Tests file download functionality by clicking on all available download links on the demo page

Starting URL: https://the-internet.herokuapp.com/download

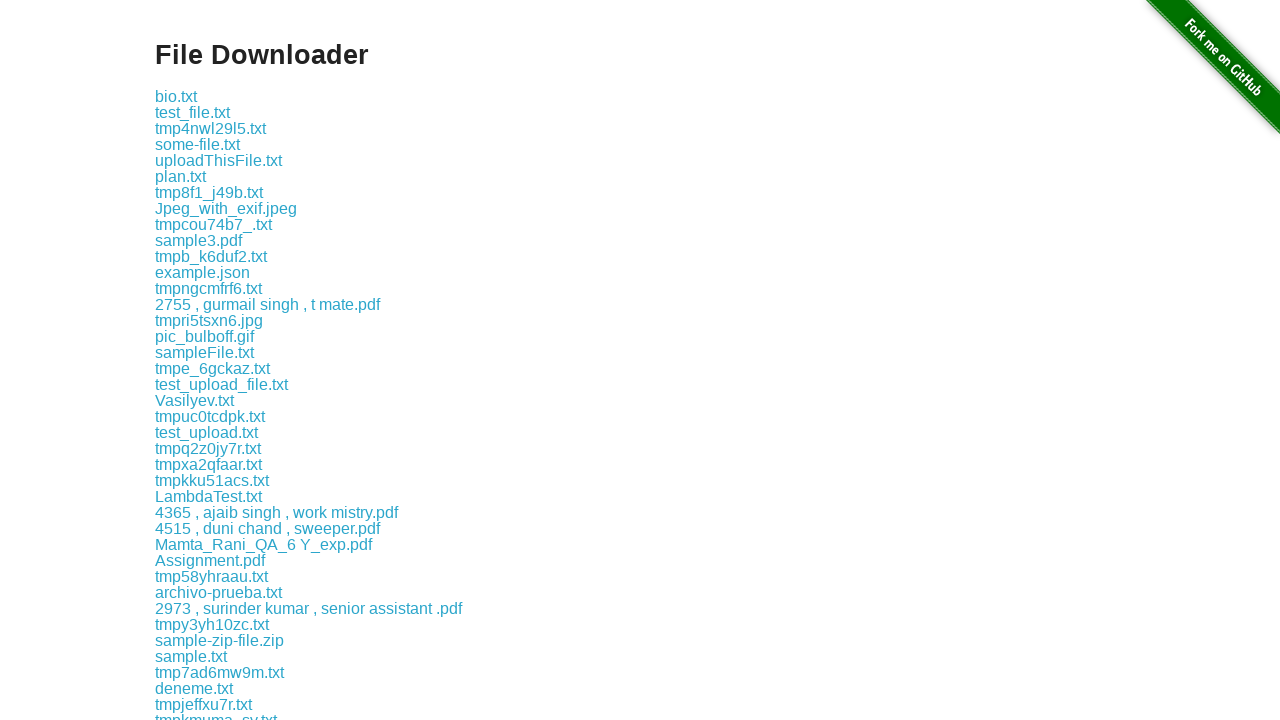

Located all download links on the demo page
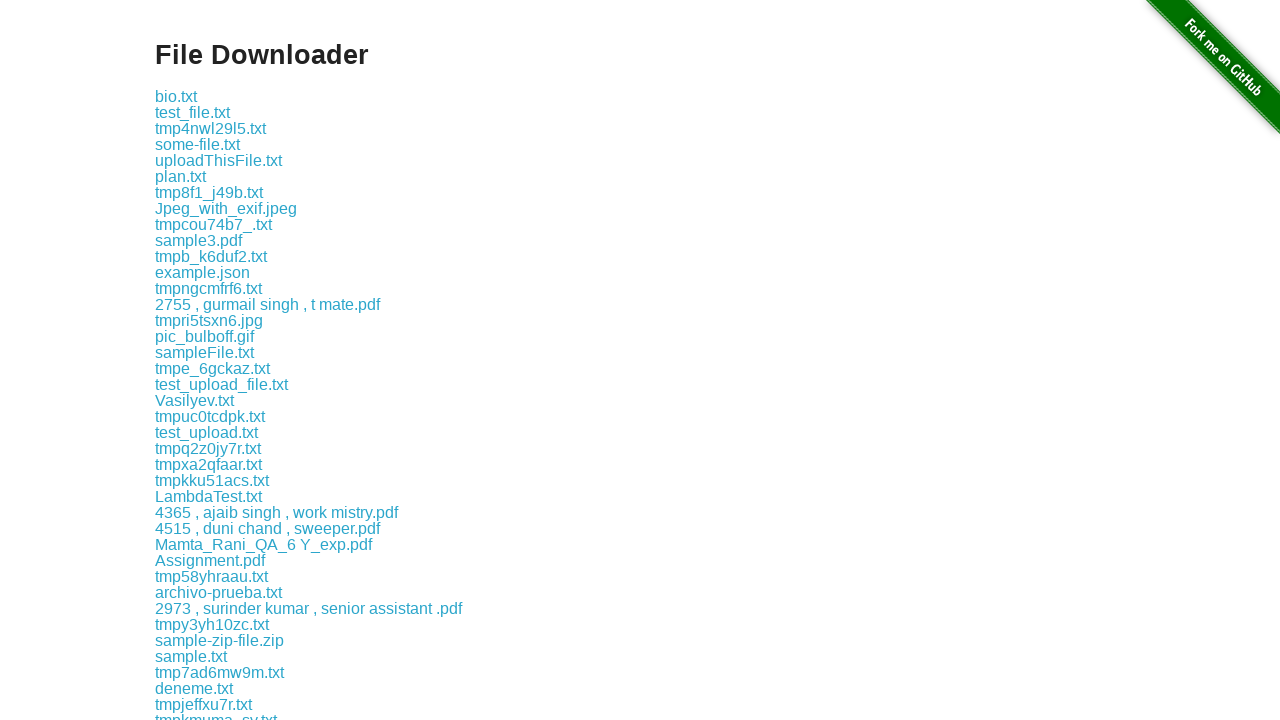

Clicked a download link at (176, 96) on div.example a >> nth=0
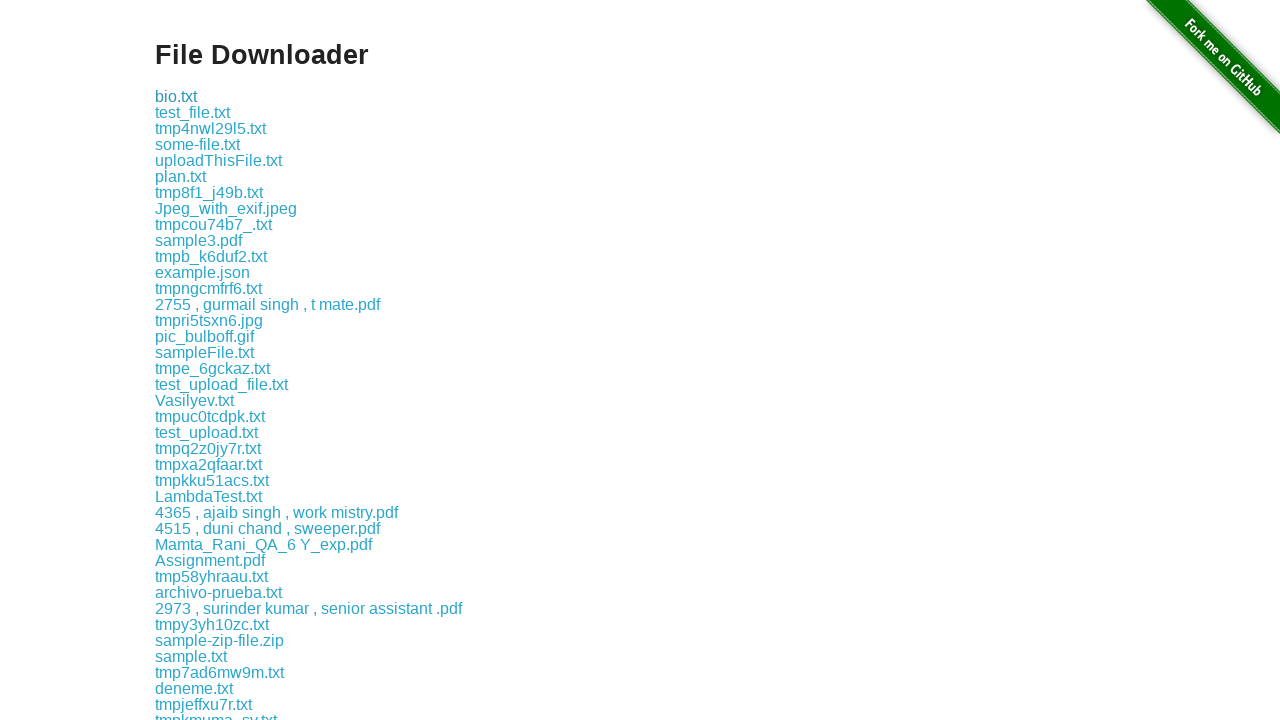

Waited 500ms before next download link click
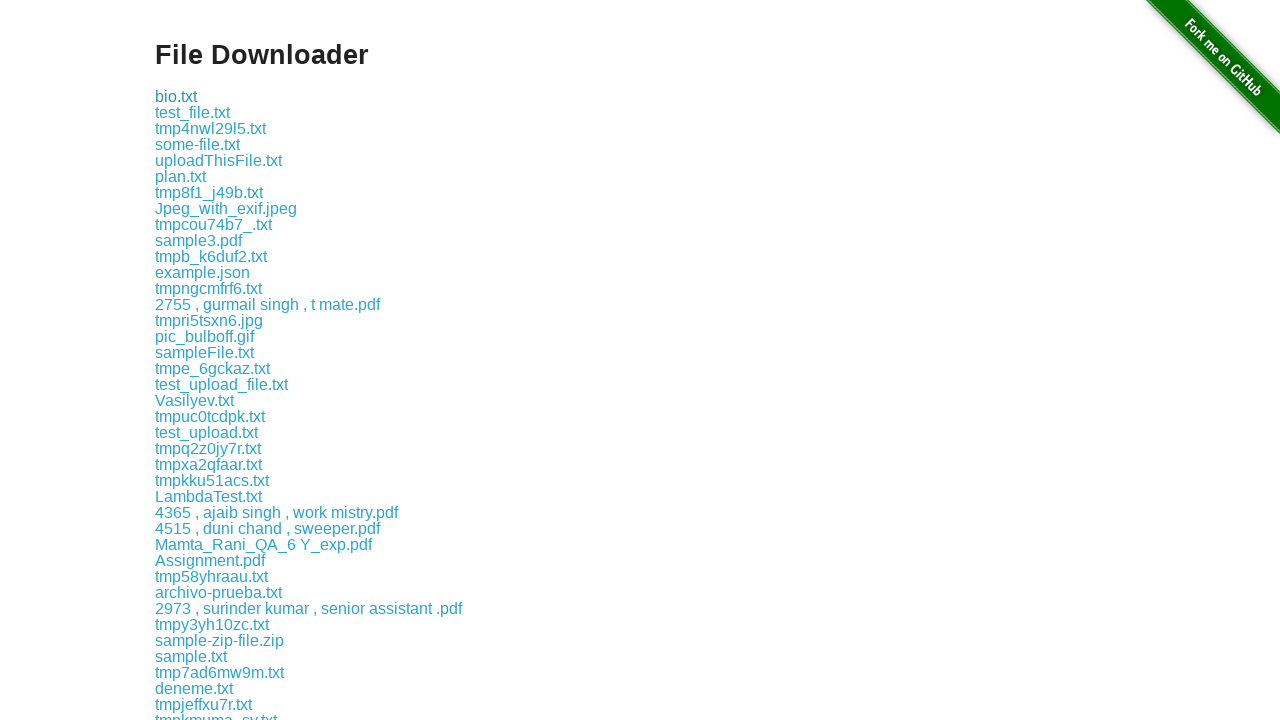

Clicked a download link at (192, 112) on div.example a >> nth=1
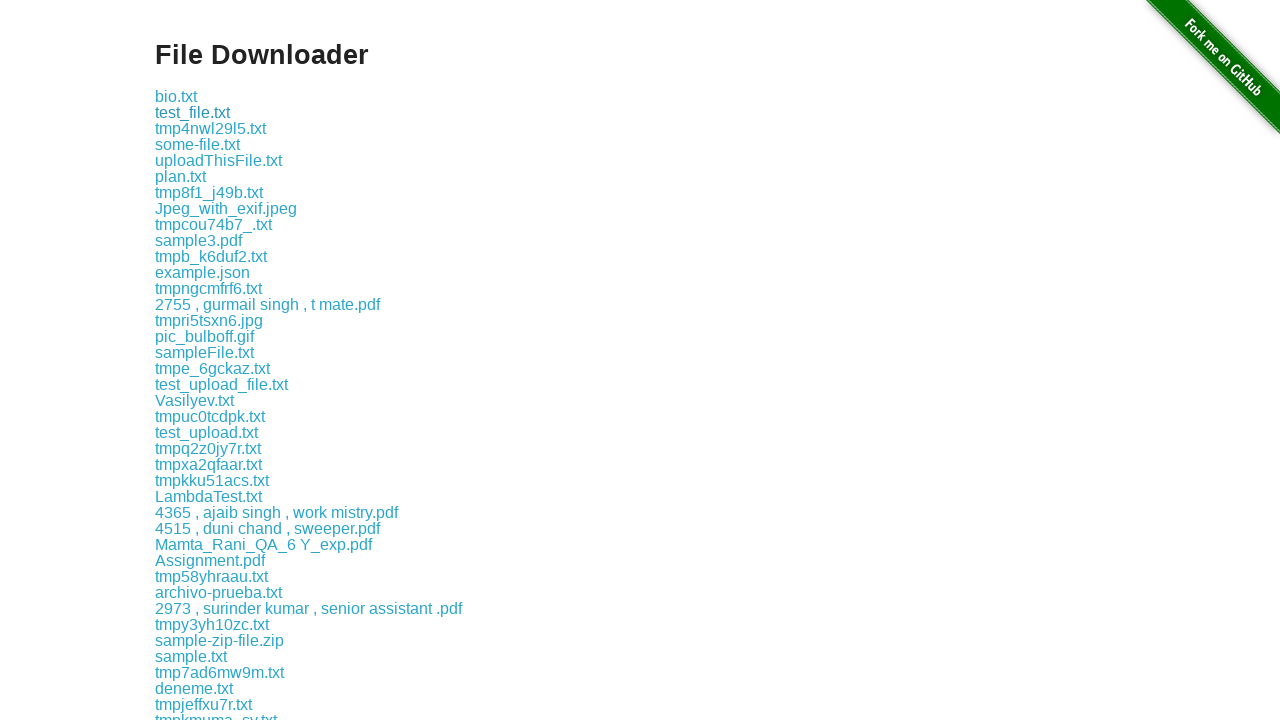

Waited 500ms before next download link click
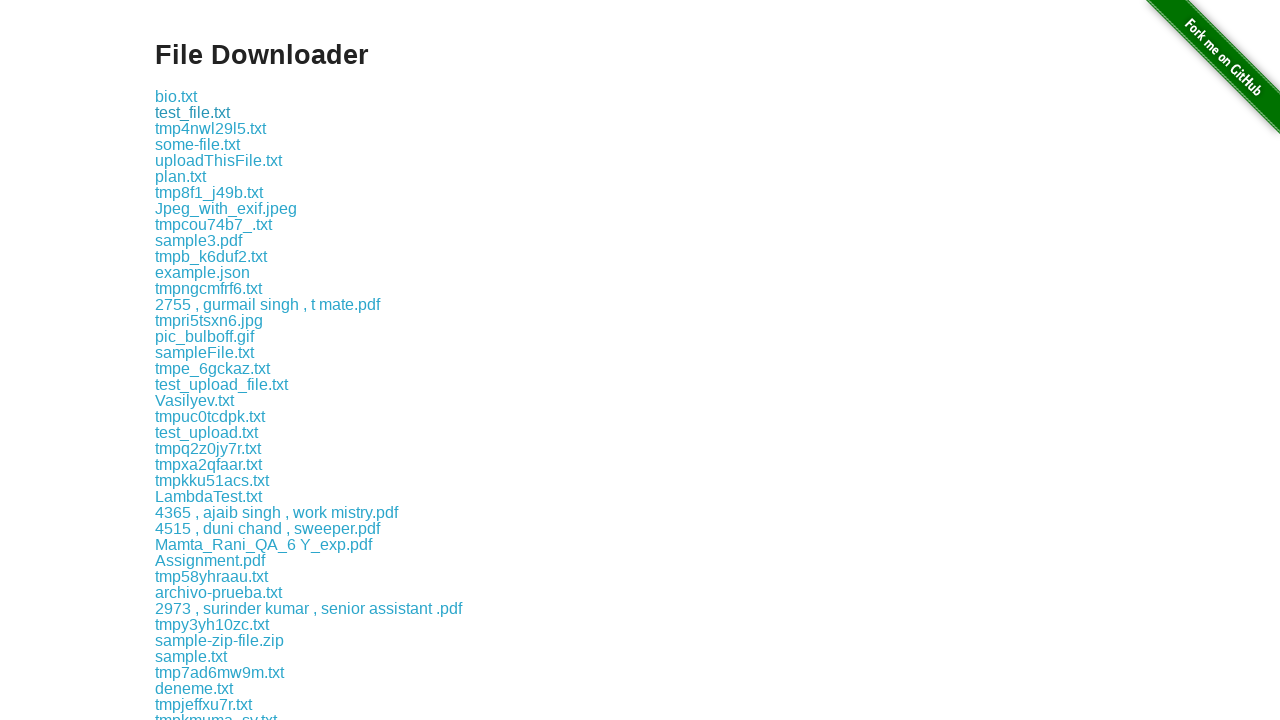

Clicked a download link at (210, 128) on div.example a >> nth=2
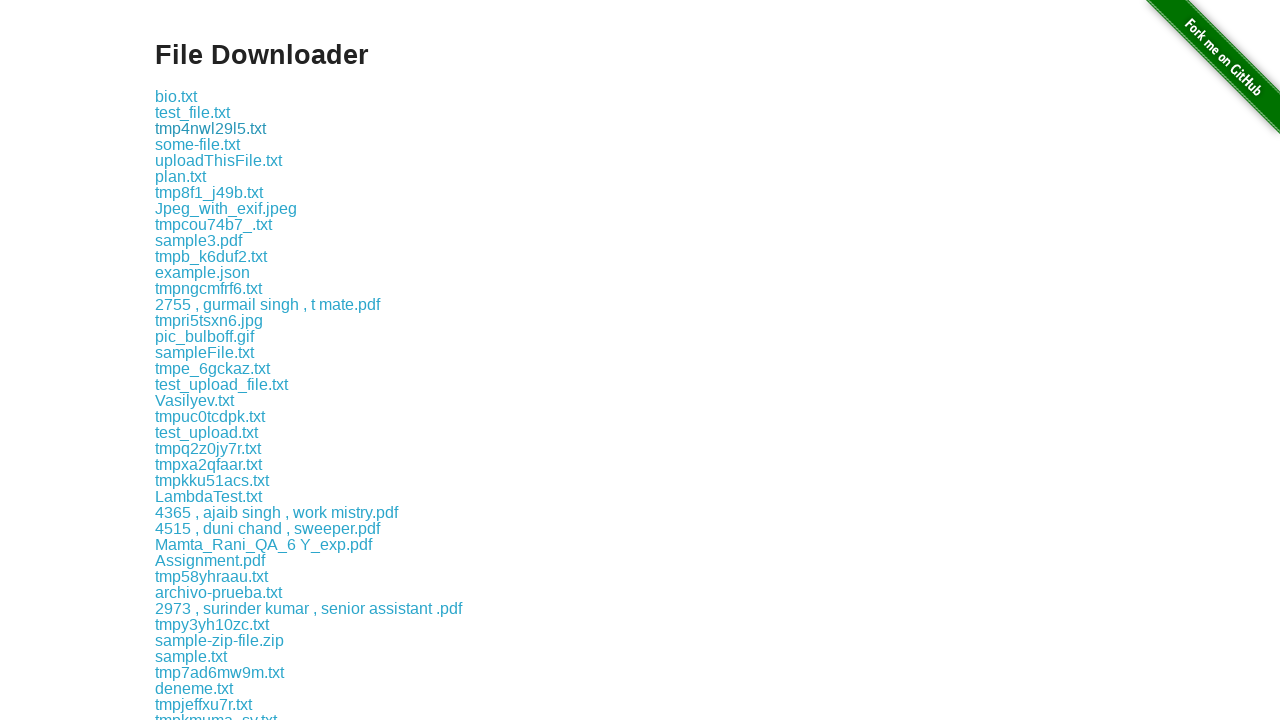

Waited 500ms before next download link click
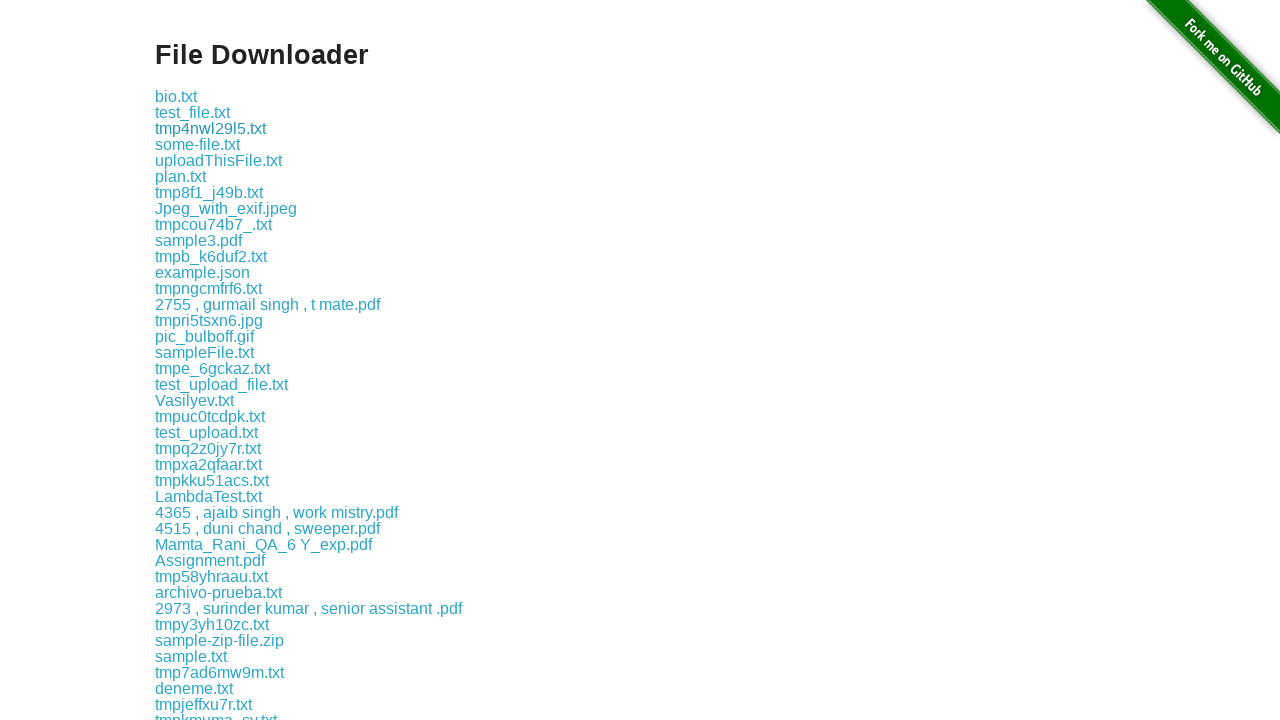

Clicked a download link at (198, 144) on div.example a >> nth=3
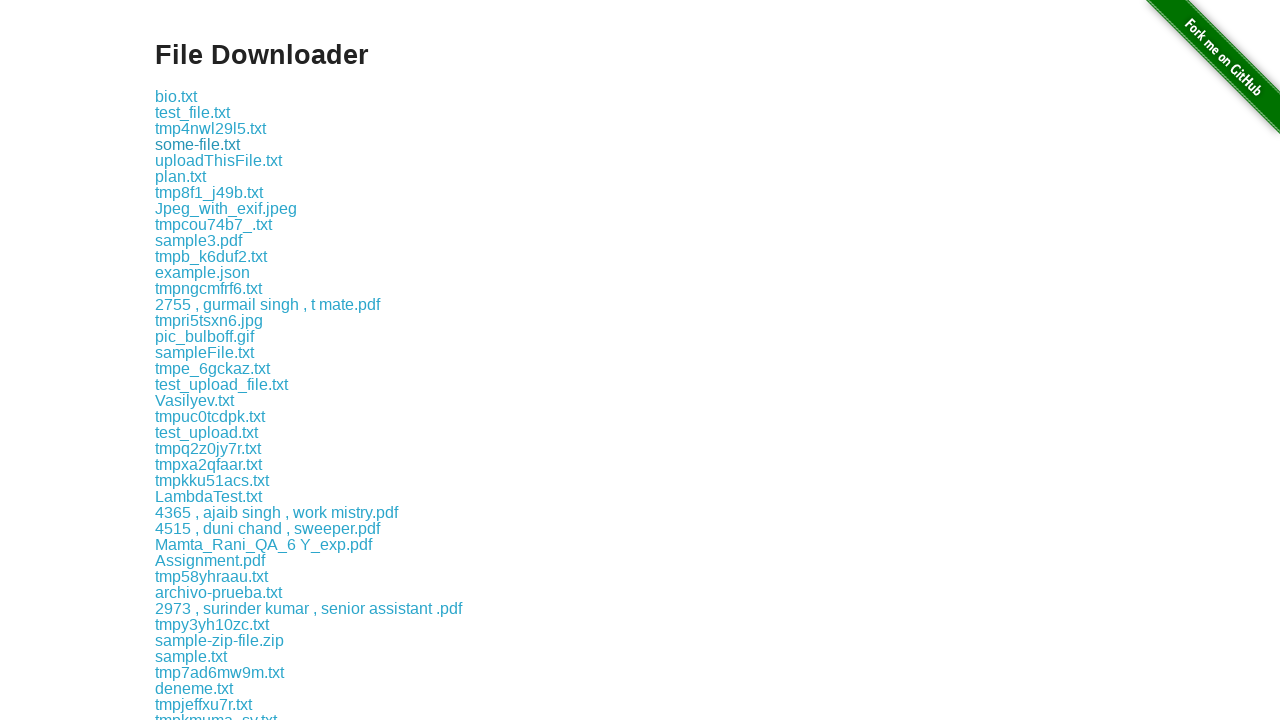

Waited 500ms before next download link click
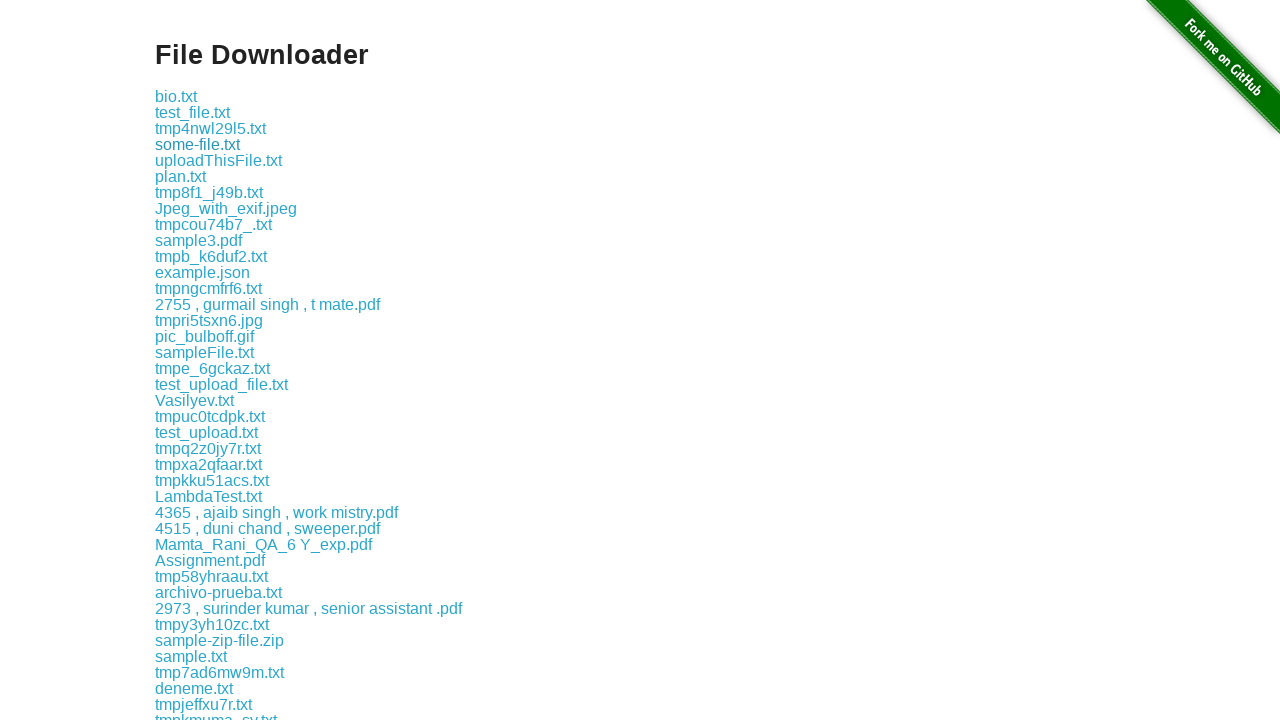

Clicked a download link at (218, 160) on div.example a >> nth=4
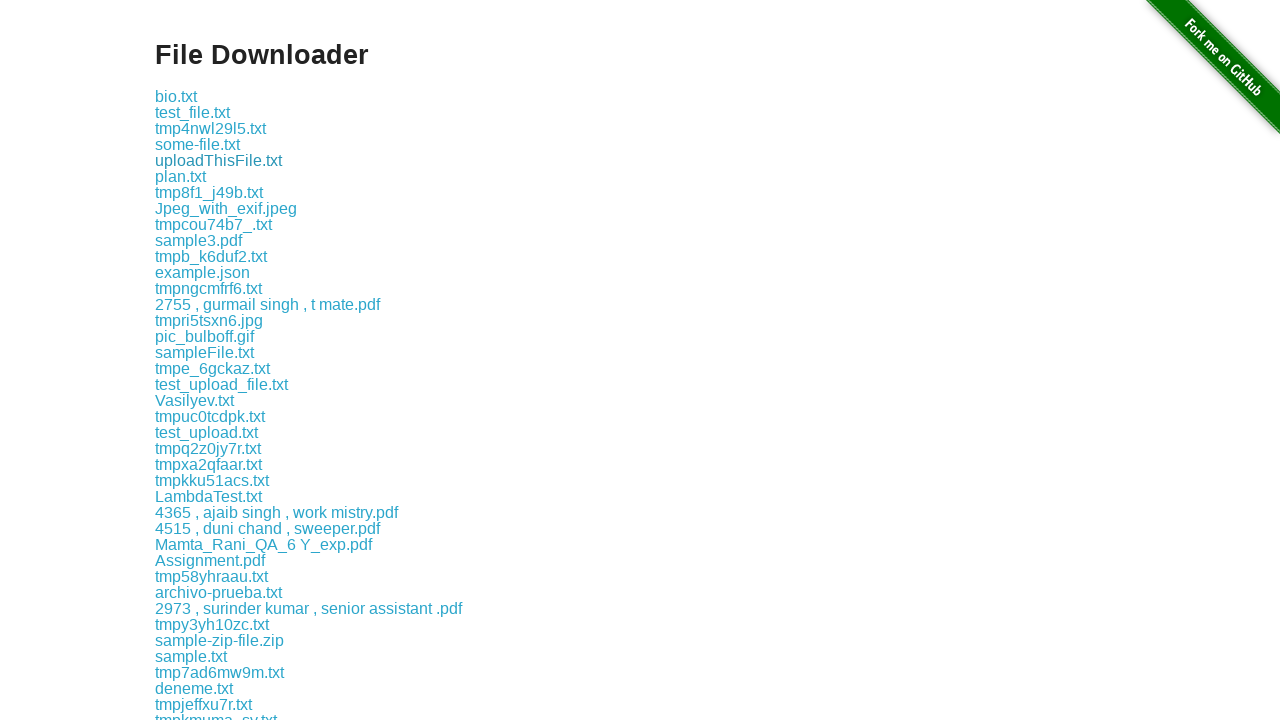

Waited 500ms before next download link click
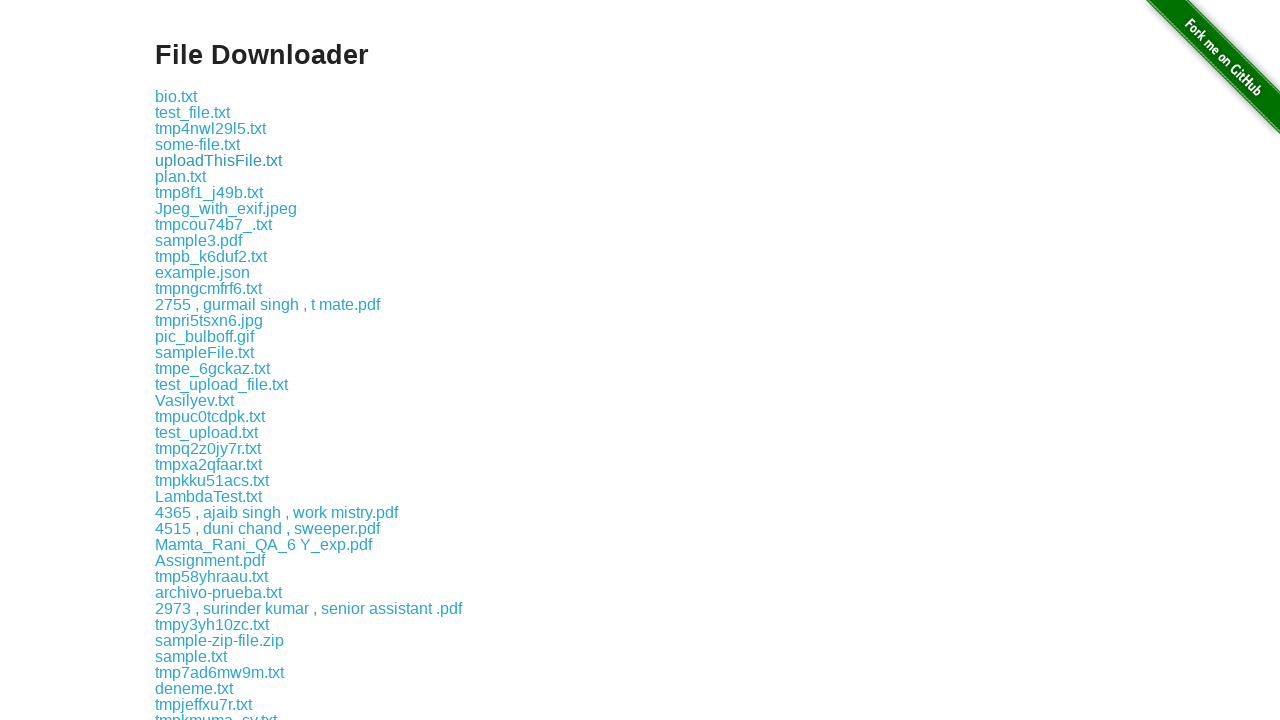

Clicked a download link at (180, 176) on div.example a >> nth=5
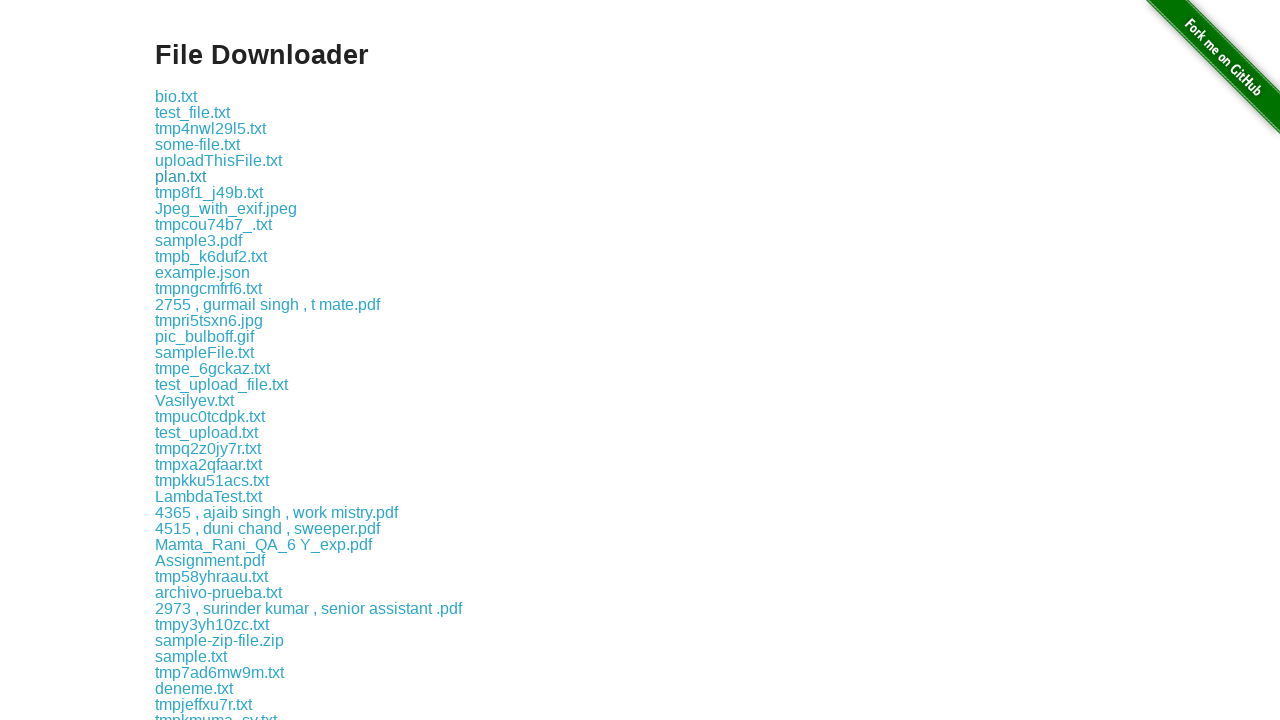

Waited 500ms before next download link click
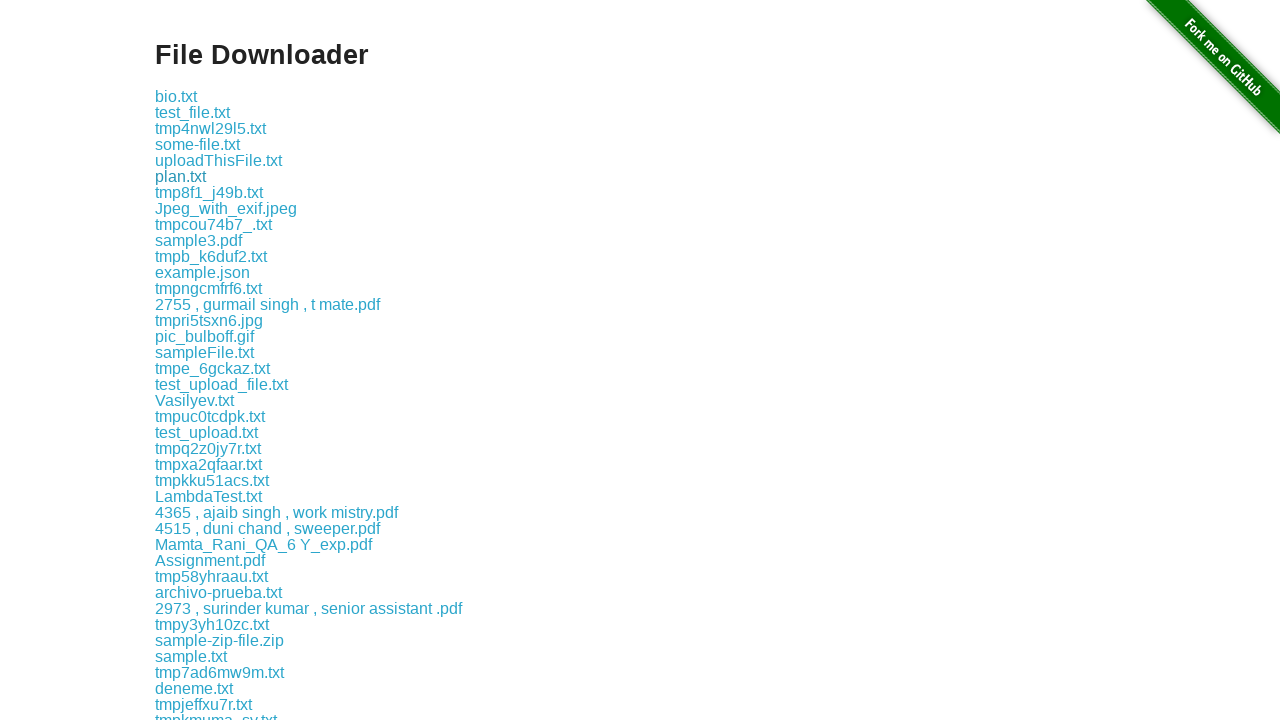

Clicked a download link at (209, 192) on div.example a >> nth=6
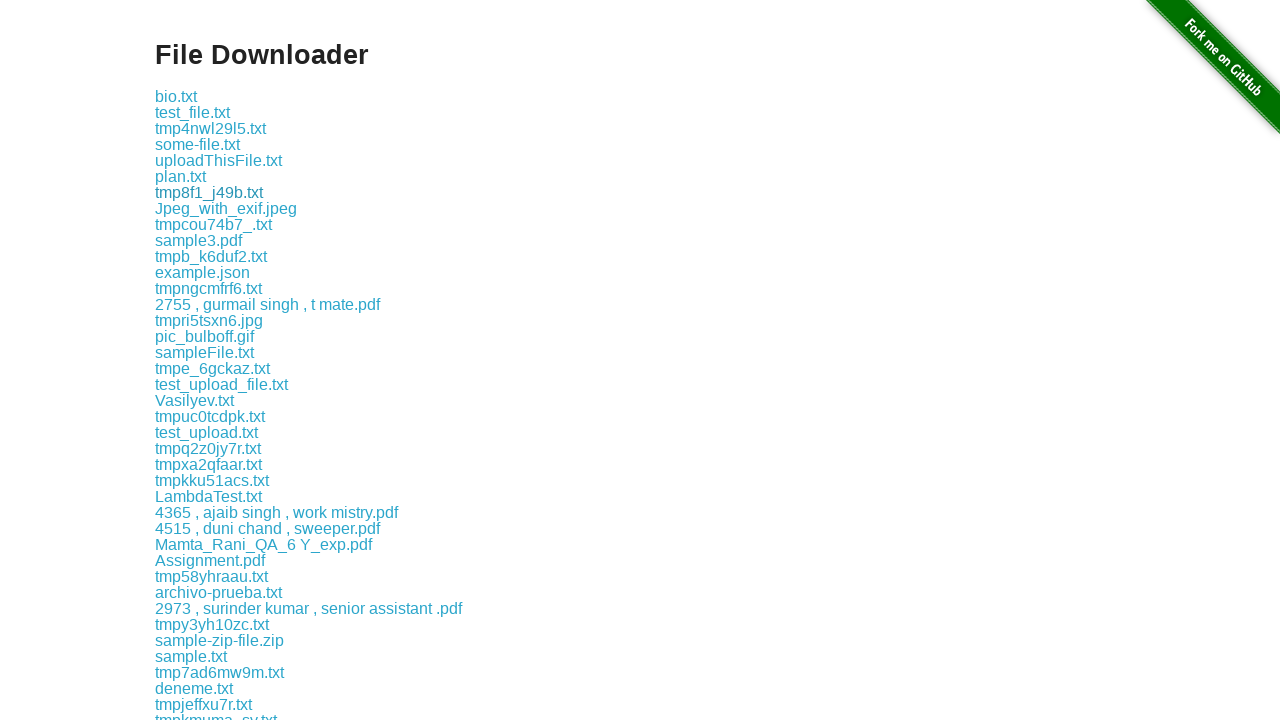

Waited 500ms before next download link click
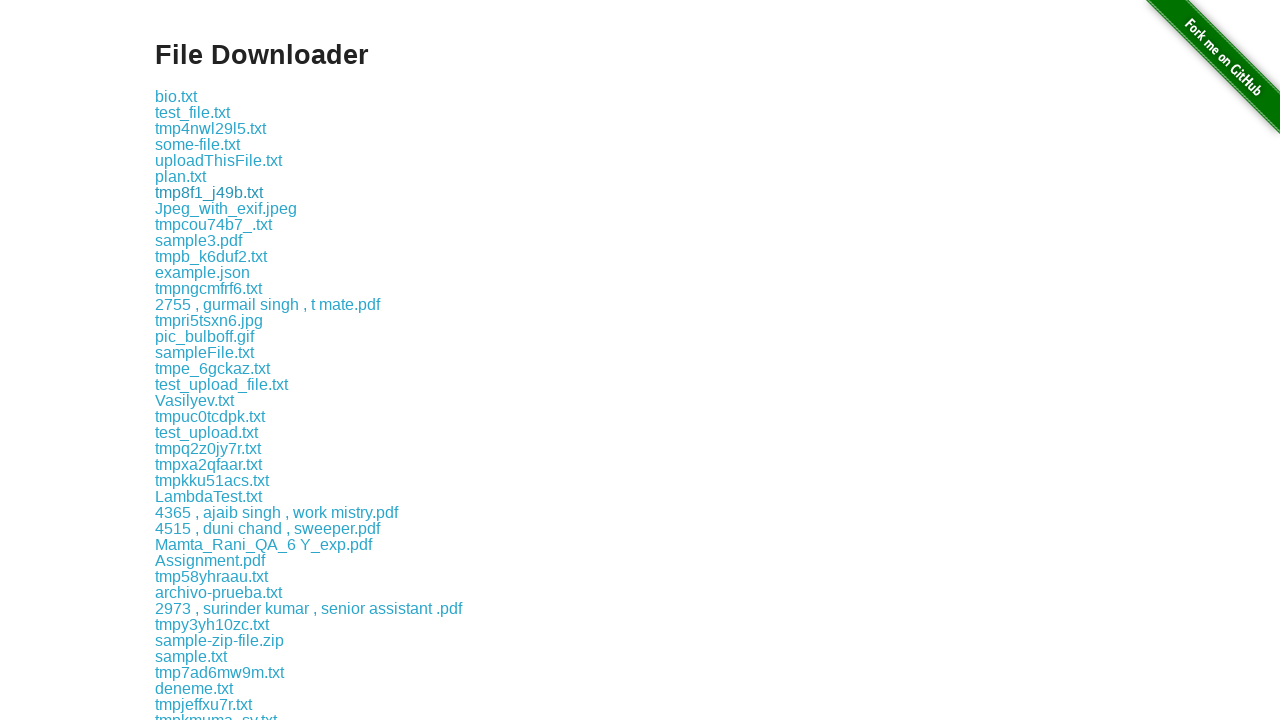

Clicked a download link at (226, 208) on div.example a >> nth=7
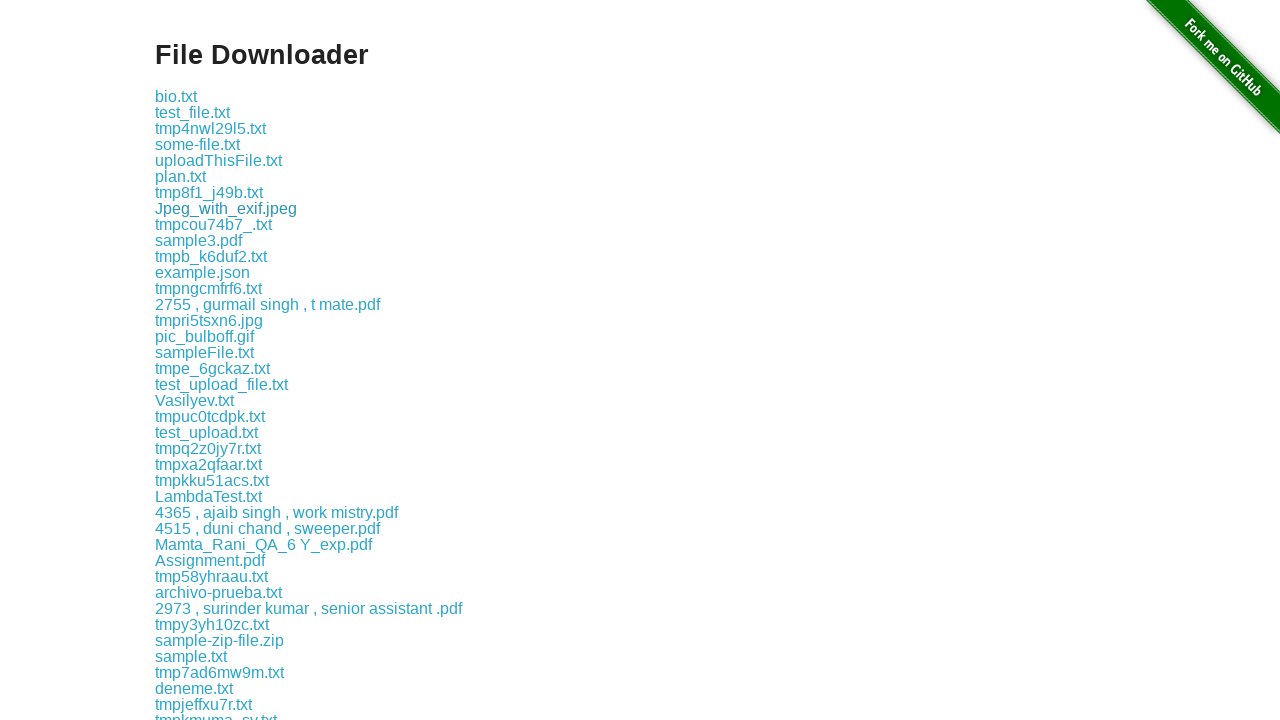

Waited 500ms before next download link click
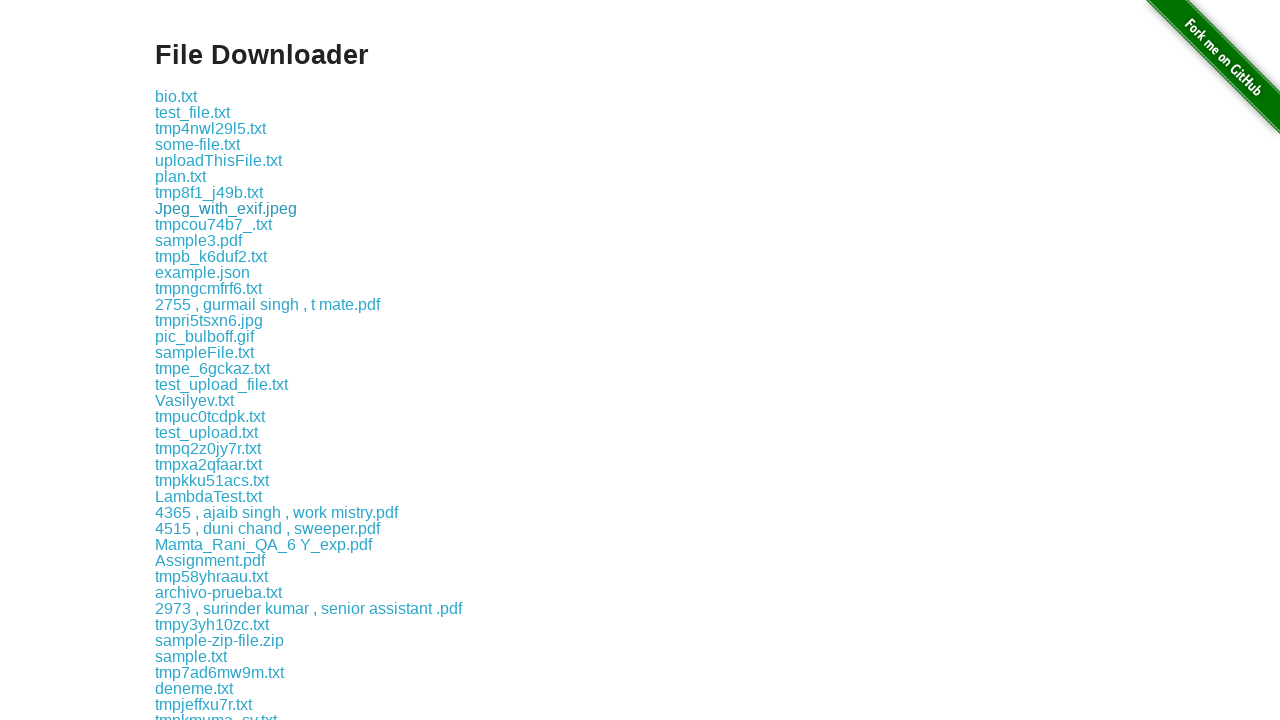

Clicked a download link at (214, 224) on div.example a >> nth=8
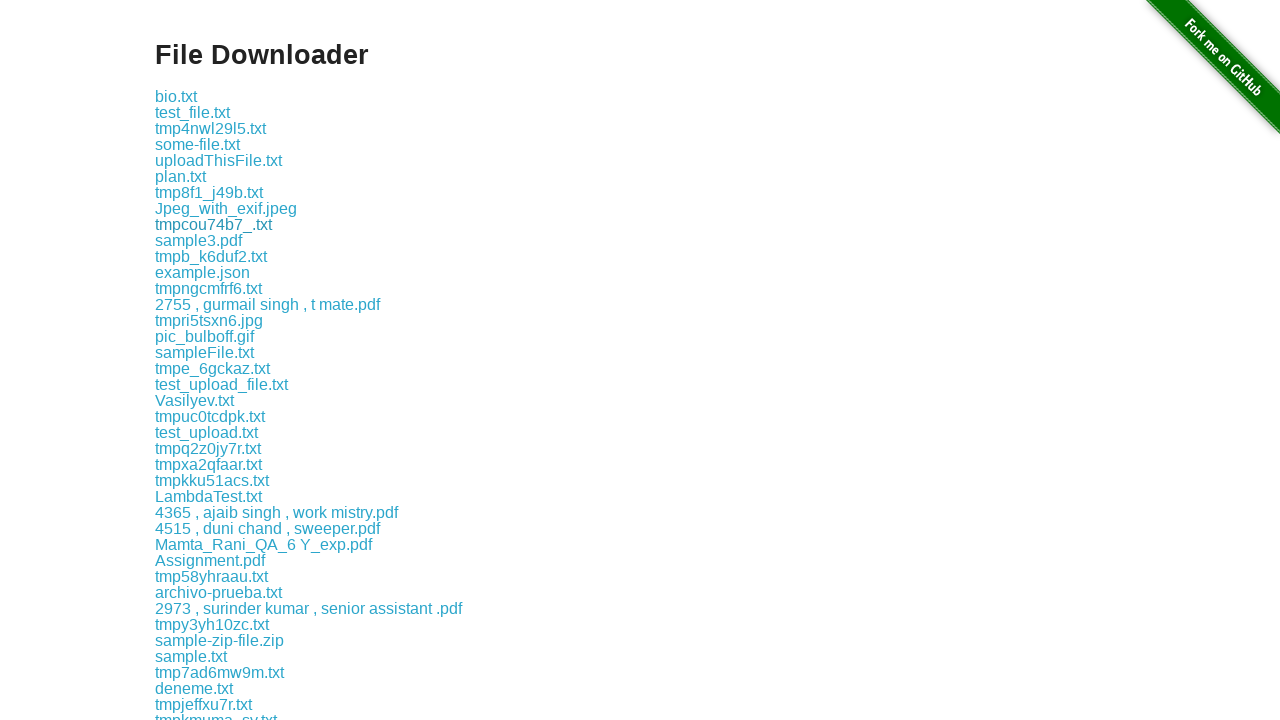

Waited 500ms before next download link click
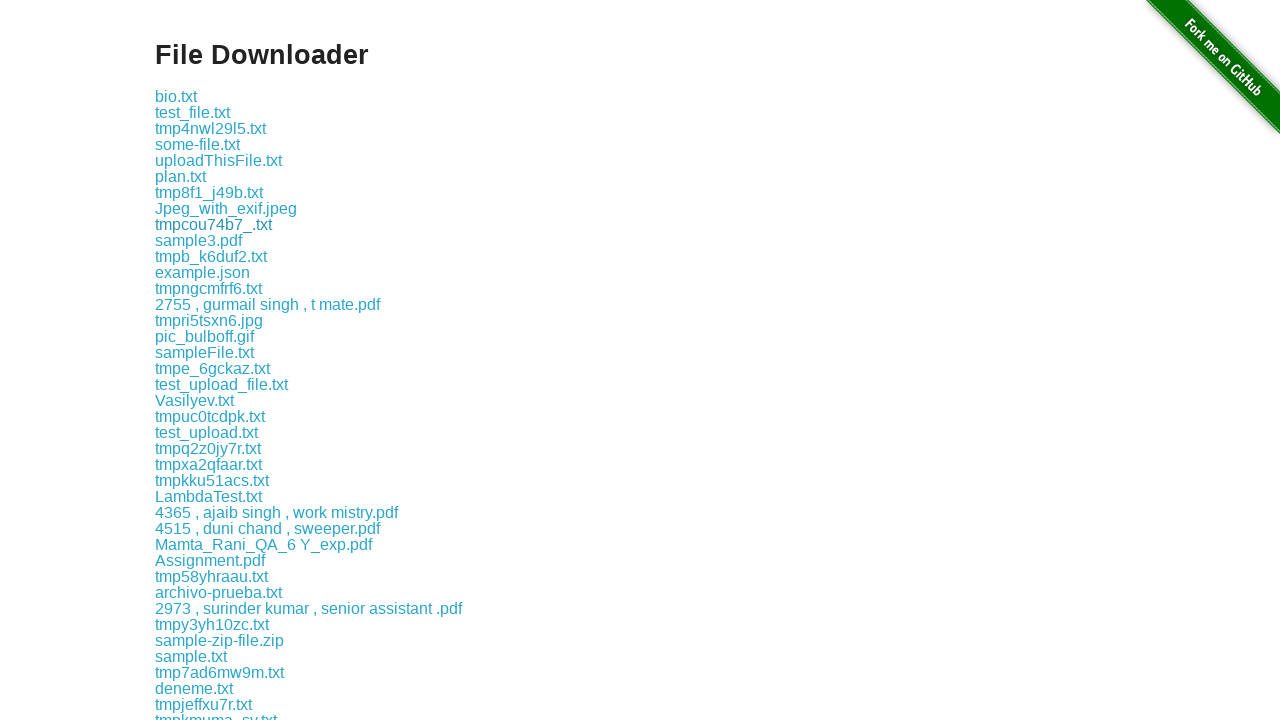

Clicked a download link at (198, 240) on div.example a >> nth=9
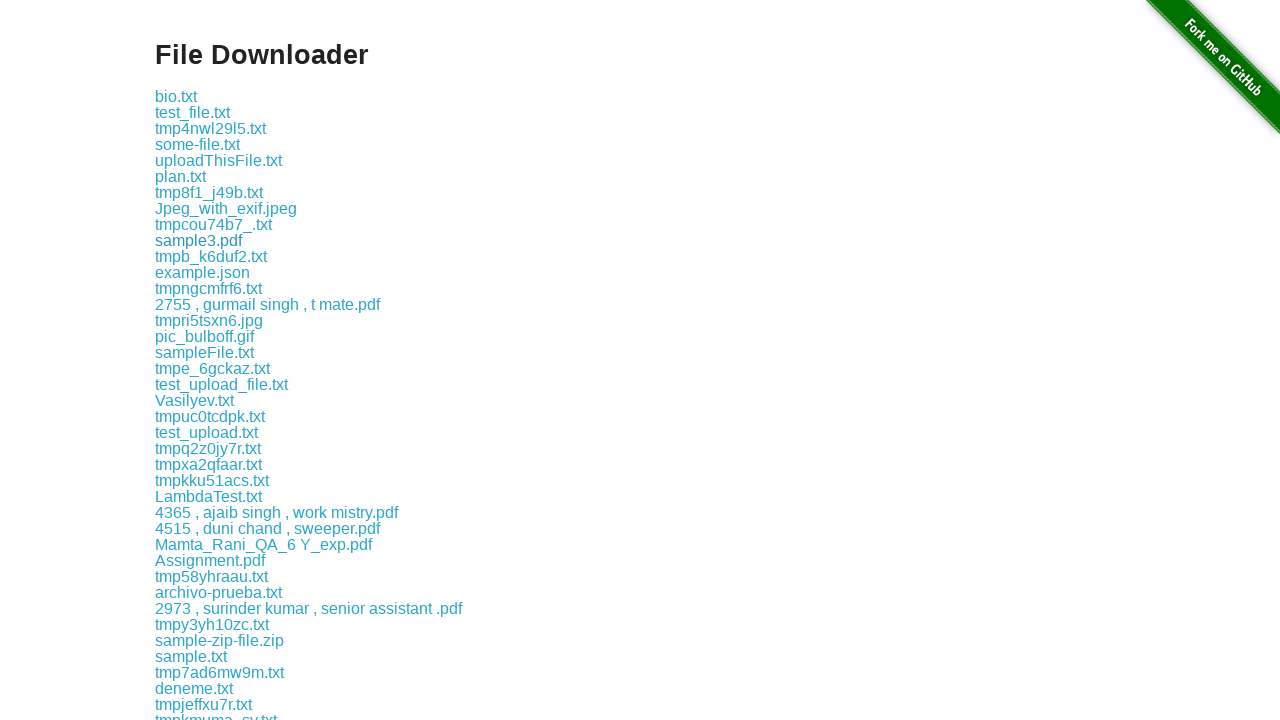

Waited 500ms before next download link click
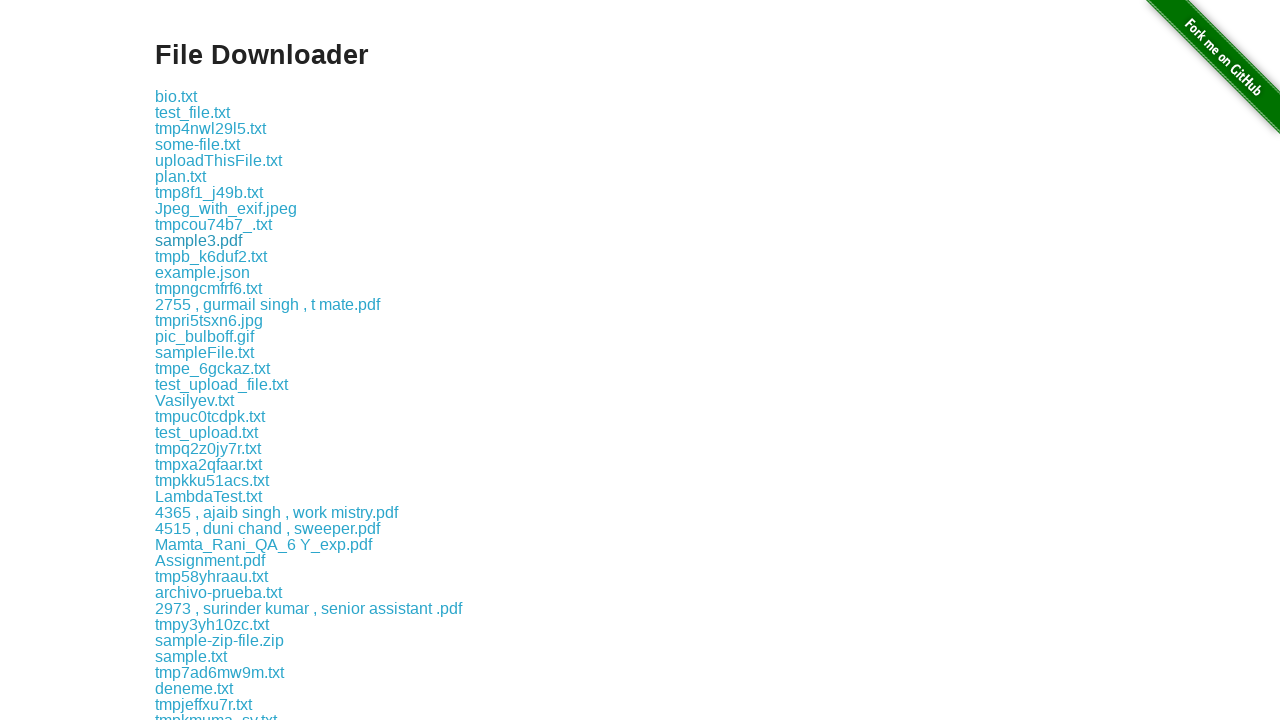

Clicked a download link at (211, 256) on div.example a >> nth=10
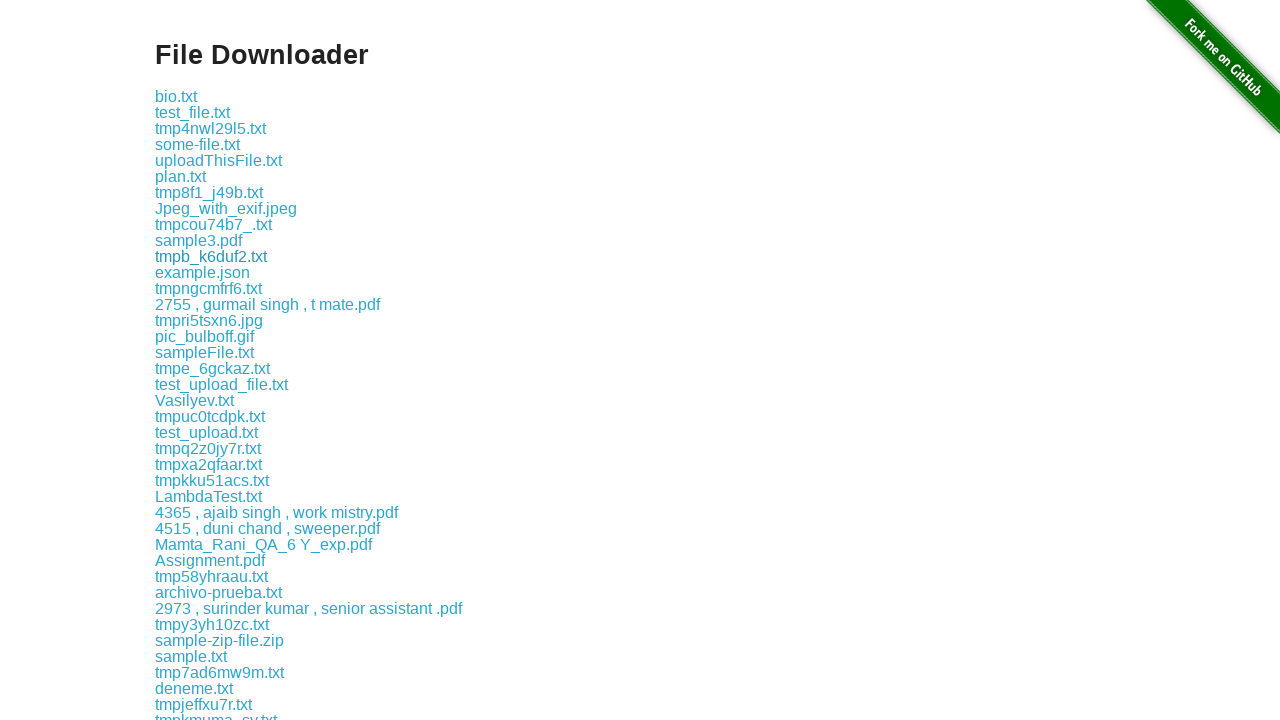

Waited 500ms before next download link click
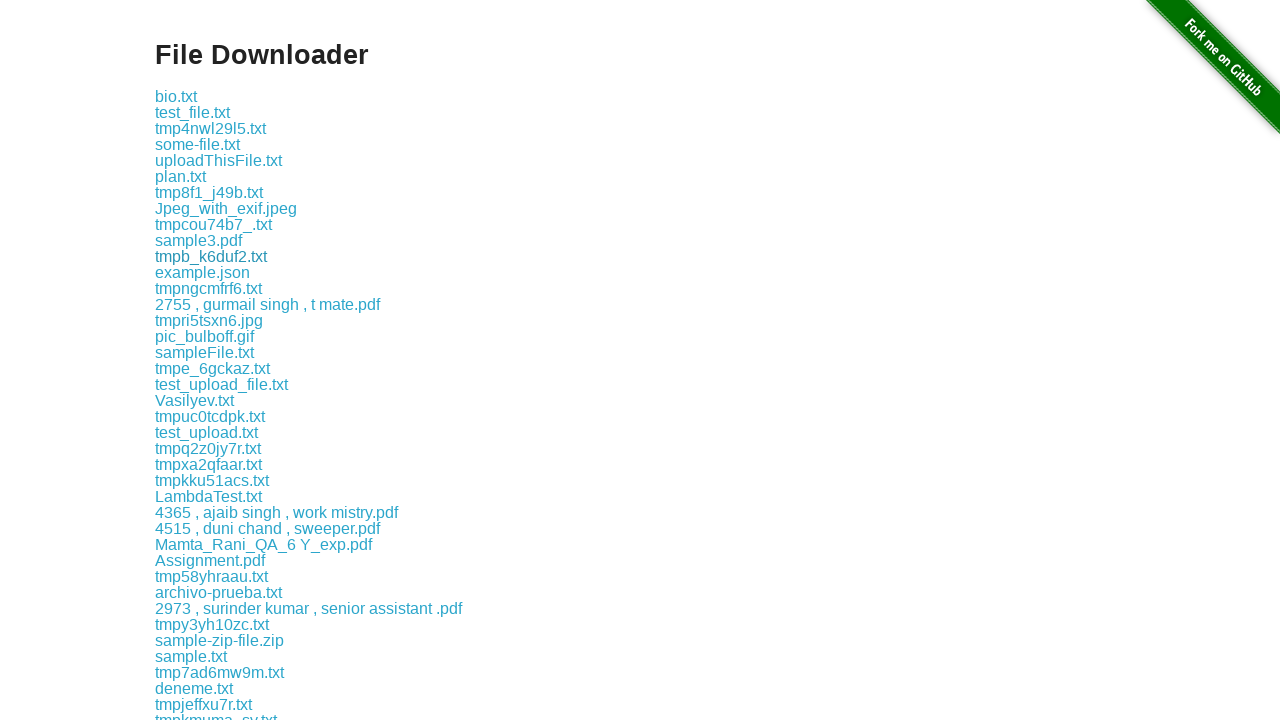

Clicked a download link at (202, 272) on div.example a >> nth=11
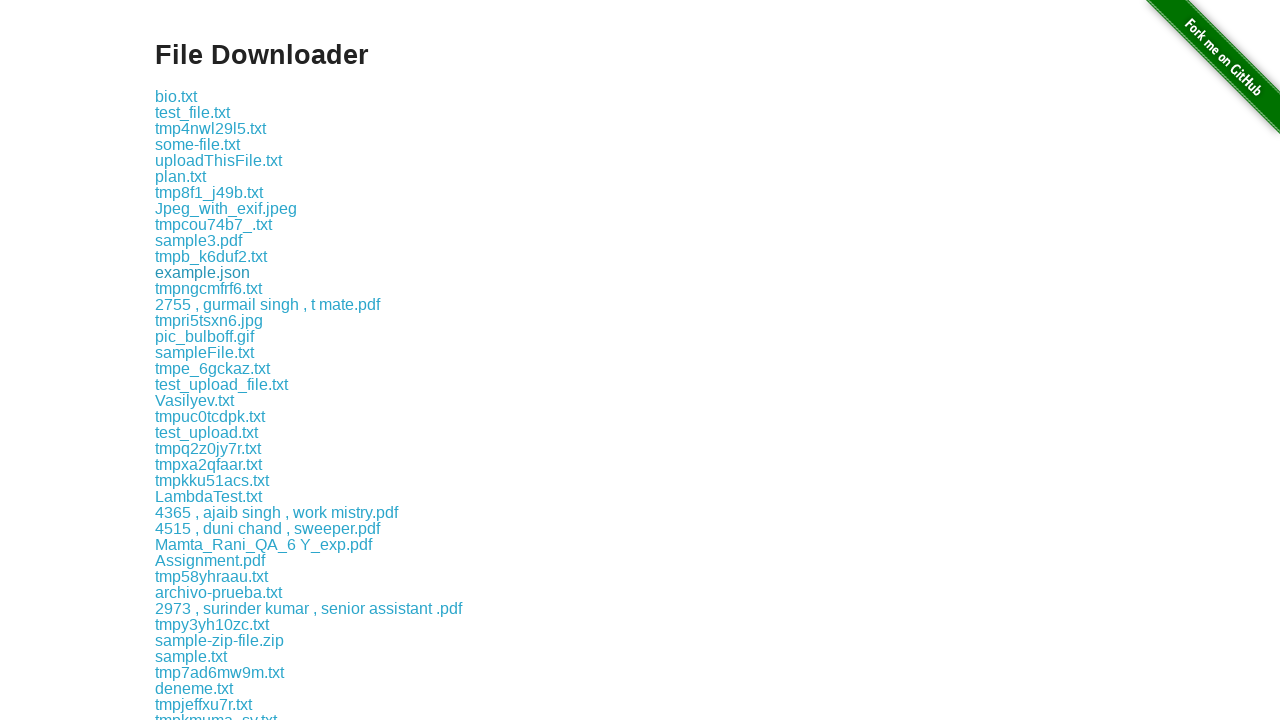

Waited 500ms before next download link click
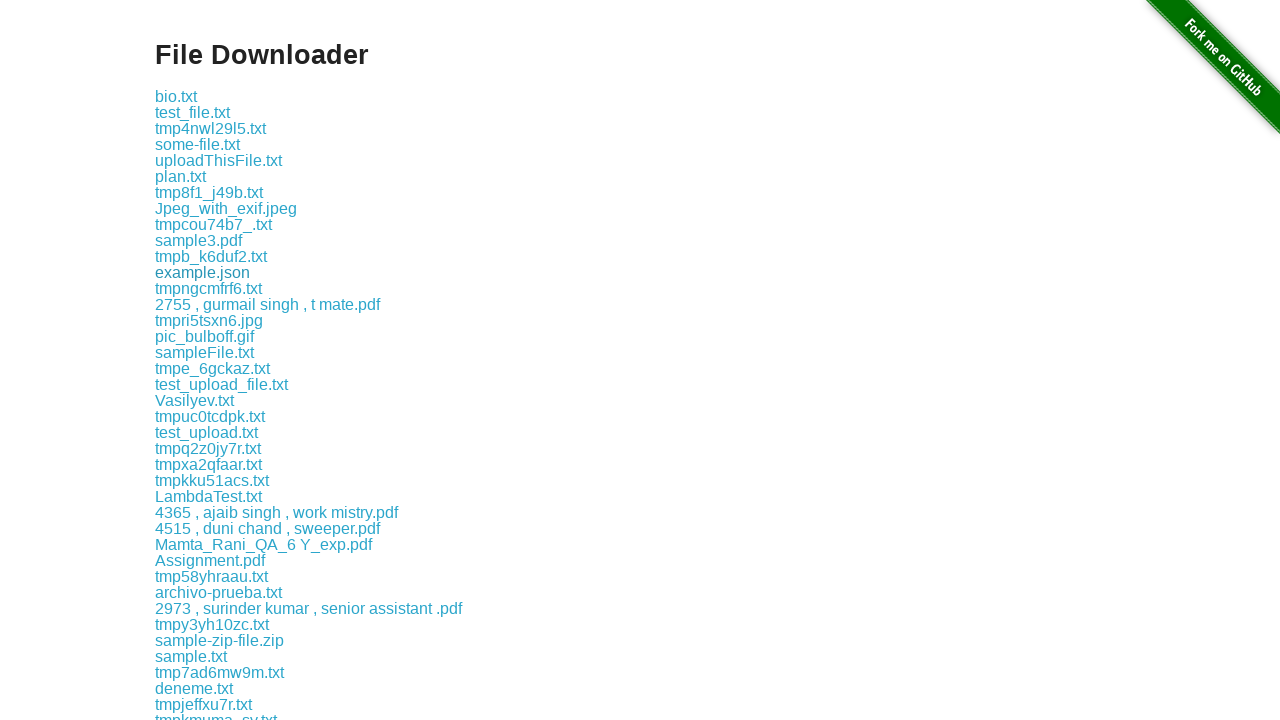

Clicked a download link at (208, 288) on div.example a >> nth=12
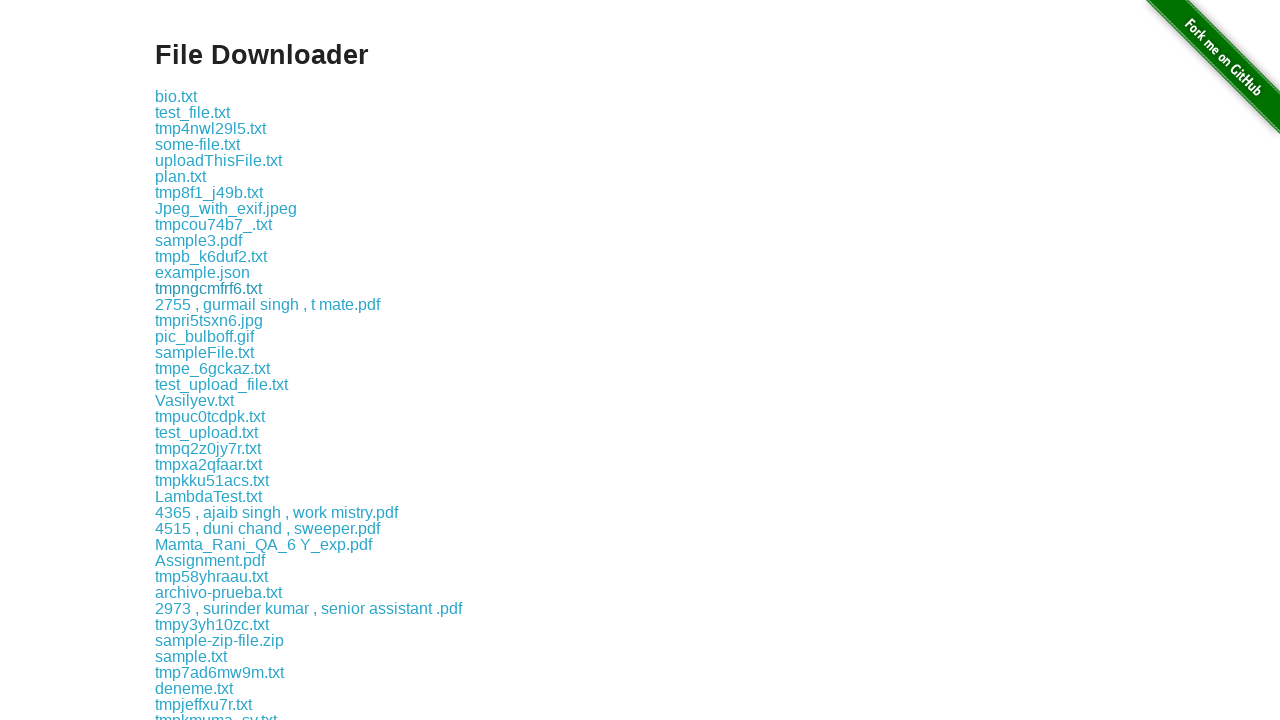

Waited 500ms before next download link click
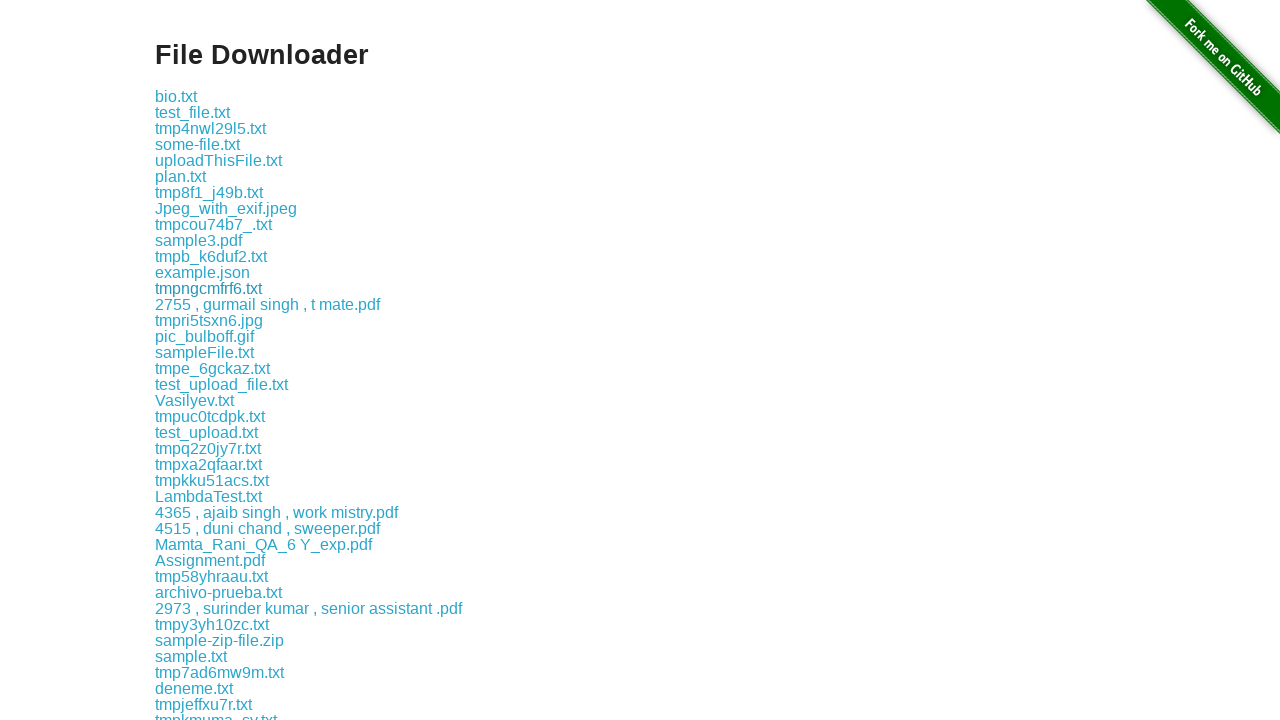

Clicked a download link at (268, 304) on div.example a >> nth=13
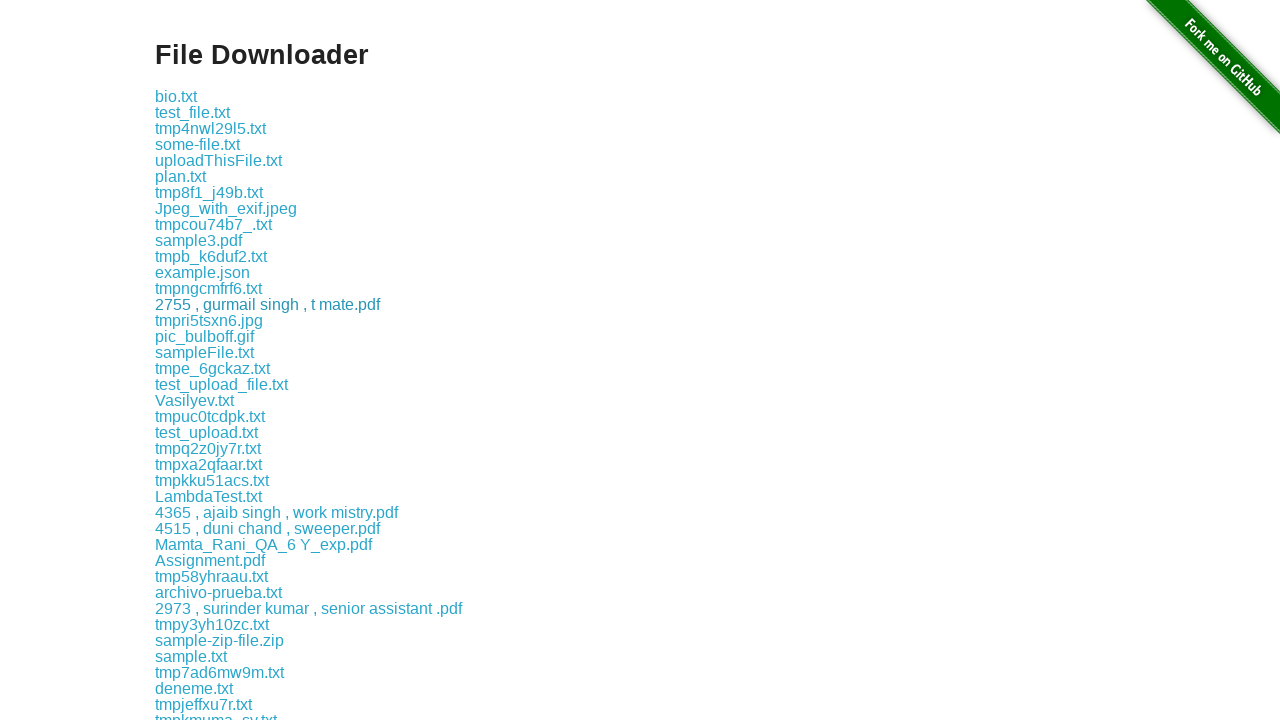

Waited 500ms before next download link click
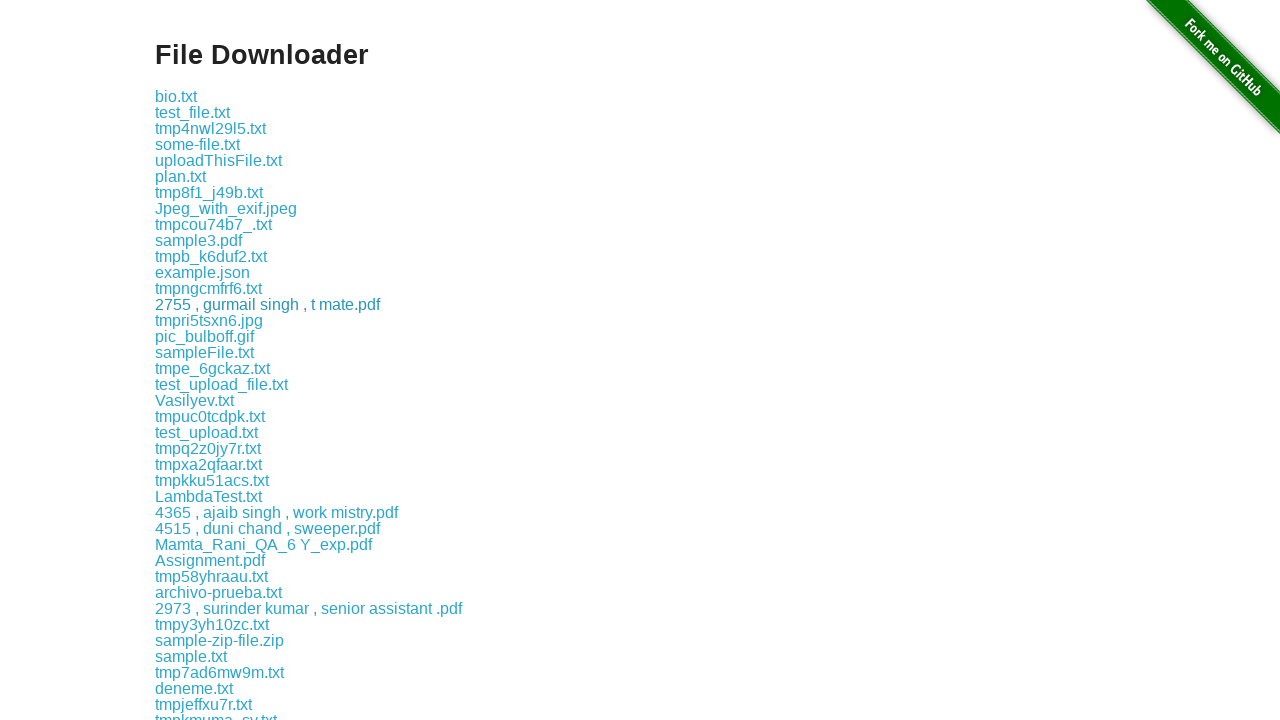

Clicked a download link at (209, 320) on div.example a >> nth=14
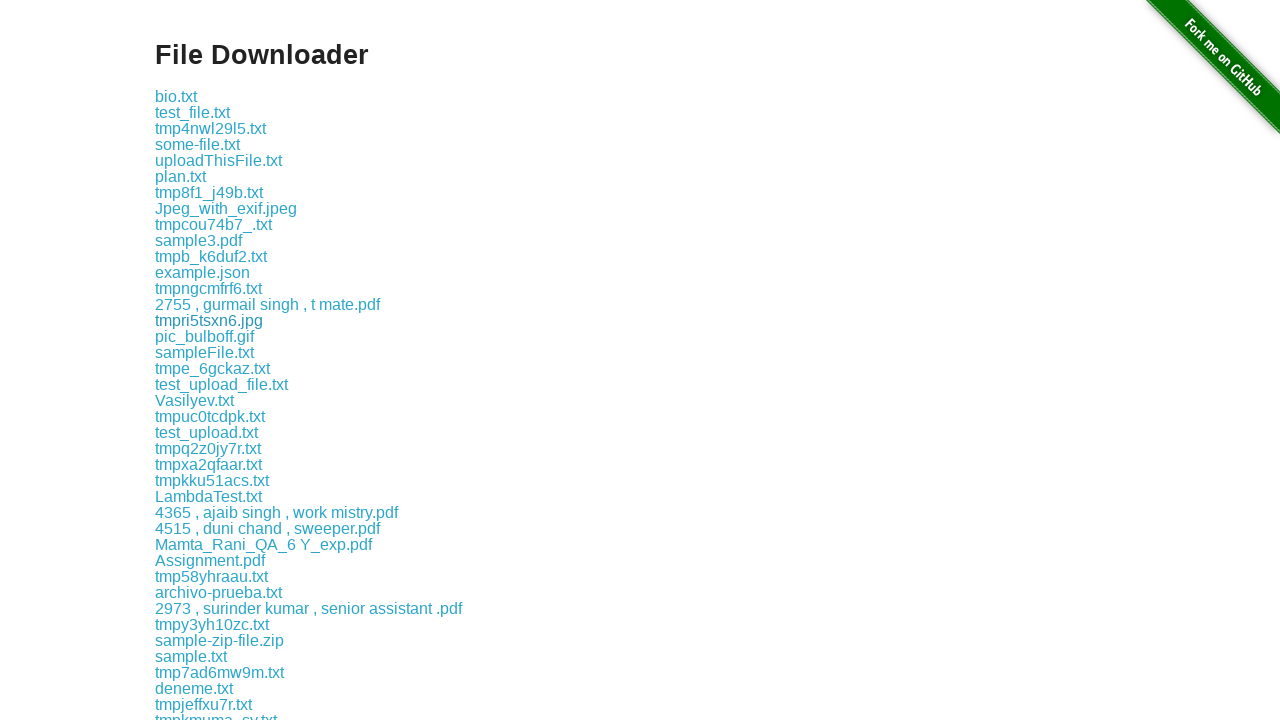

Waited 500ms before next download link click
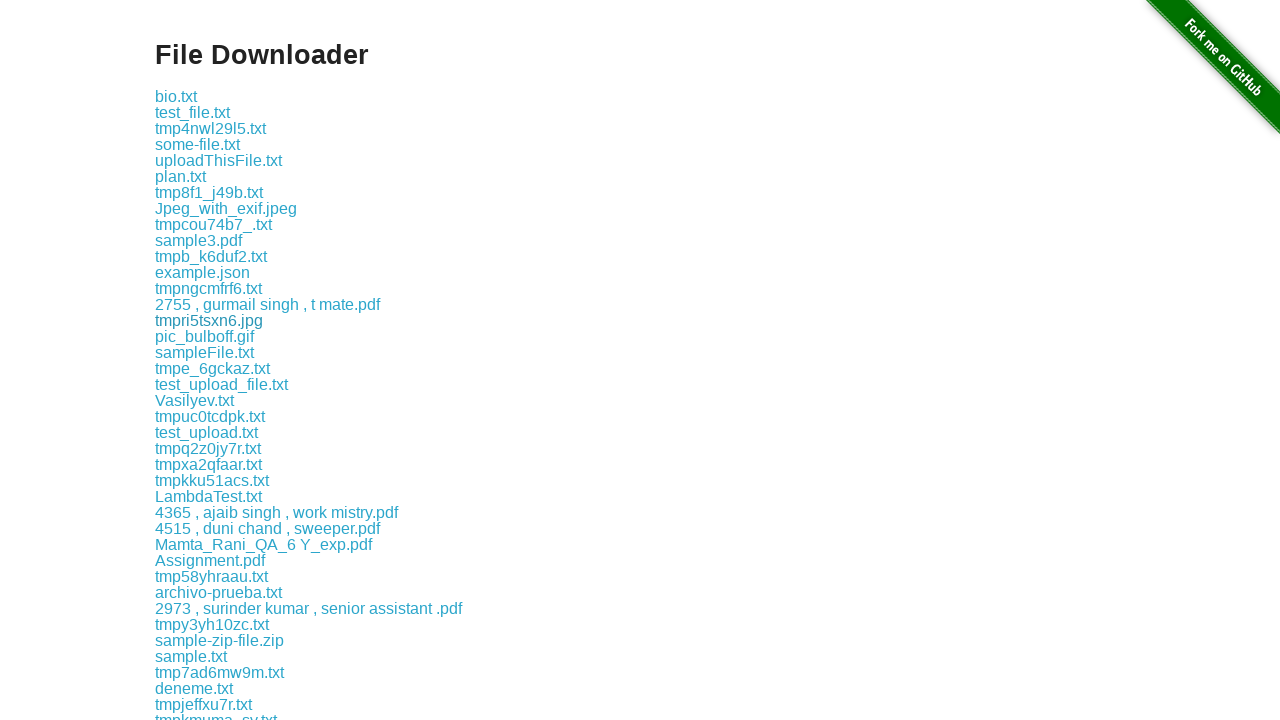

Clicked a download link at (204, 336) on div.example a >> nth=15
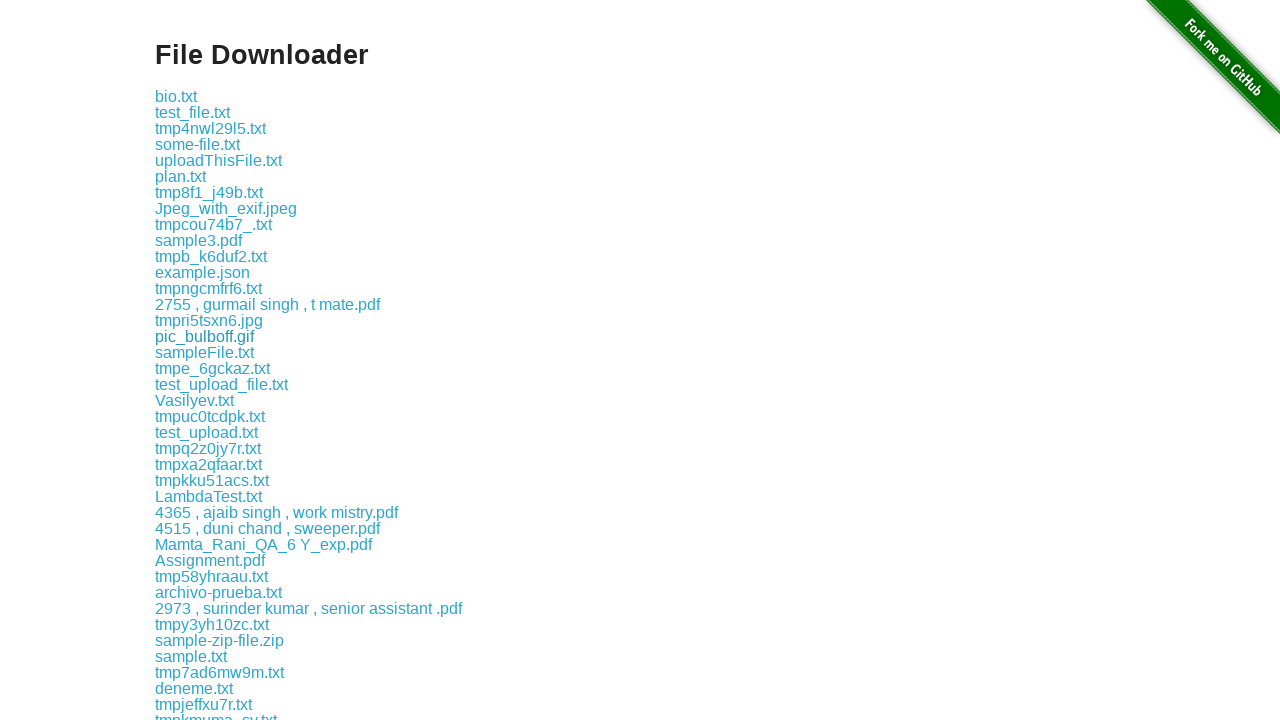

Waited 500ms before next download link click
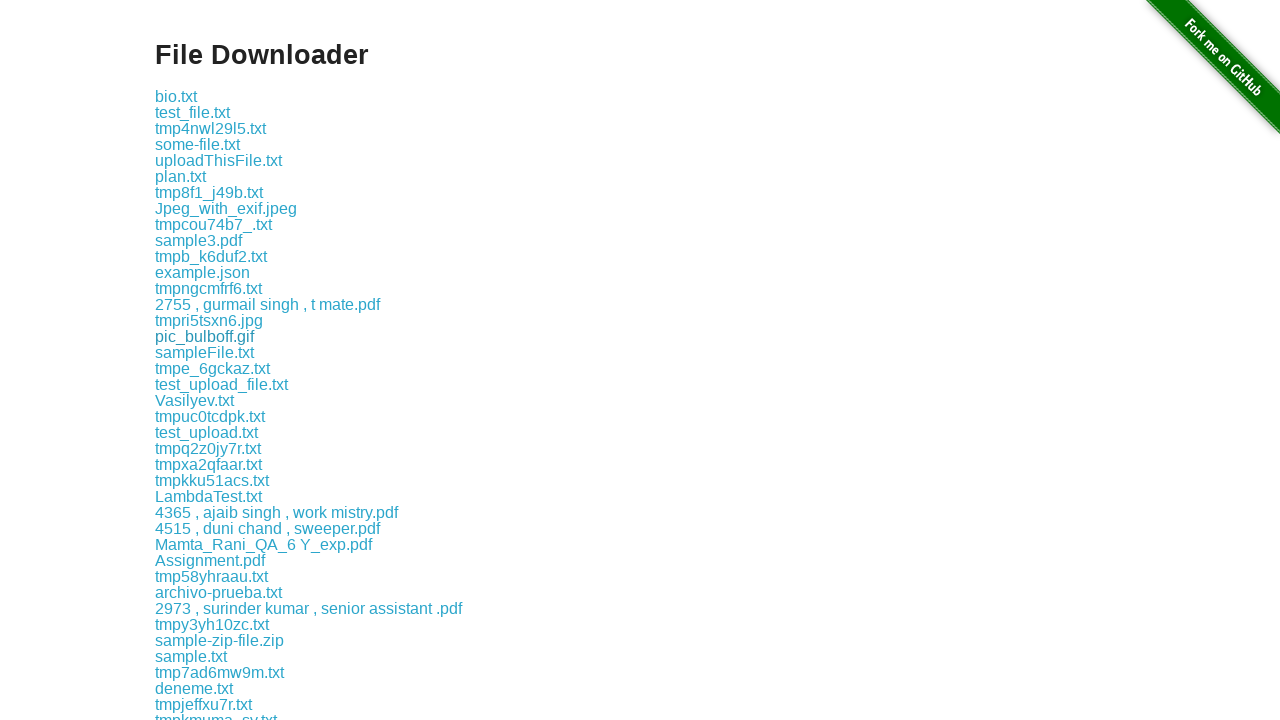

Clicked a download link at (204, 352) on div.example a >> nth=16
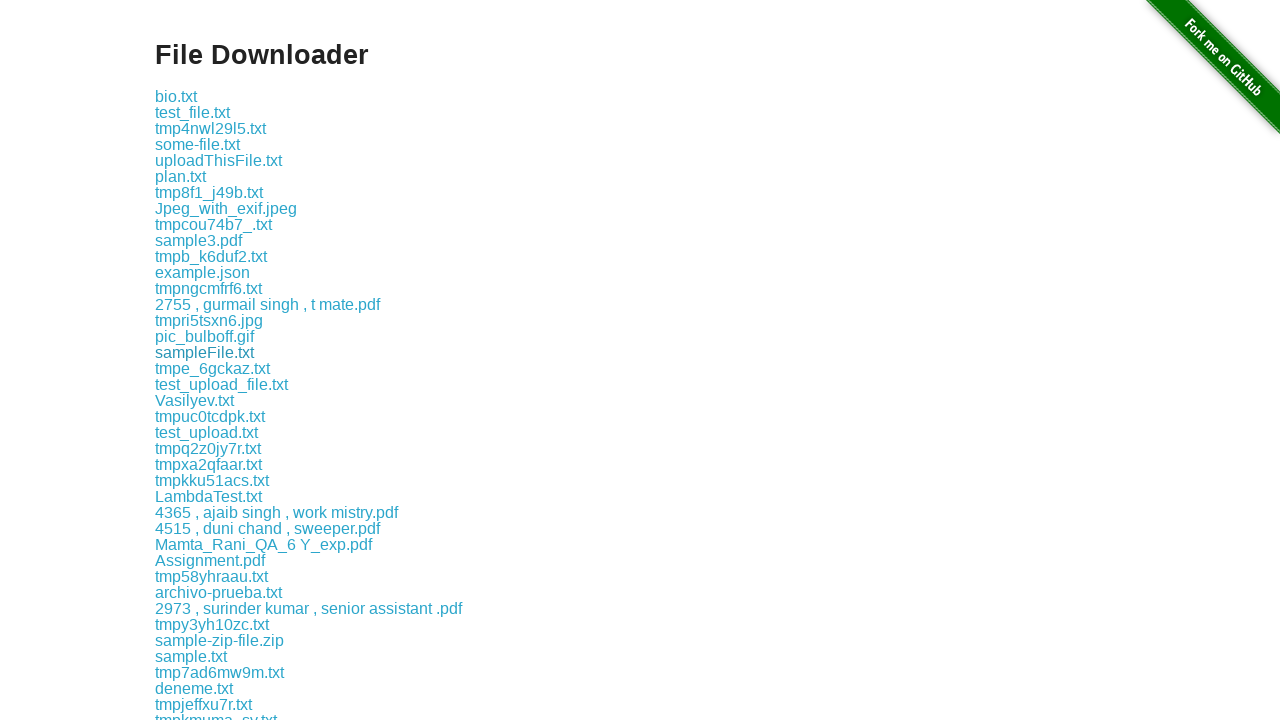

Waited 500ms before next download link click
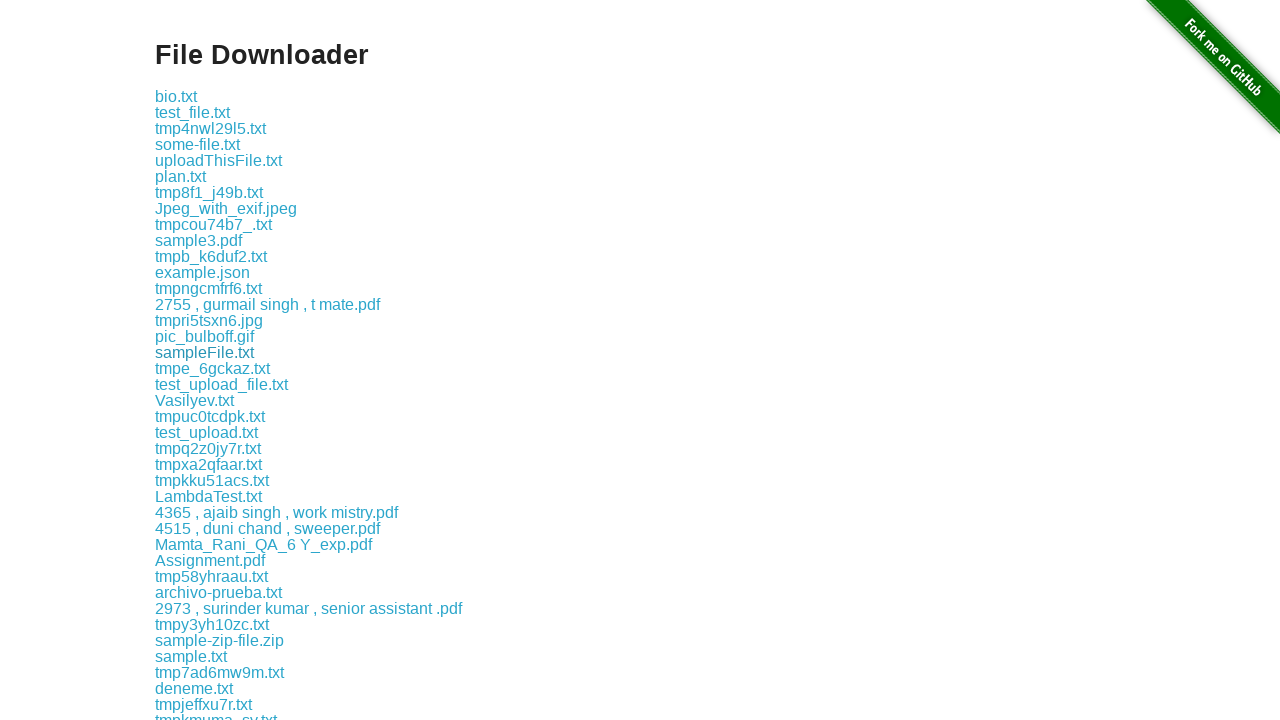

Clicked a download link at (212, 368) on div.example a >> nth=17
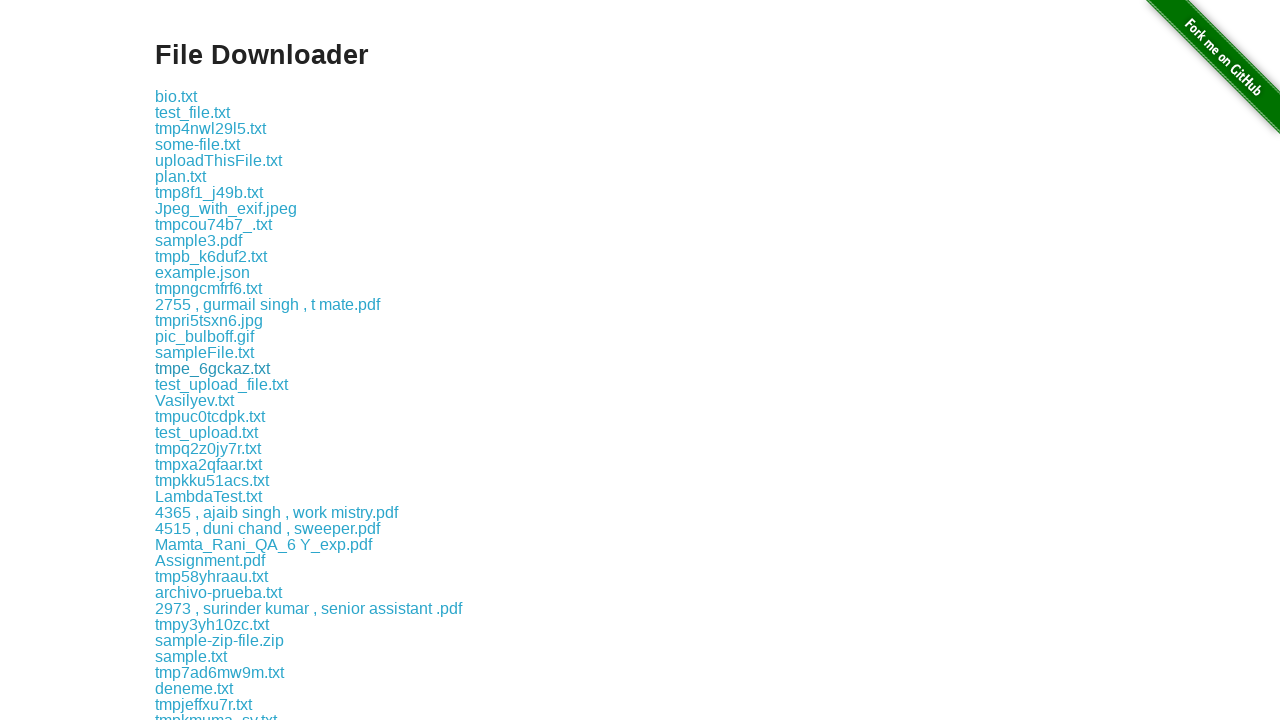

Waited 500ms before next download link click
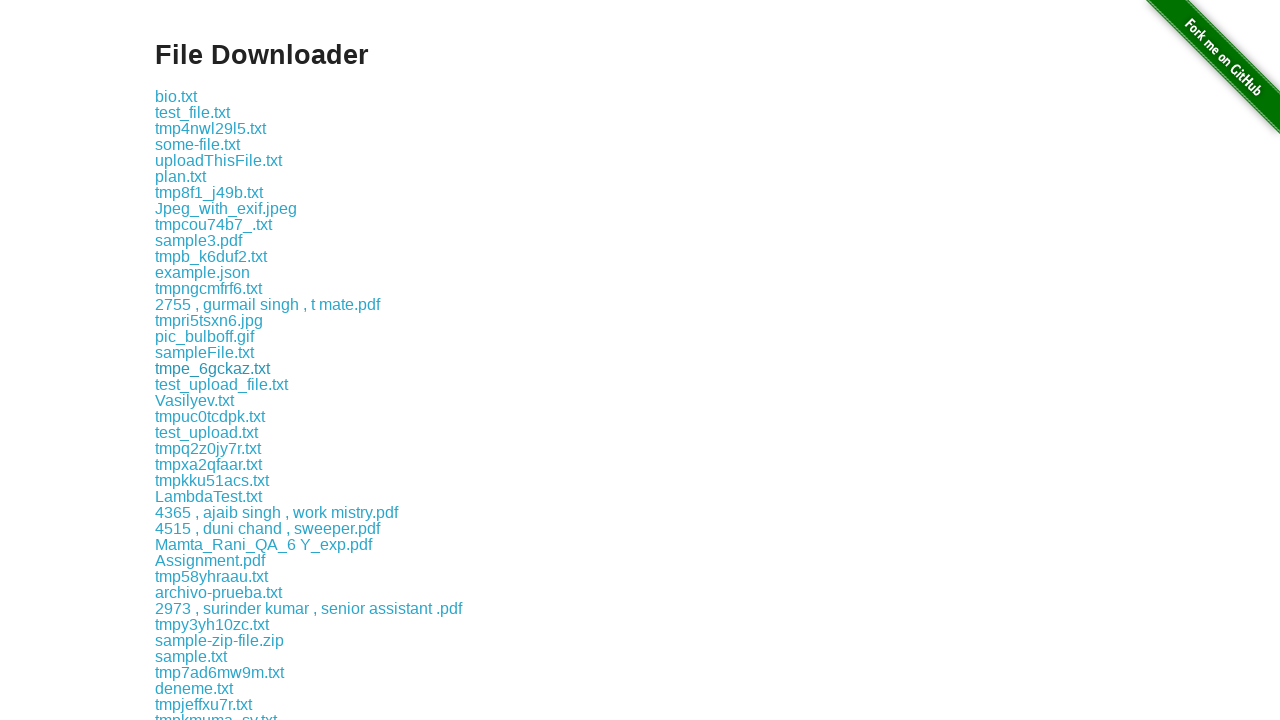

Clicked a download link at (222, 384) on div.example a >> nth=18
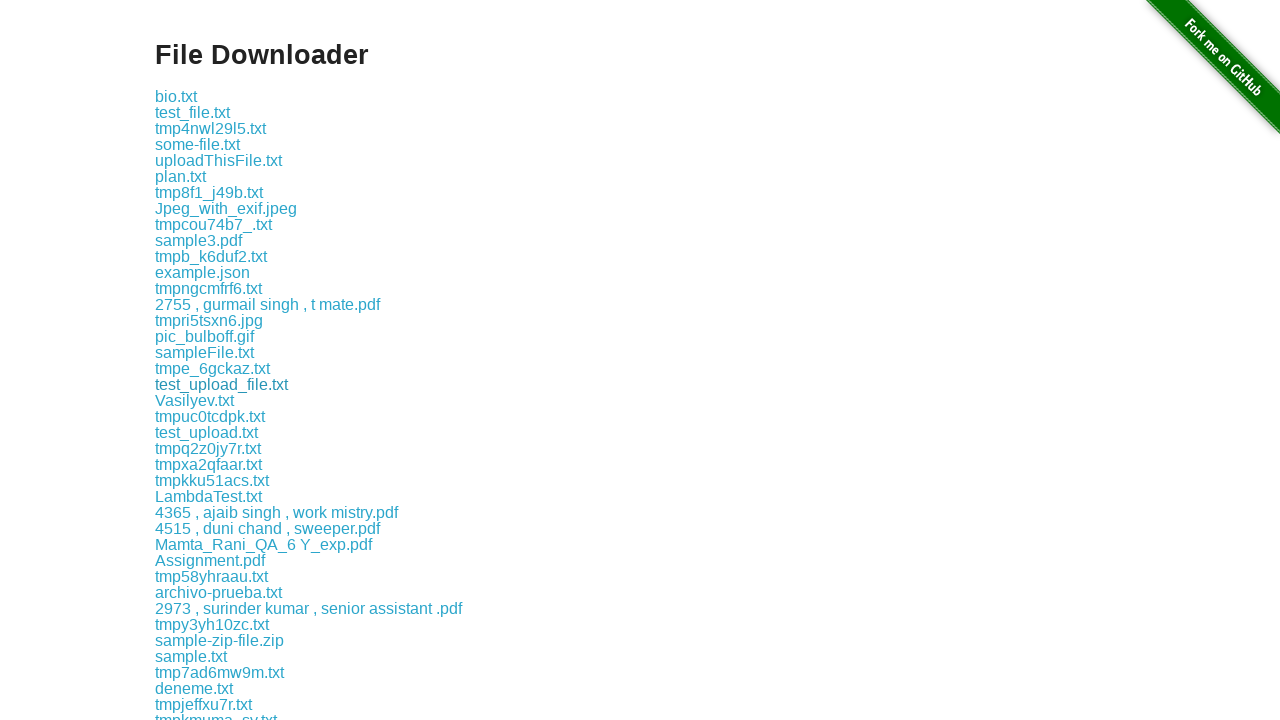

Waited 500ms before next download link click
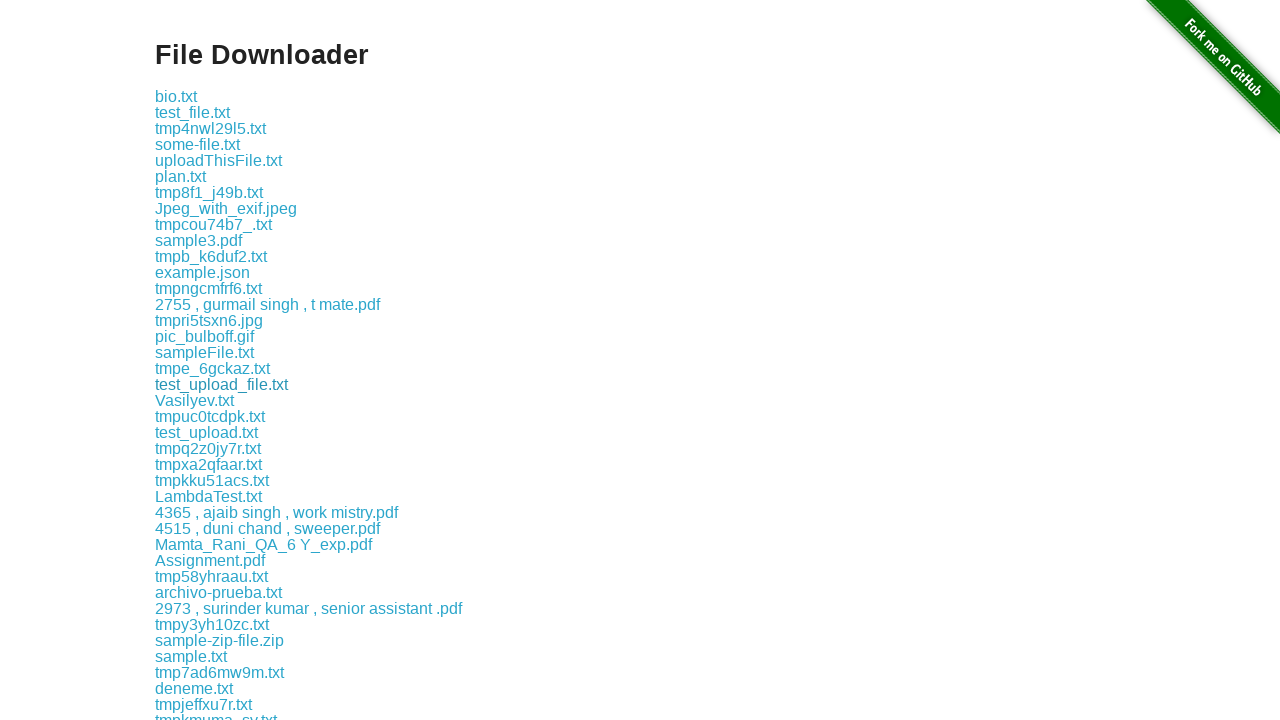

Clicked a download link at (194, 400) on div.example a >> nth=19
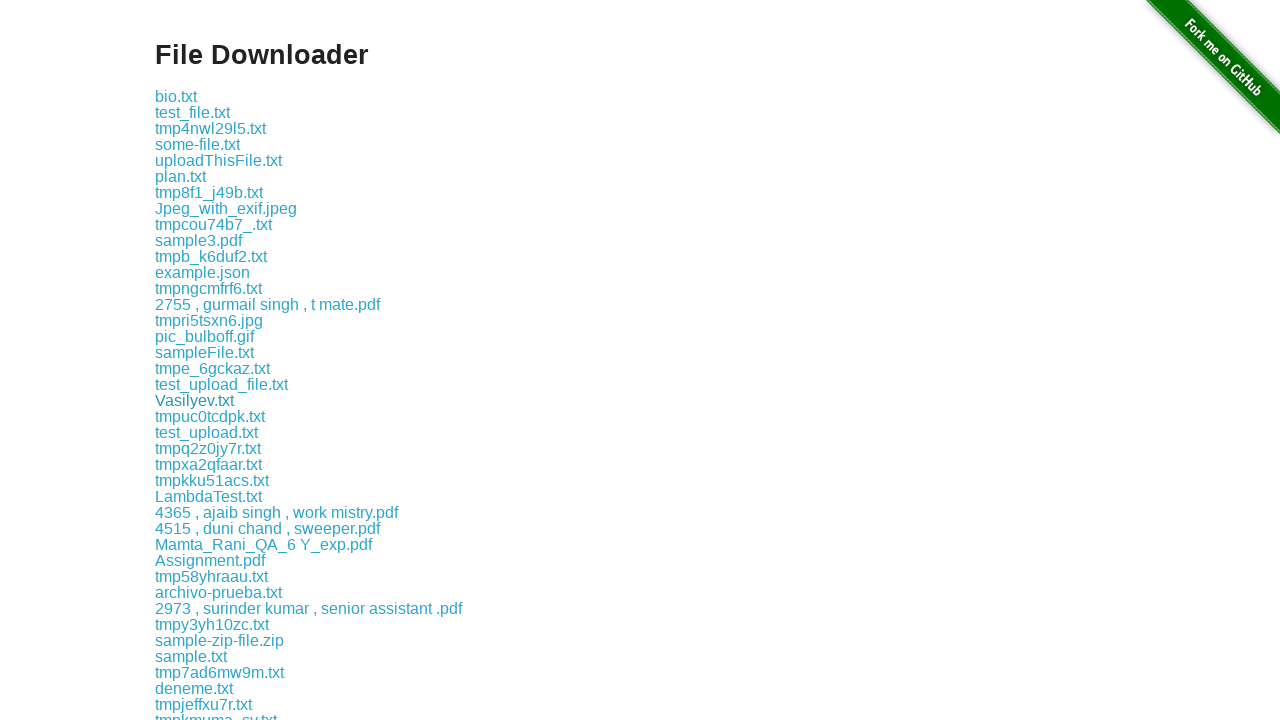

Waited 500ms before next download link click
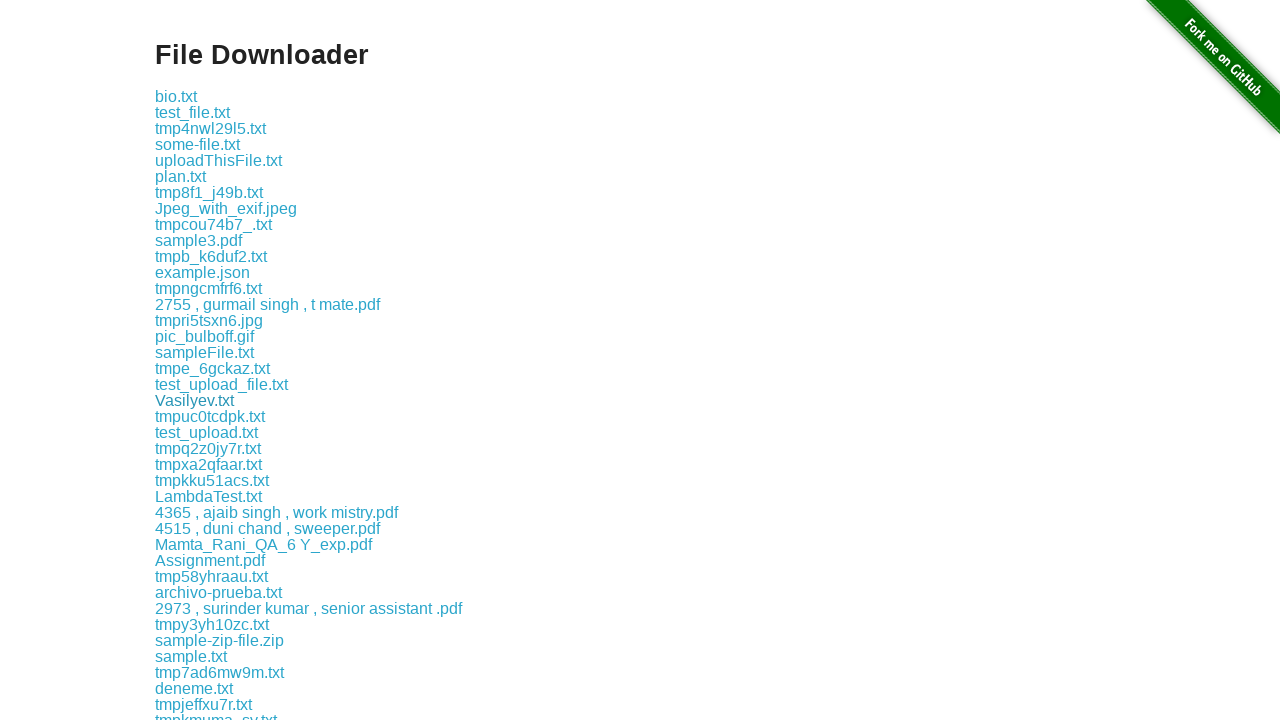

Clicked a download link at (210, 416) on div.example a >> nth=20
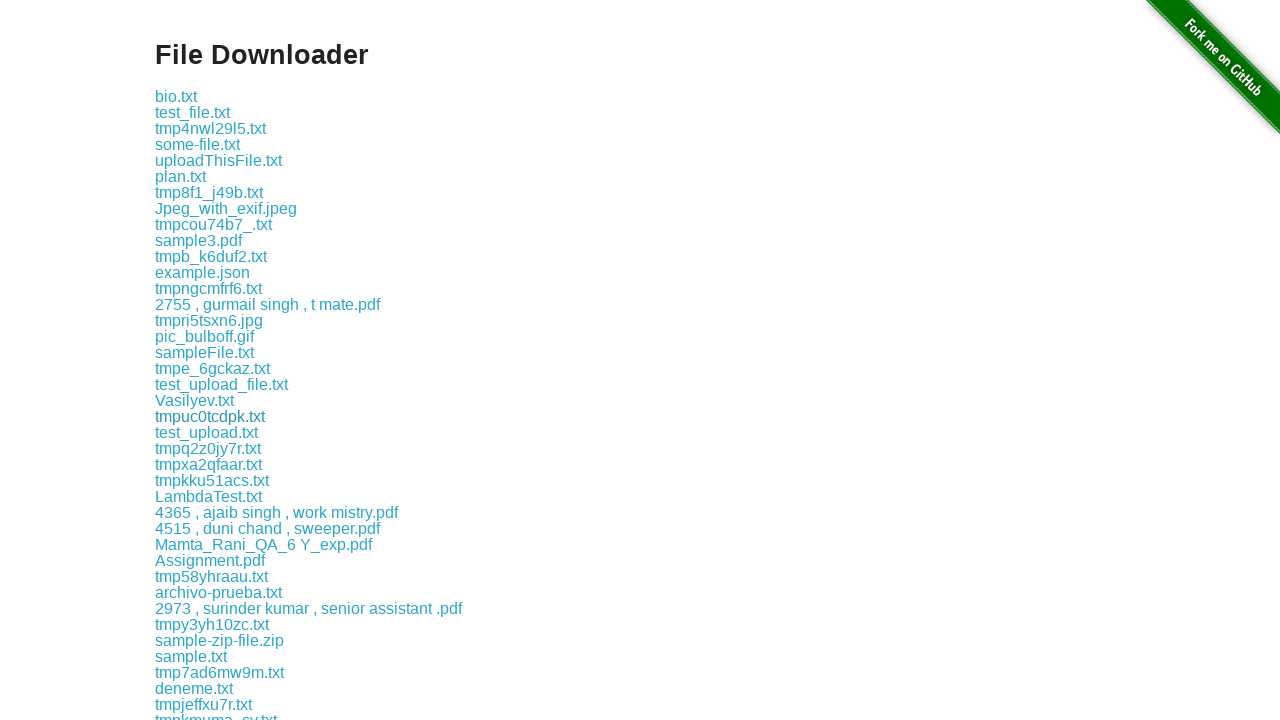

Waited 500ms before next download link click
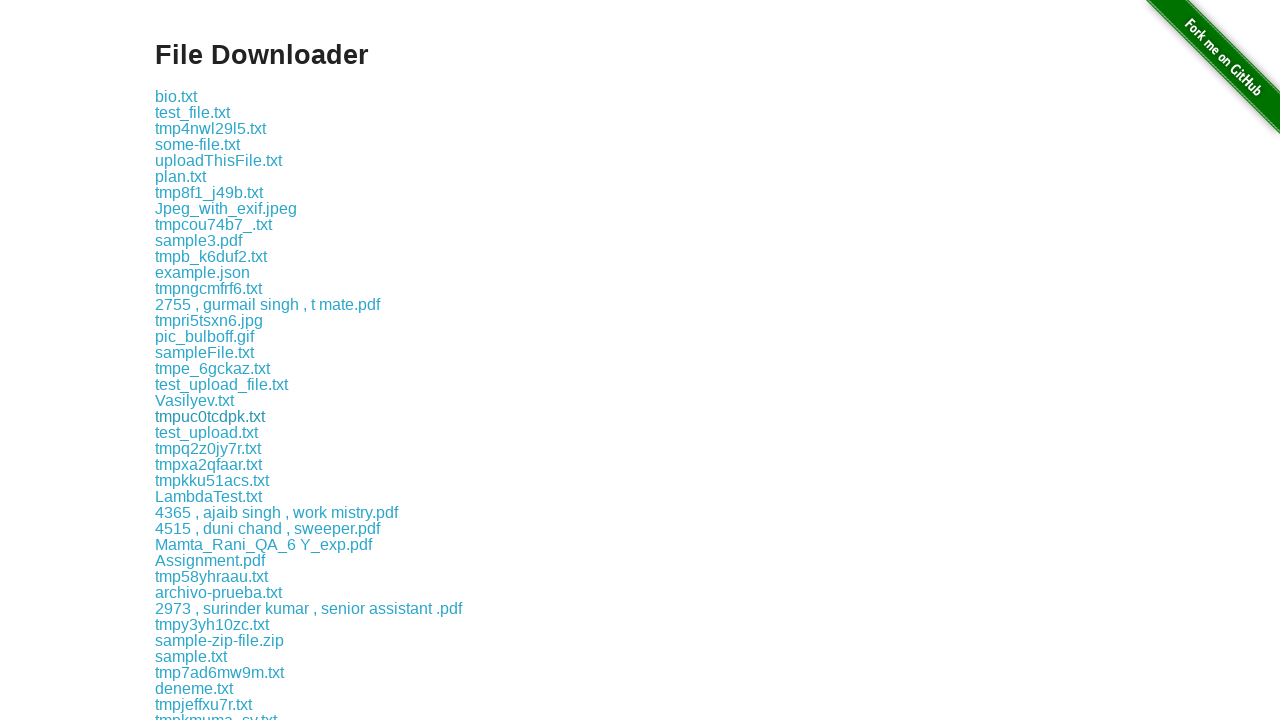

Clicked a download link at (206, 432) on div.example a >> nth=21
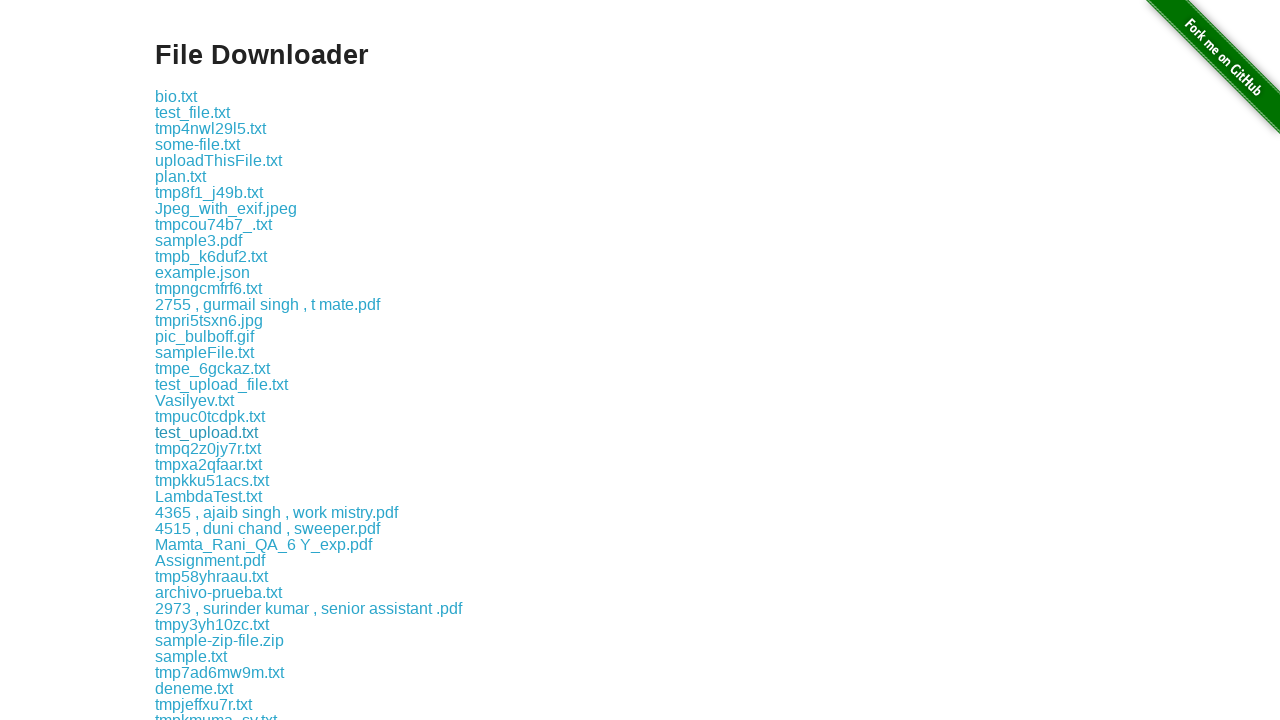

Waited 500ms before next download link click
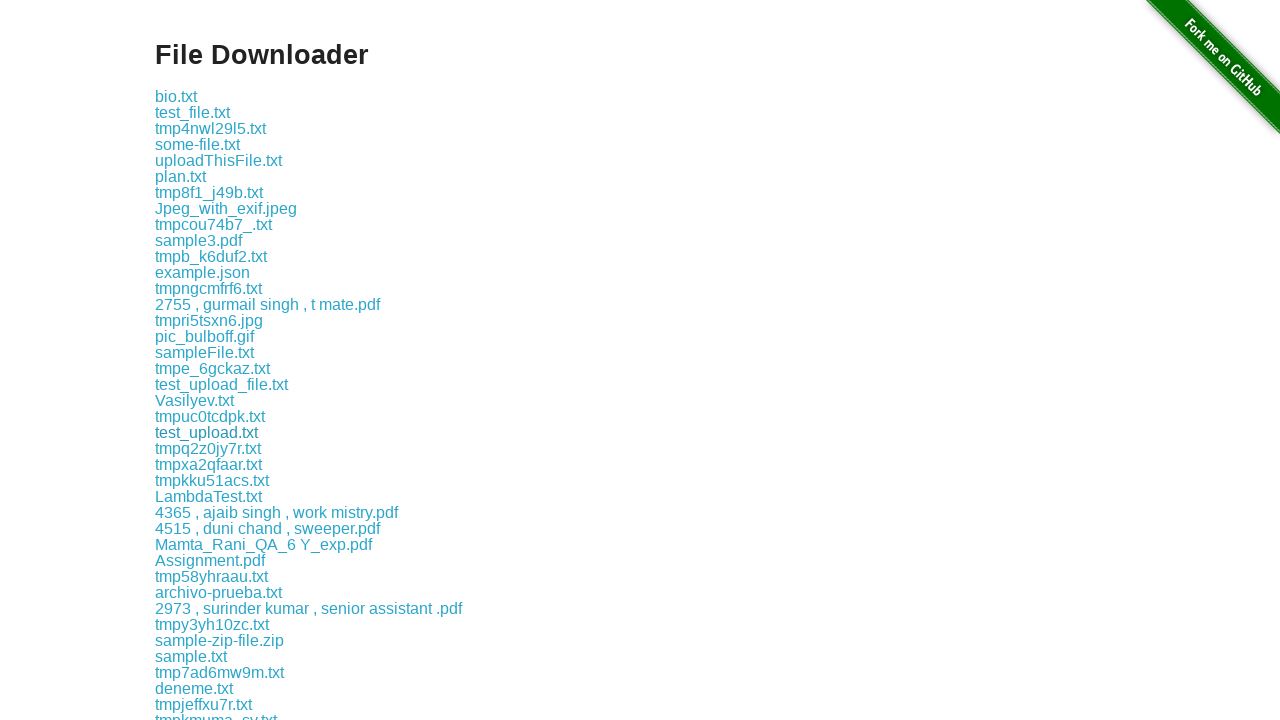

Clicked a download link at (208, 448) on div.example a >> nth=22
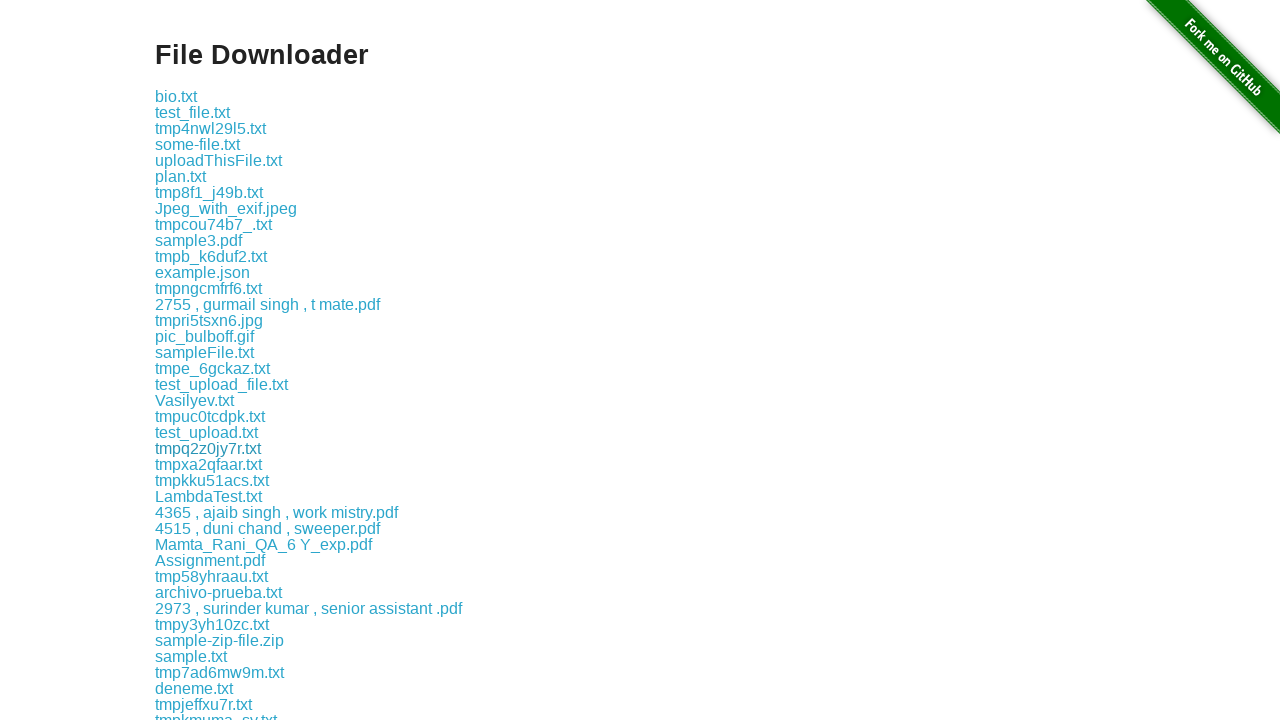

Waited 500ms before next download link click
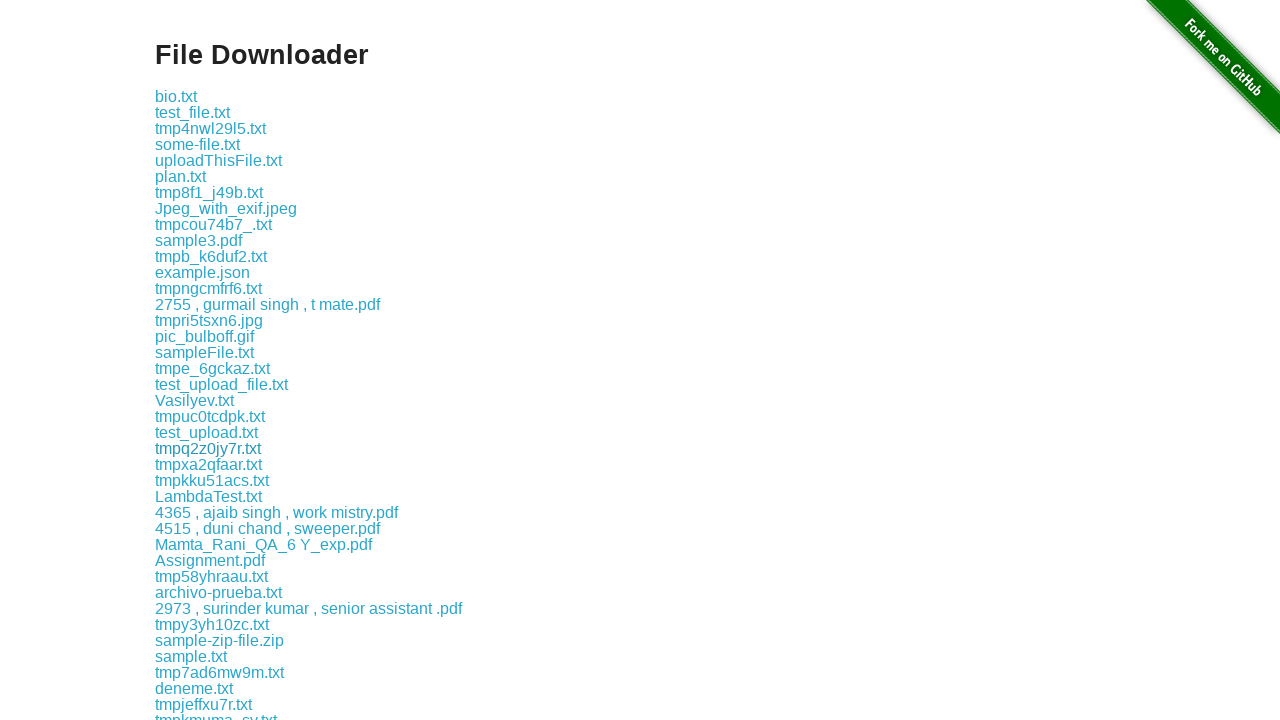

Clicked a download link at (208, 464) on div.example a >> nth=23
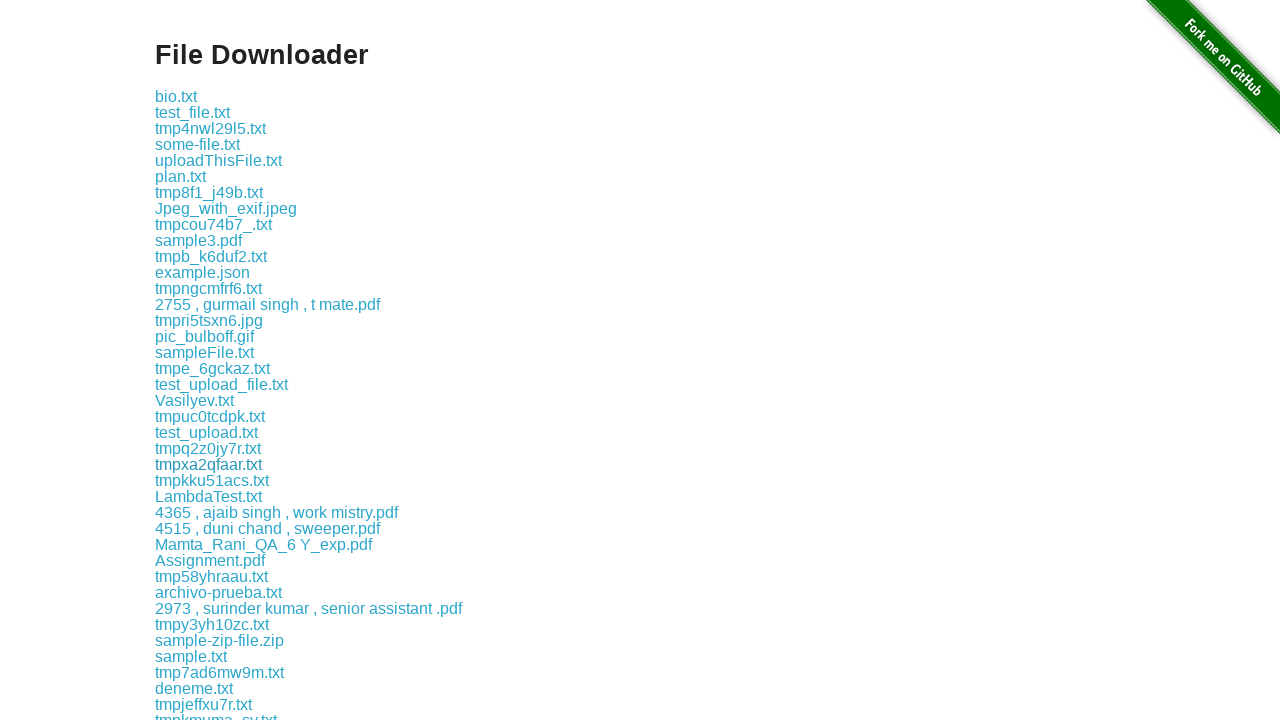

Waited 500ms before next download link click
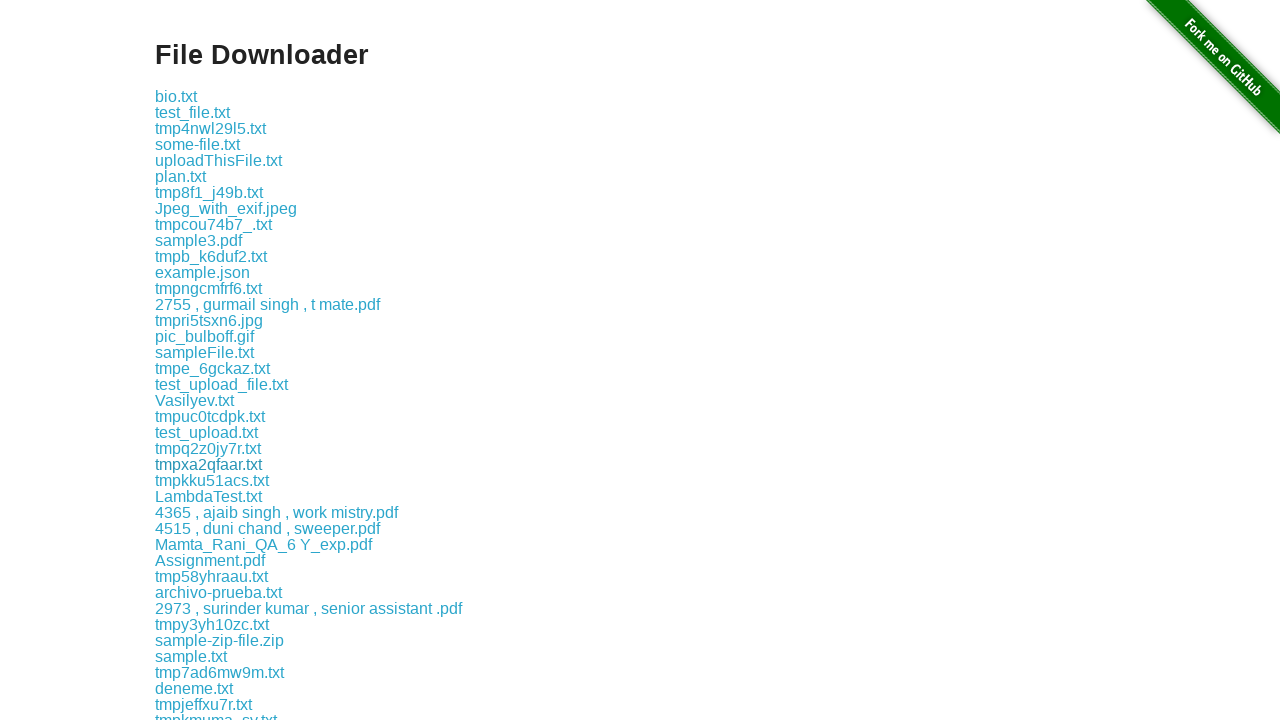

Clicked a download link at (212, 480) on div.example a >> nth=24
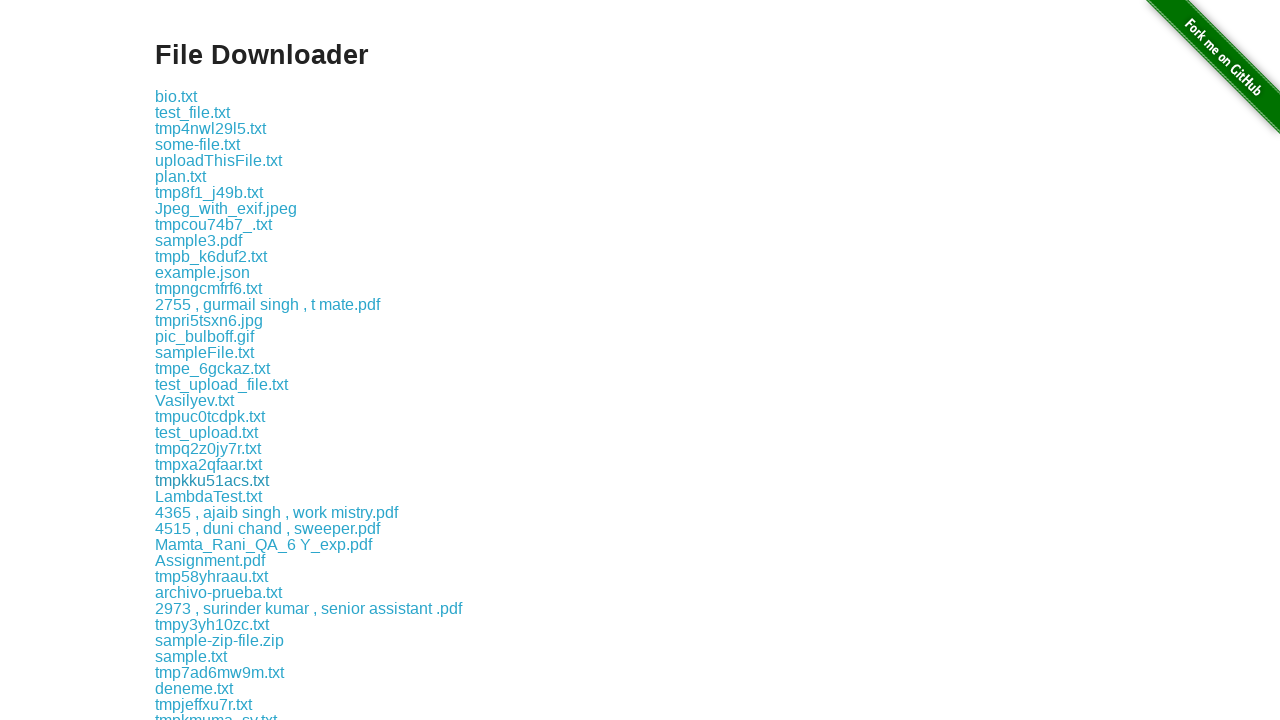

Waited 500ms before next download link click
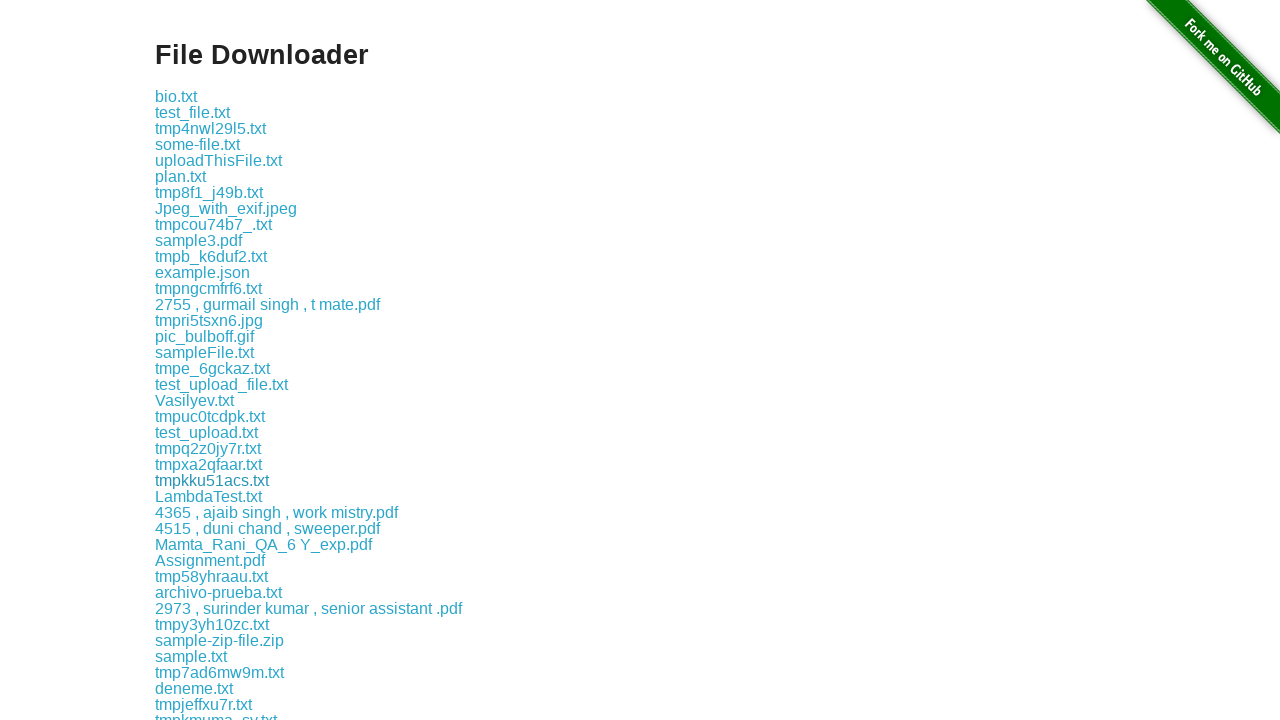

Clicked a download link at (208, 496) on div.example a >> nth=25
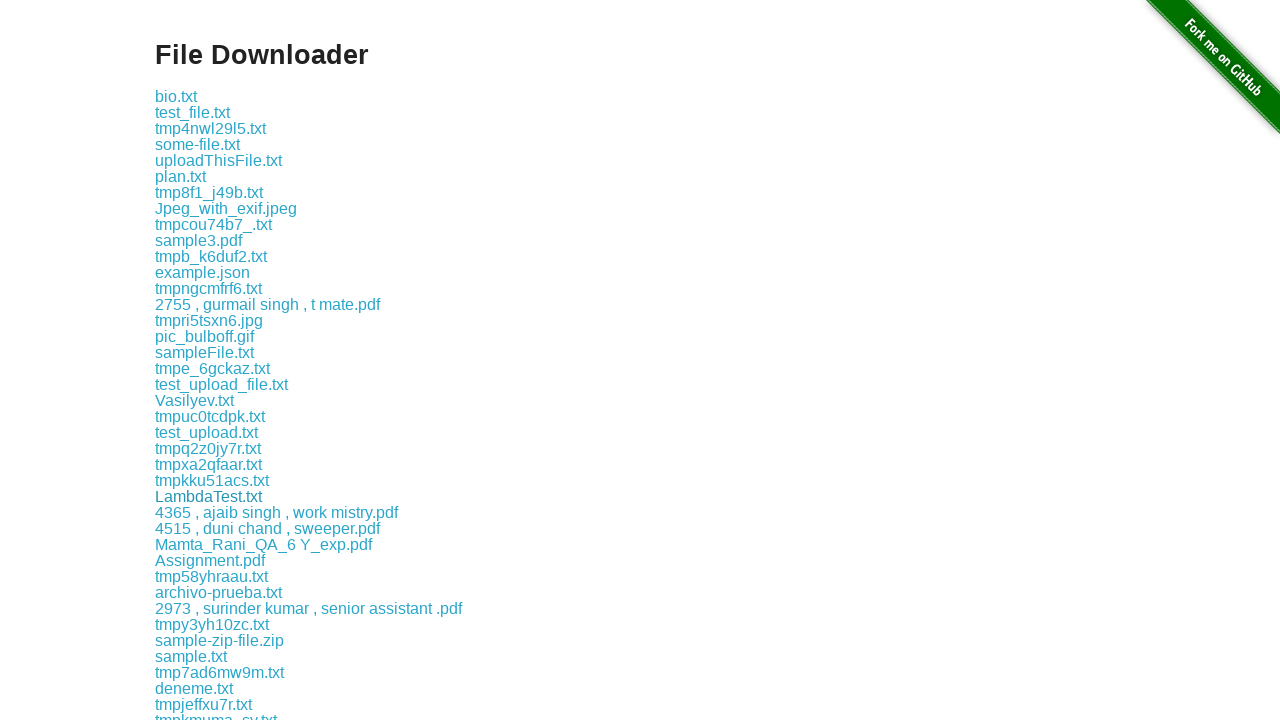

Waited 500ms before next download link click
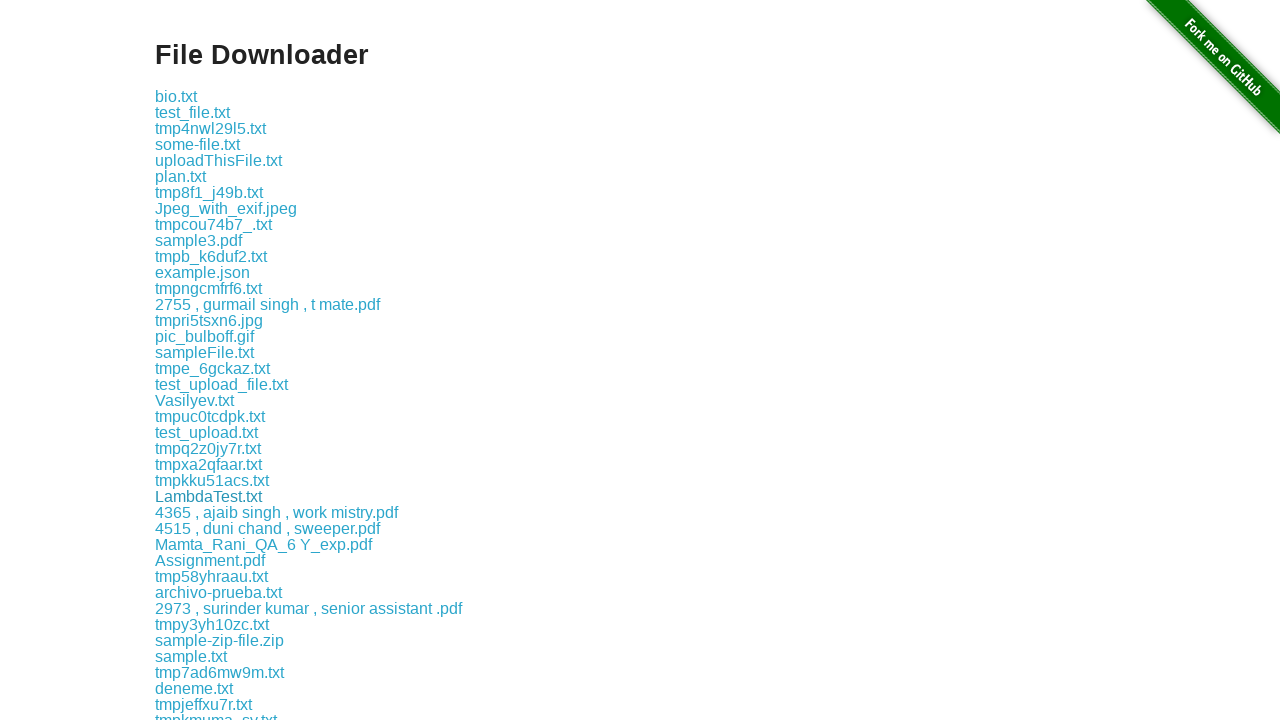

Clicked a download link at (276, 512) on div.example a >> nth=26
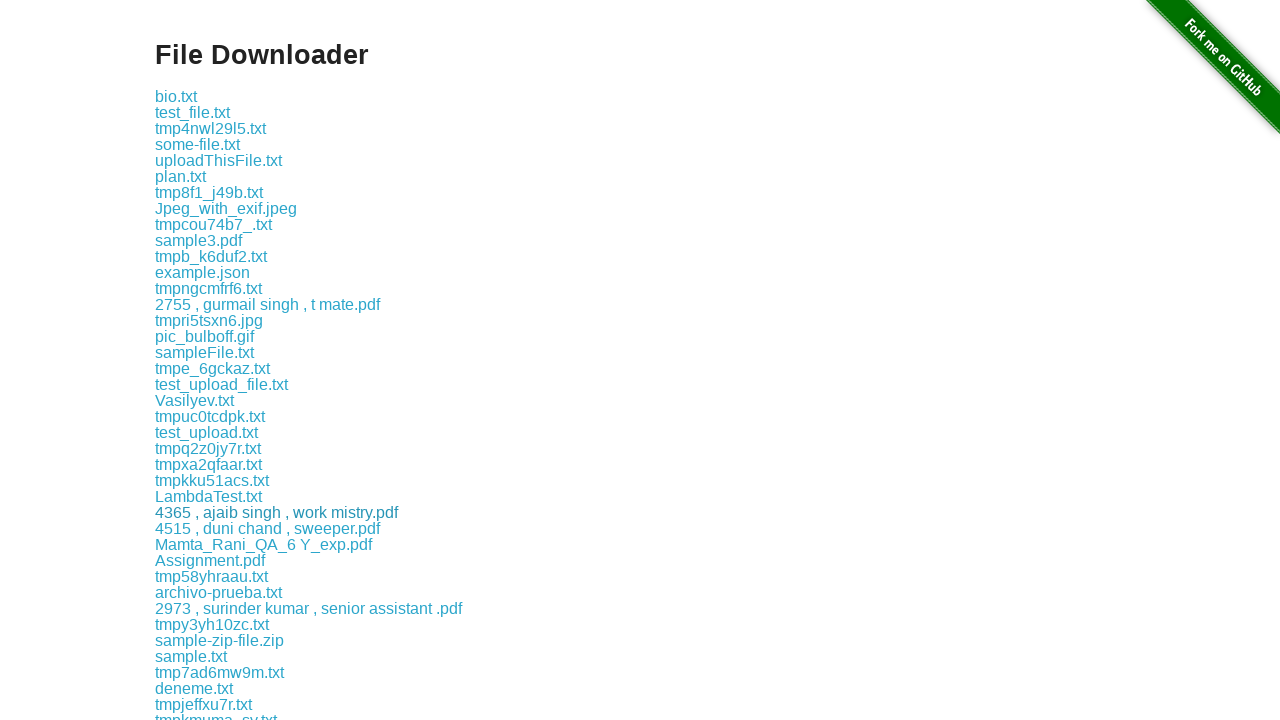

Waited 500ms before next download link click
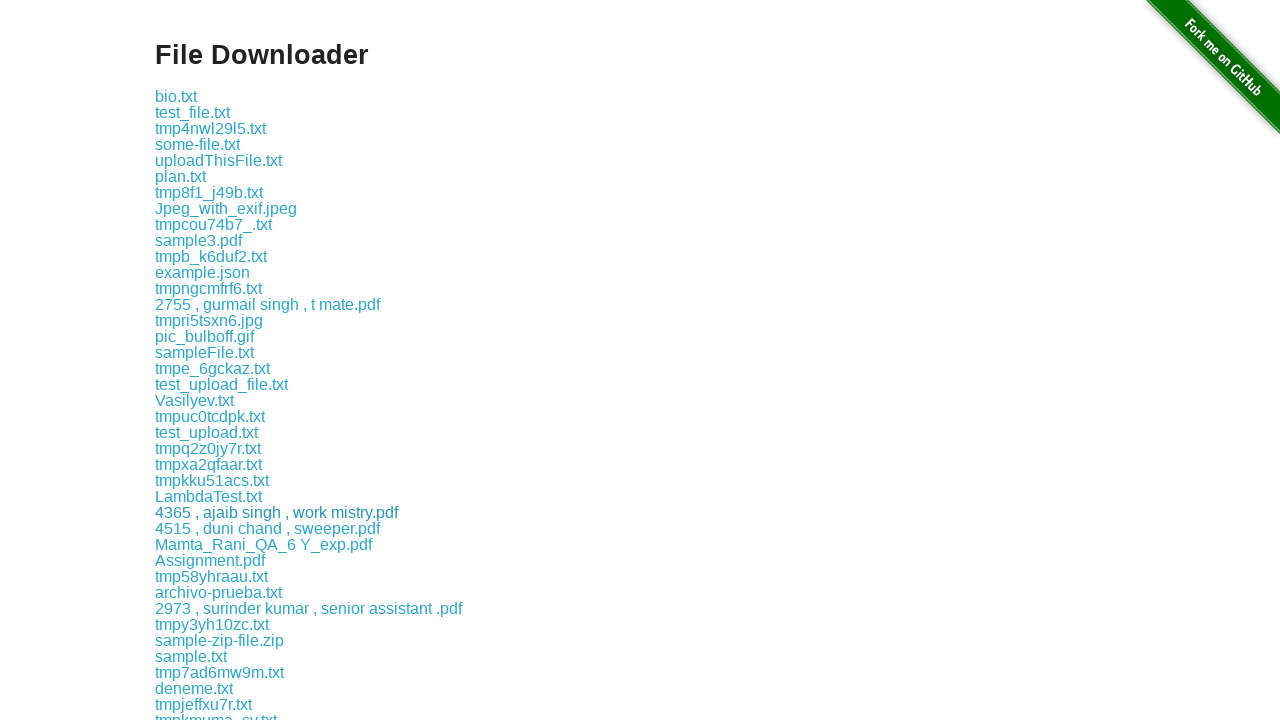

Clicked a download link at (268, 528) on div.example a >> nth=27
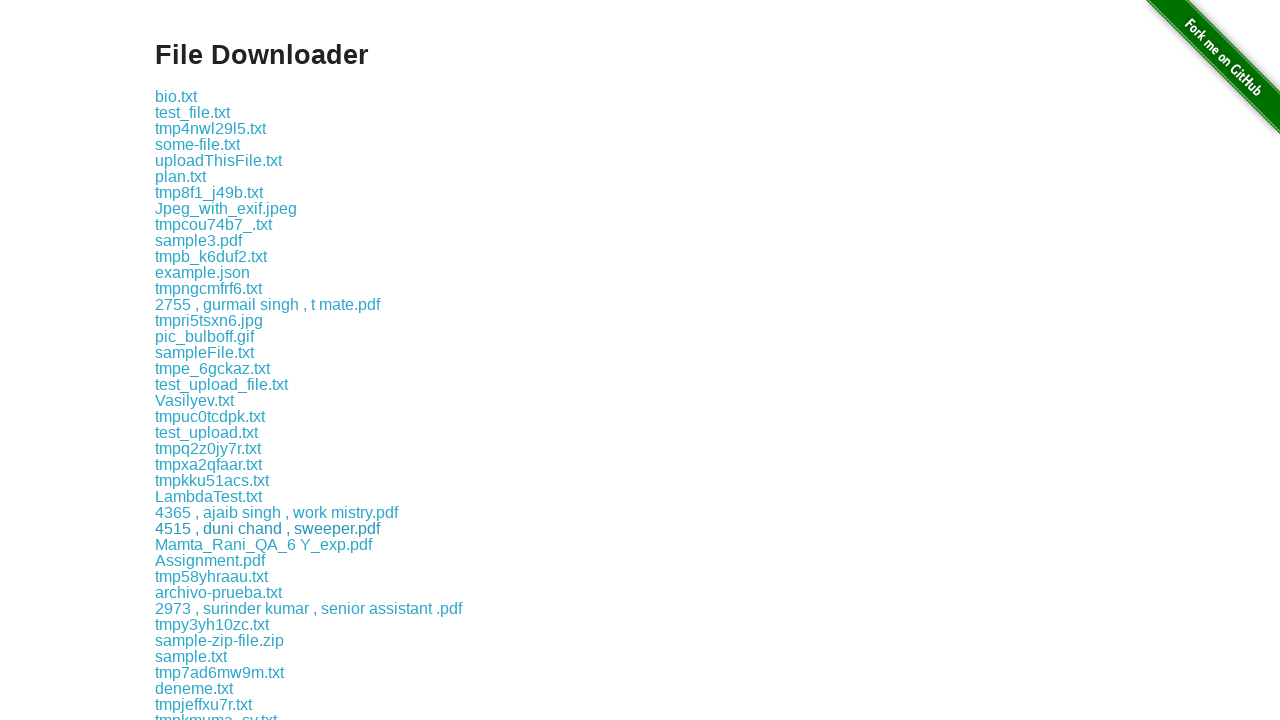

Waited 500ms before next download link click
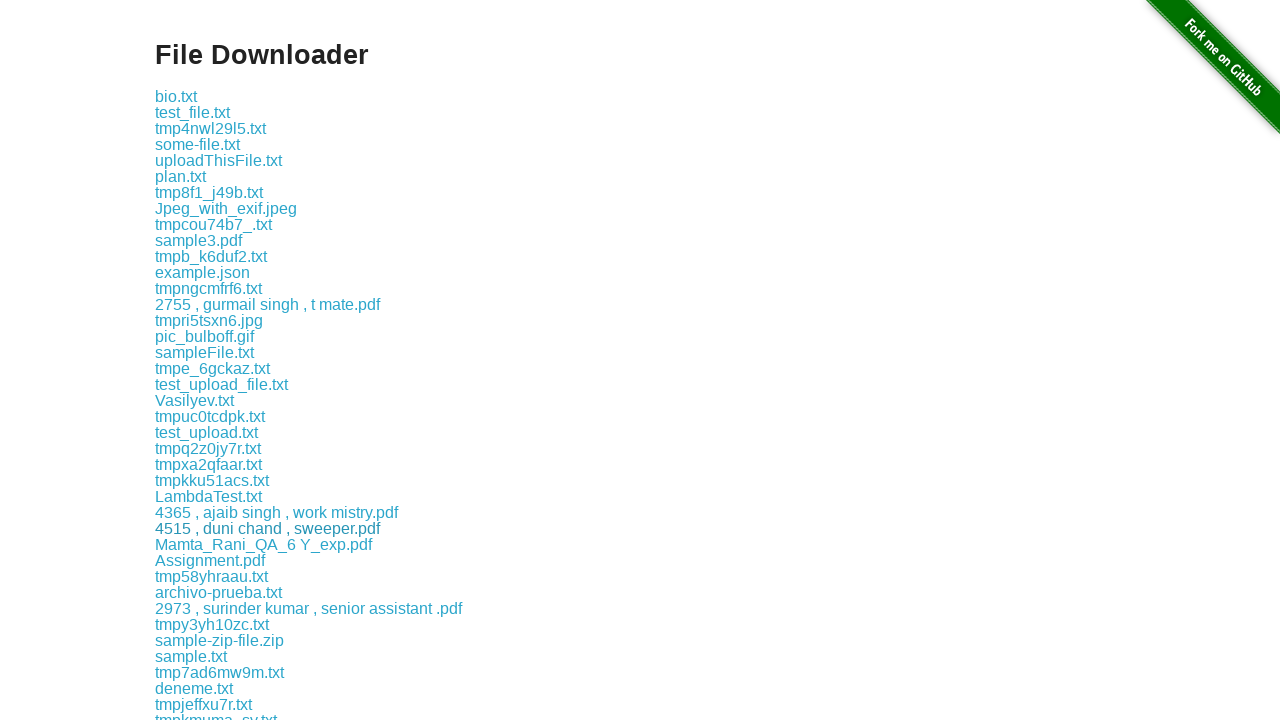

Clicked a download link at (264, 544) on div.example a >> nth=28
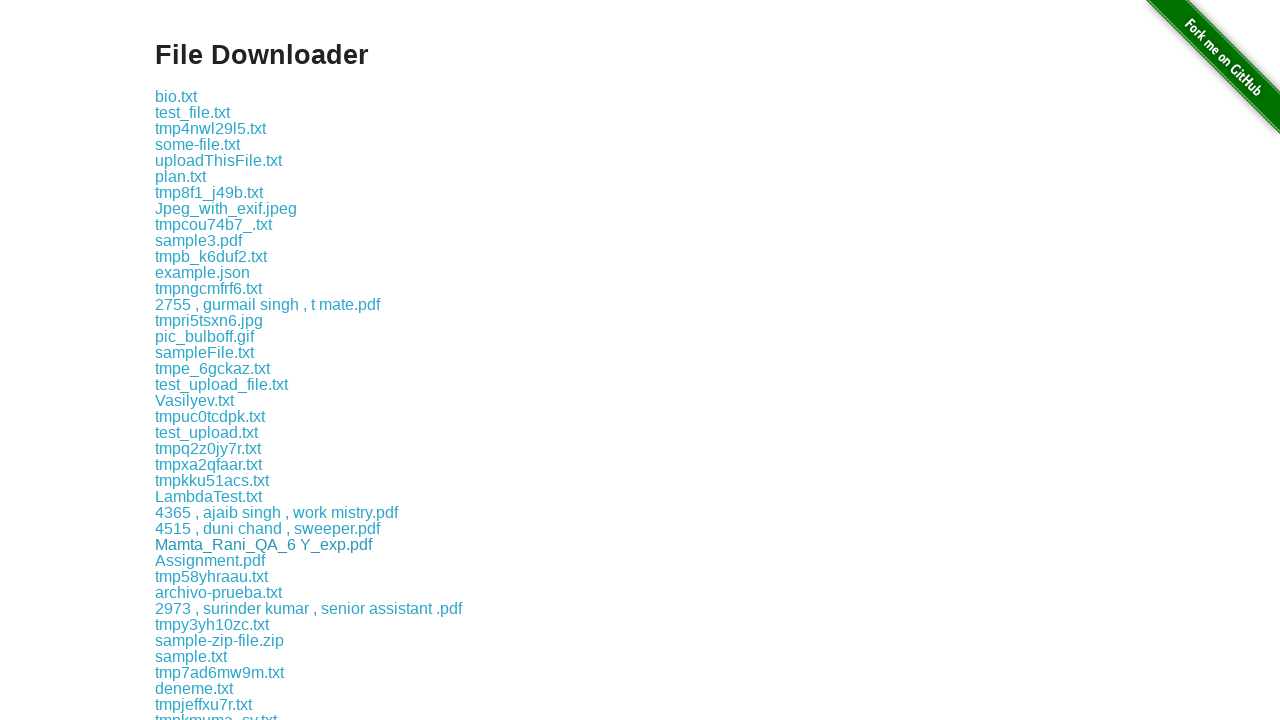

Waited 500ms before next download link click
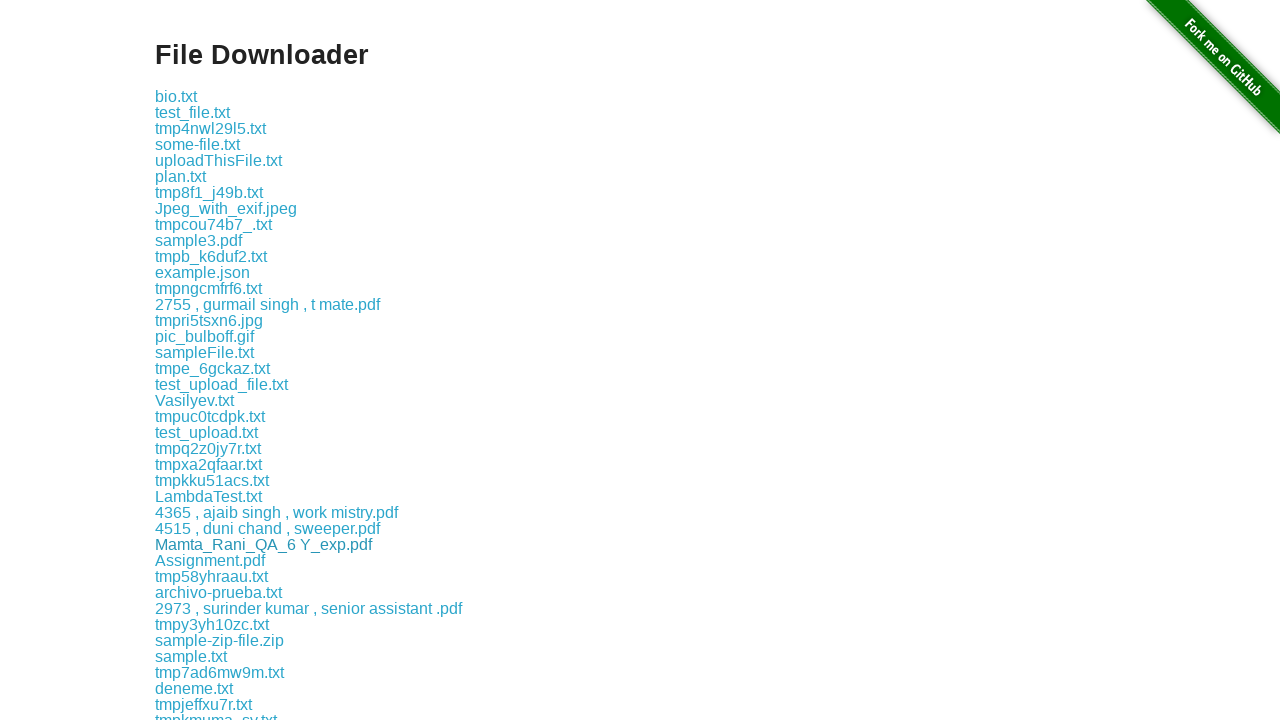

Clicked a download link at (210, 560) on div.example a >> nth=29
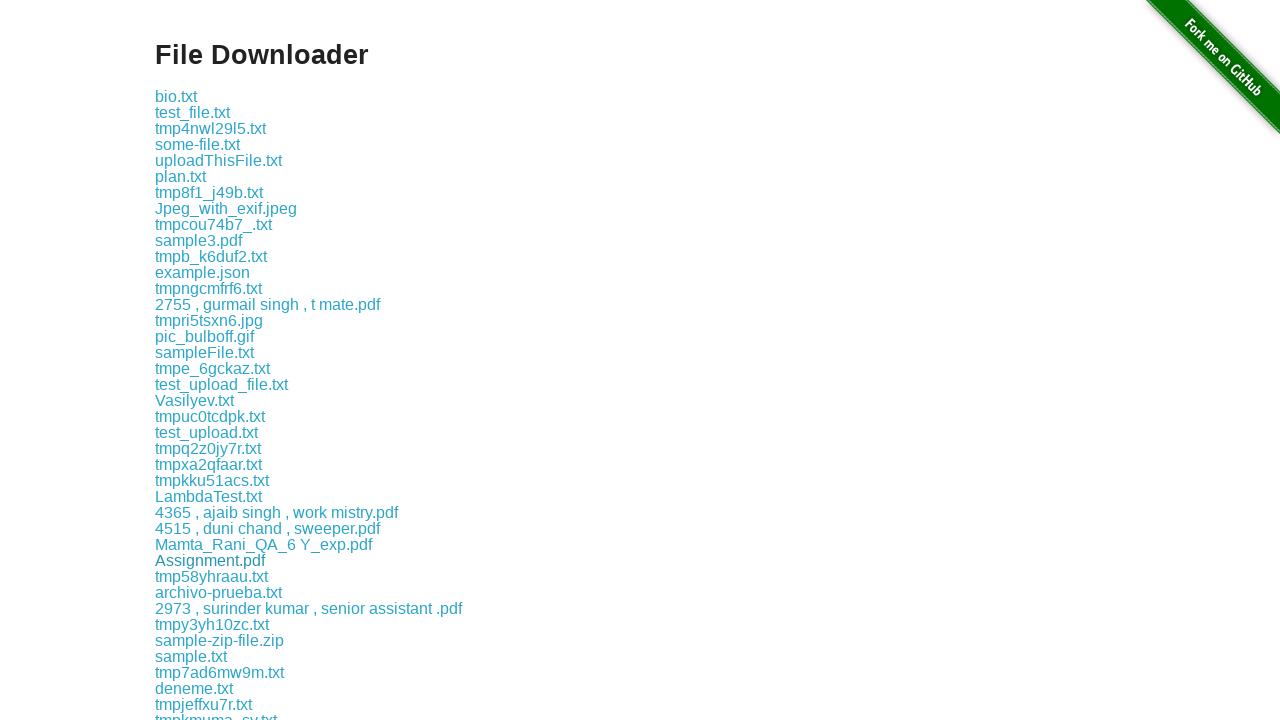

Waited 500ms before next download link click
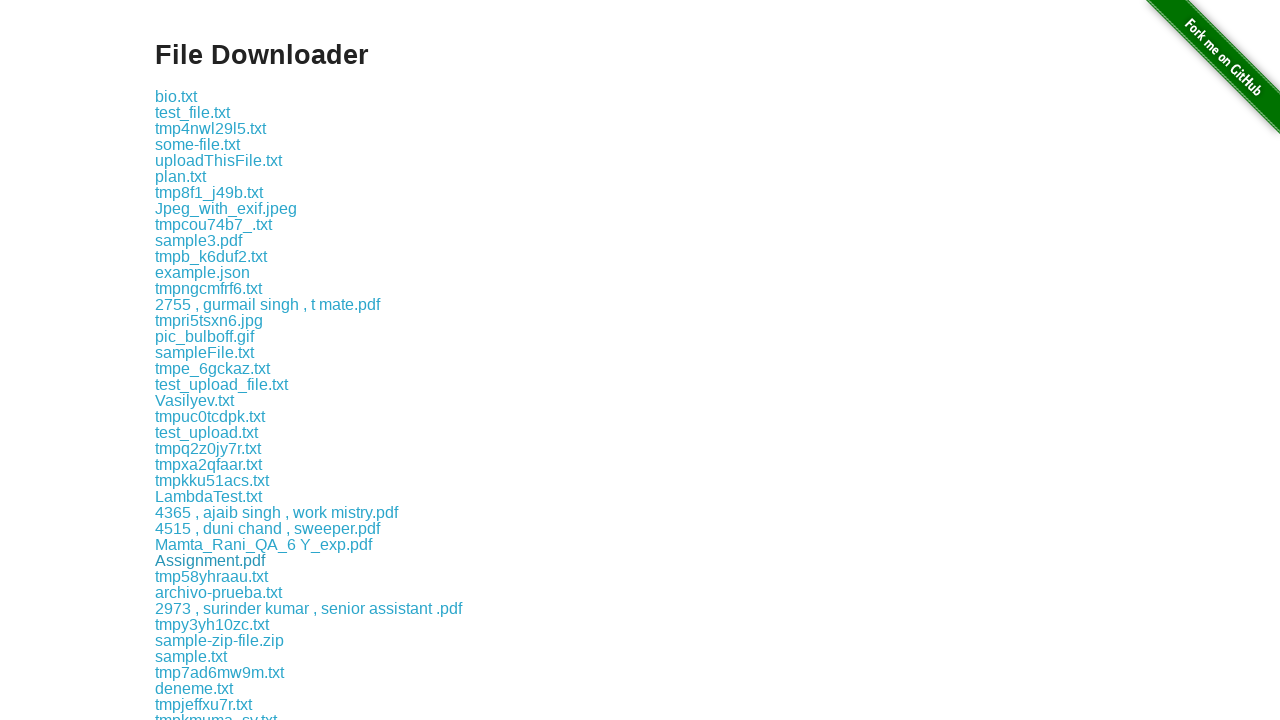

Clicked a download link at (212, 576) on div.example a >> nth=30
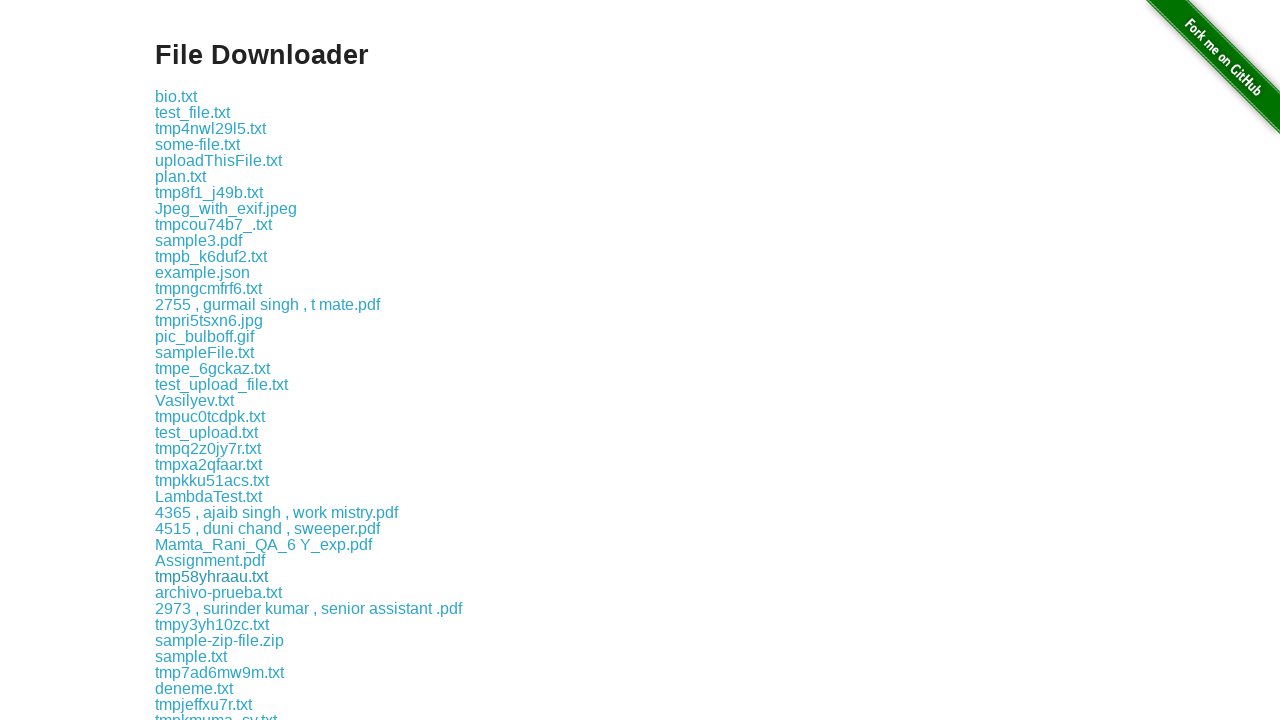

Waited 500ms before next download link click
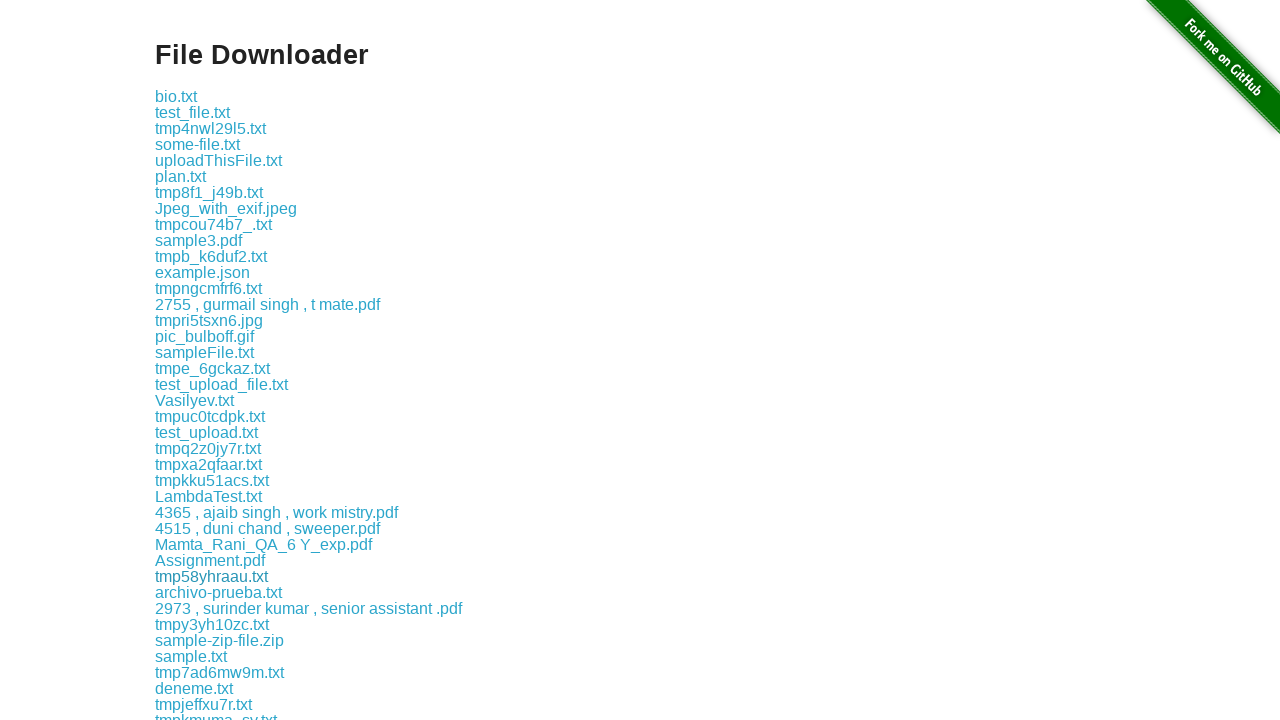

Clicked a download link at (218, 592) on div.example a >> nth=31
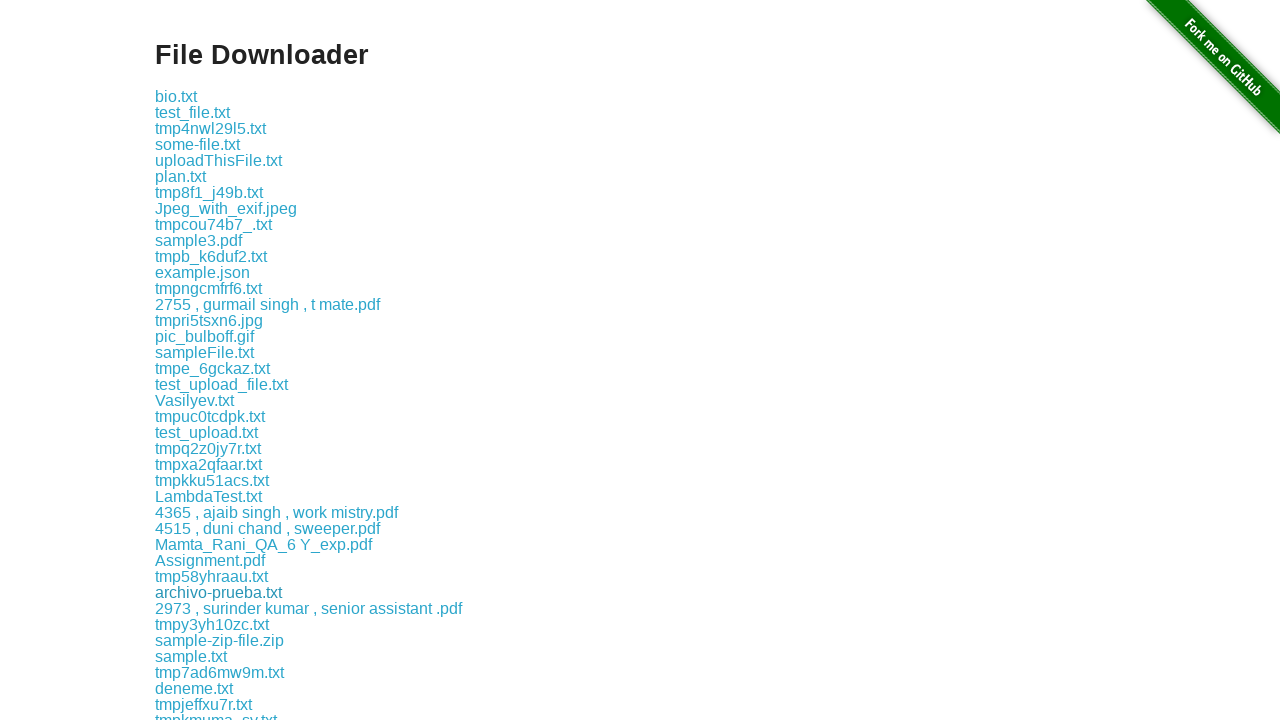

Waited 500ms before next download link click
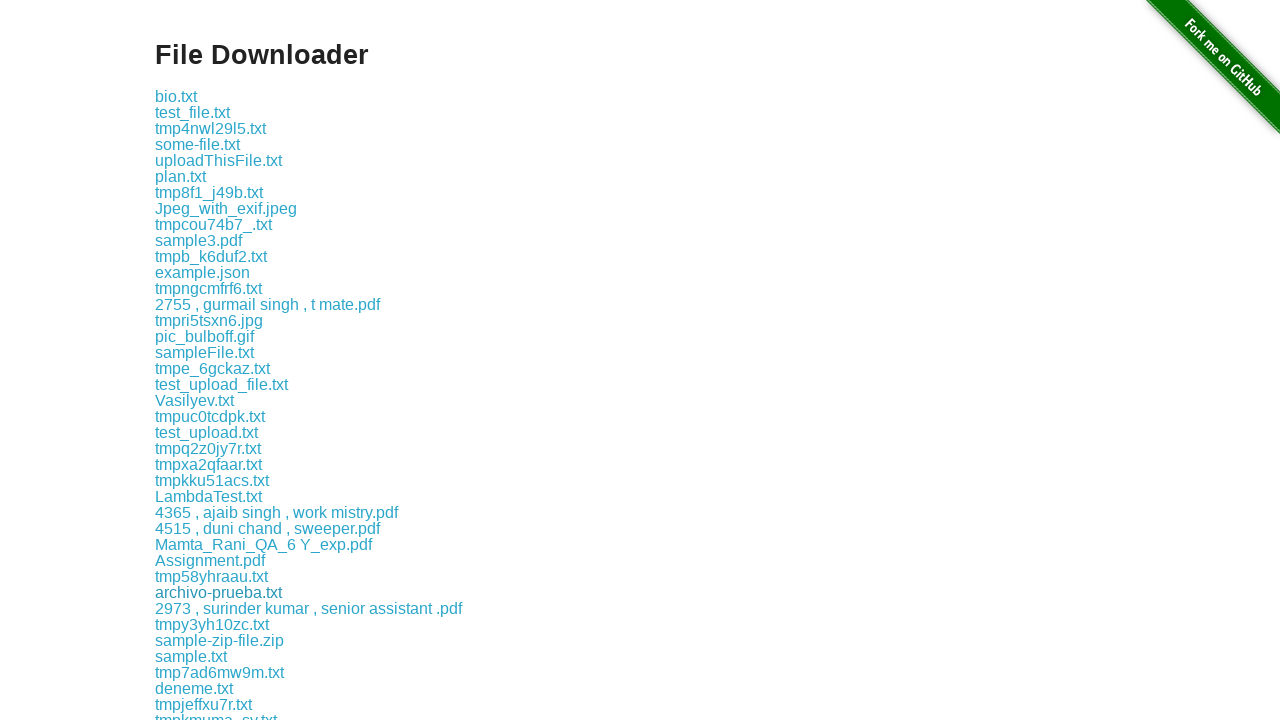

Clicked a download link at (308, 608) on div.example a >> nth=32
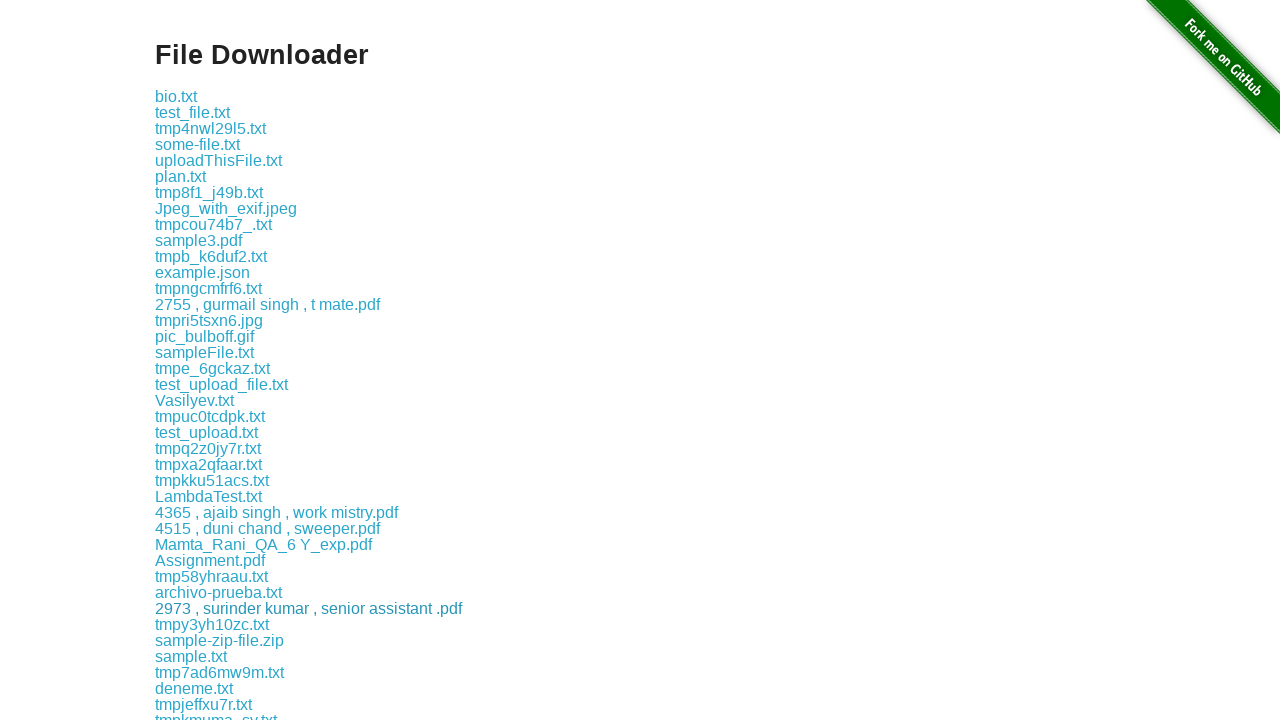

Waited 500ms before next download link click
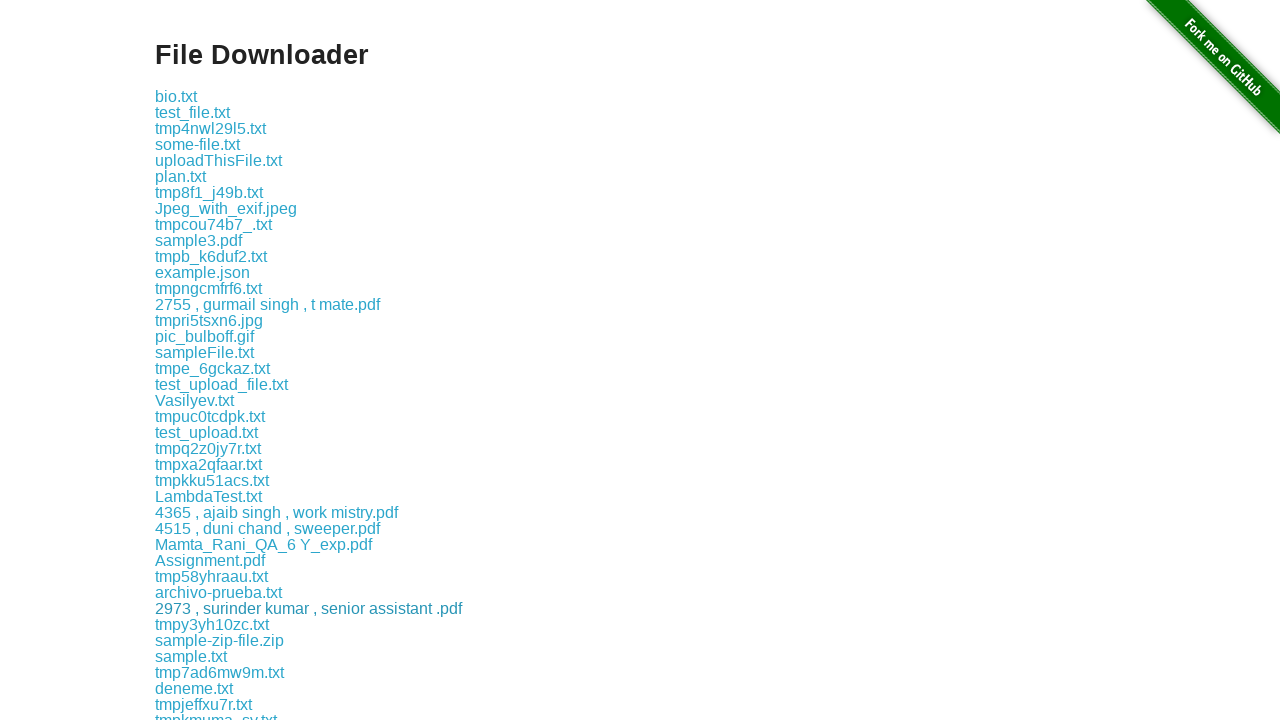

Clicked a download link at (212, 624) on div.example a >> nth=33
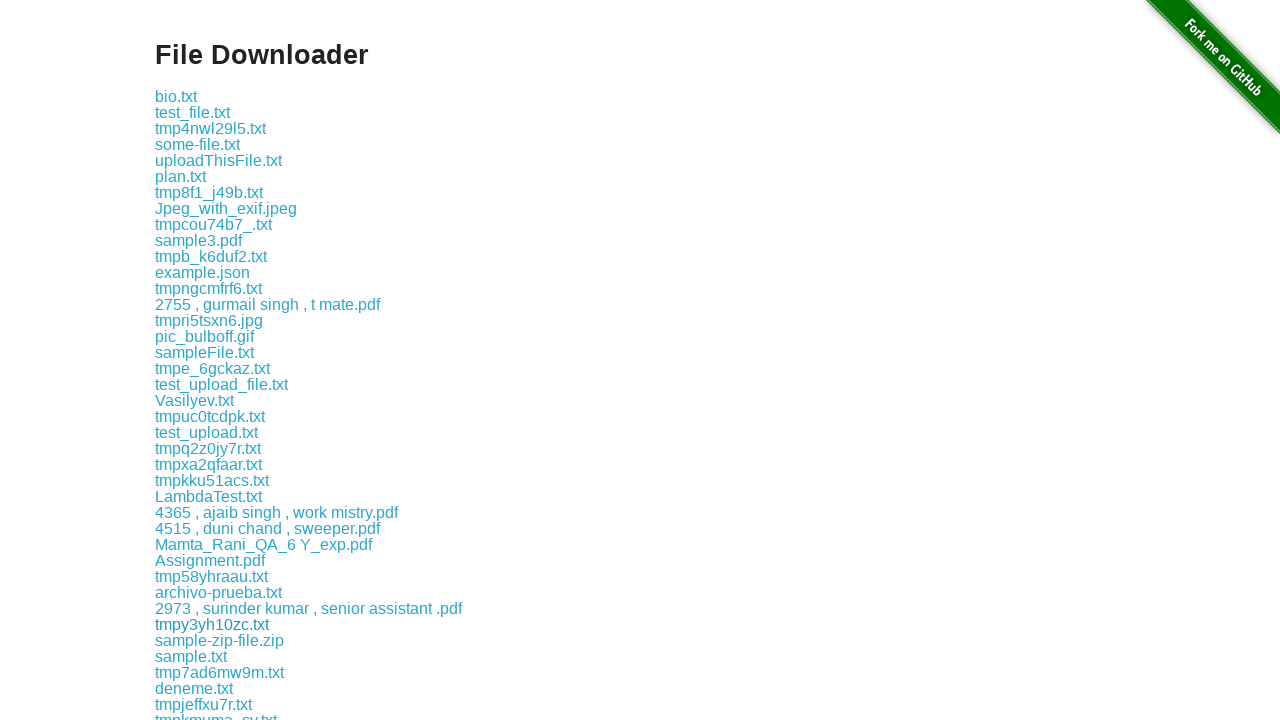

Waited 500ms before next download link click
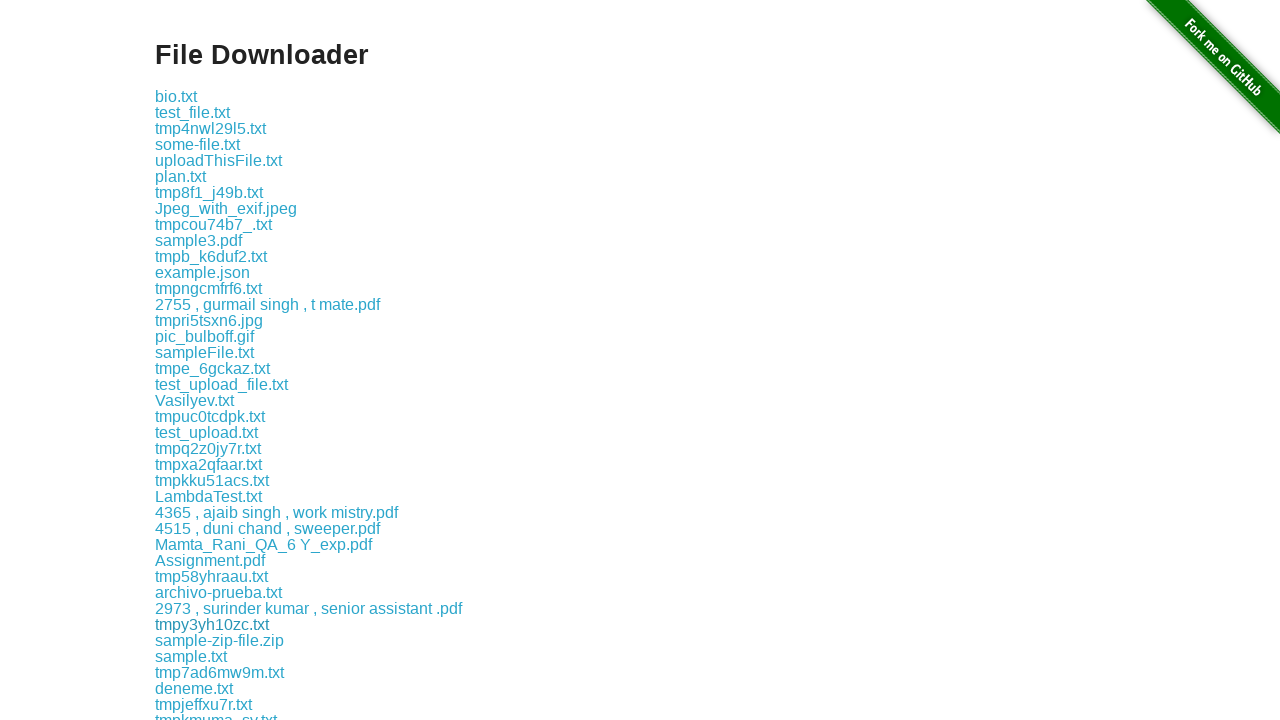

Clicked a download link at (220, 640) on div.example a >> nth=34
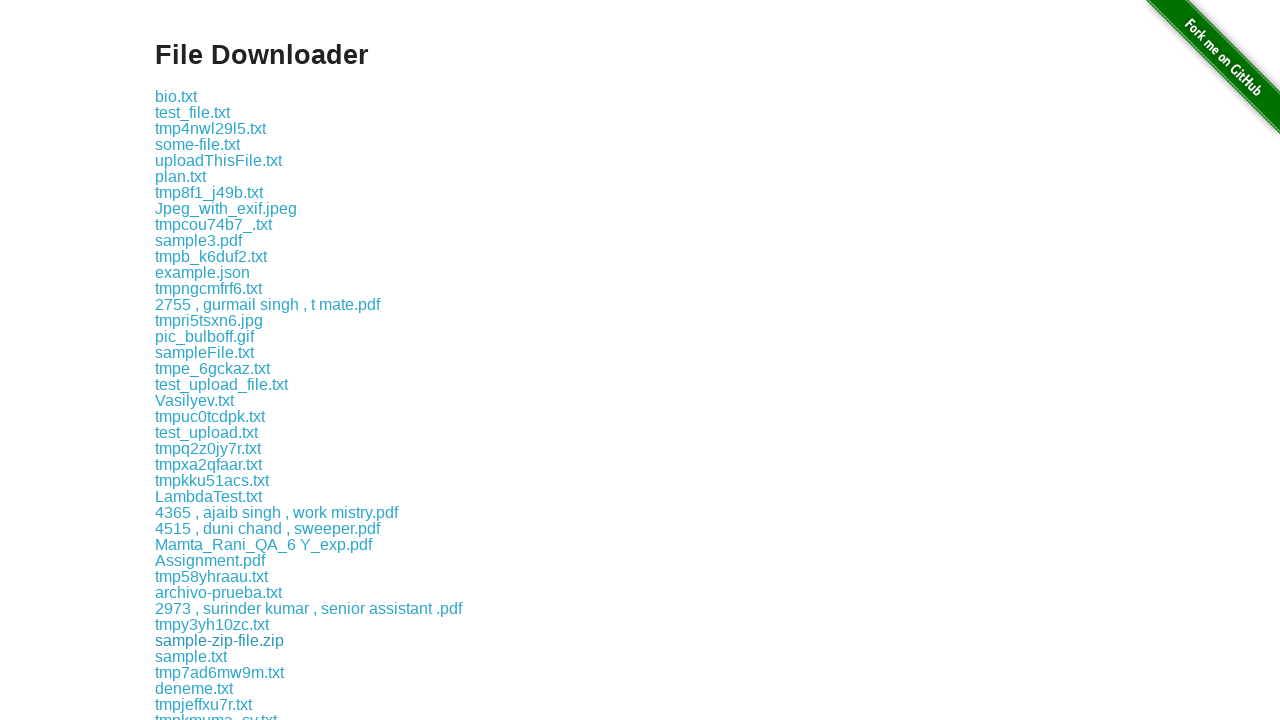

Waited 500ms before next download link click
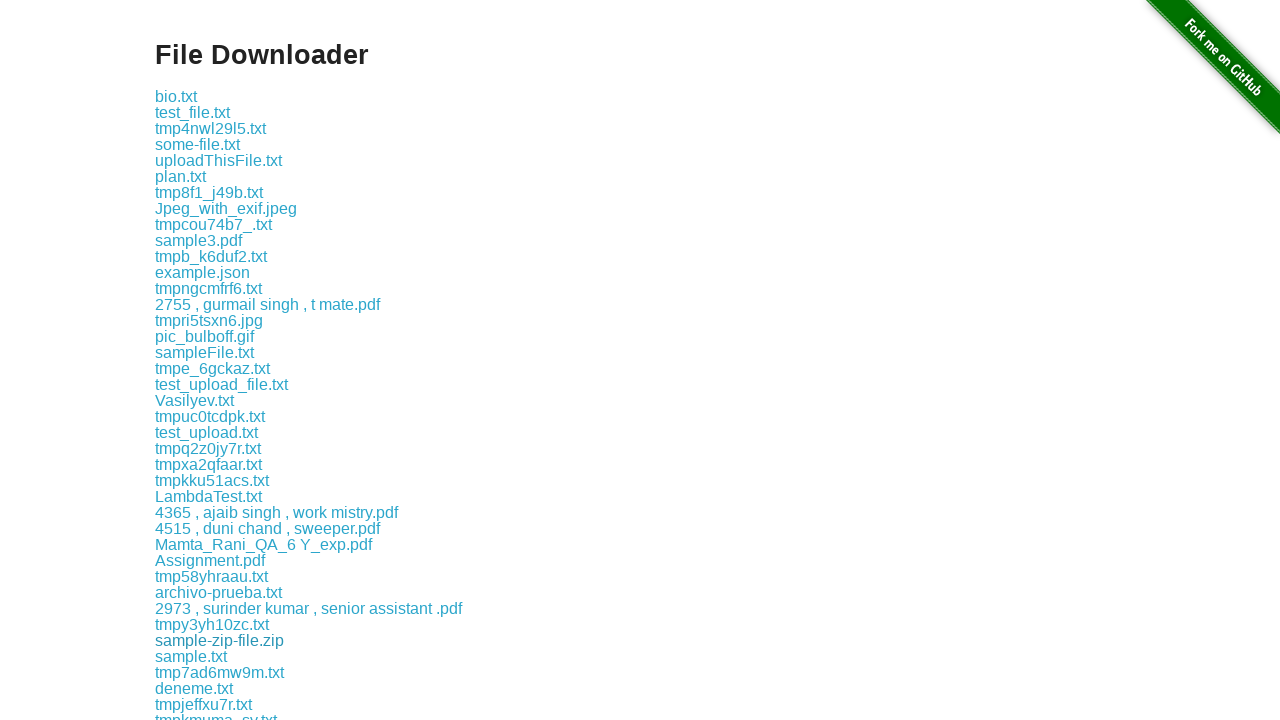

Clicked a download link at (191, 656) on div.example a >> nth=35
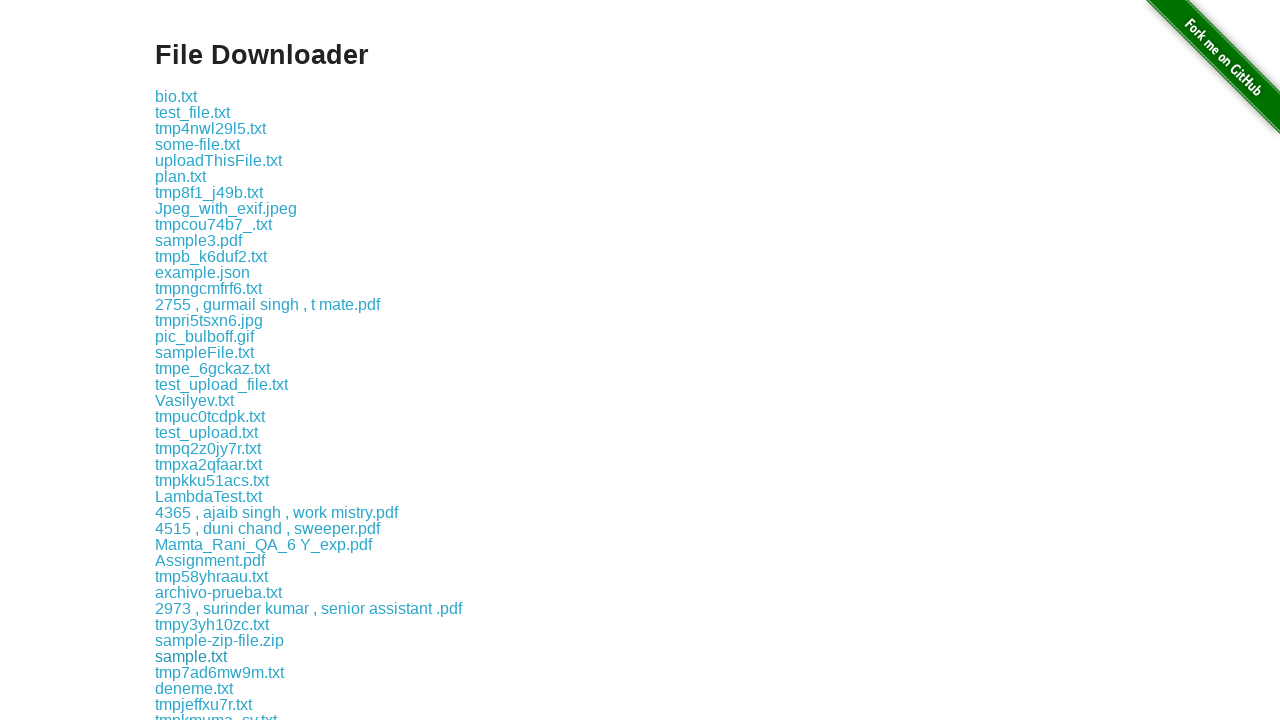

Waited 500ms before next download link click
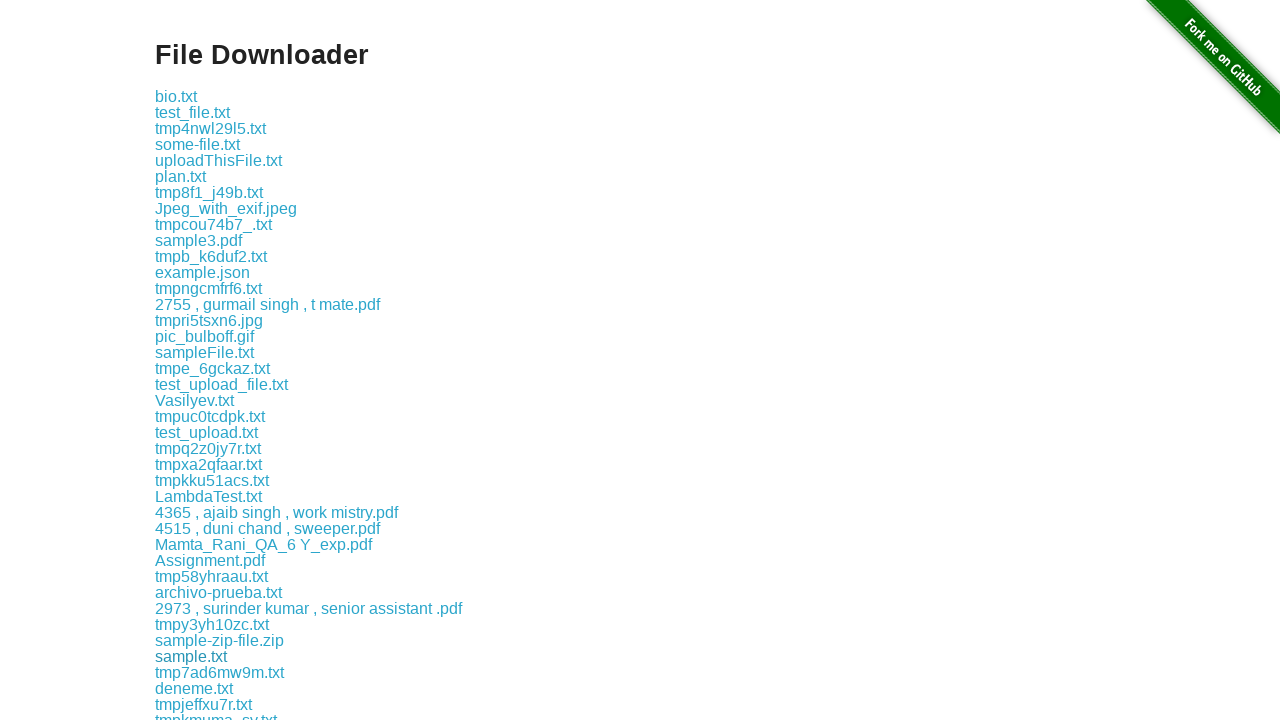

Clicked a download link at (220, 672) on div.example a >> nth=36
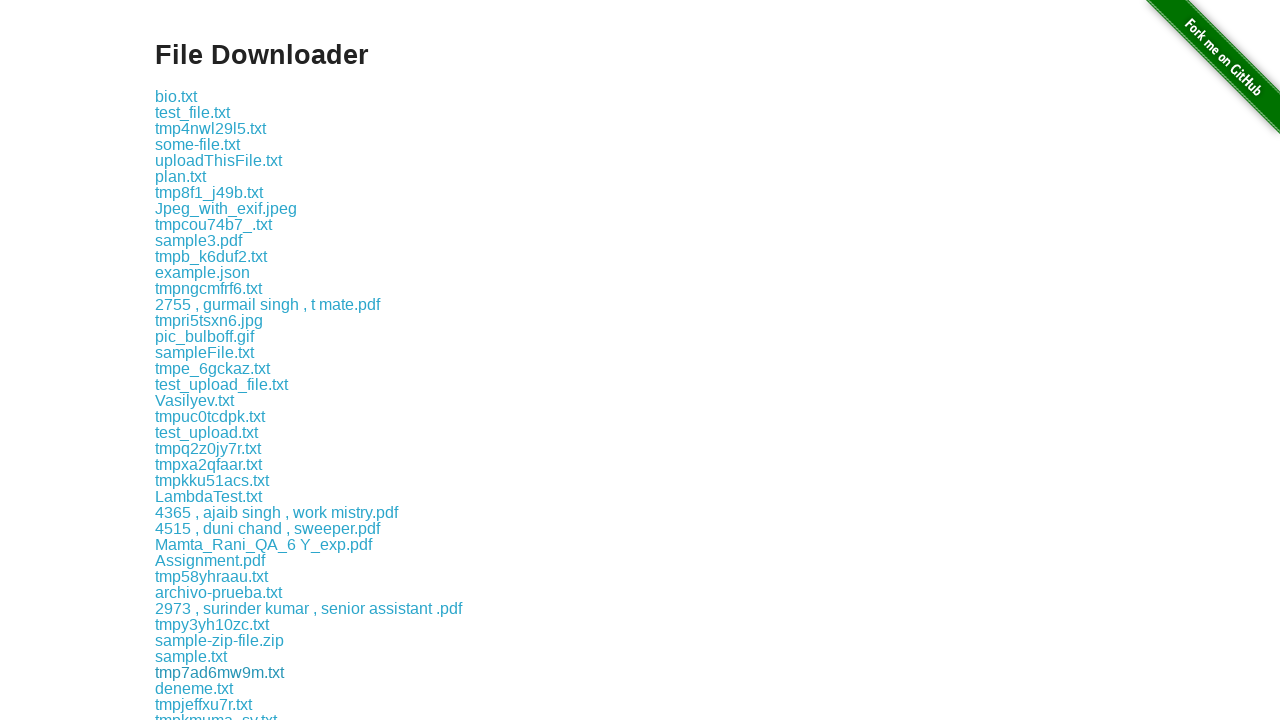

Waited 500ms before next download link click
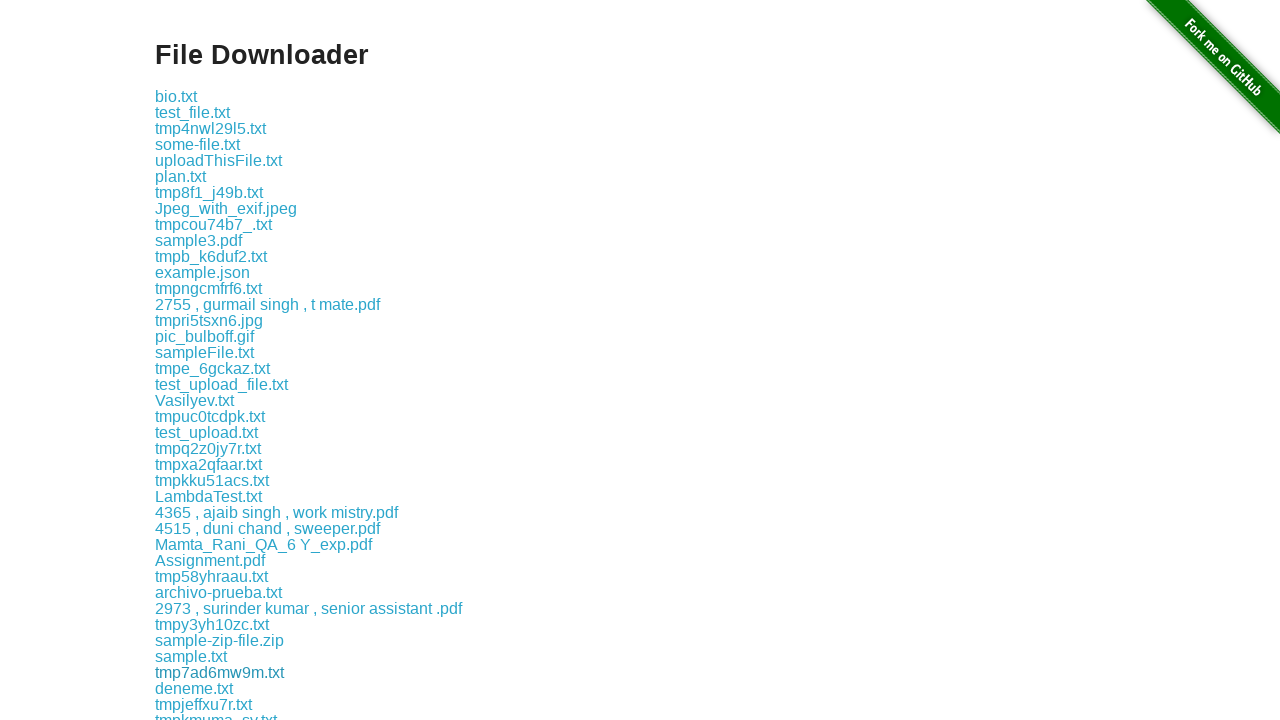

Clicked a download link at (194, 688) on div.example a >> nth=37
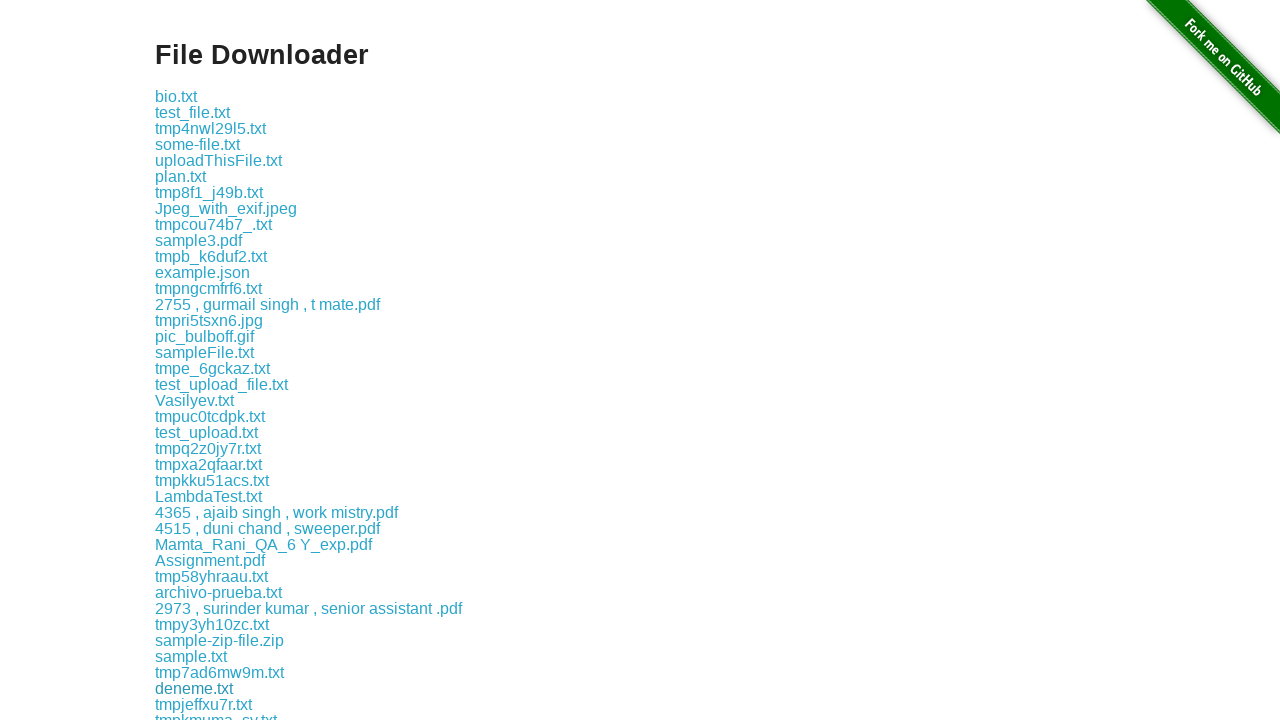

Waited 500ms before next download link click
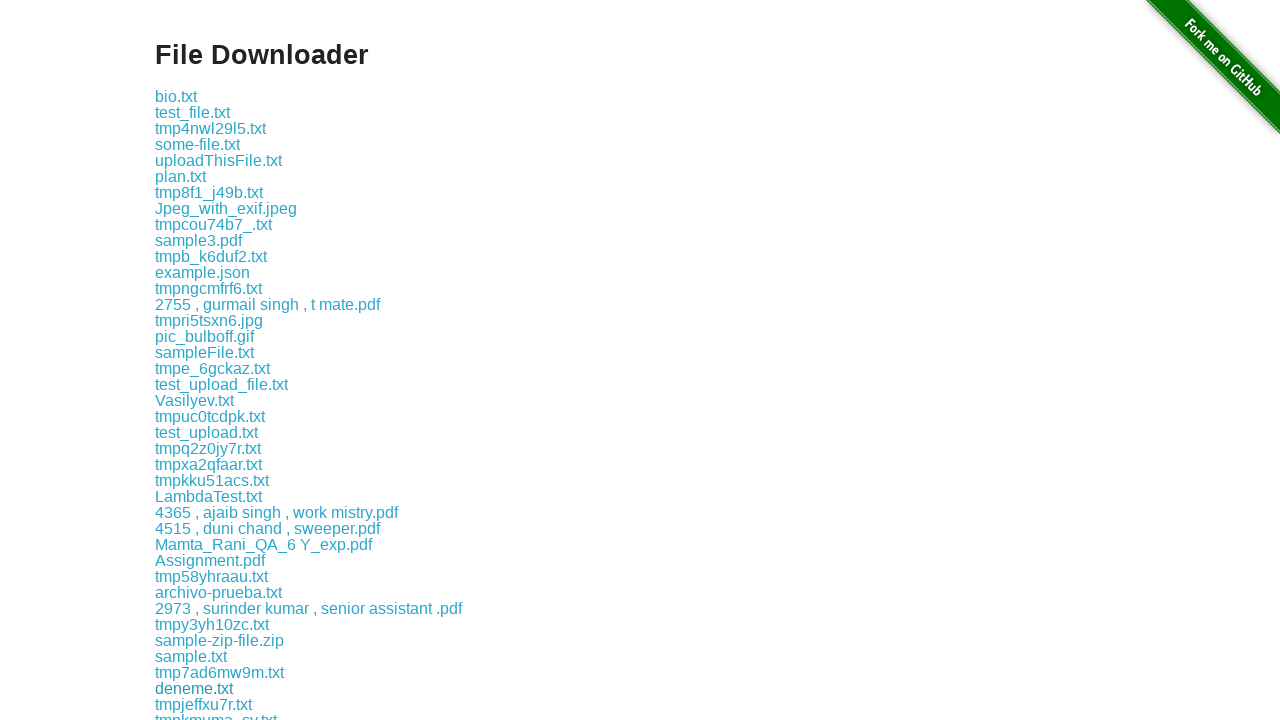

Clicked a download link at (204, 704) on div.example a >> nth=38
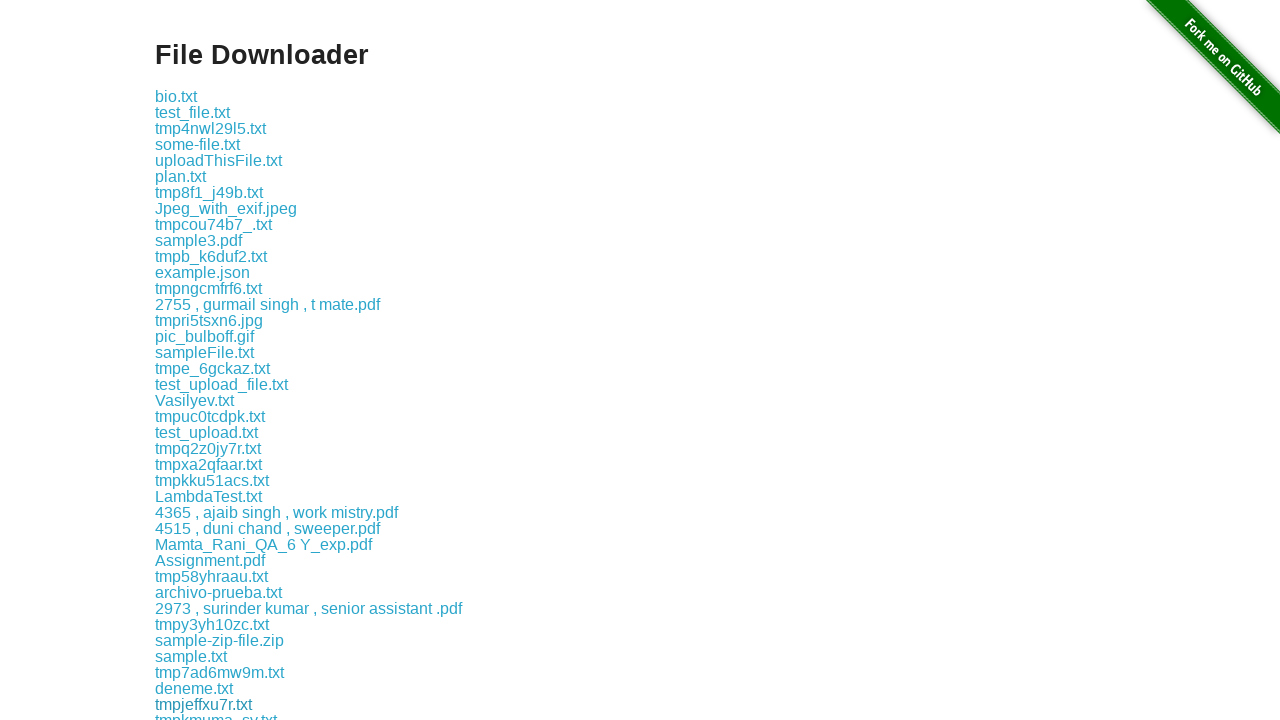

Waited 500ms before next download link click
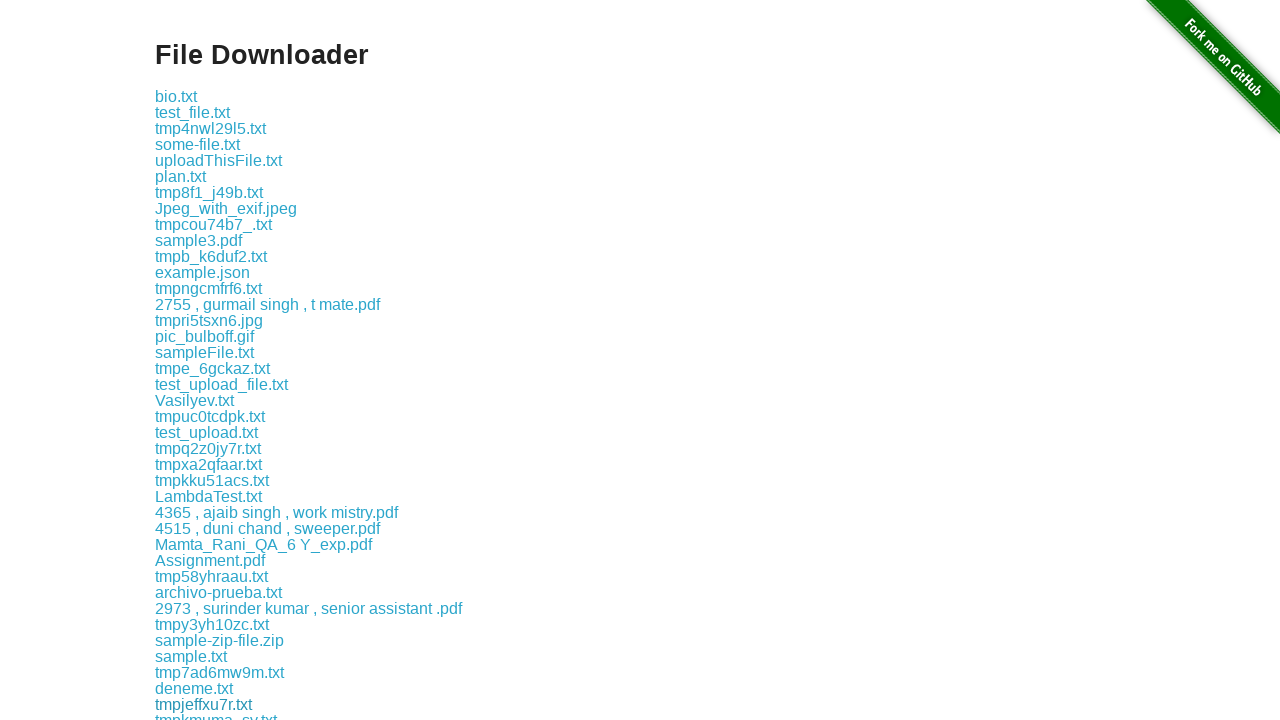

Clicked a download link at (216, 712) on div.example a >> nth=39
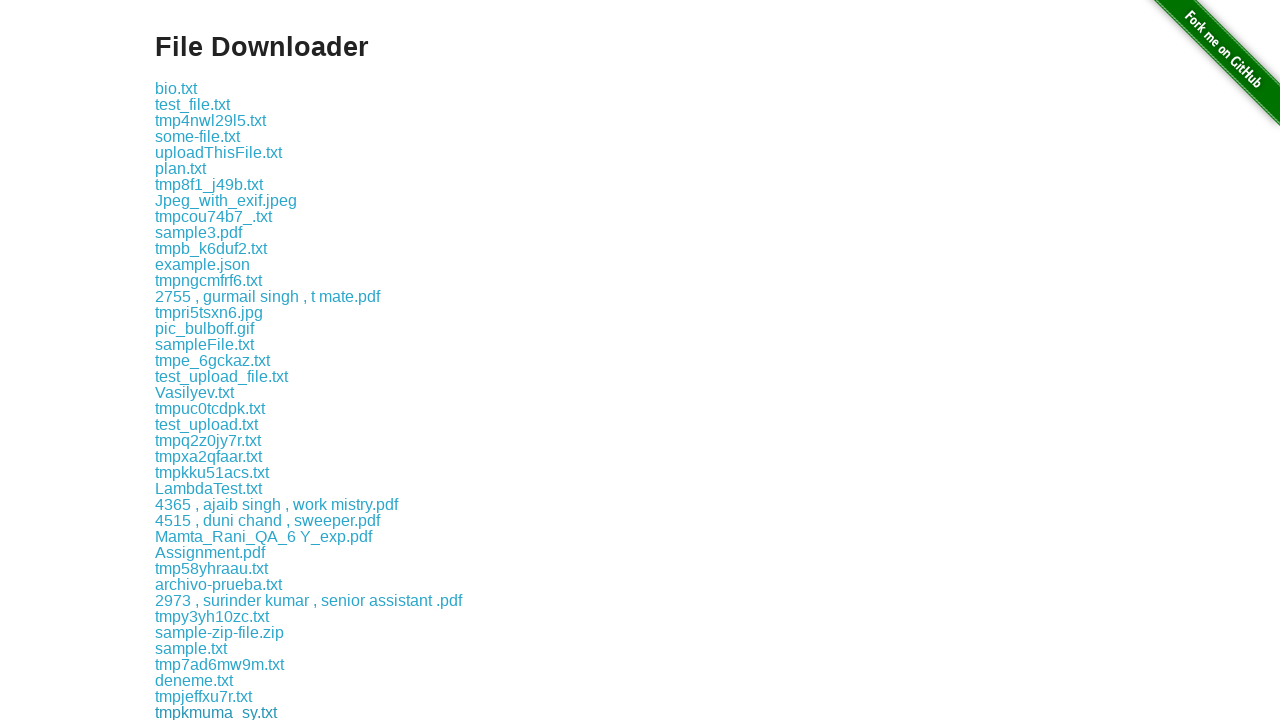

Waited 500ms before next download link click
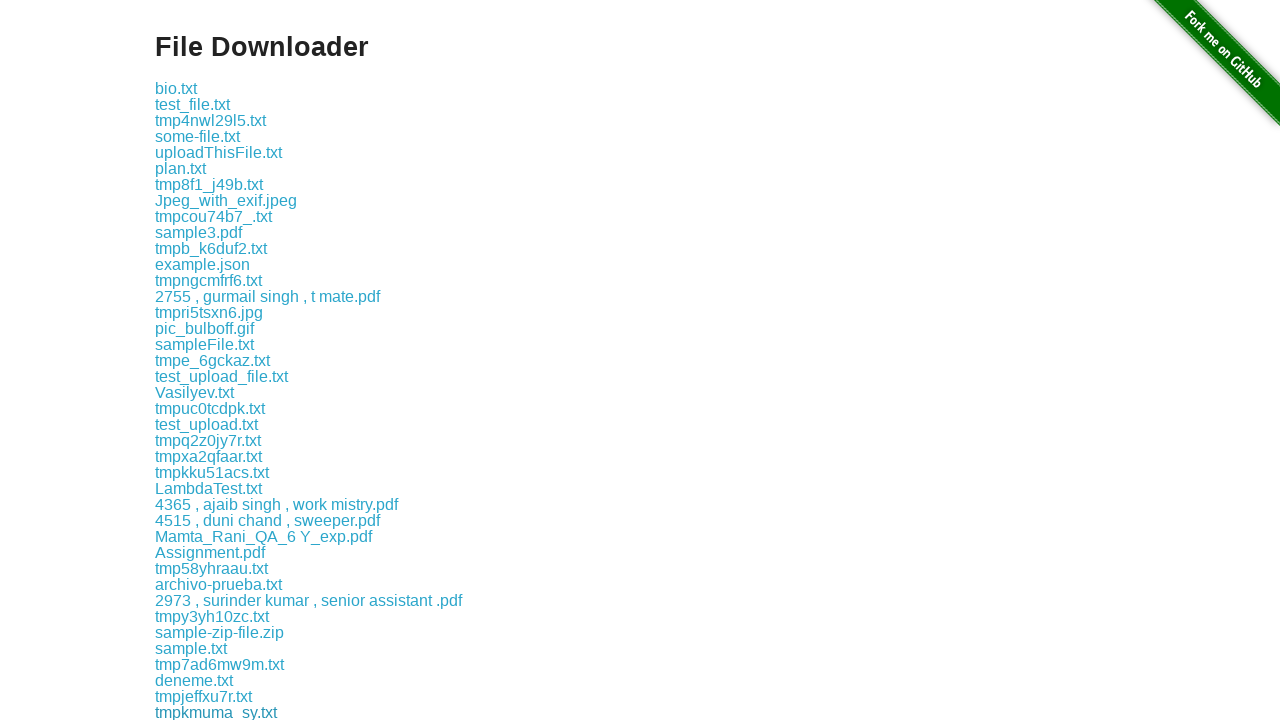

Clicked a download link at (198, 712) on div.example a >> nth=40
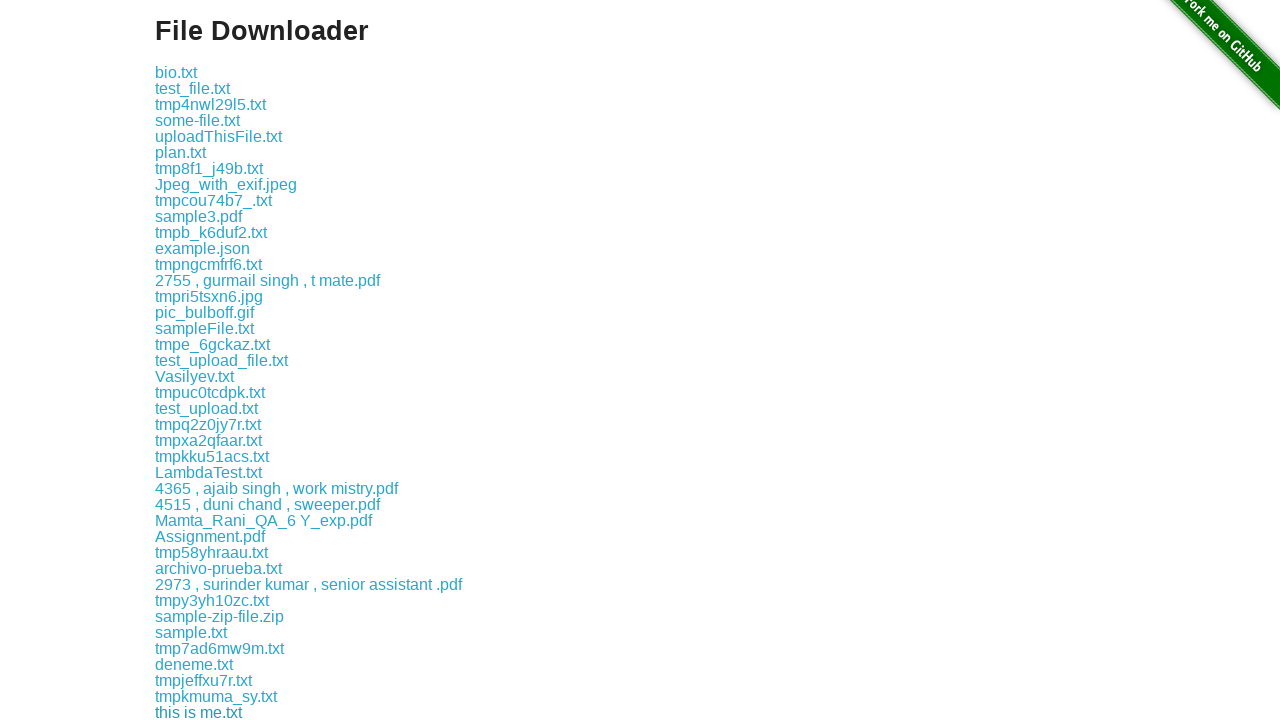

Waited 500ms before next download link click
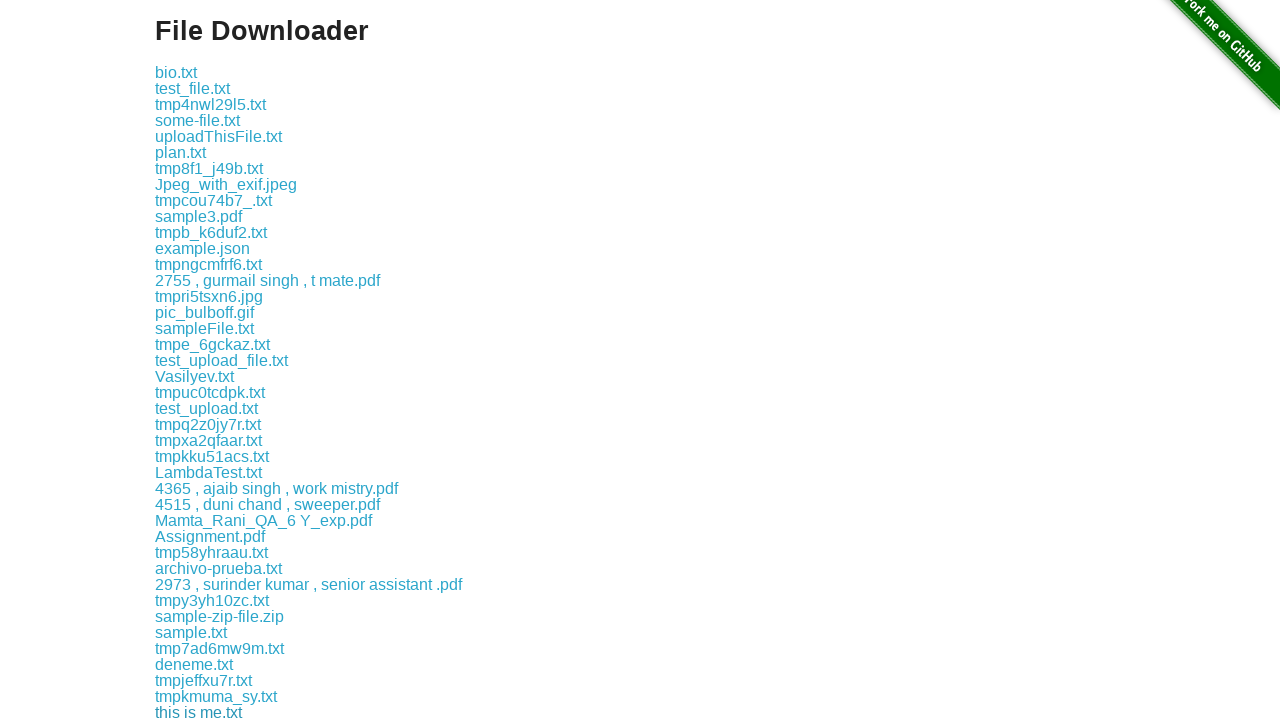

Clicked a download link at (190, 712) on div.example a >> nth=41
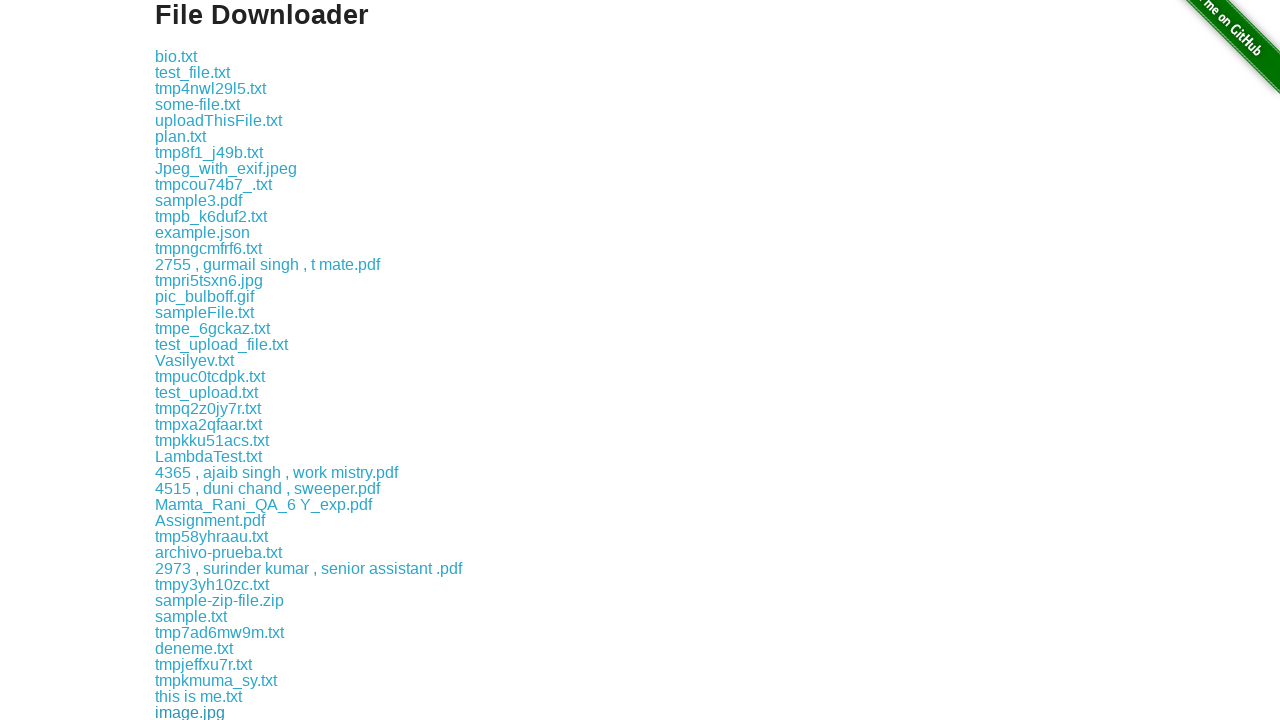

Waited 500ms before next download link click
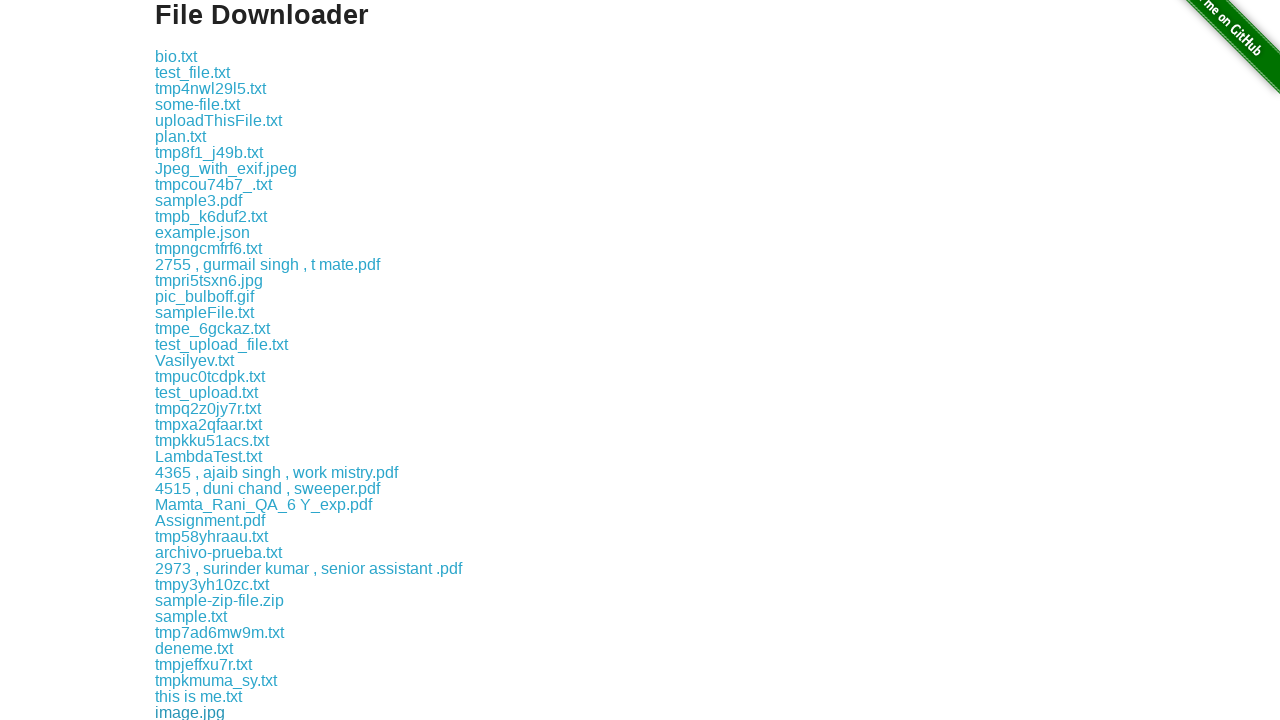

Clicked a download link at (214, 712) on div.example a >> nth=42
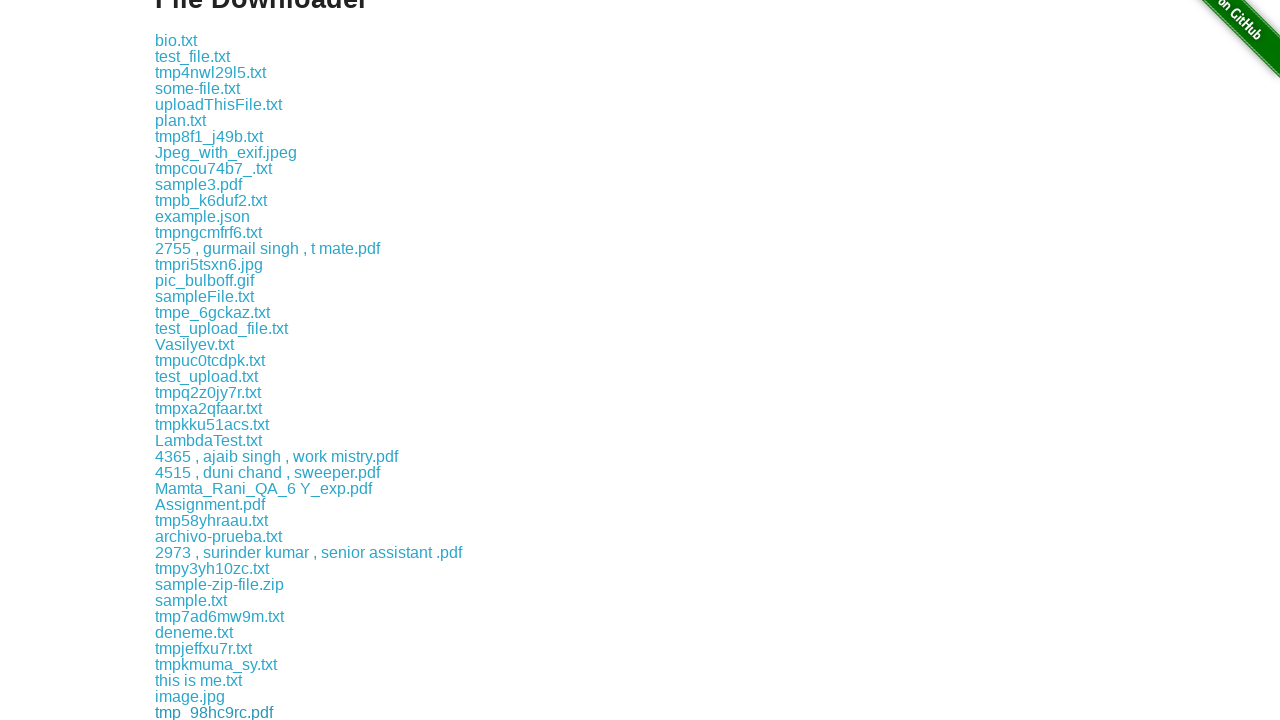

Waited 500ms before next download link click
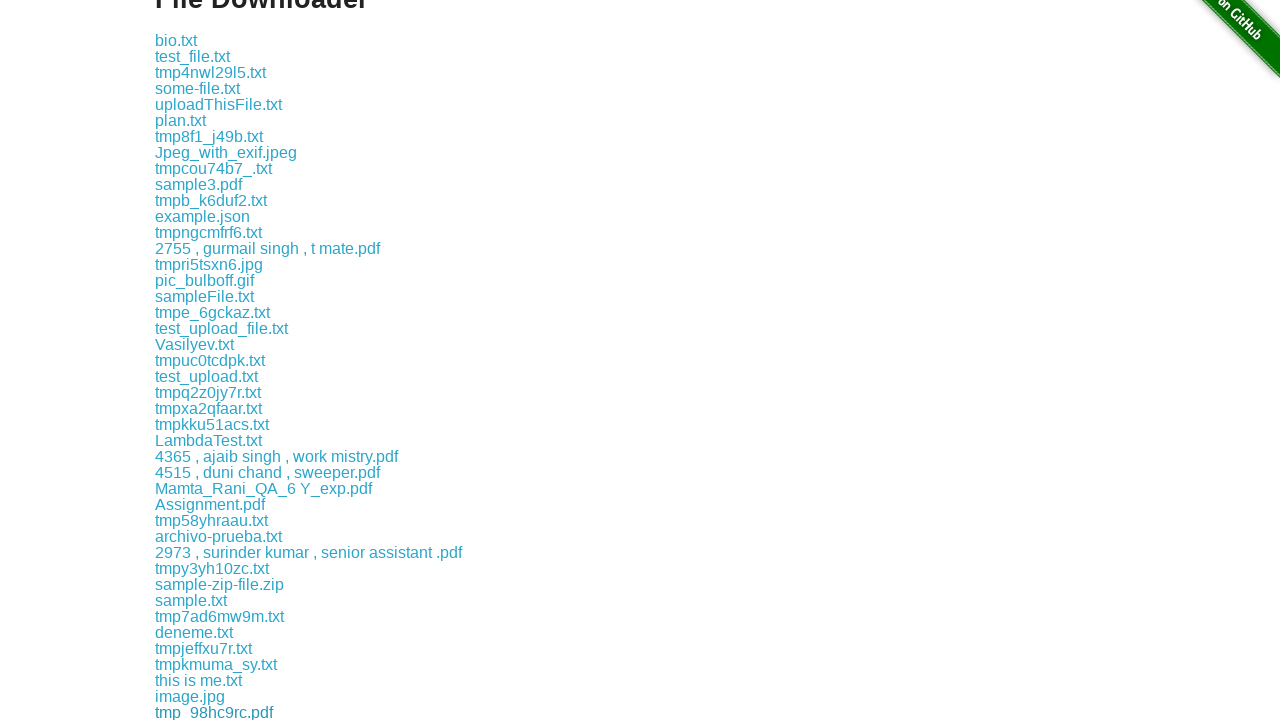

Clicked a download link at (206, 712) on div.example a >> nth=43
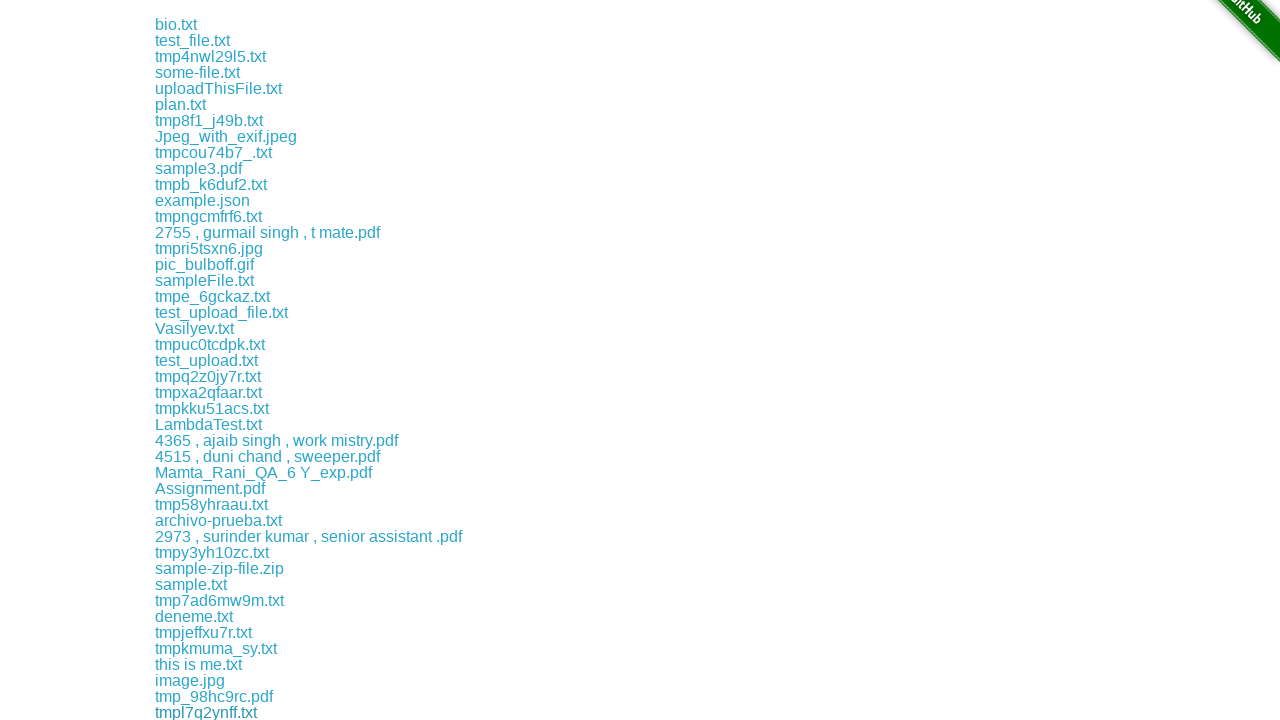

Waited 500ms before next download link click
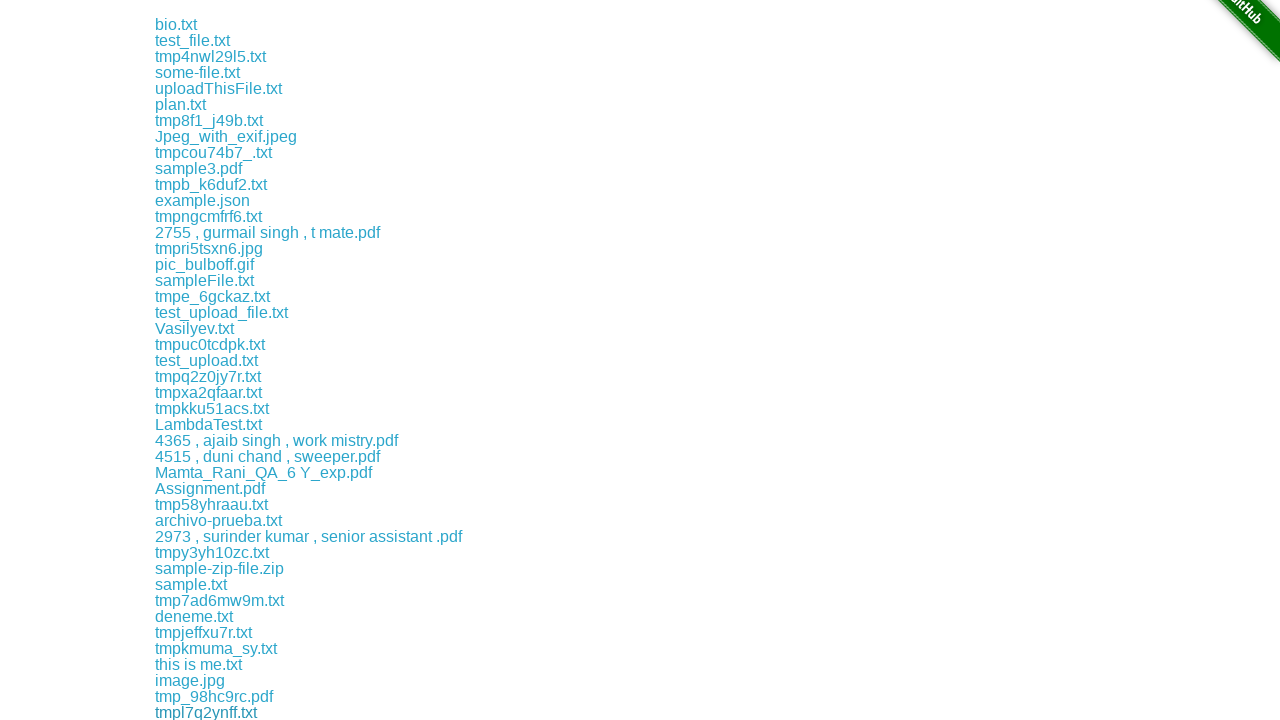

Clicked a download link at (274, 712) on div.example a >> nth=44
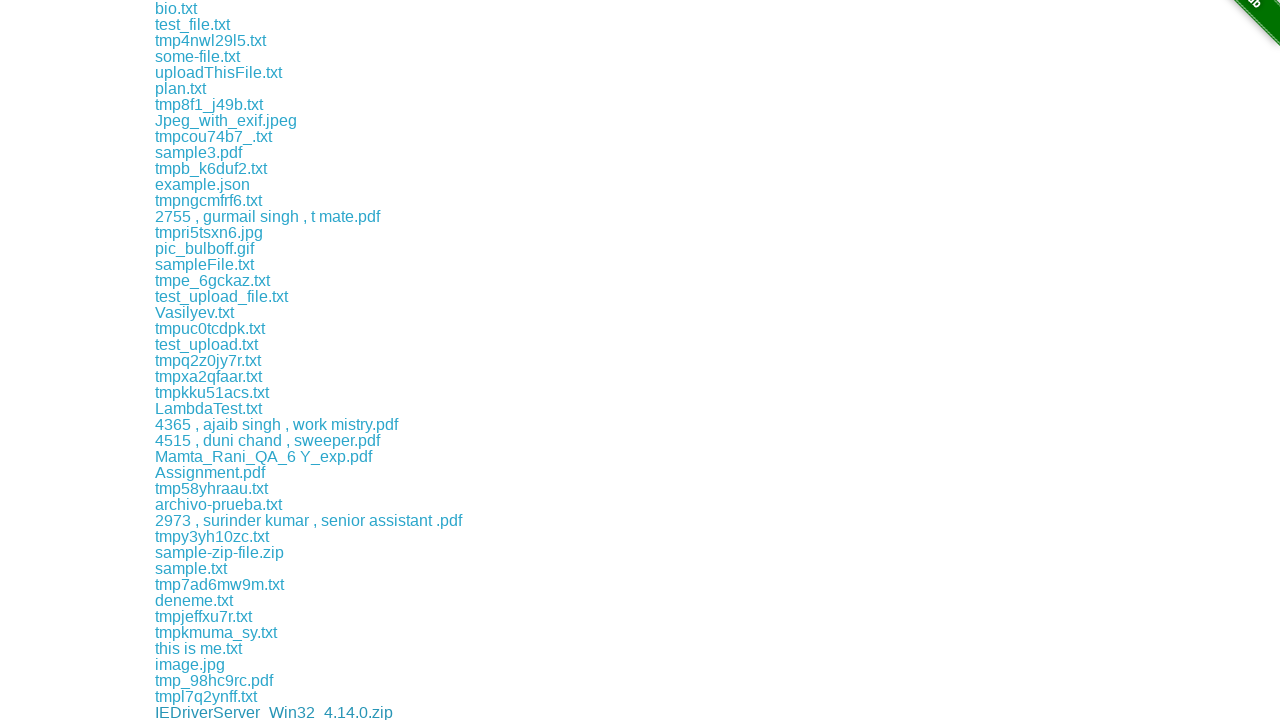

Waited 500ms before next download link click
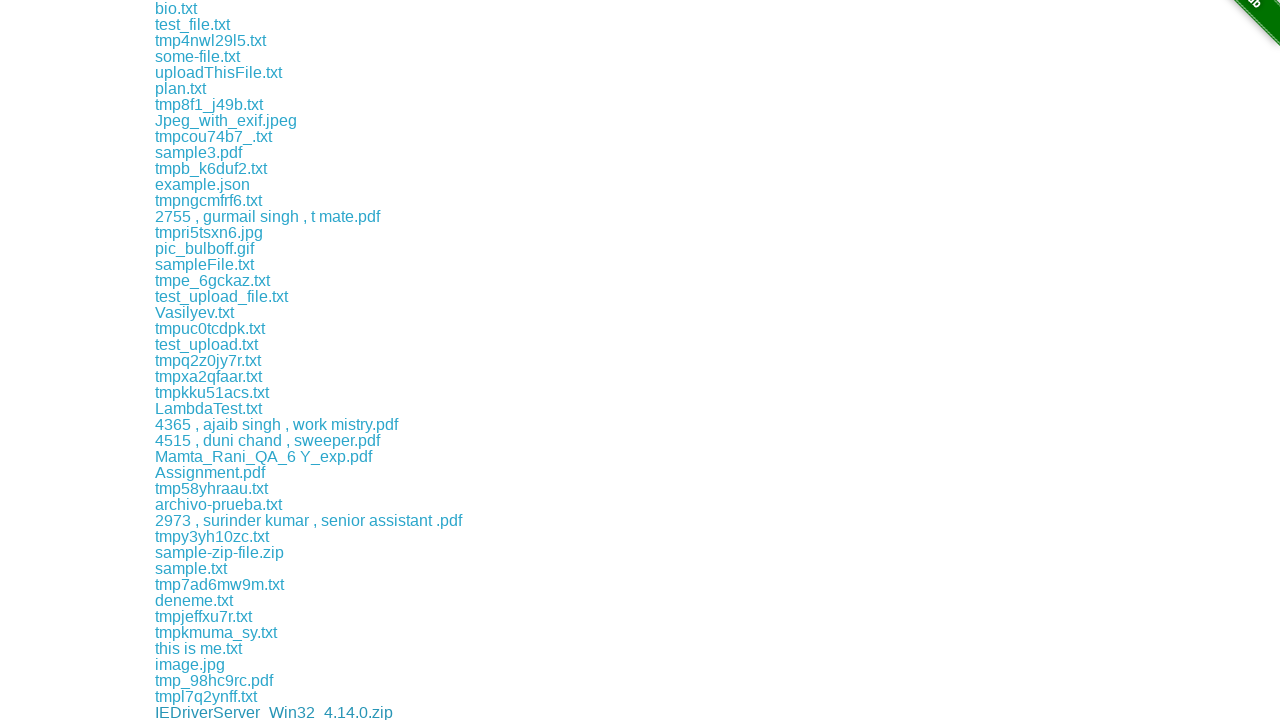

Clicked a download link at (211, 712) on div.example a >> nth=45
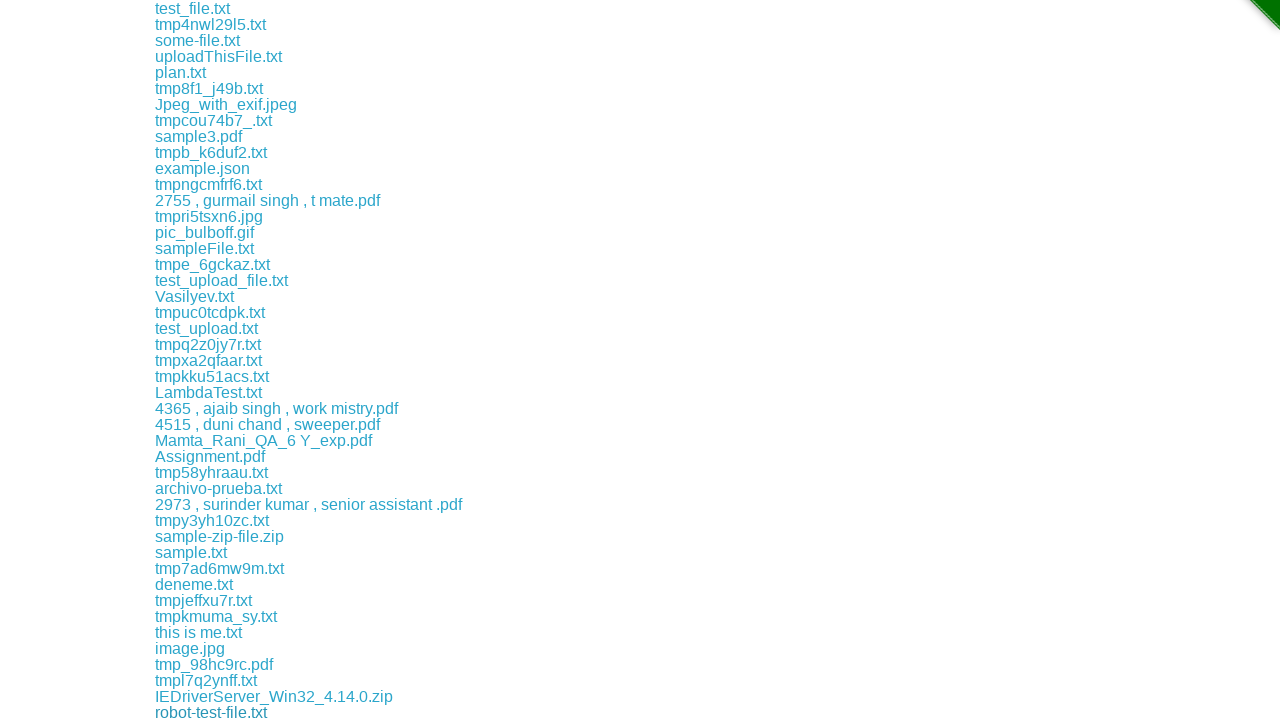

Waited 500ms before next download link click
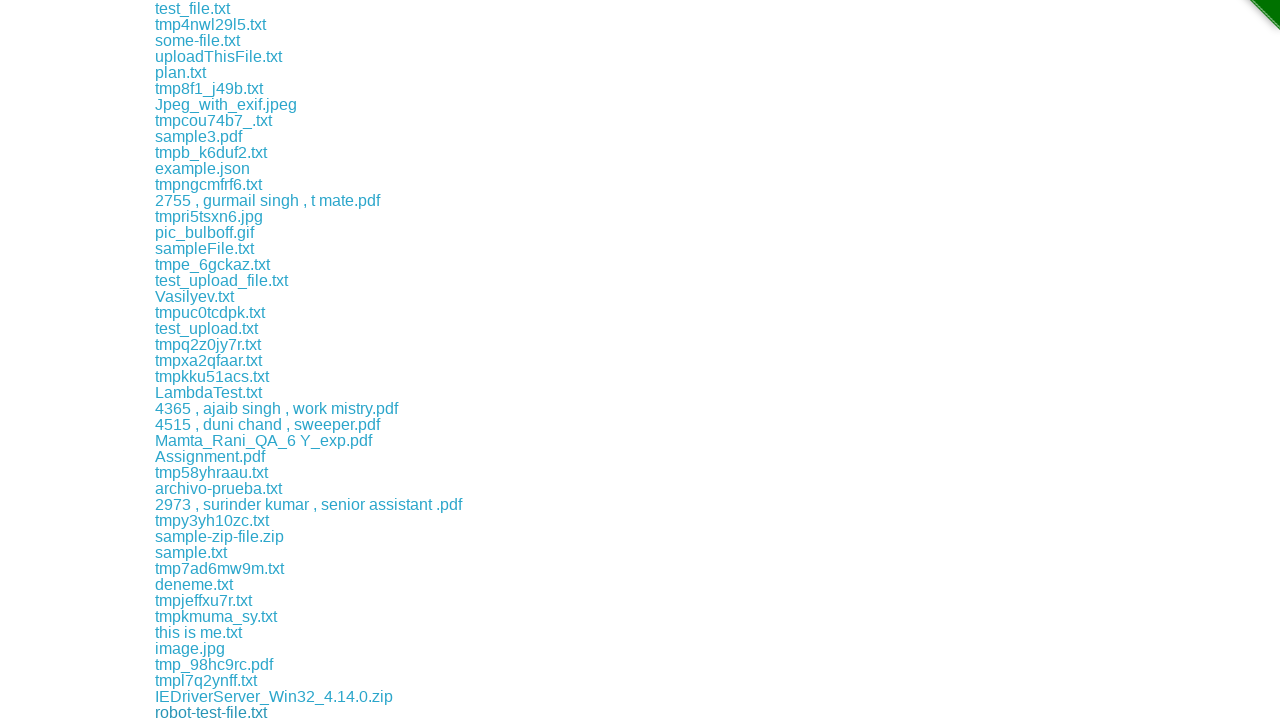

Clicked a download link at (221, 712) on div.example a >> nth=46
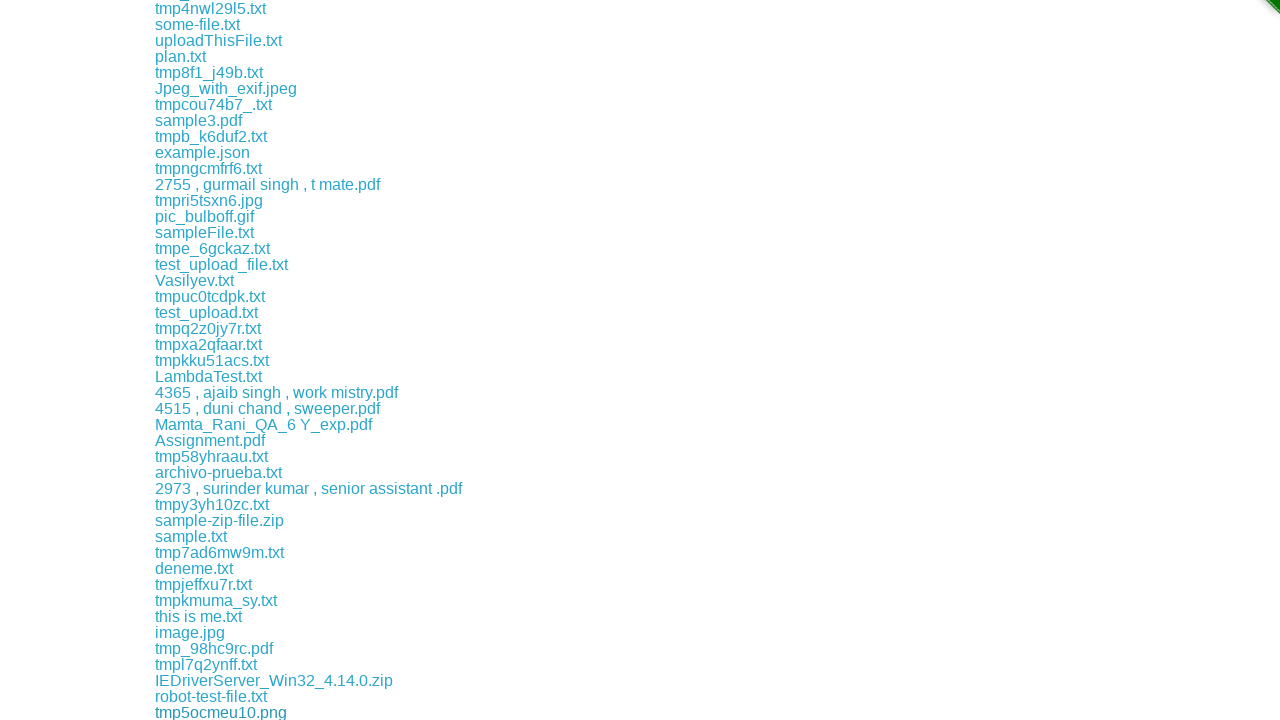

Waited 500ms before next download link click
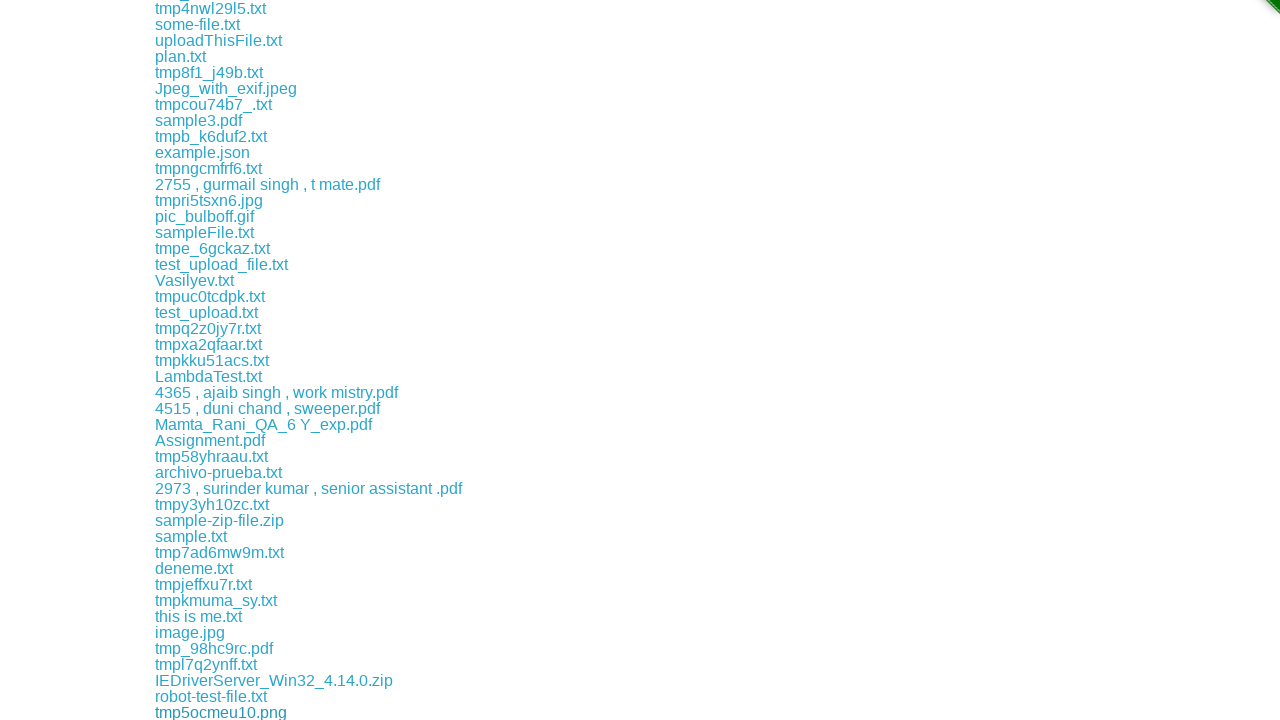

Clicked a download link at (212, 712) on div.example a >> nth=47
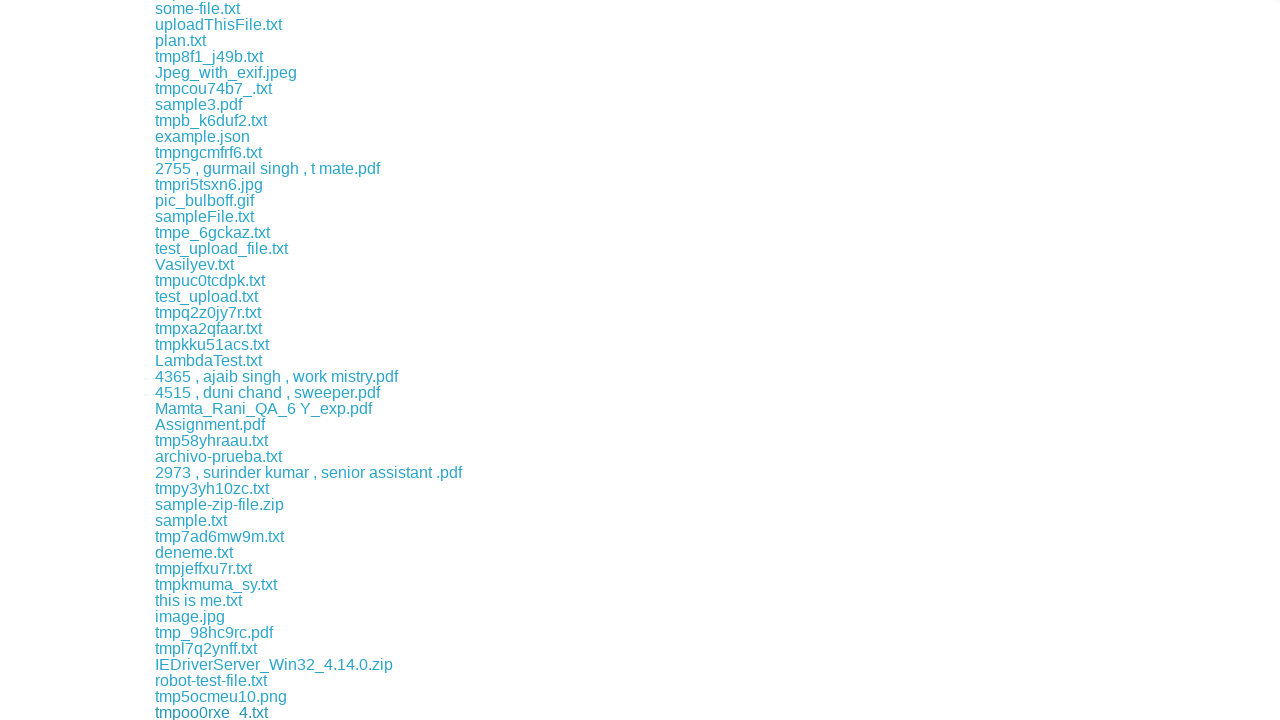

Waited 500ms before next download link click
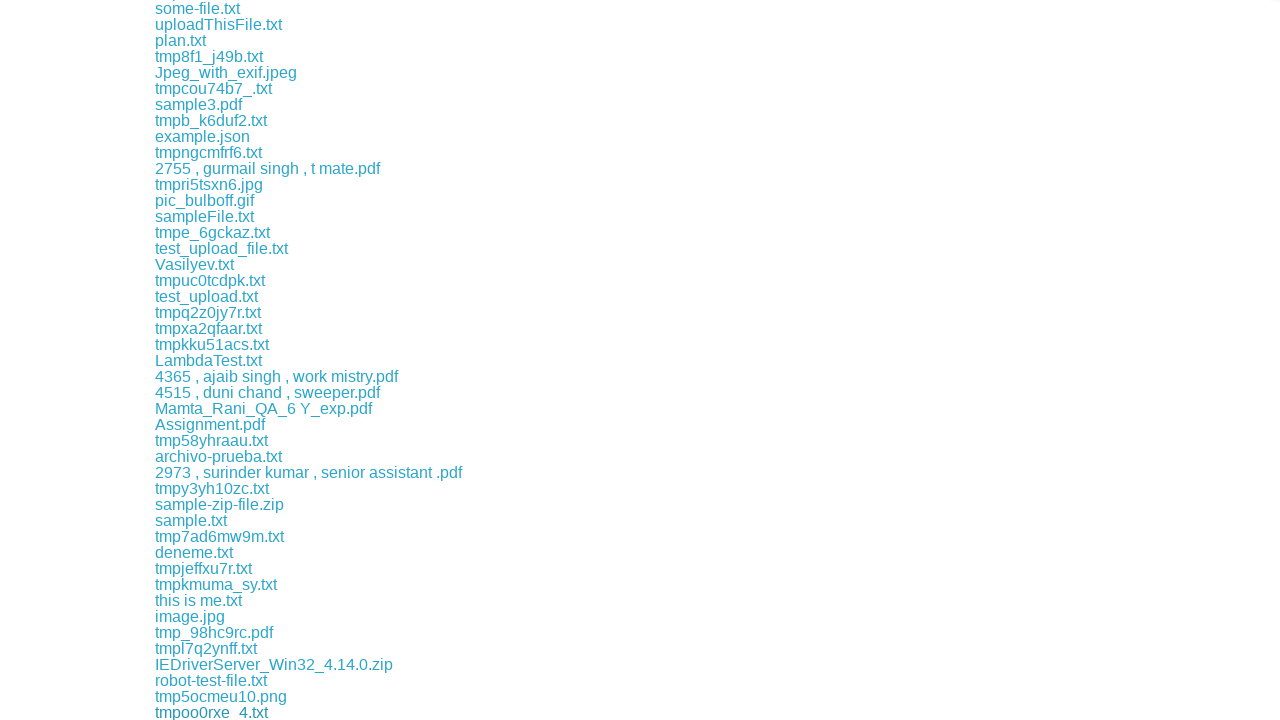

Clicked a download link at (339, 712) on div.example a >> nth=48
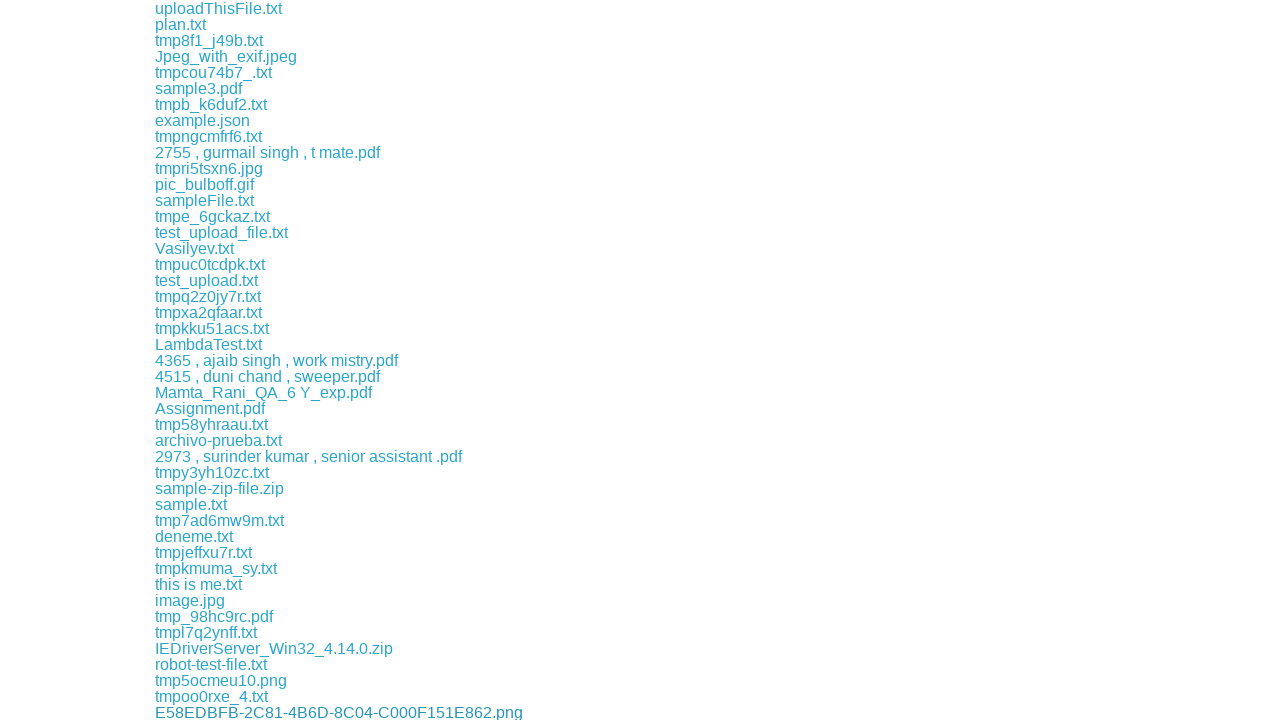

Waited 500ms before next download link click
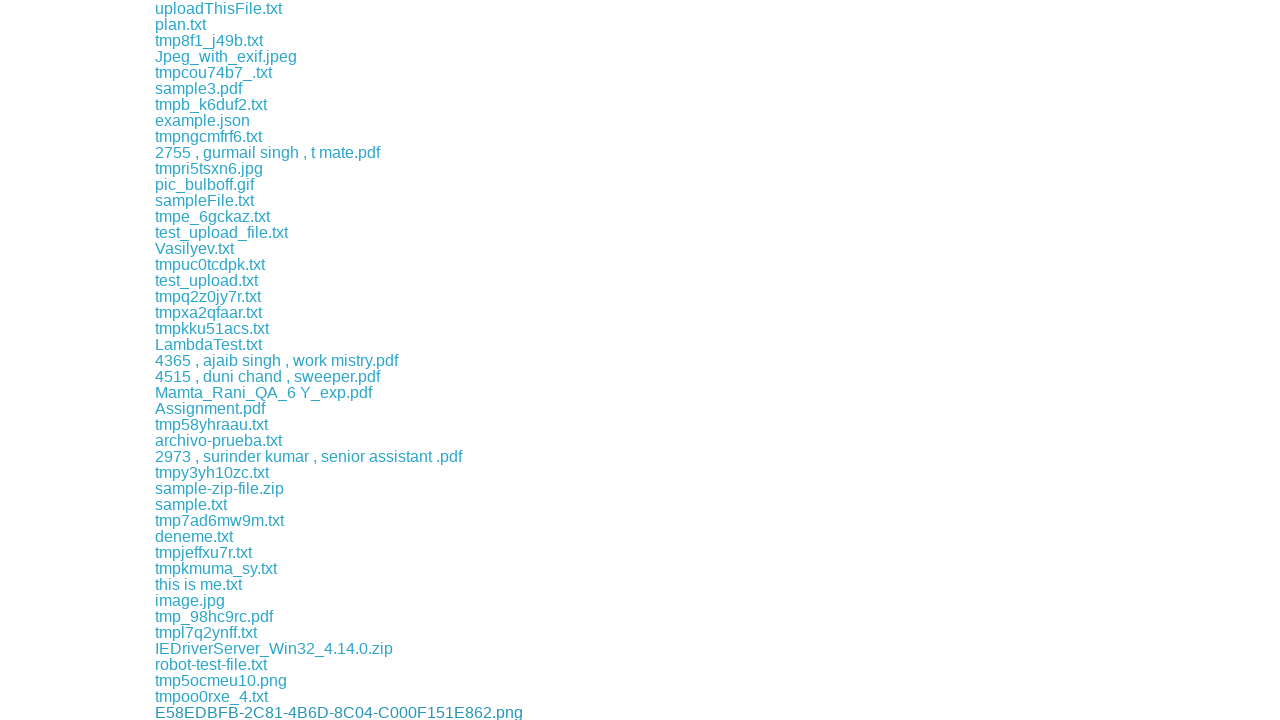

Clicked a download link at (180, 712) on div.example a >> nth=49
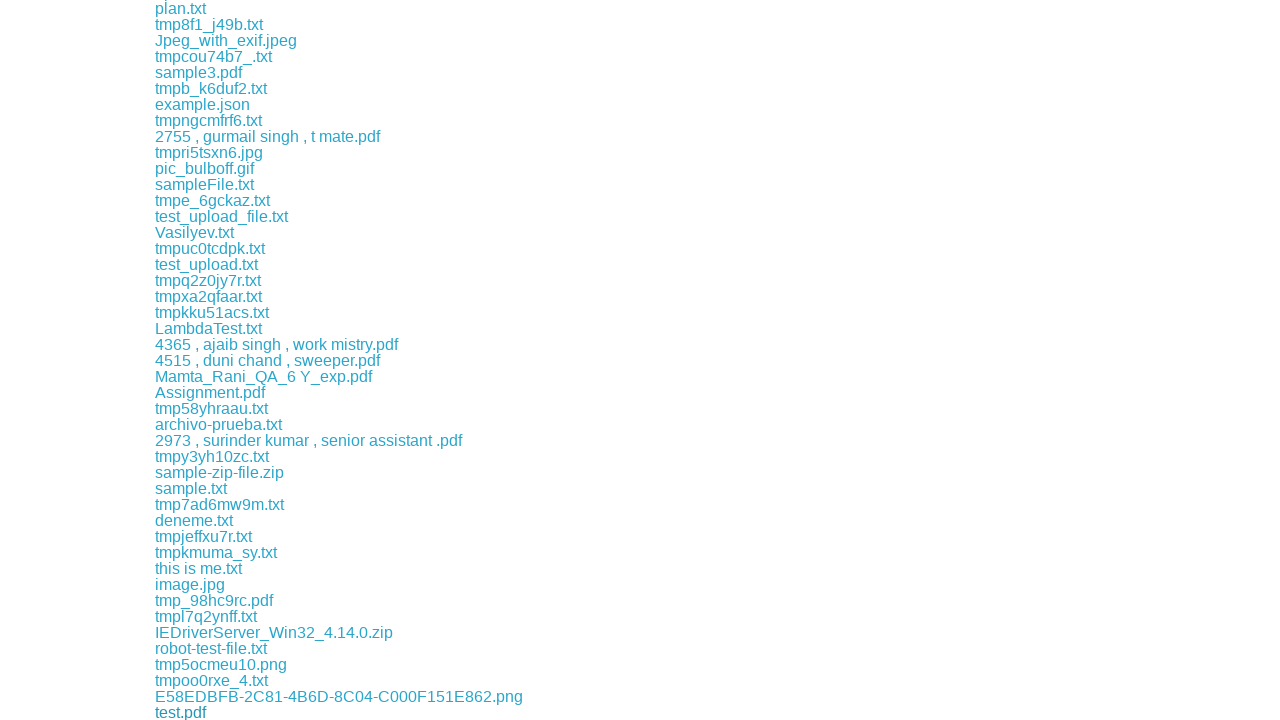

Waited 500ms before next download link click
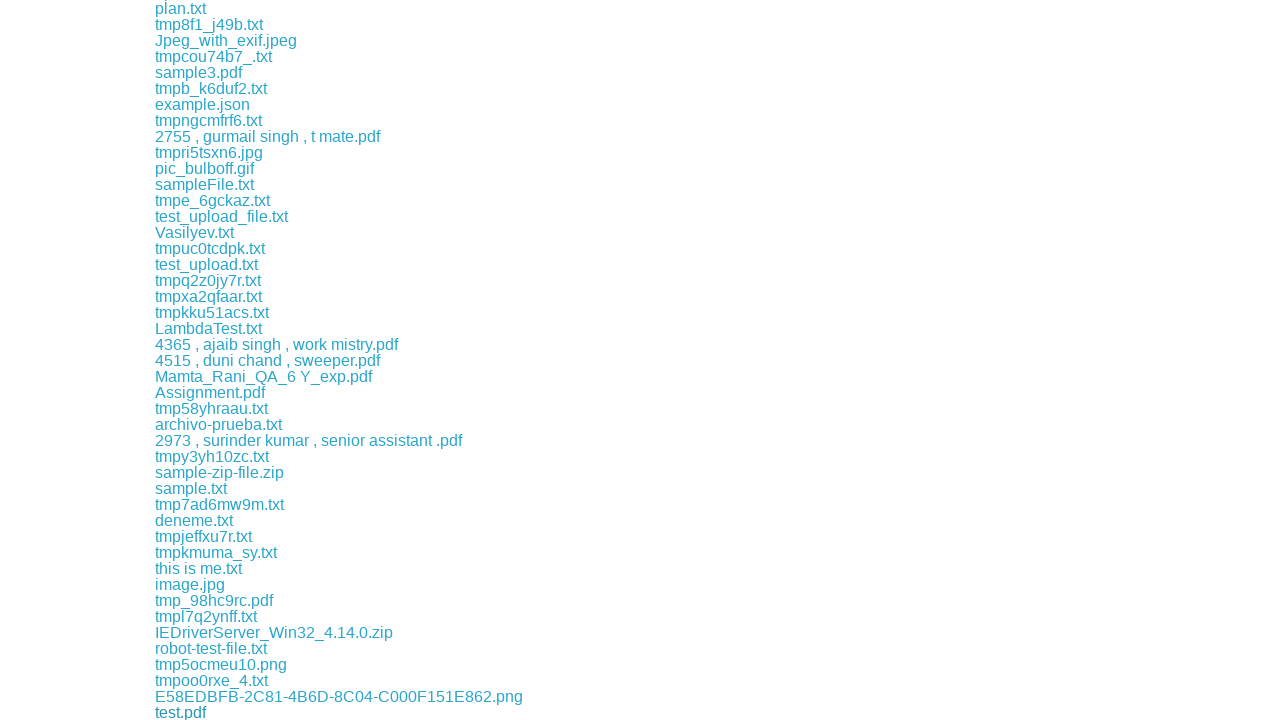

Clicked a download link at (207, 712) on div.example a >> nth=50
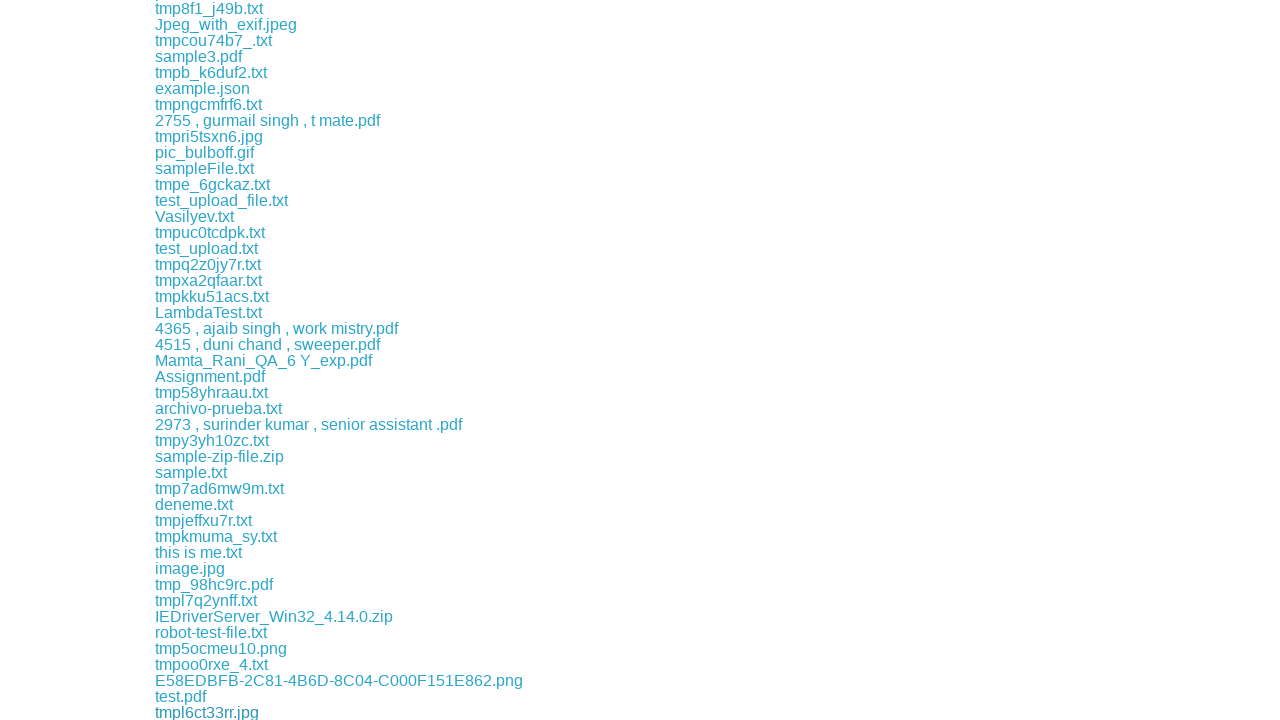

Waited 500ms before next download link click
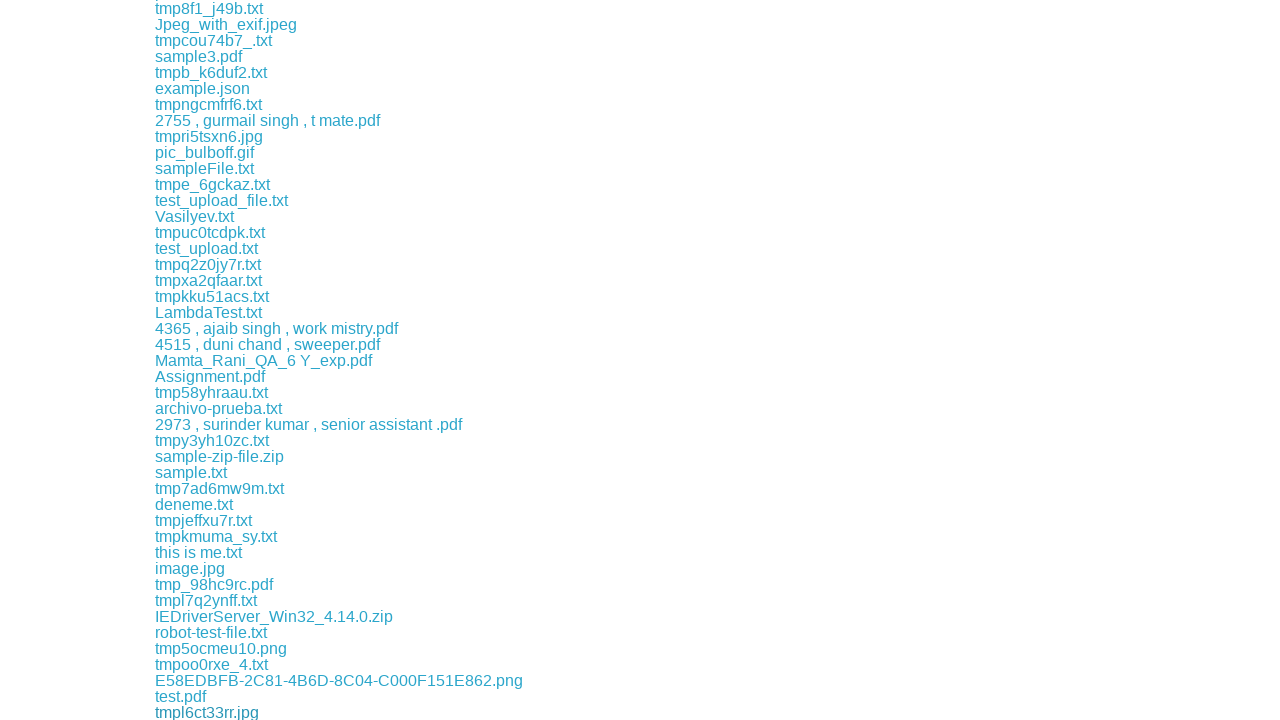

Clicked a download link at (210, 712) on div.example a >> nth=51
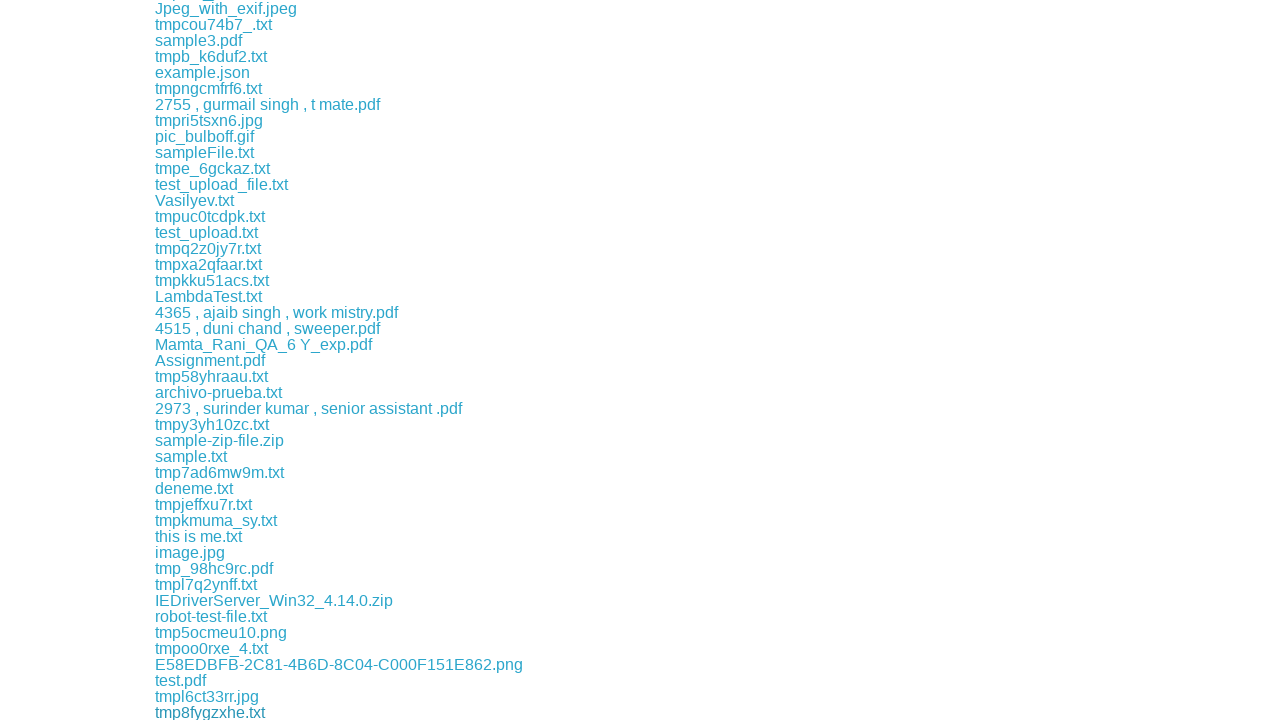

Waited 500ms before next download link click
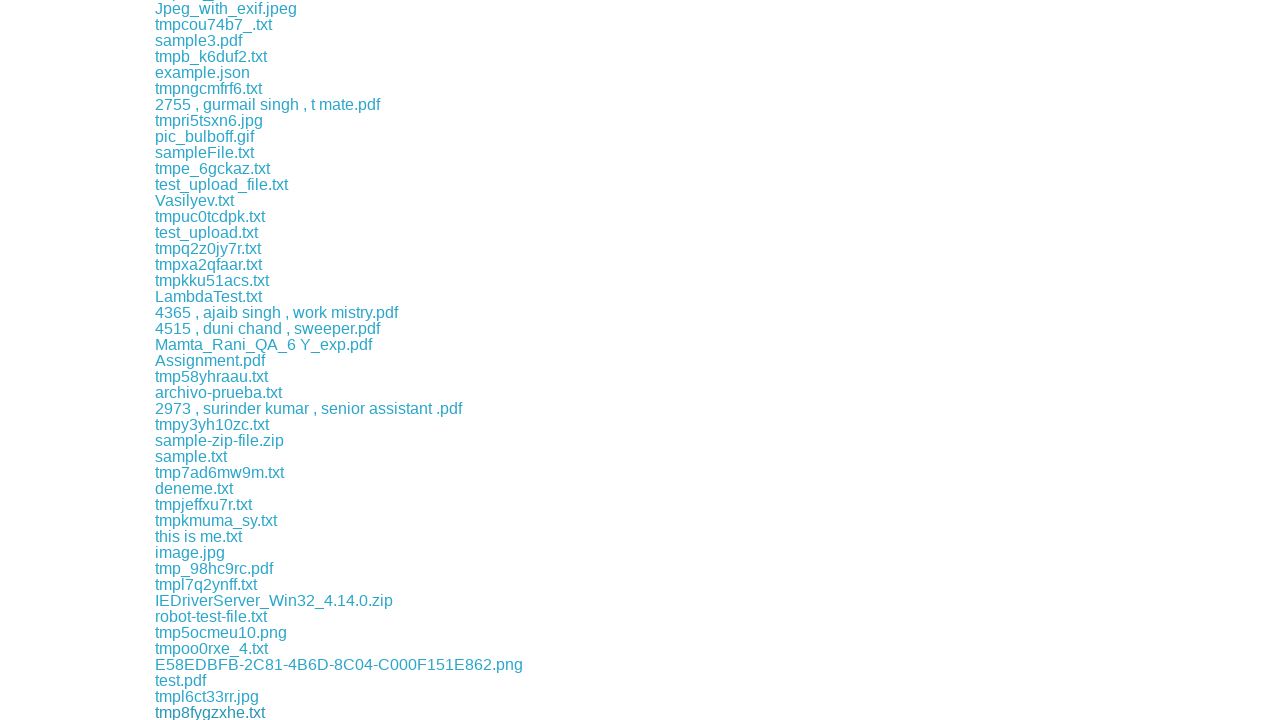

Clicked a download link at (212, 712) on div.example a >> nth=52
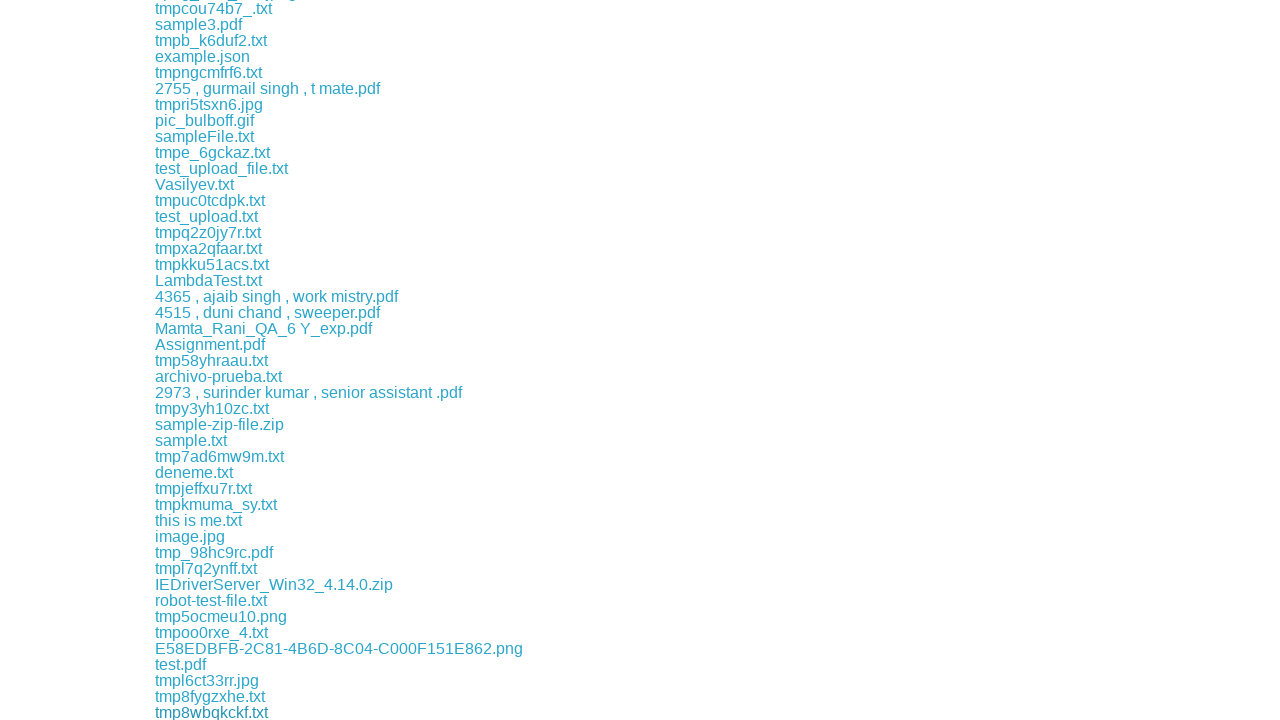

Waited 500ms before next download link click
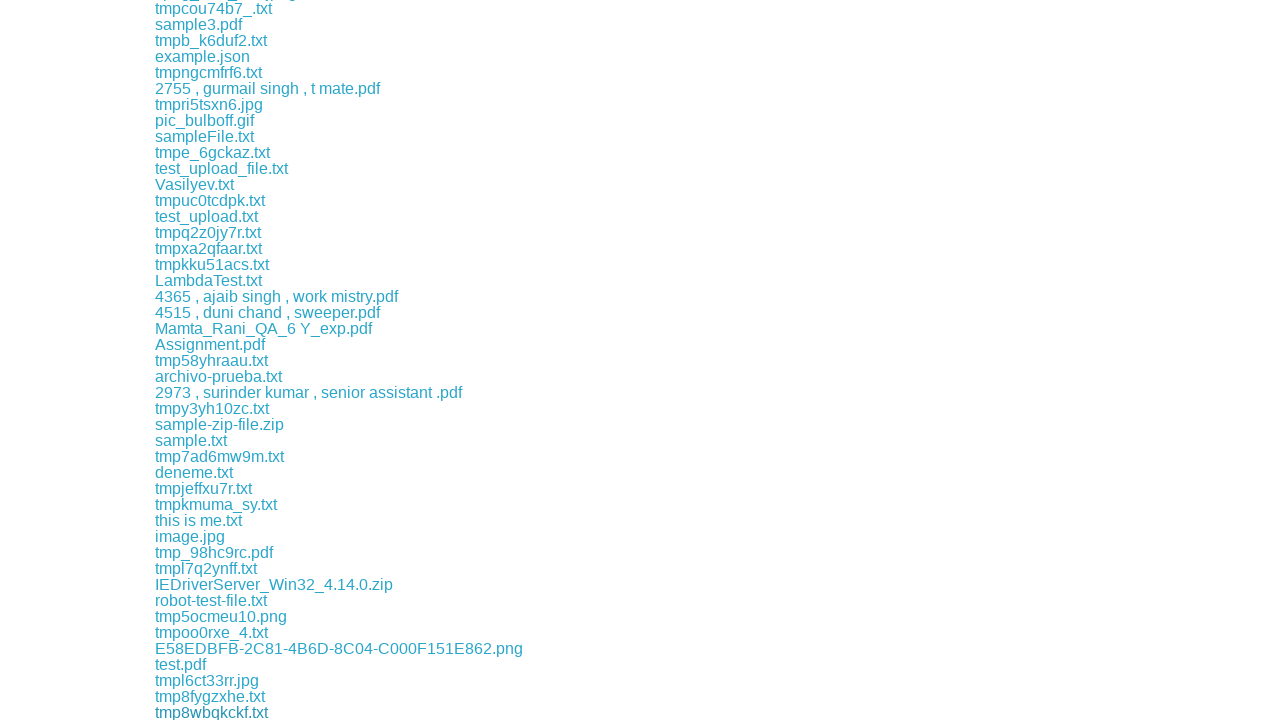

Clicked a download link at (209, 712) on div.example a >> nth=53
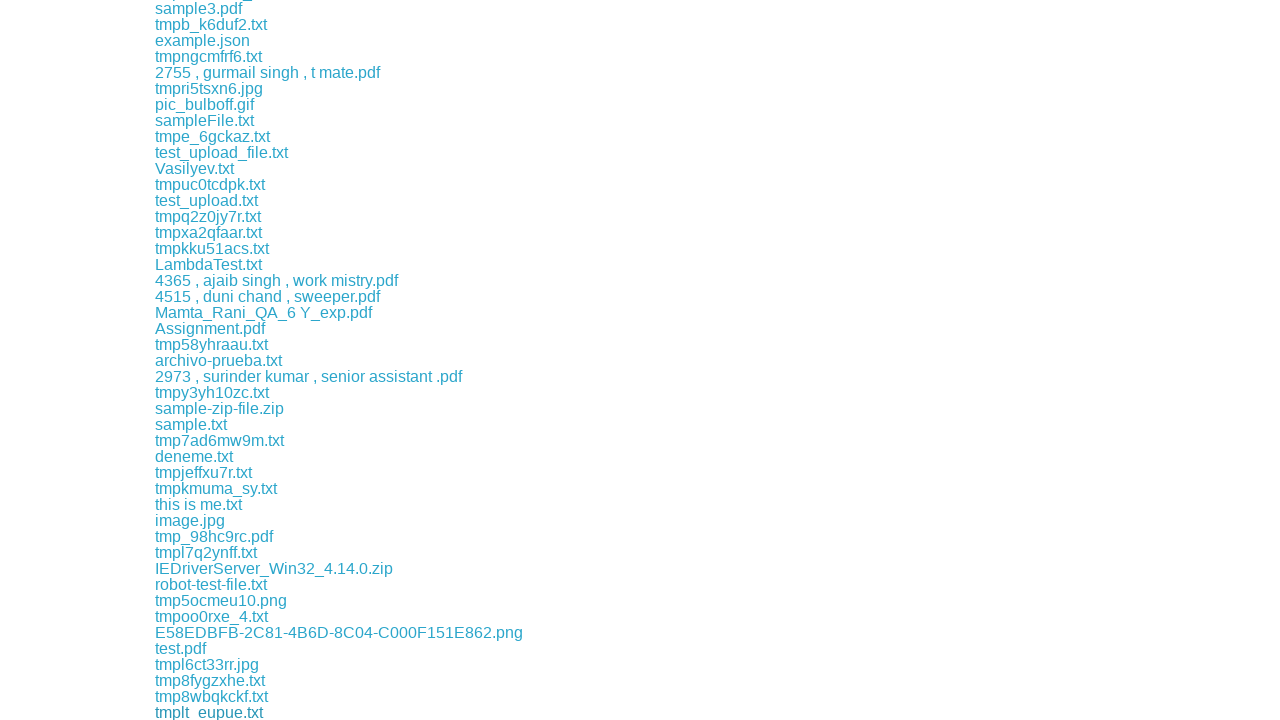

Waited 500ms before next download link click
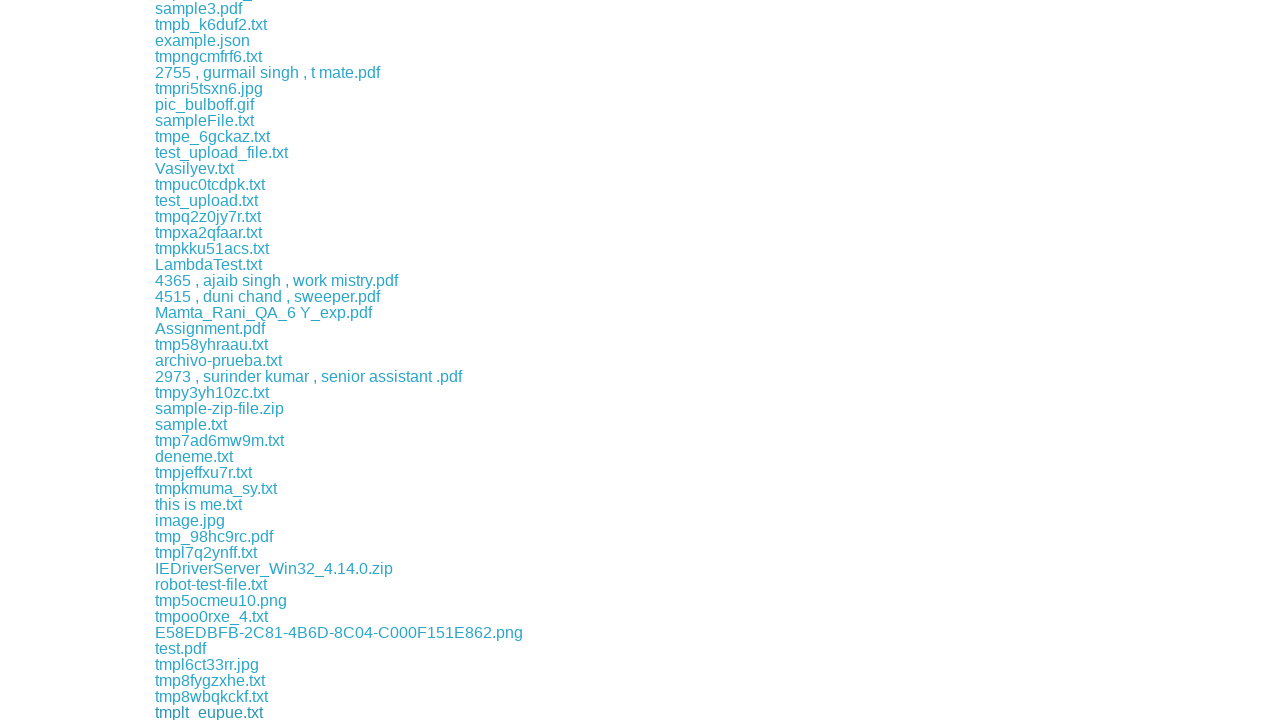

Clicked a download link at (238, 712) on div.example a >> nth=54
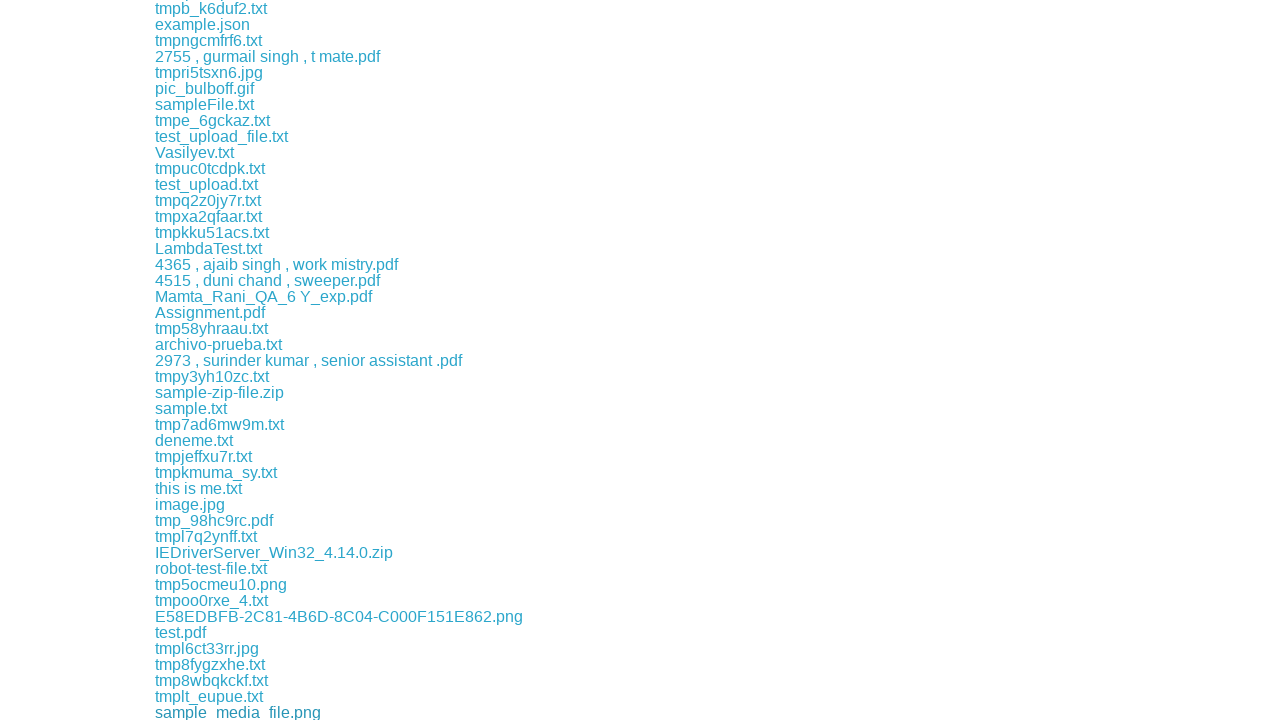

Waited 500ms before next download link click
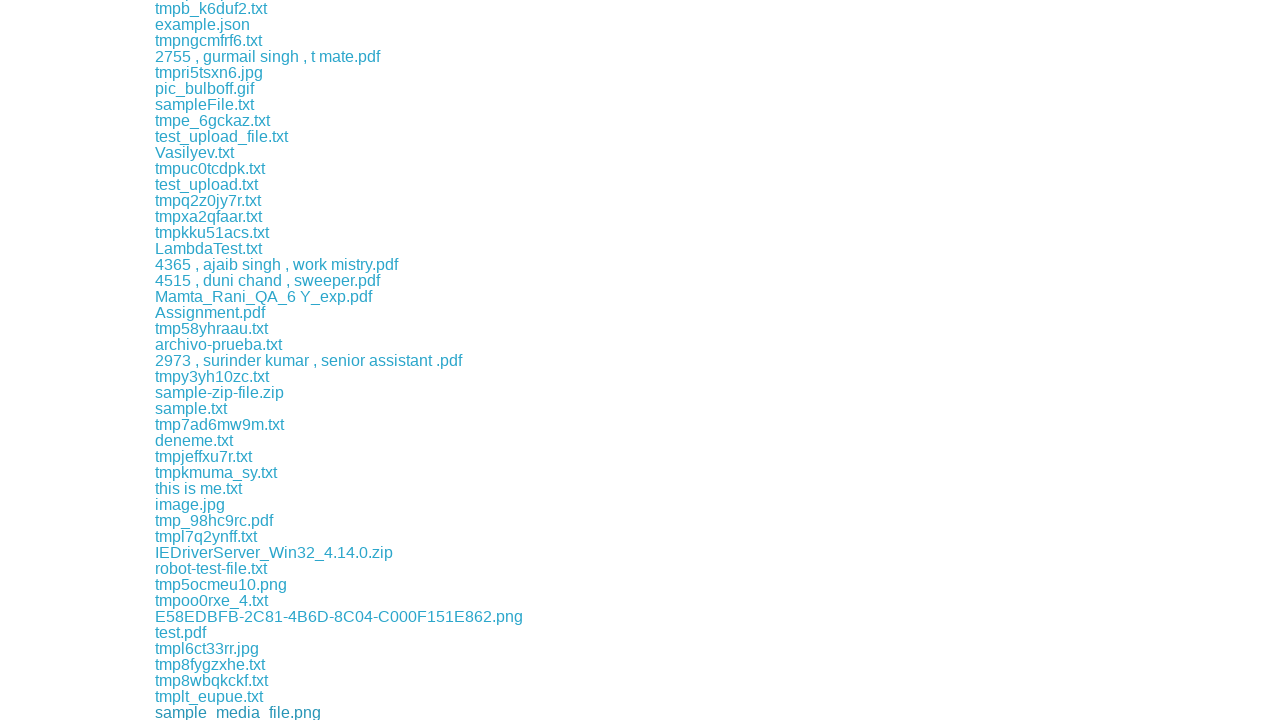

Clicked a download link at (214, 712) on div.example a >> nth=55
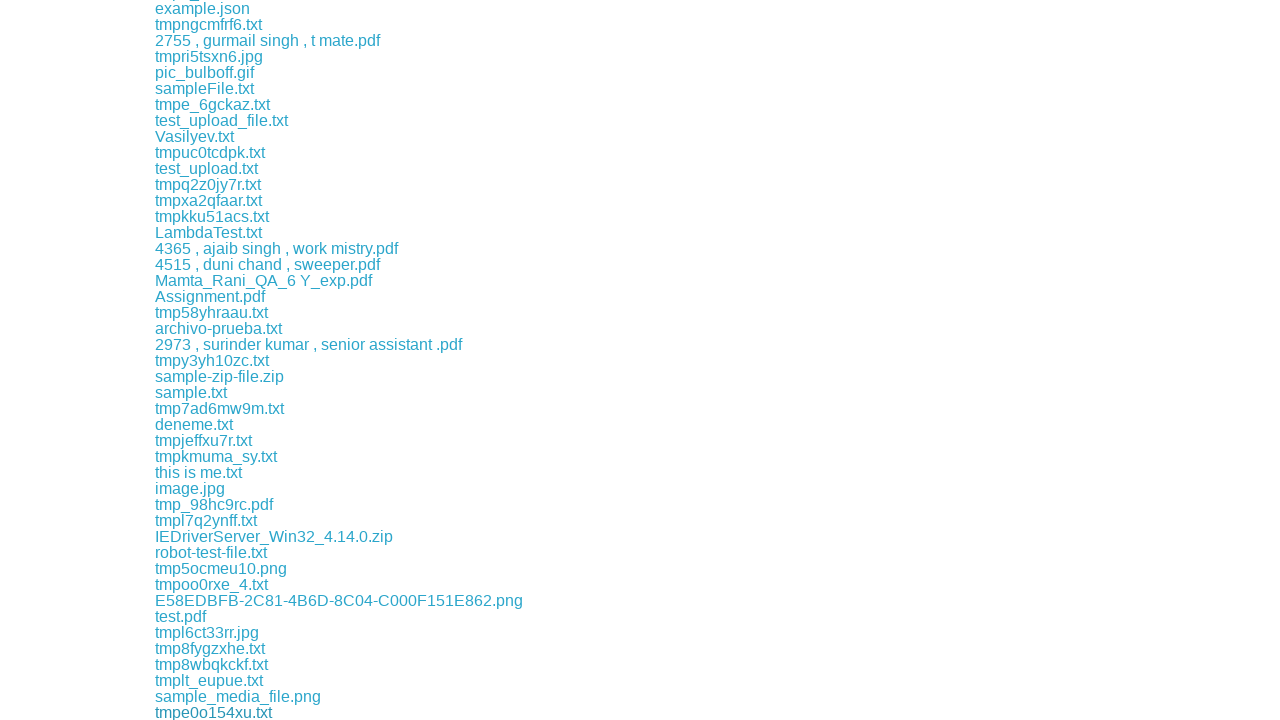

Waited 500ms before next download link click
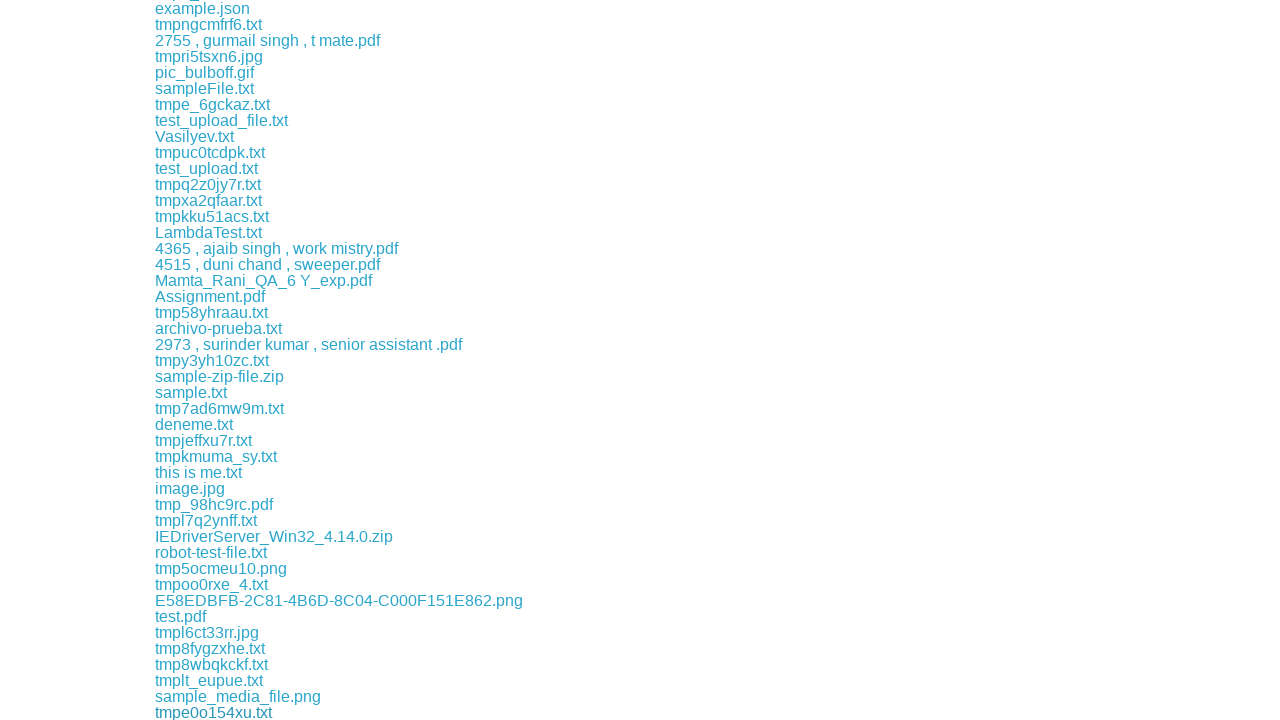

Clicked a download link at (259, 712) on div.example a >> nth=56
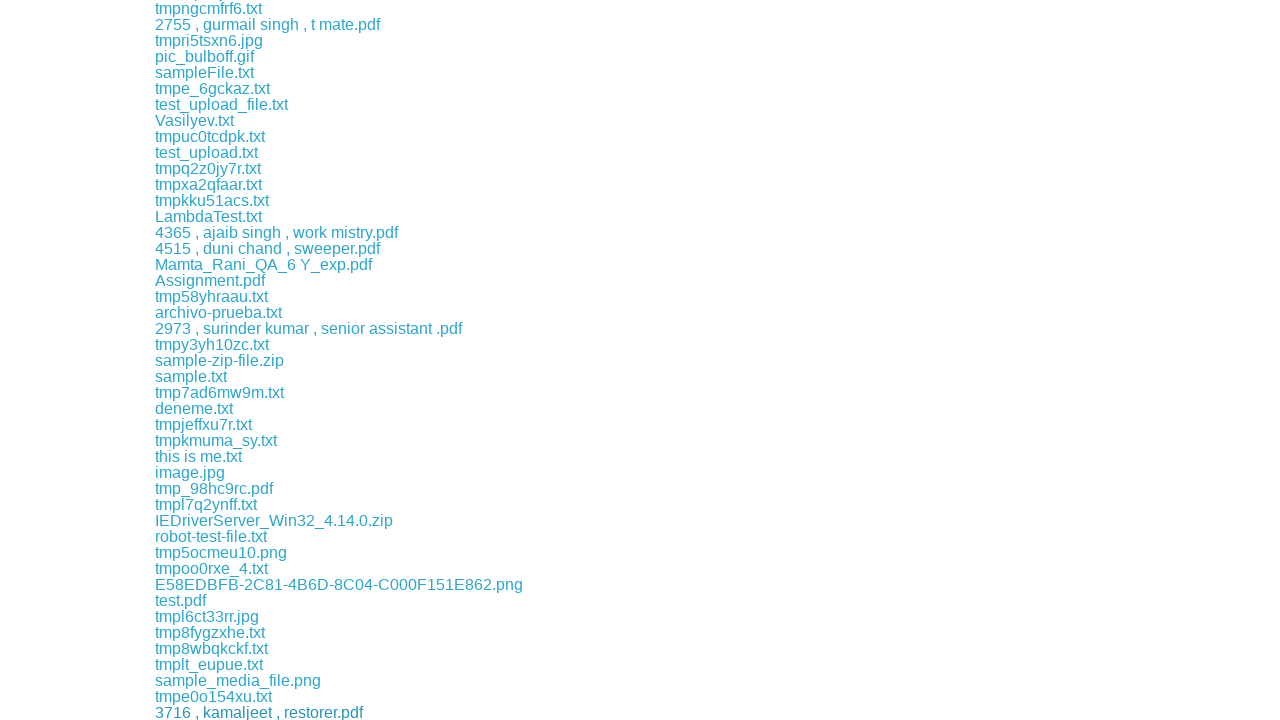

Waited 500ms before next download link click
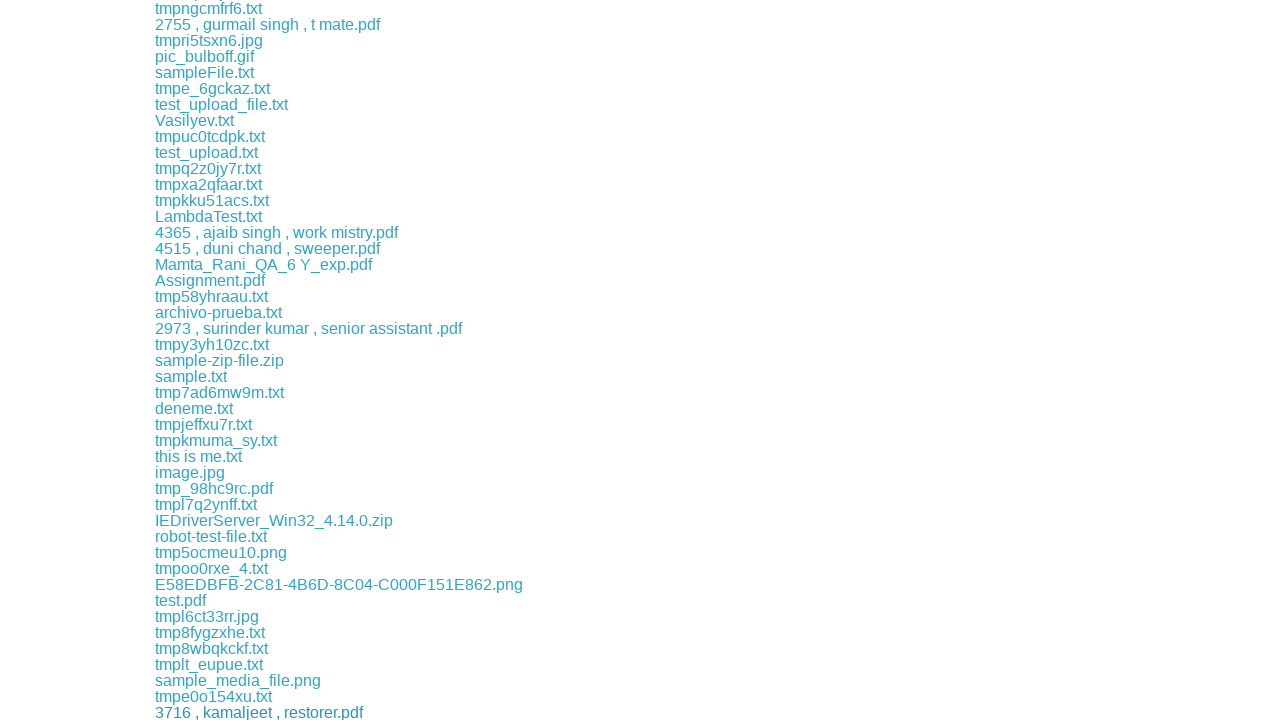

Clicked a download link at (212, 712) on div.example a >> nth=57
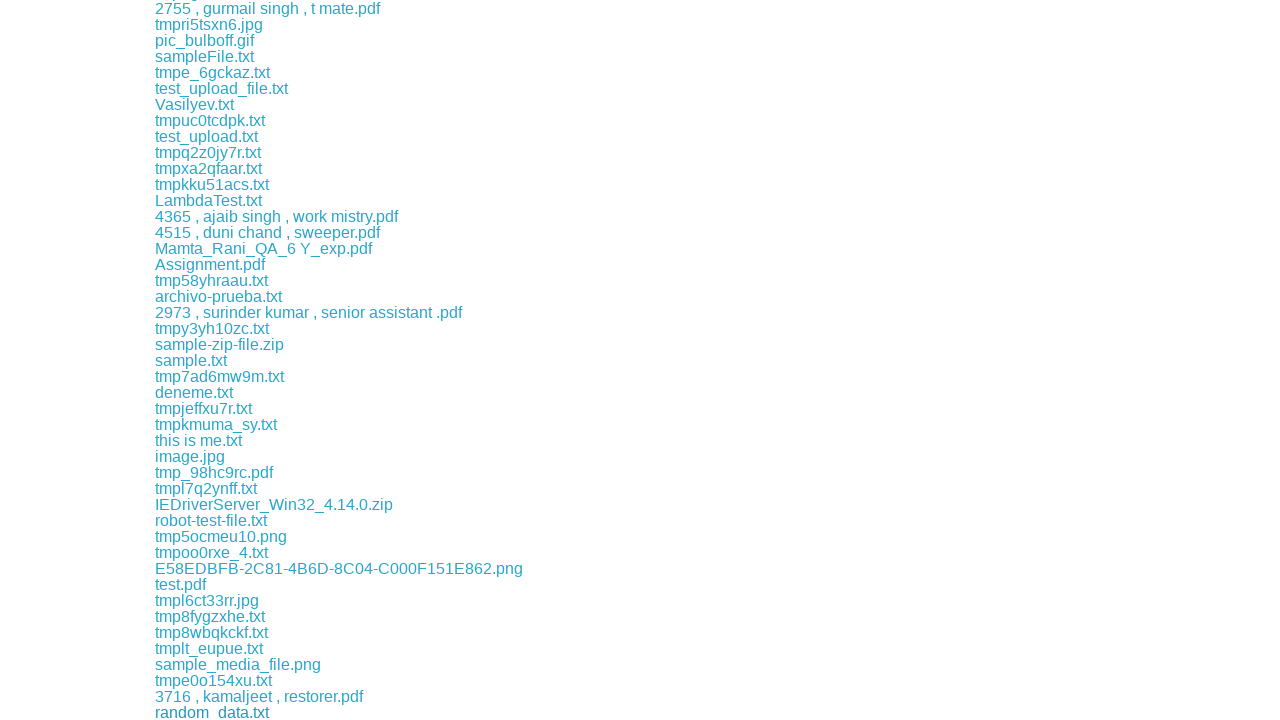

Waited 500ms before next download link click
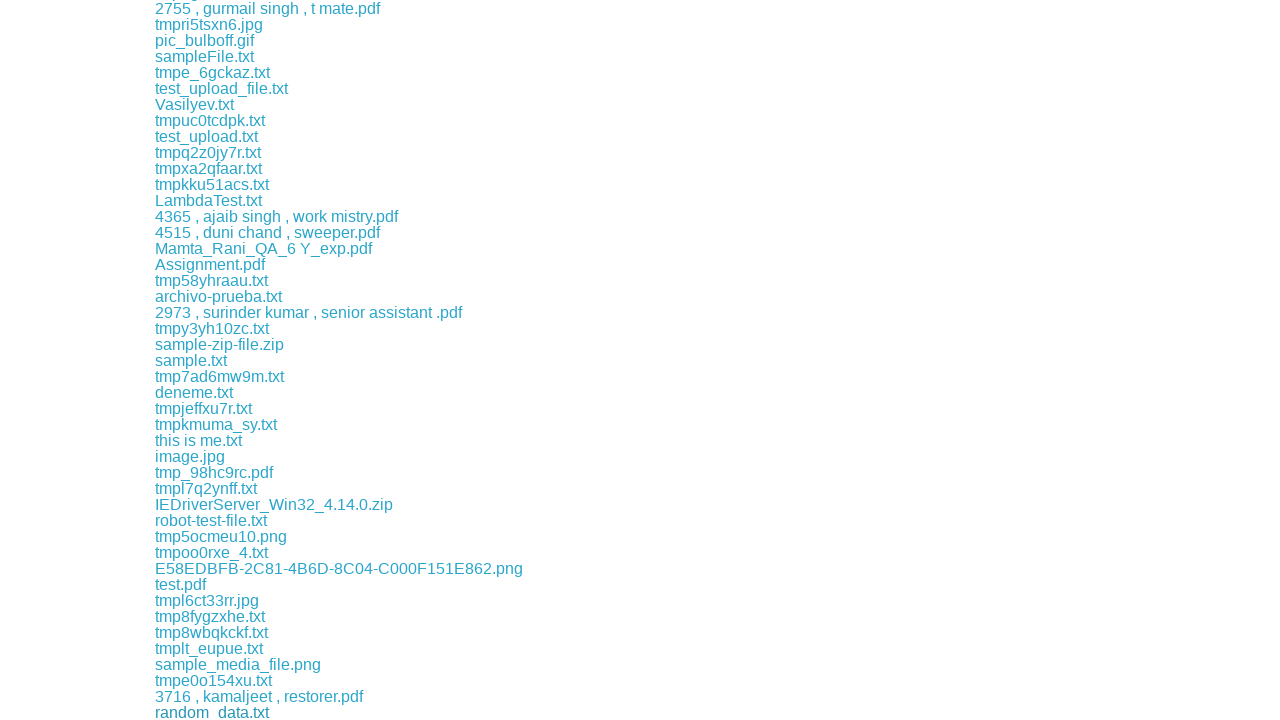

Clicked a download link at (214, 712) on div.example a >> nth=58
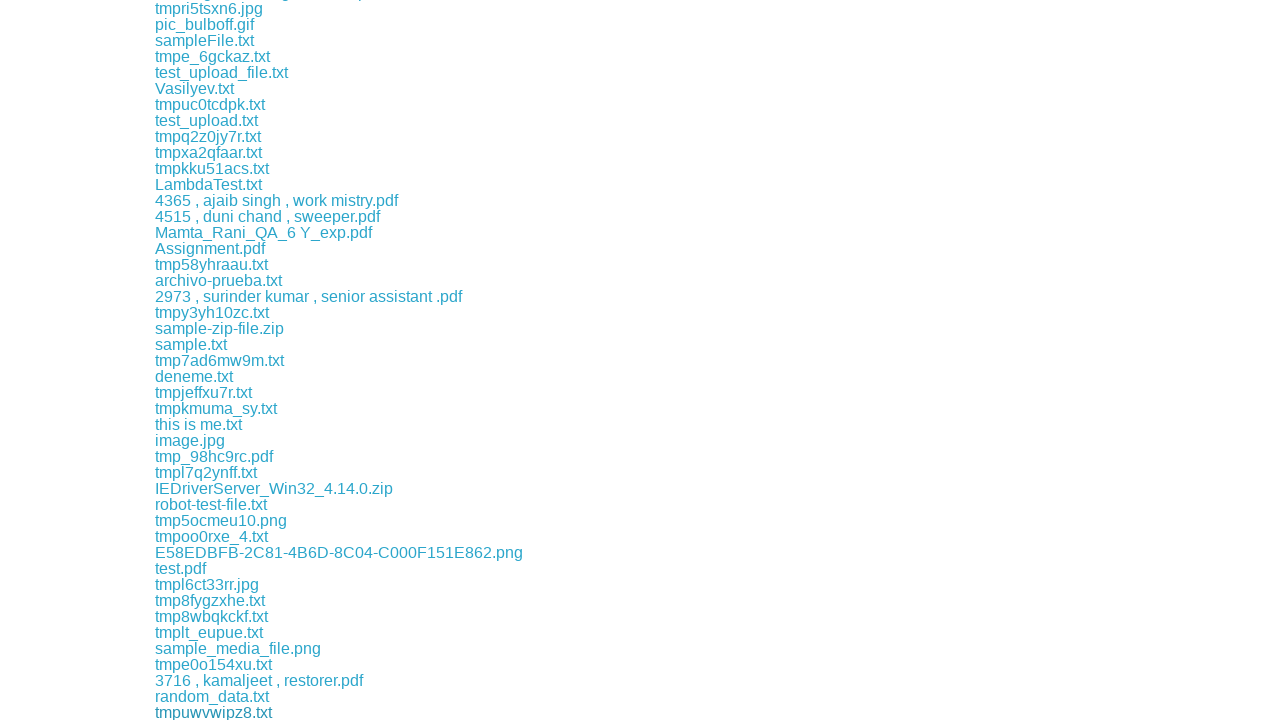

Waited 500ms before next download link click
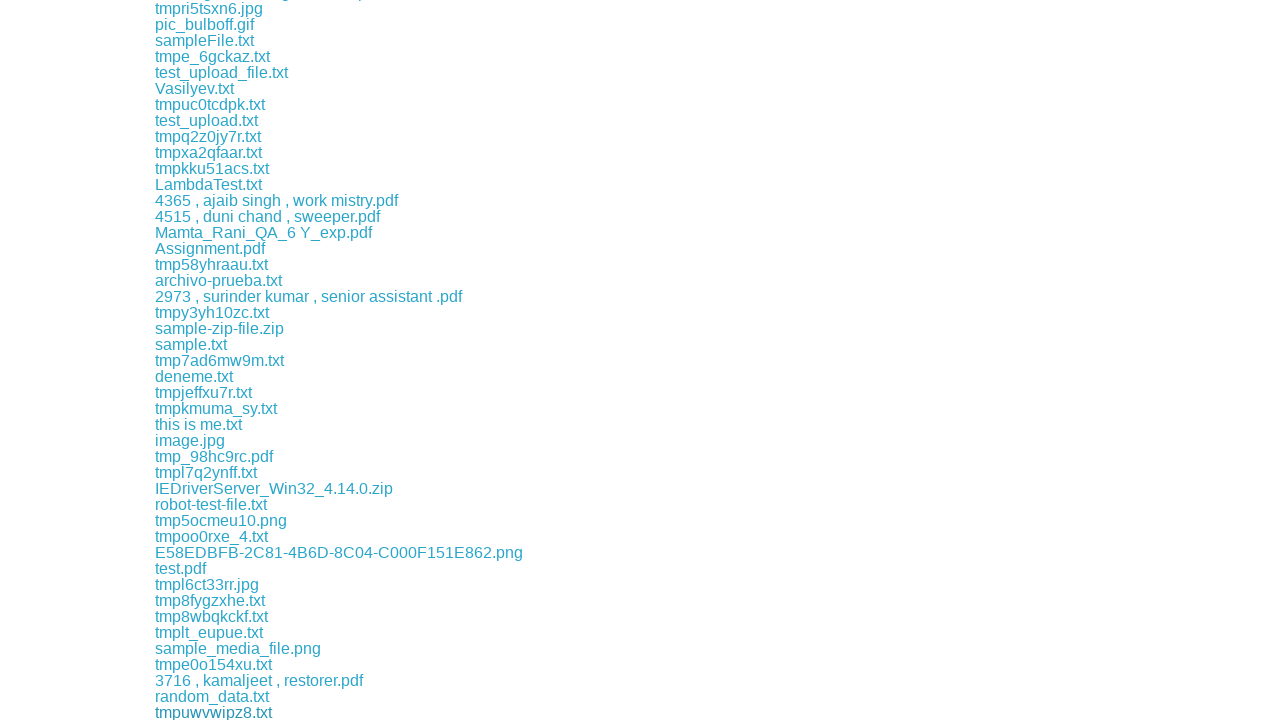

Clicked a download link at (242, 712) on div.example a >> nth=59
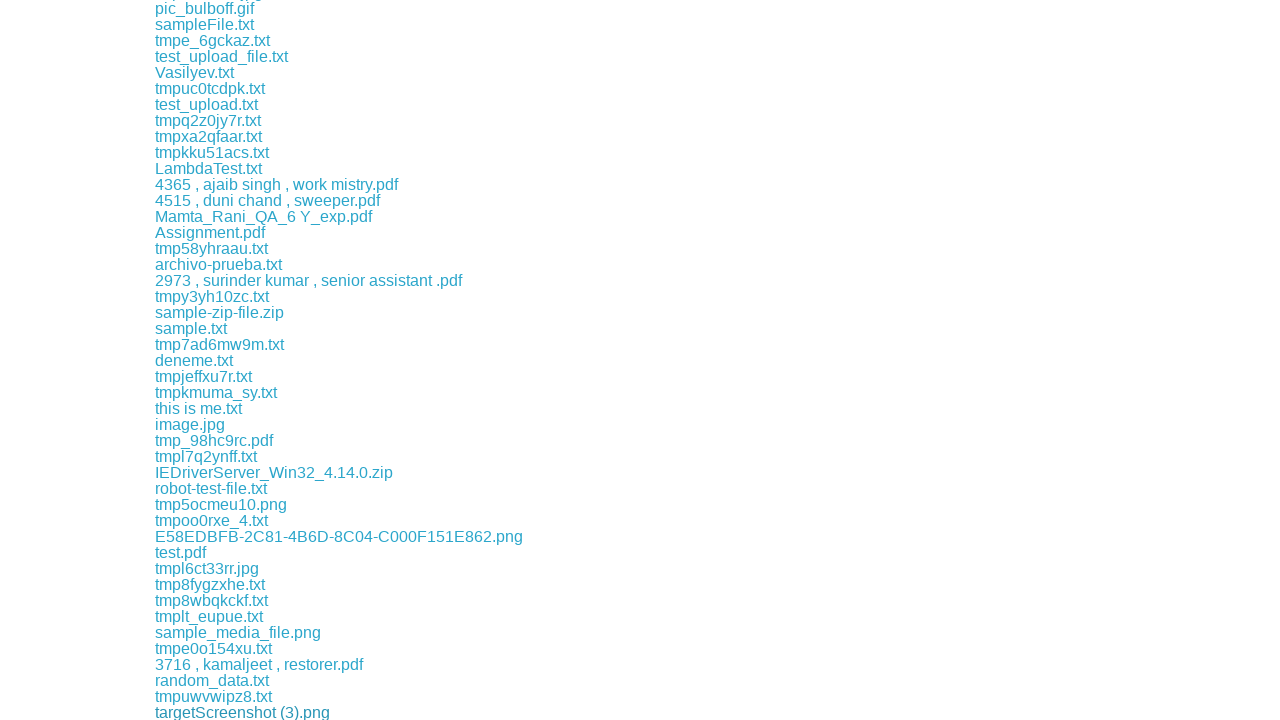

Waited 500ms before next download link click
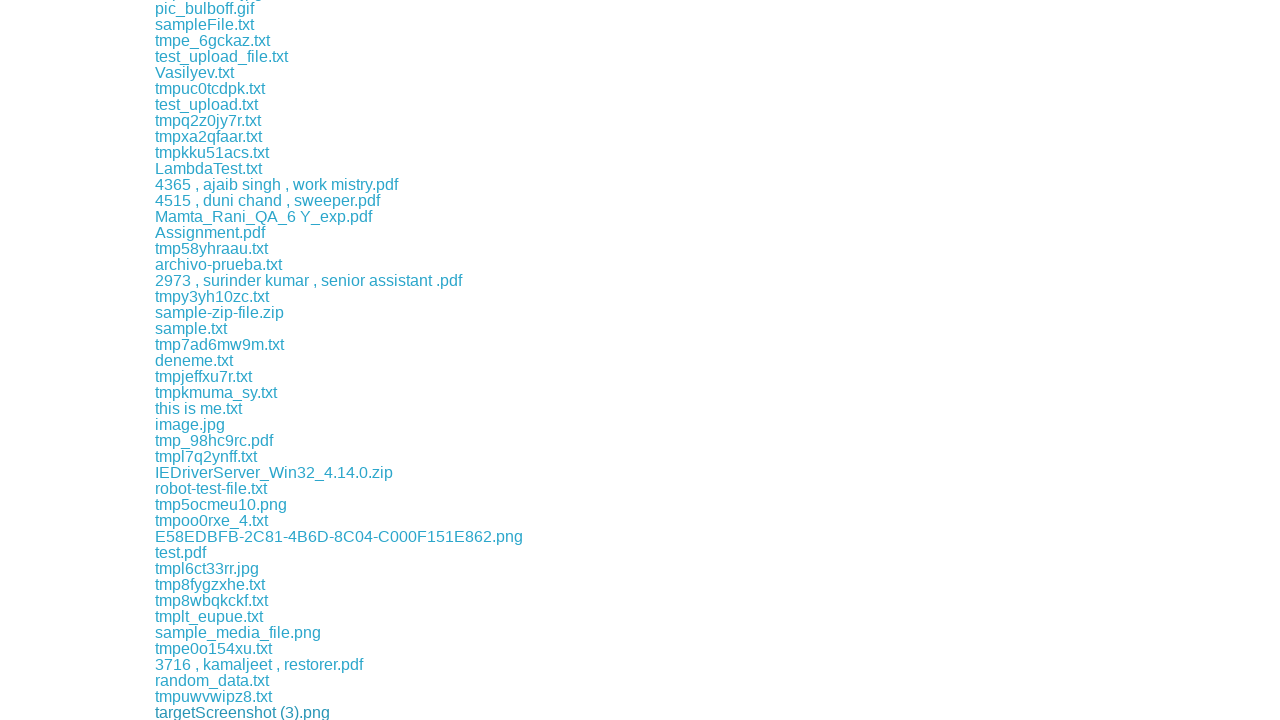

Clicked a download link at (194, 712) on div.example a >> nth=60
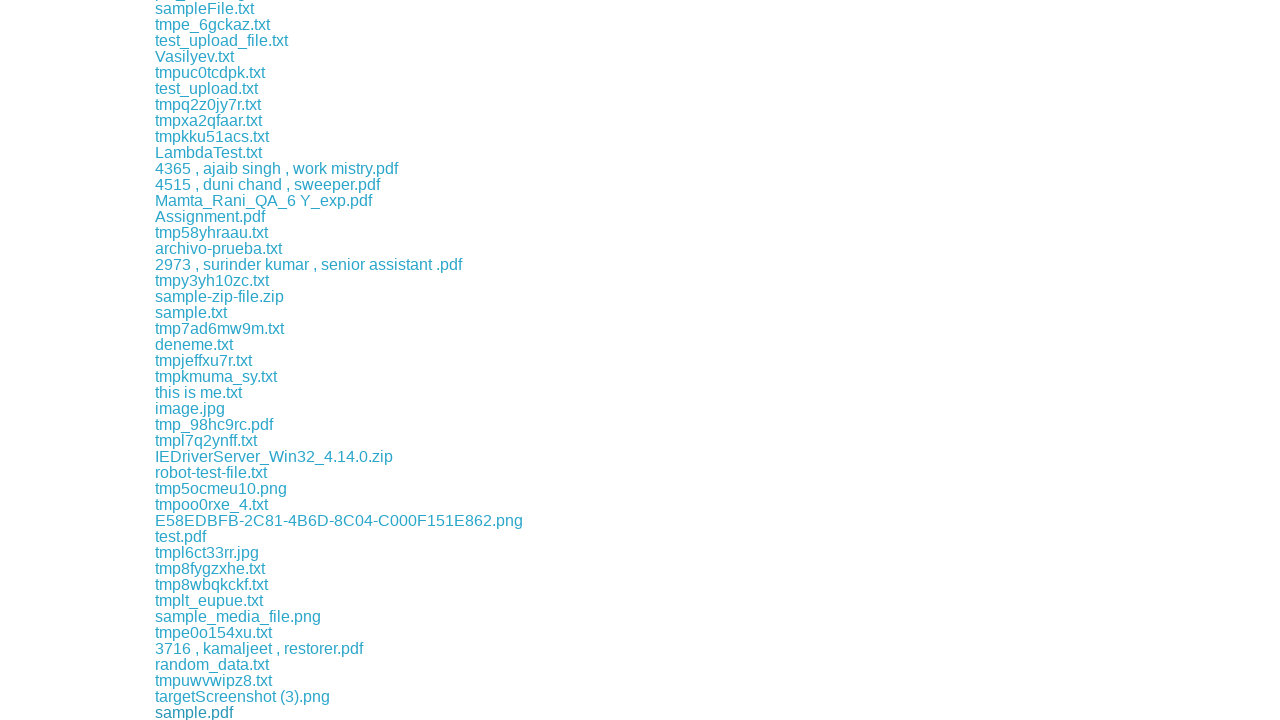

Waited 500ms before next download link click
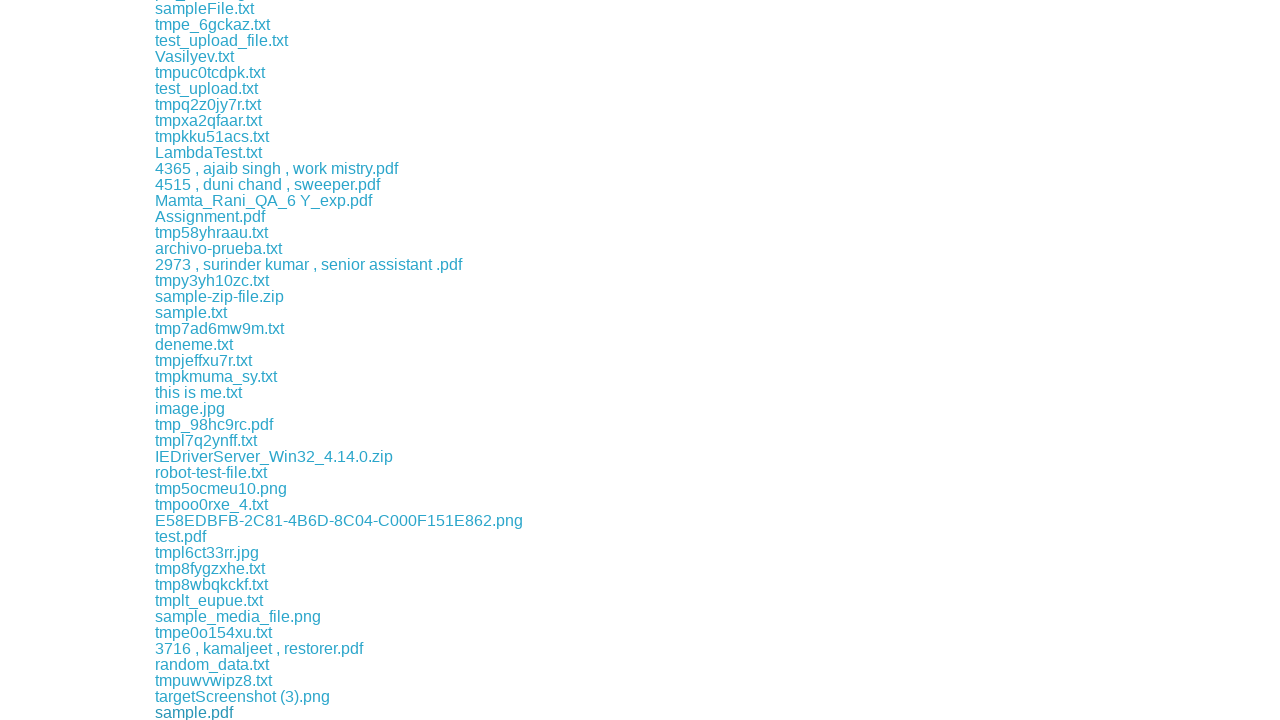

Clicked a download link at (220, 712) on div.example a >> nth=61
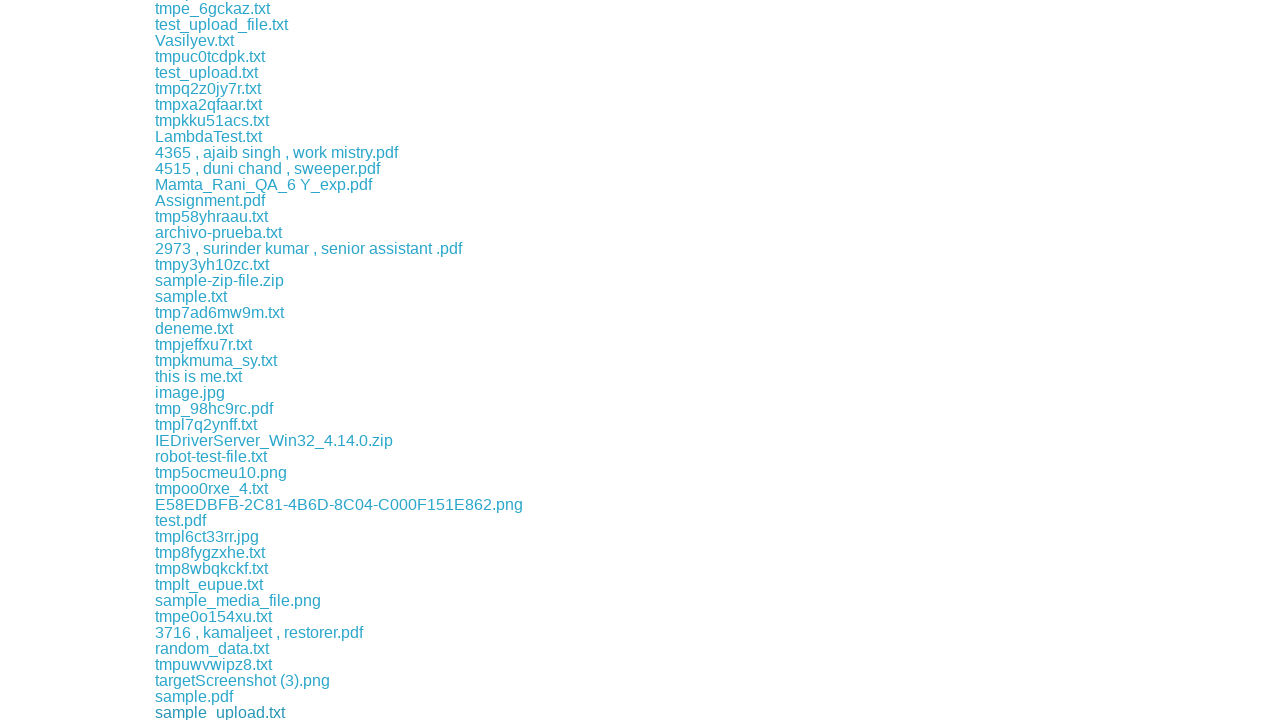

Waited 500ms before next download link click
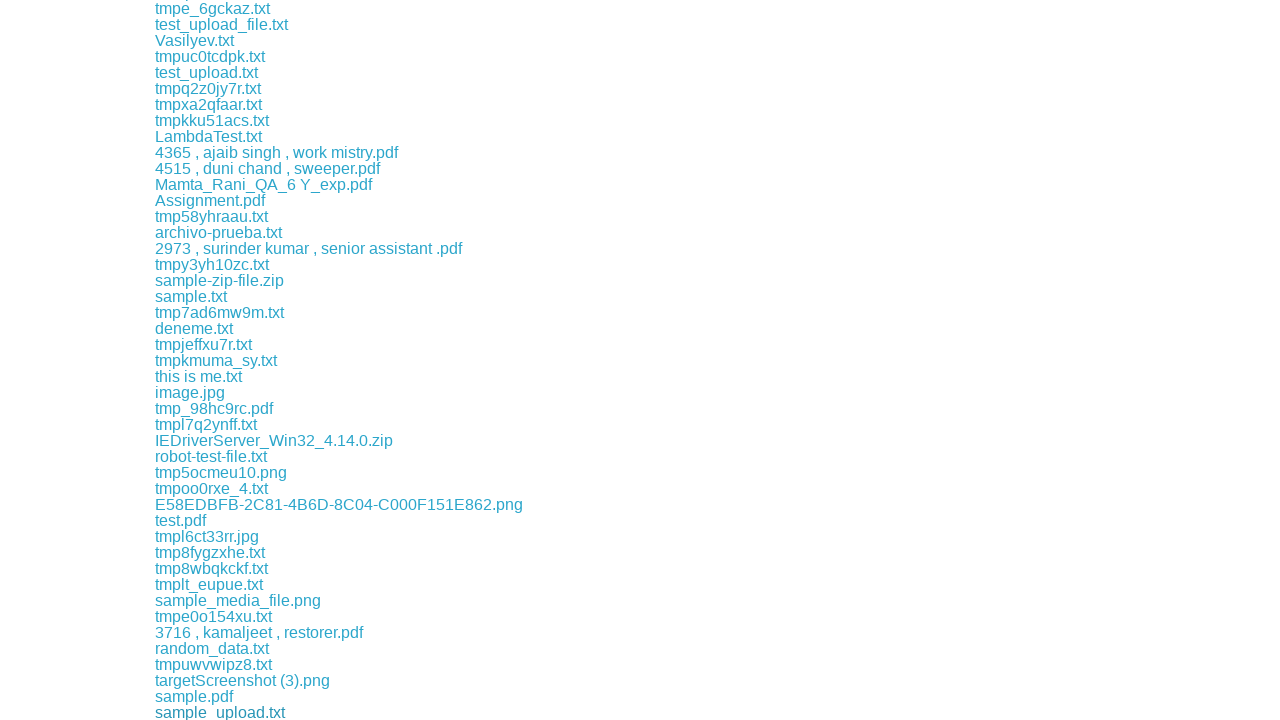

Clicked a download link at (259, 712) on div.example a >> nth=62
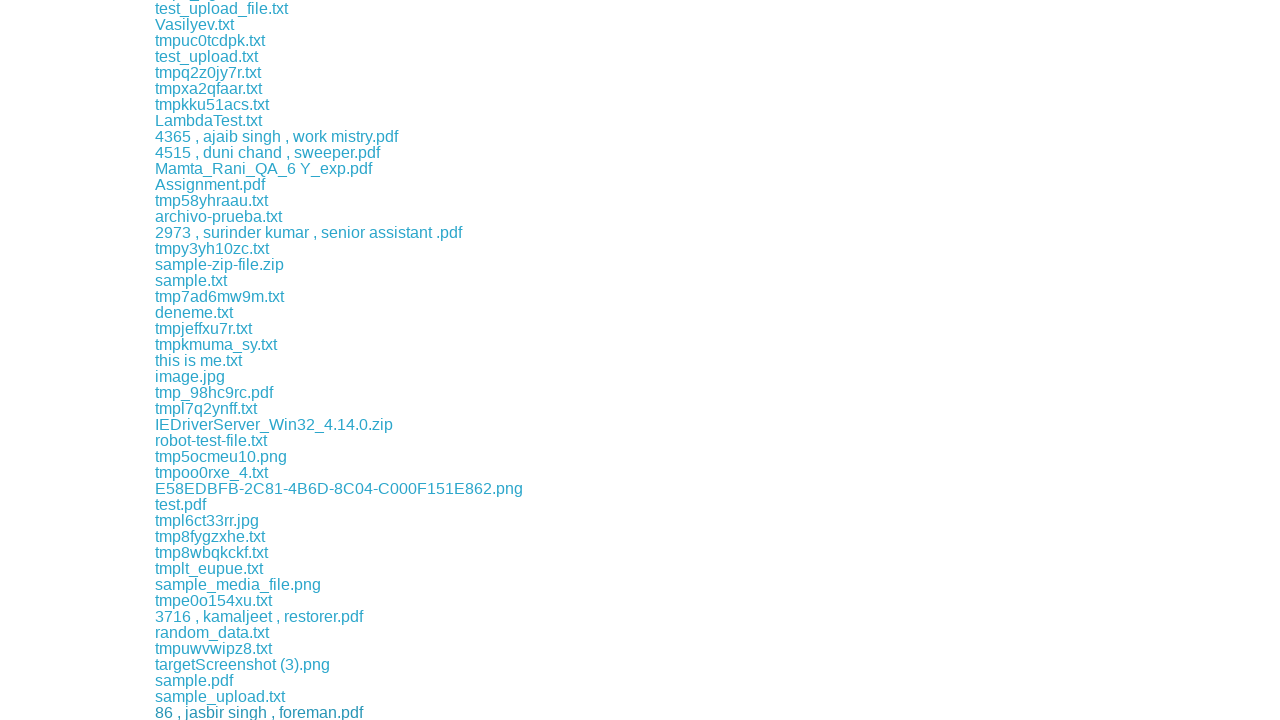

Waited 500ms before next download link click
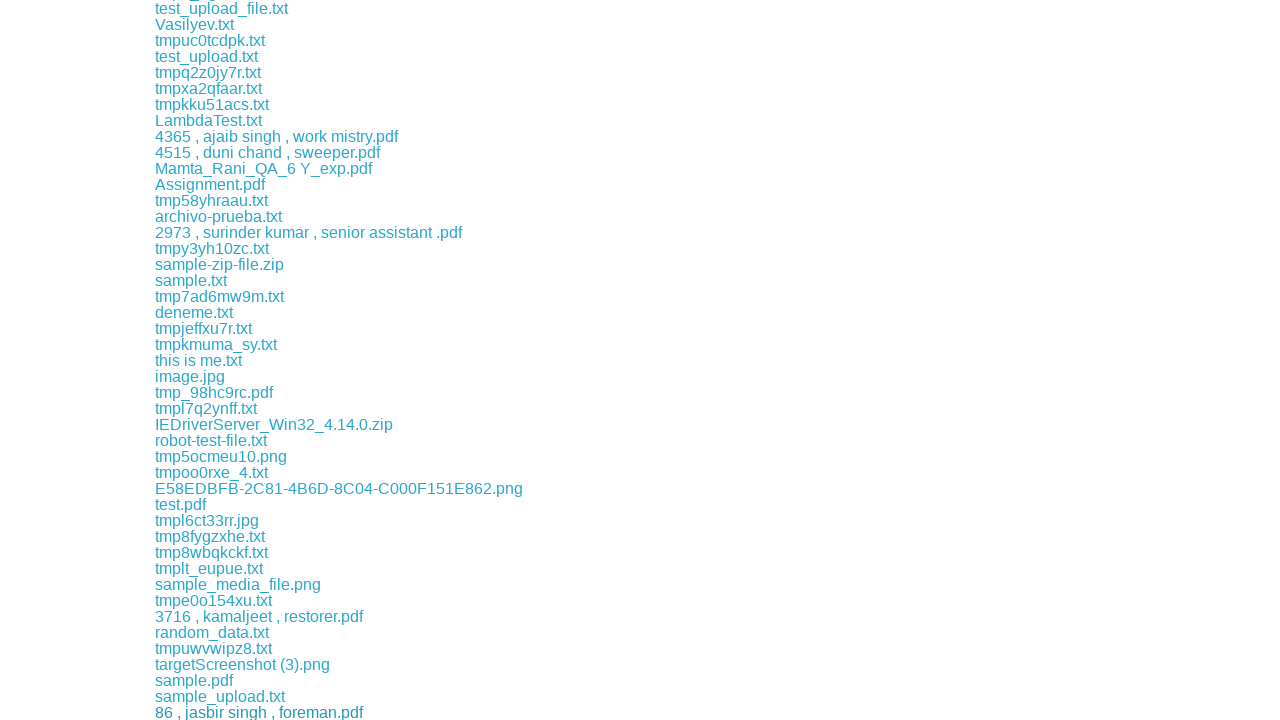

Clicked a download link at (229, 712) on div.example a >> nth=63
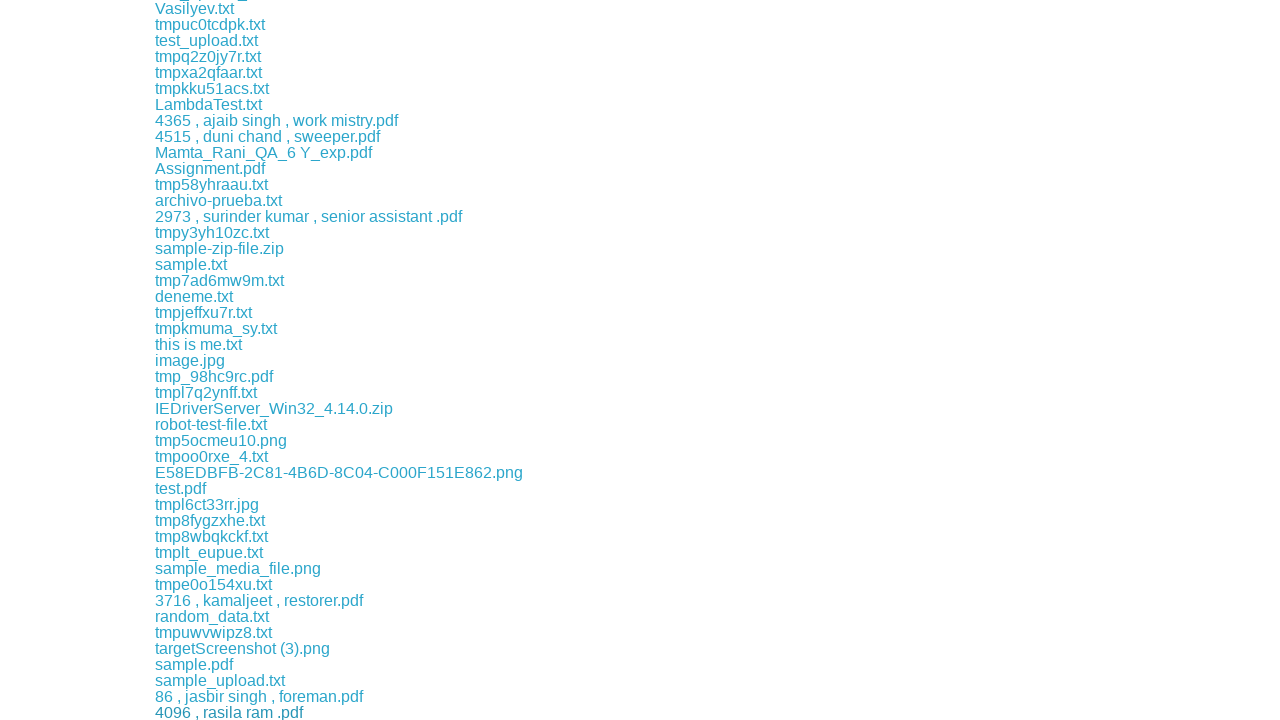

Waited 500ms before next download link click
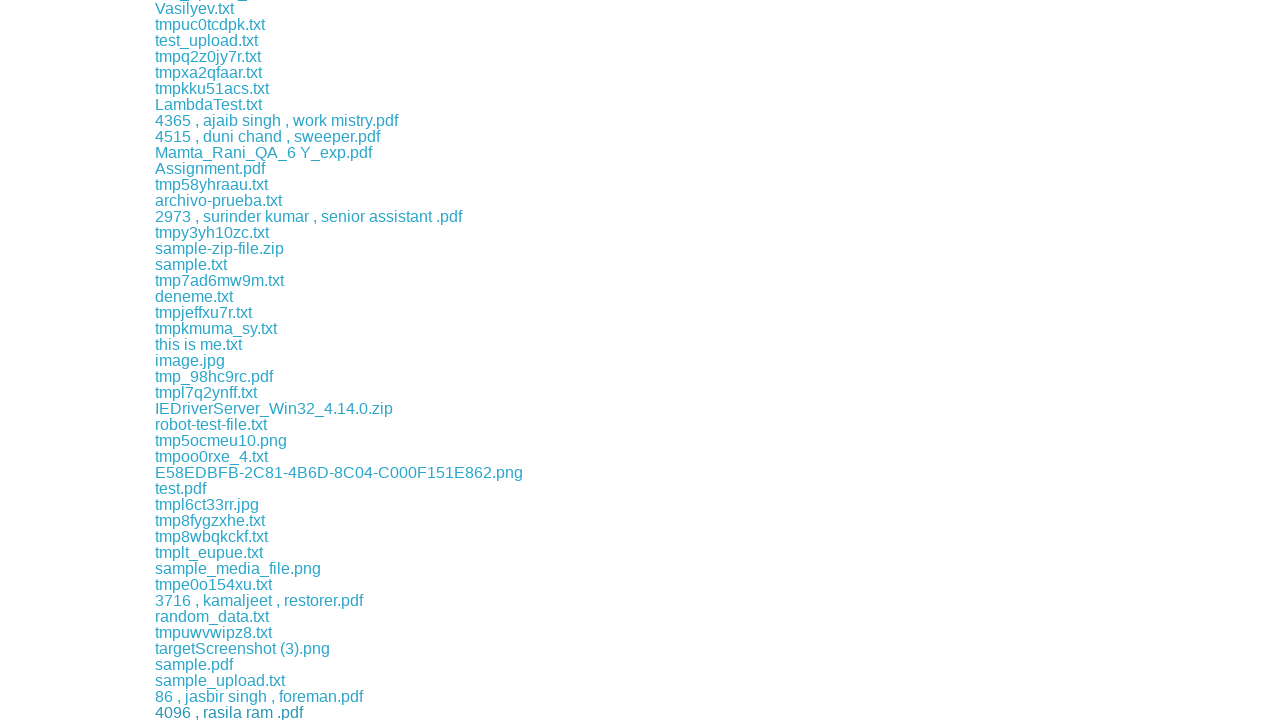

Clicked a download link at (214, 712) on div.example a >> nth=64
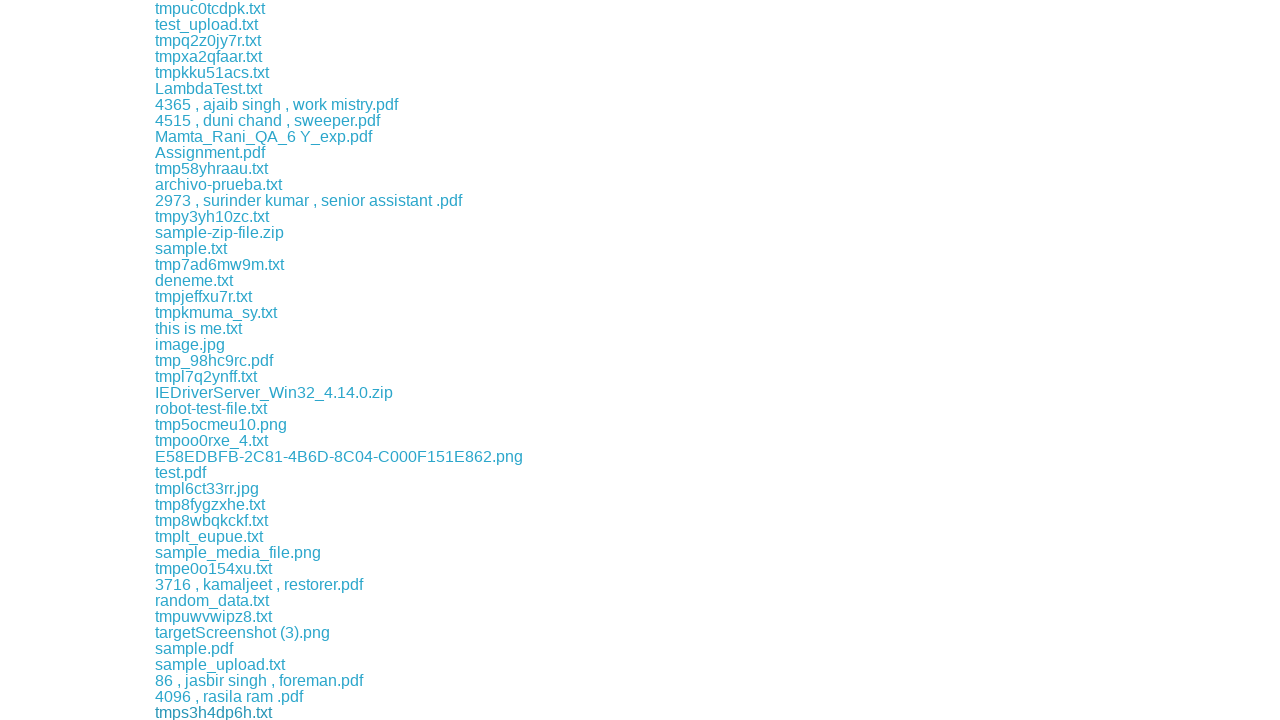

Waited 500ms before next download link click
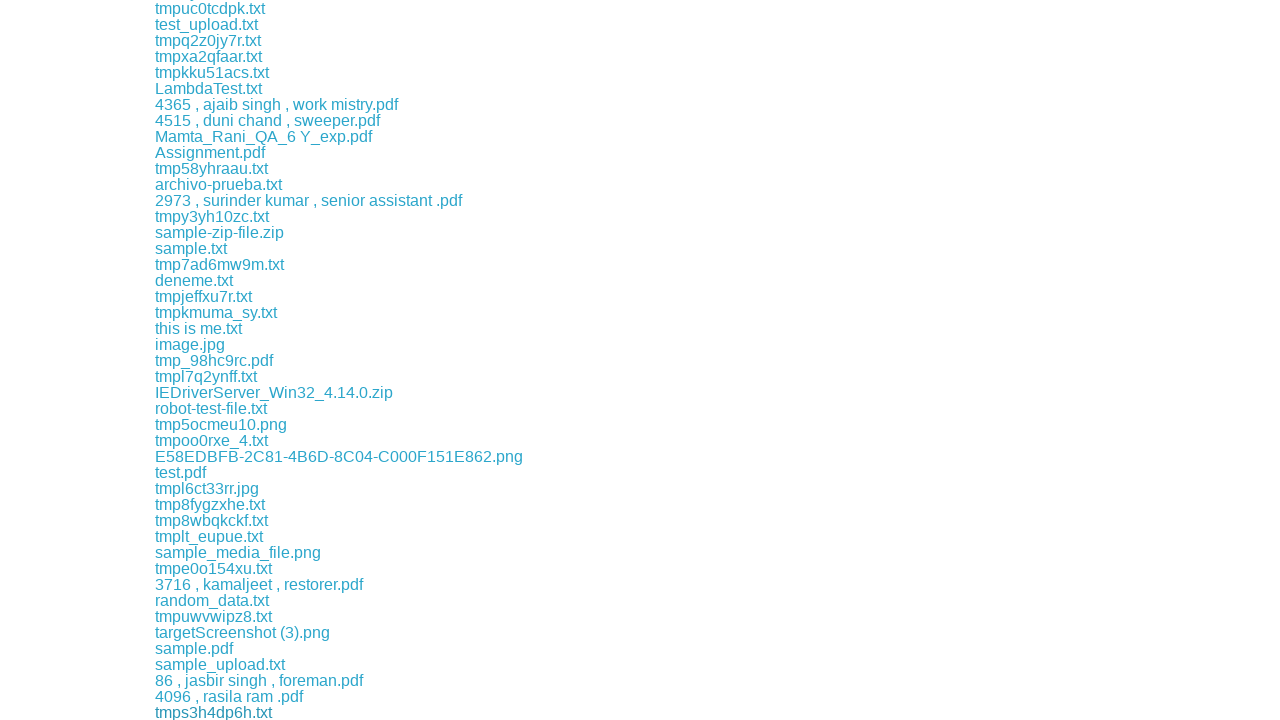

Clicked a download link at (204, 712) on div.example a >> nth=65
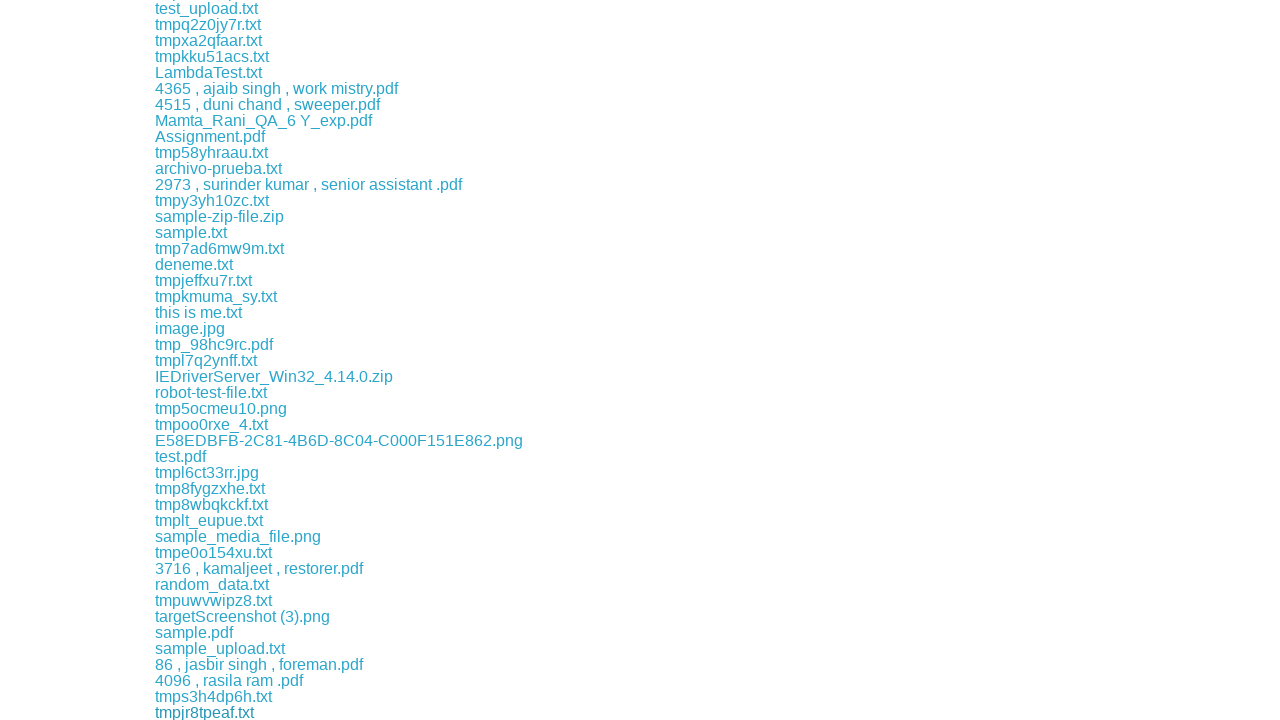

Waited 500ms before next download link click
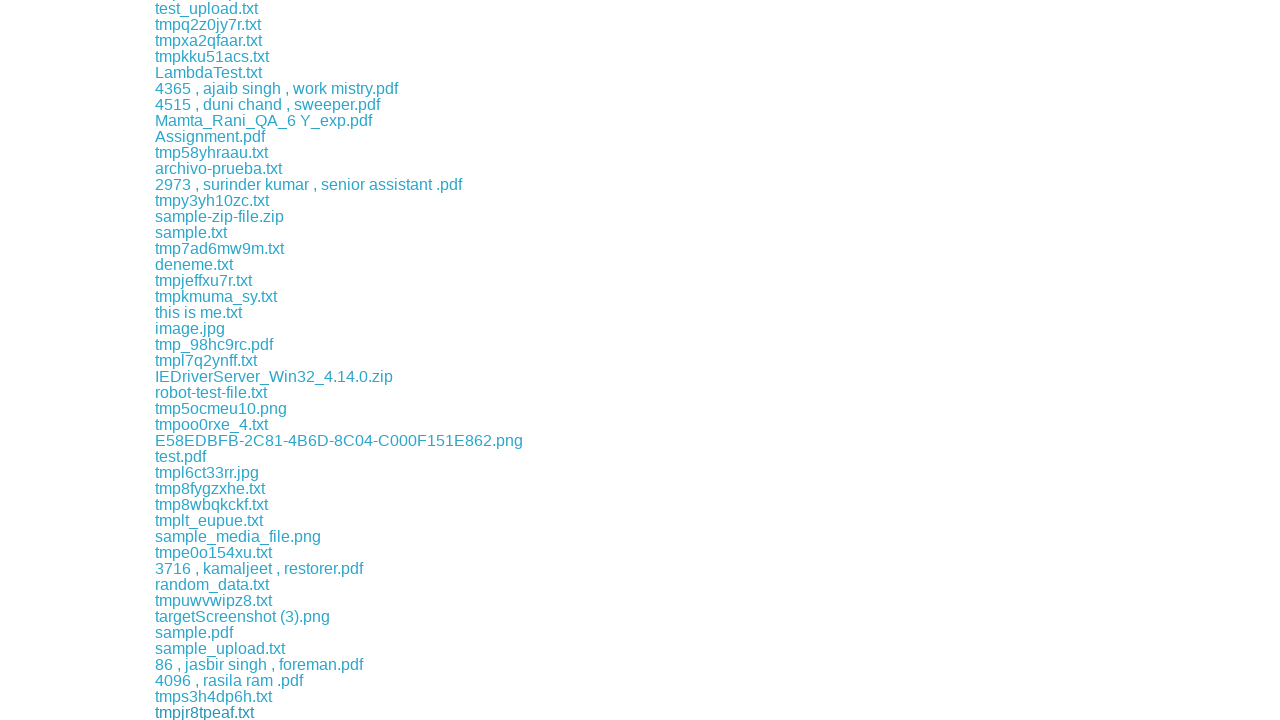

Clicked a download link at (272, 712) on div.example a >> nth=66
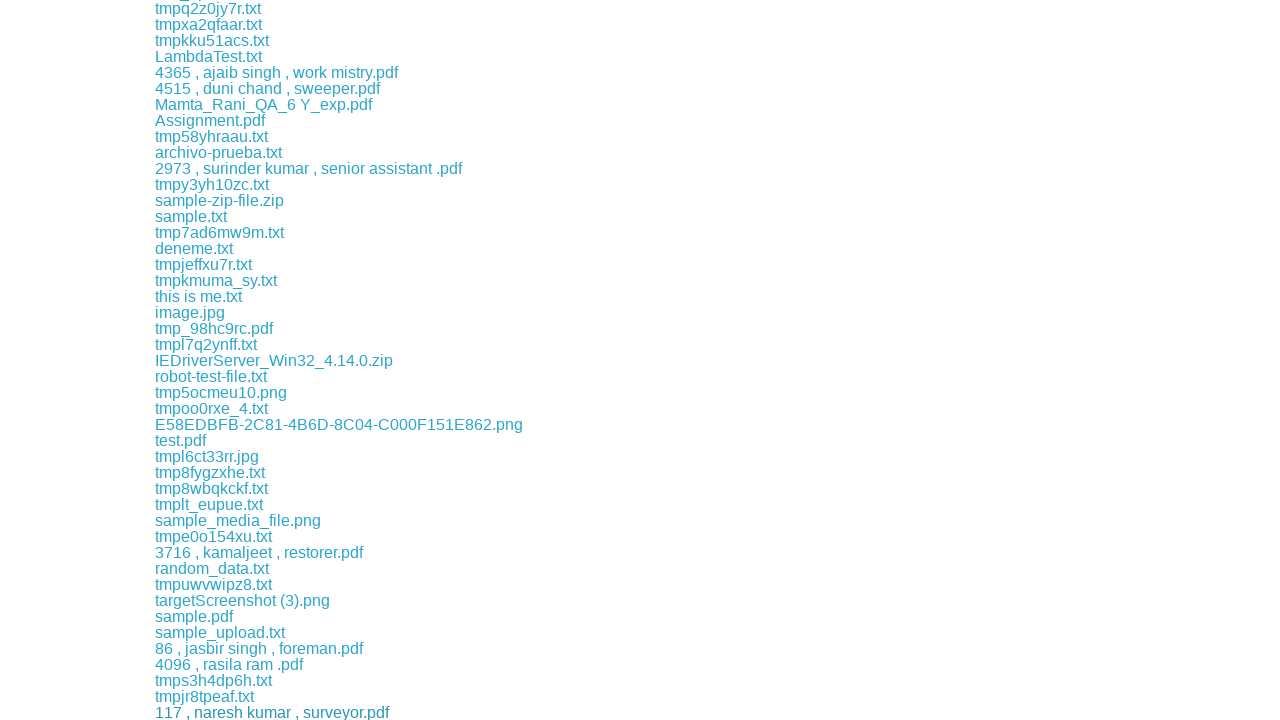

Waited 500ms before next download link click
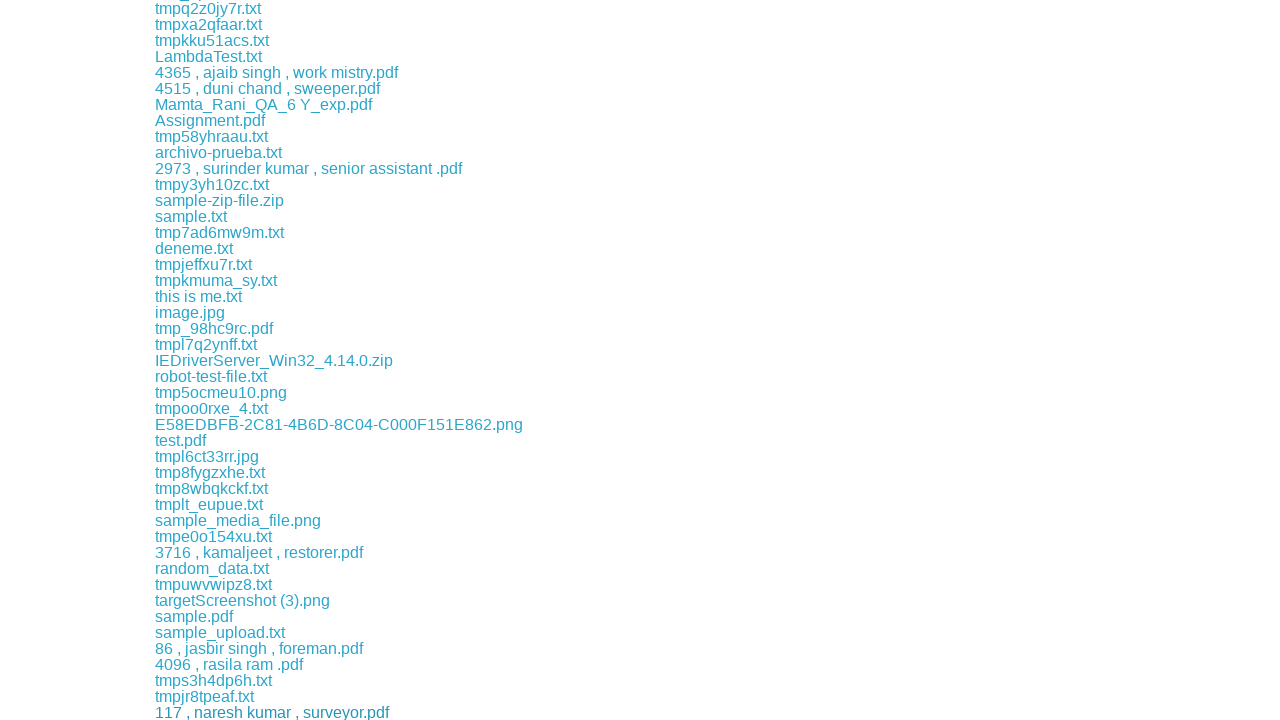

Clicked a download link at (192, 712) on div.example a >> nth=67
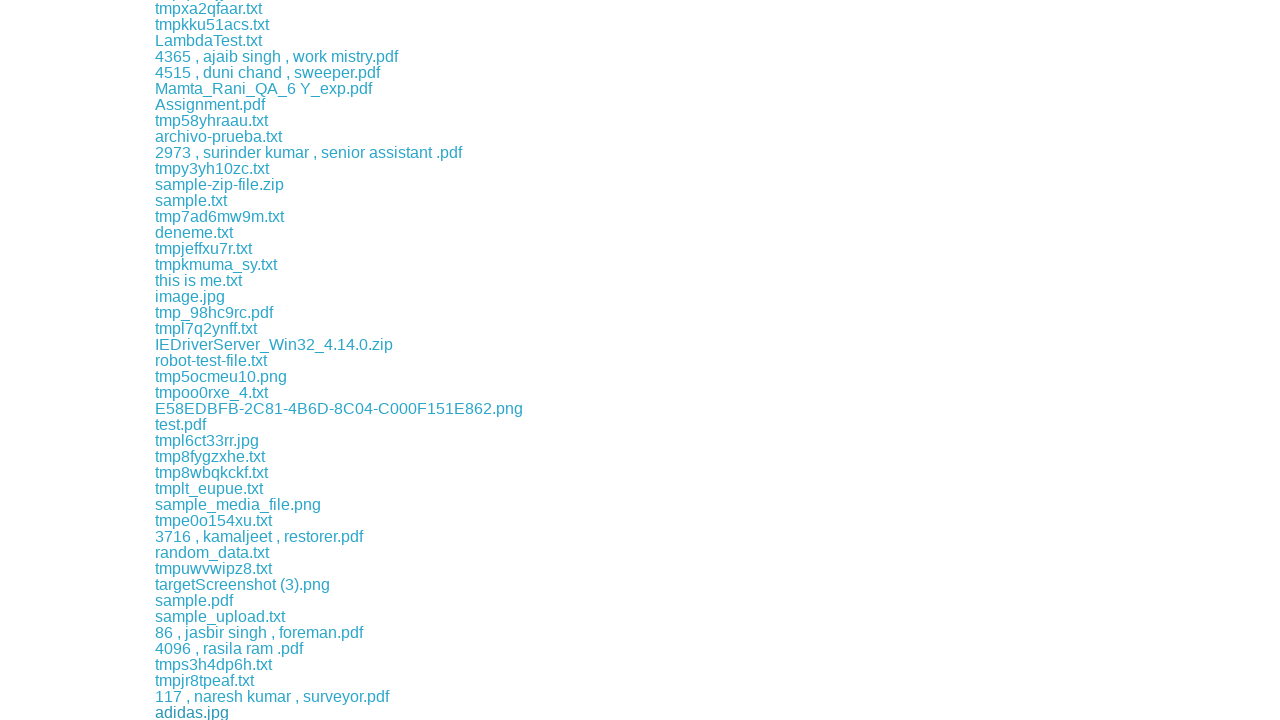

Waited 500ms before next download link click
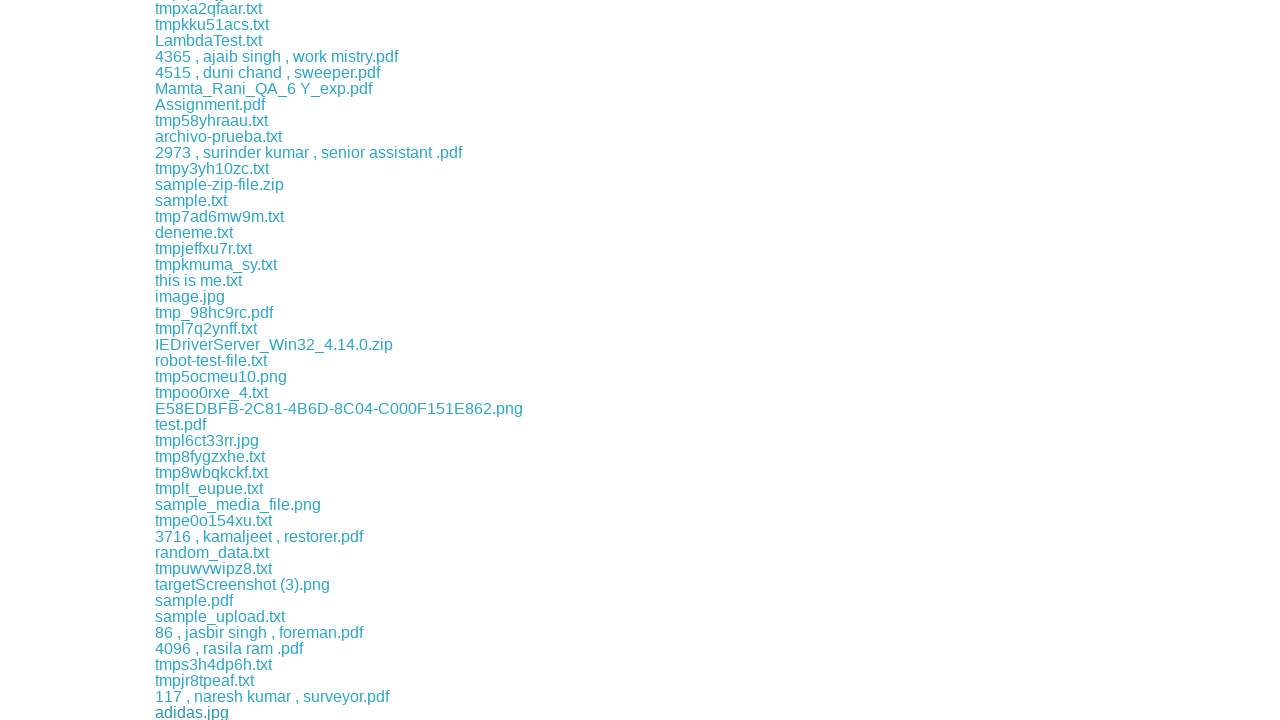

Clicked a download link at (184, 712) on div.example a >> nth=68
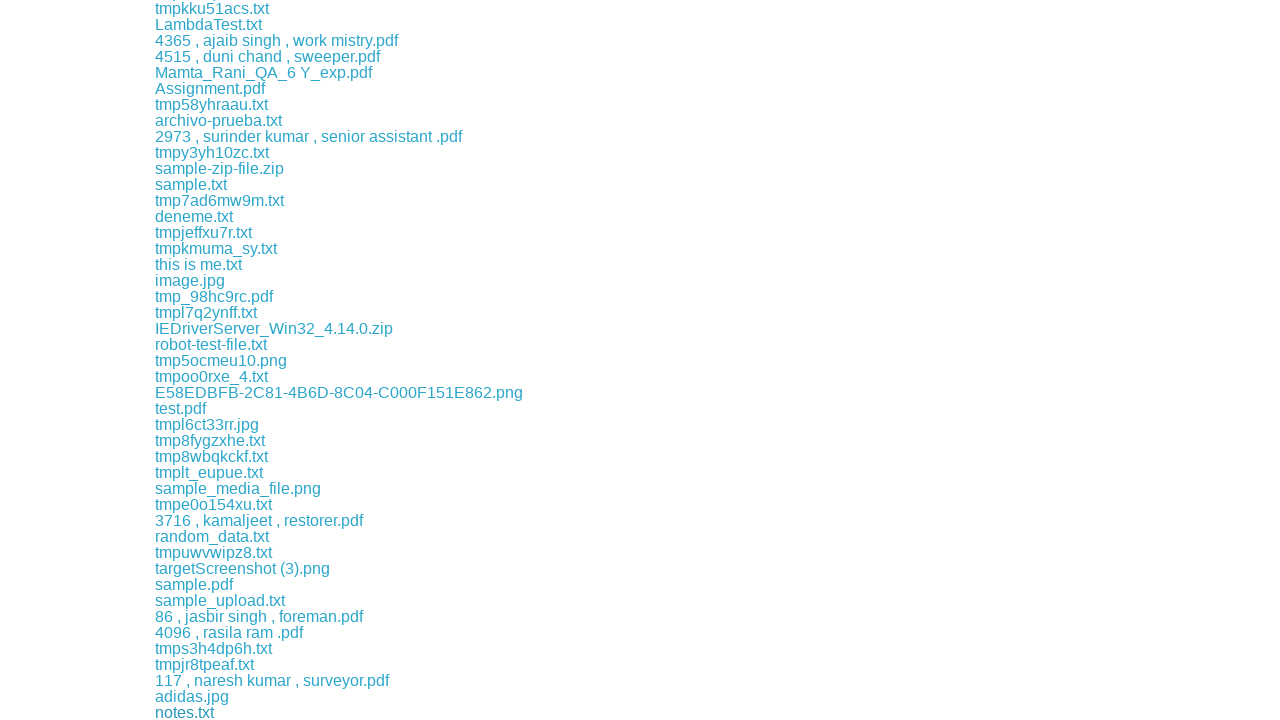

Waited 500ms before next download link click
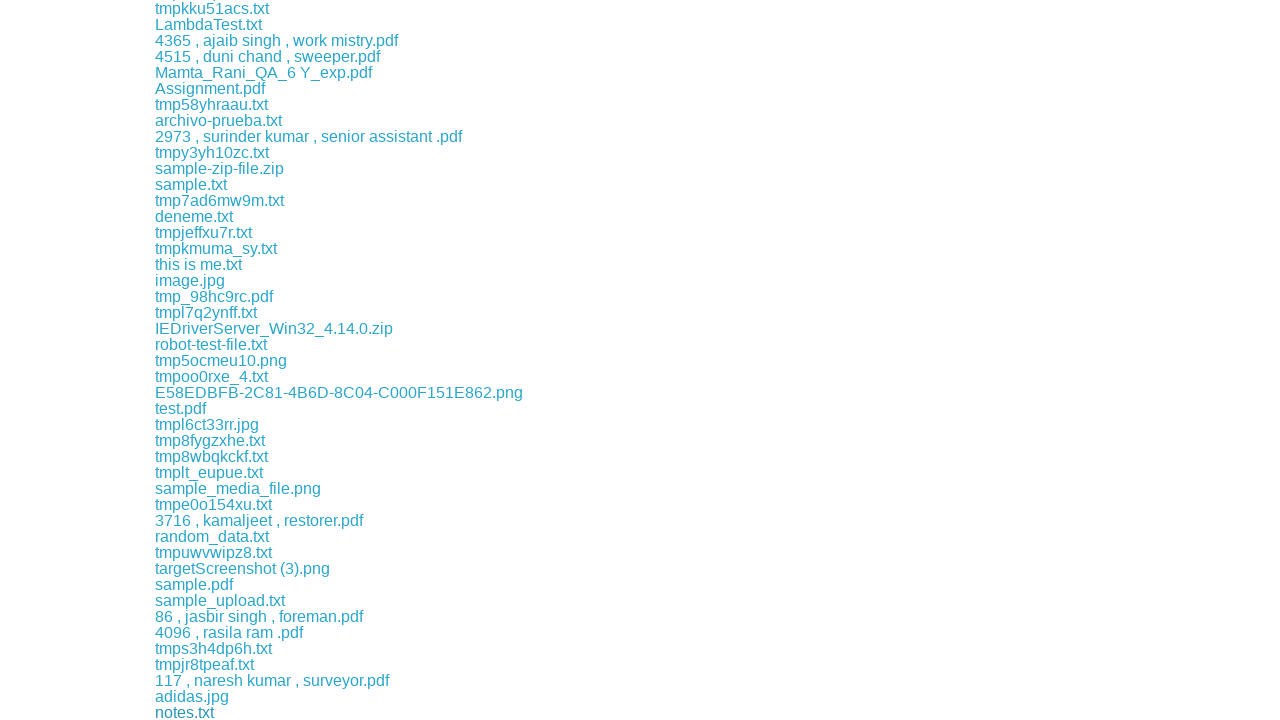

Clicked a download link at (204, 712) on div.example a >> nth=69
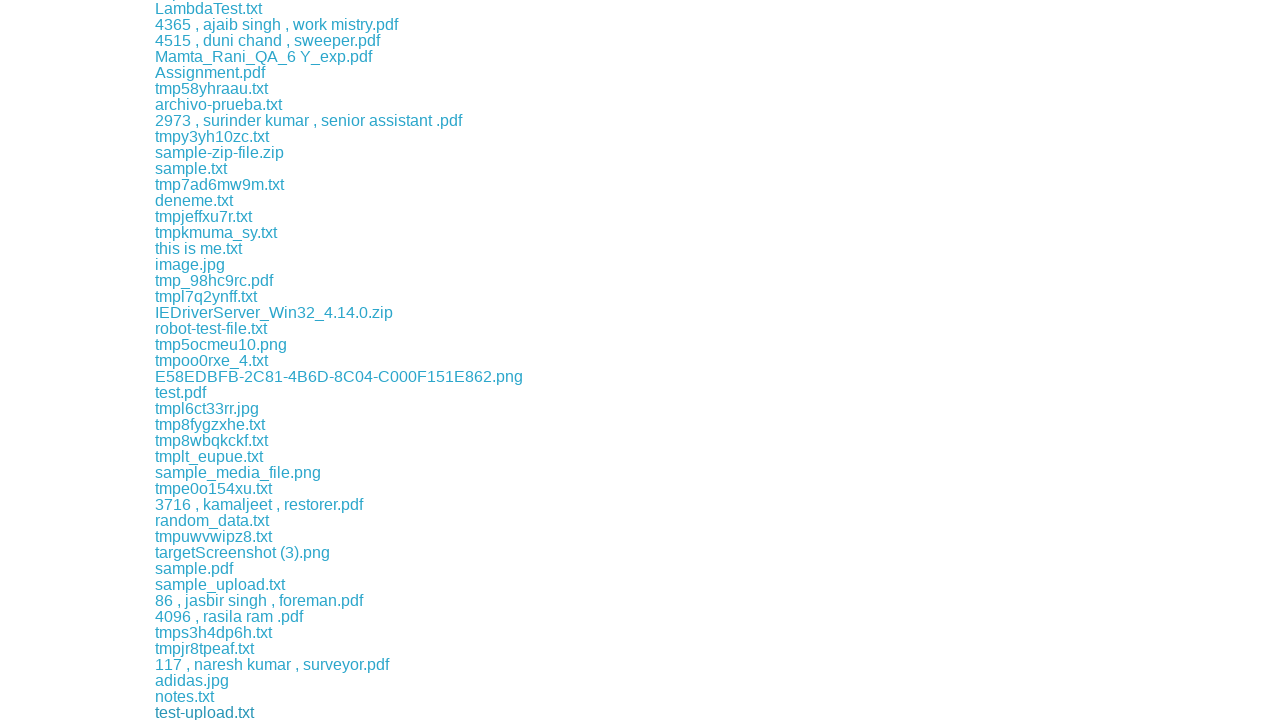

Waited 500ms before next download link click
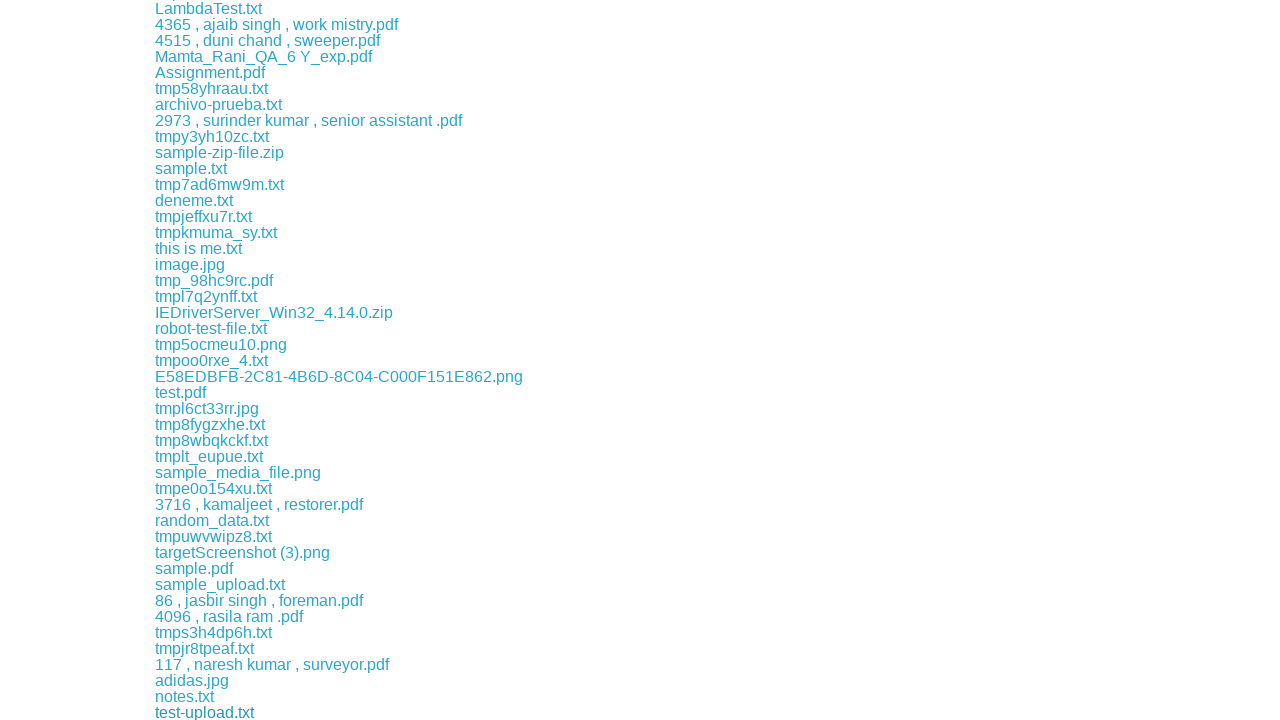

Clicked a download link at (206, 712) on div.example a >> nth=70
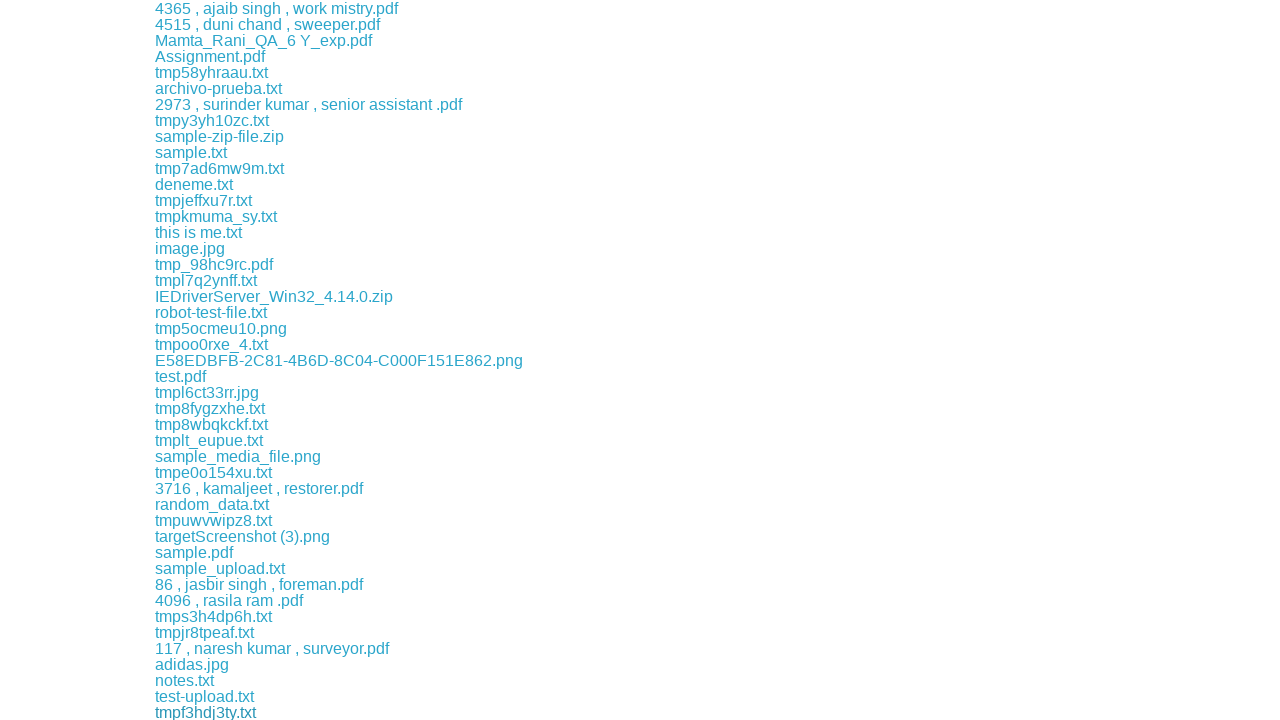

Waited 500ms before next download link click
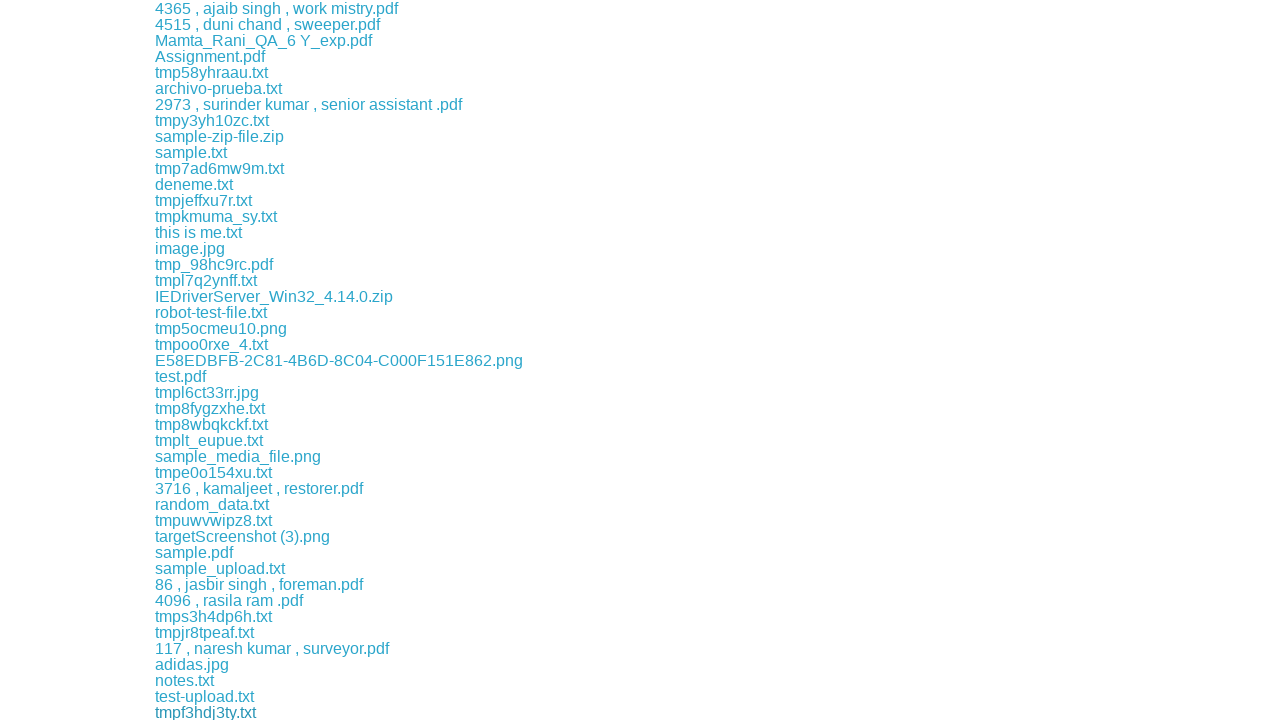

Clicked a download link at (220, 712) on div.example a >> nth=71
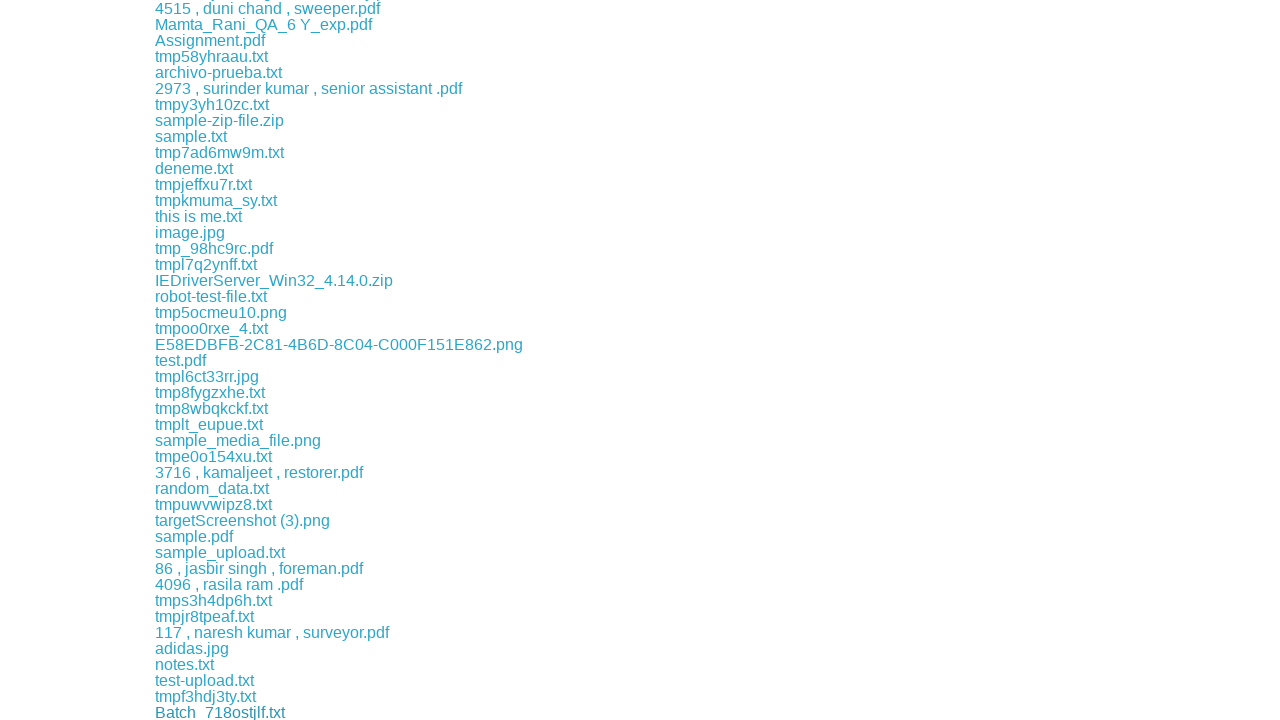

Waited 500ms before next download link click
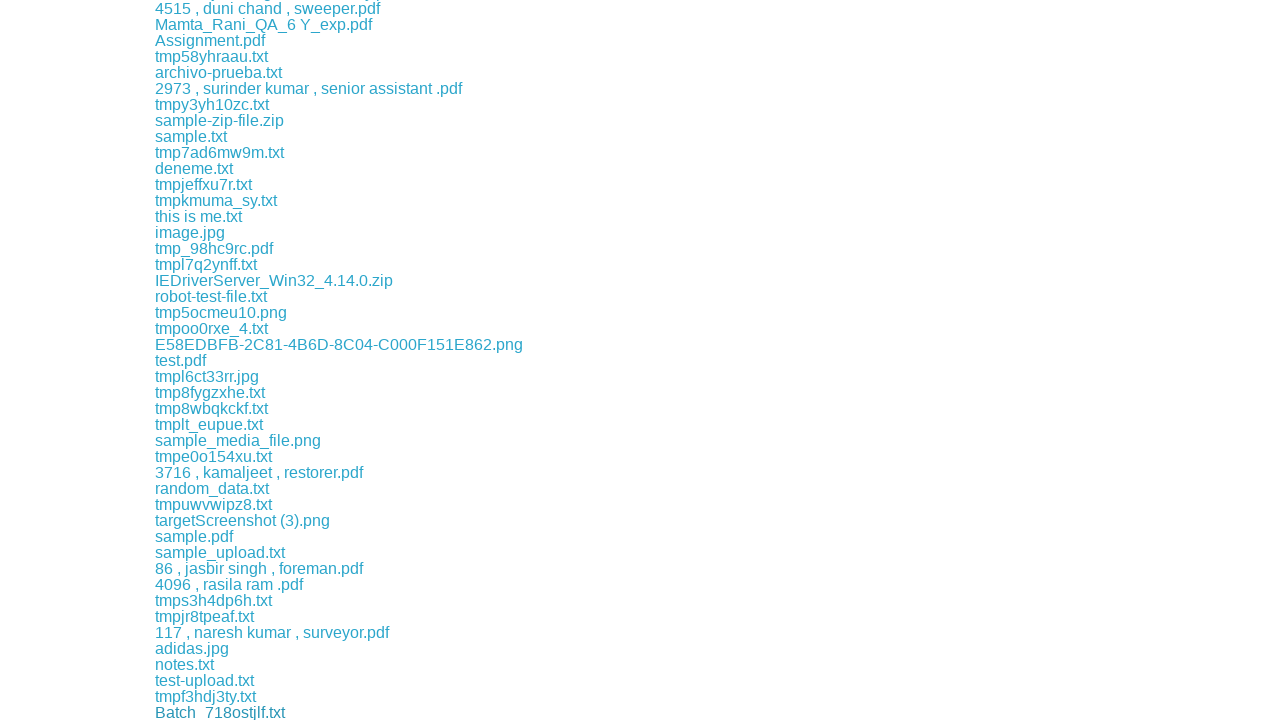

Clicked a download link at (289, 712) on div.example a >> nth=72
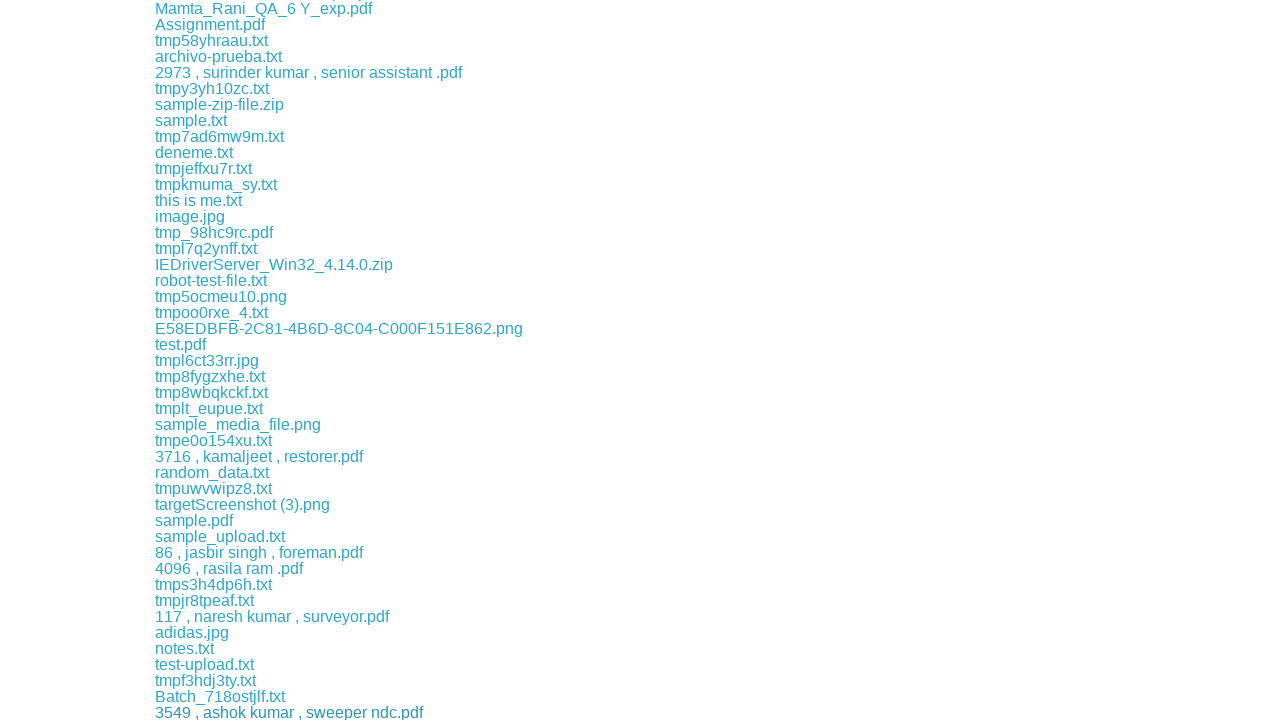

Waited 500ms before next download link click
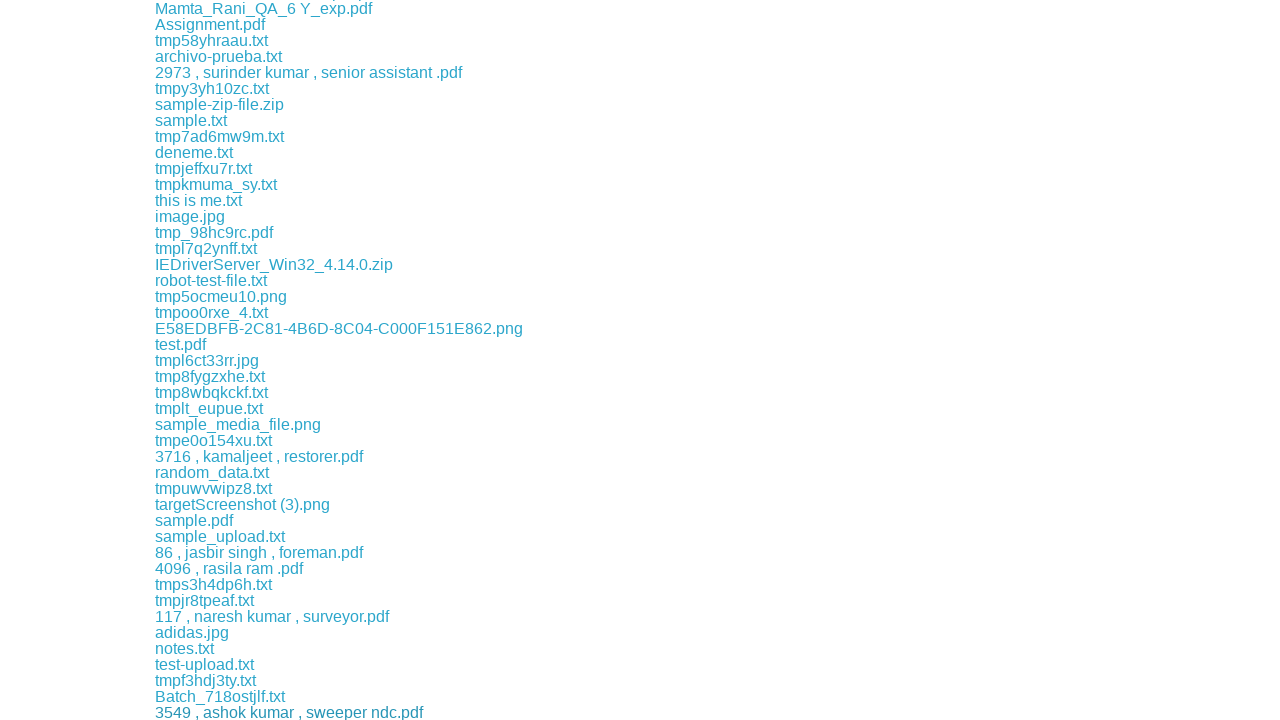

Clicked a download link at (231, 712) on div.example a >> nth=73
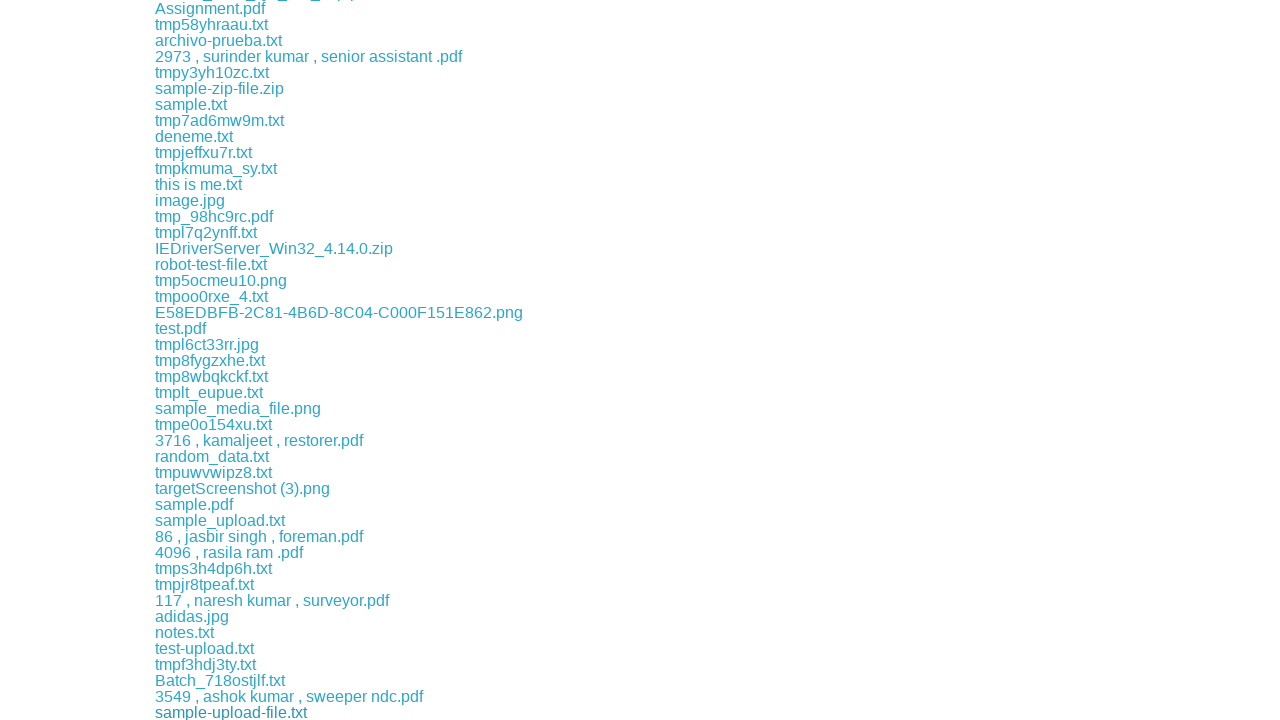

Waited 500ms before next download link click
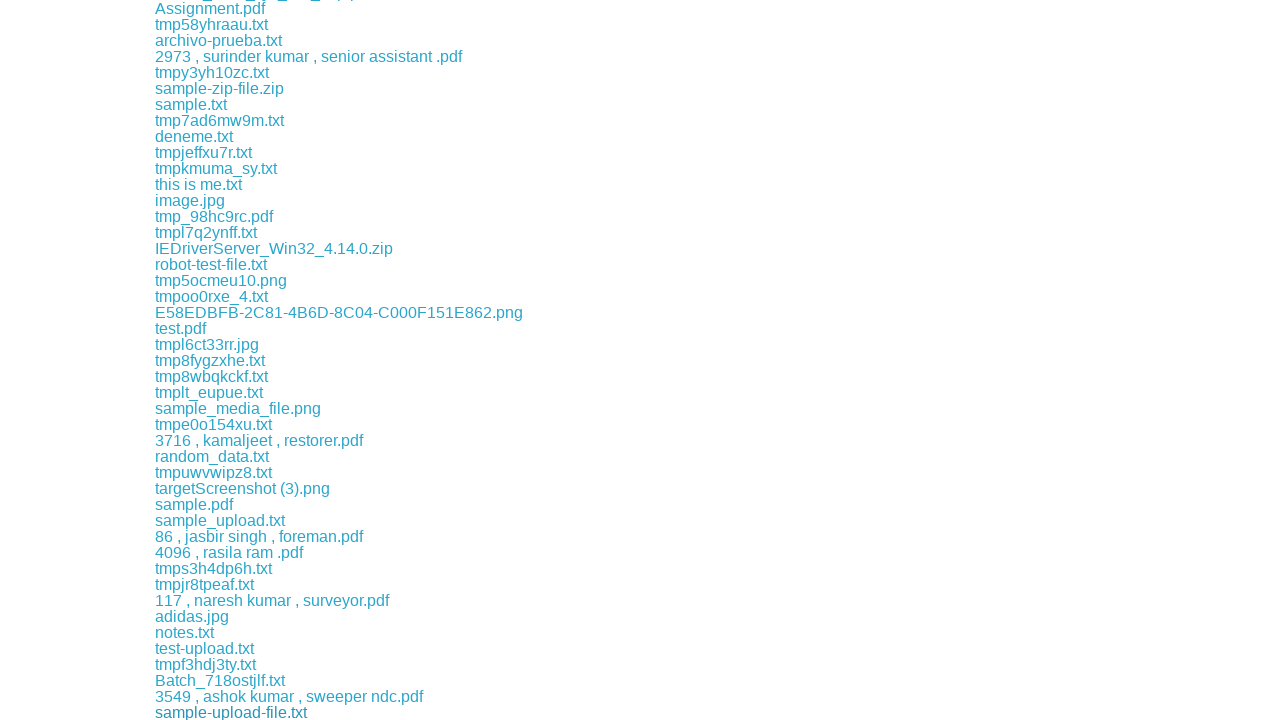

Clicked a download link at (217, 712) on div.example a >> nth=74
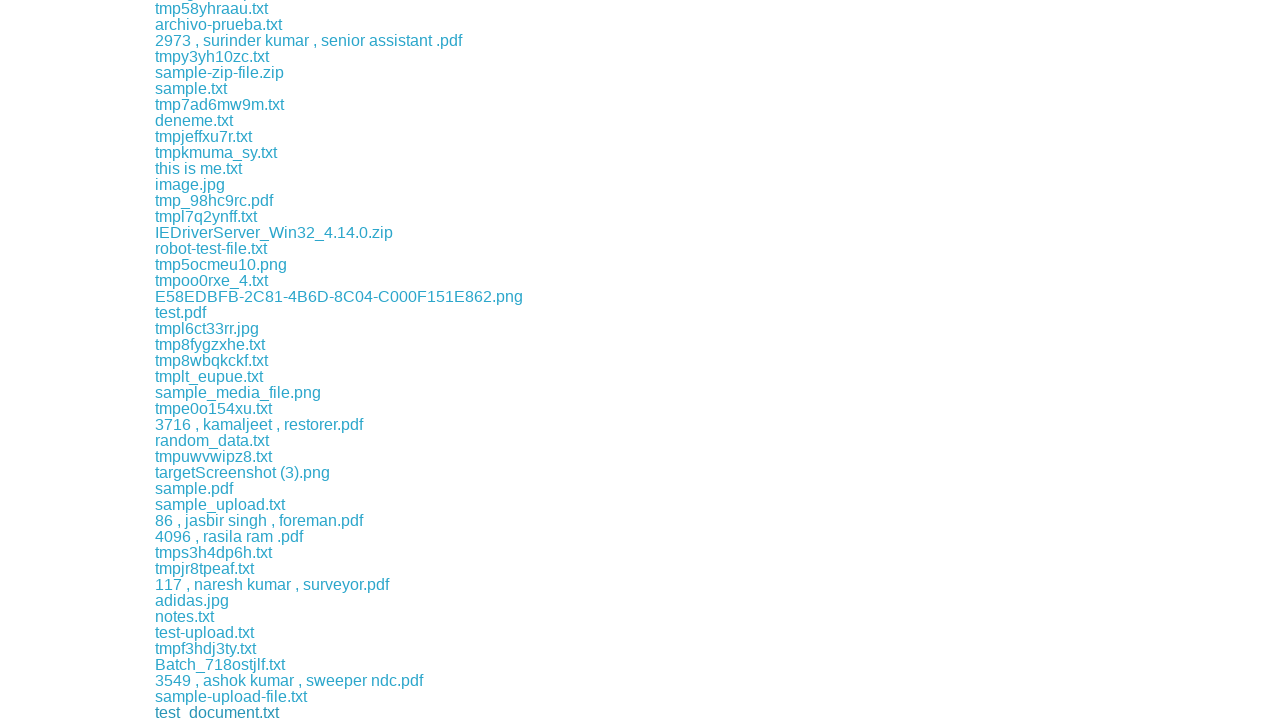

Waited 500ms before next download link click
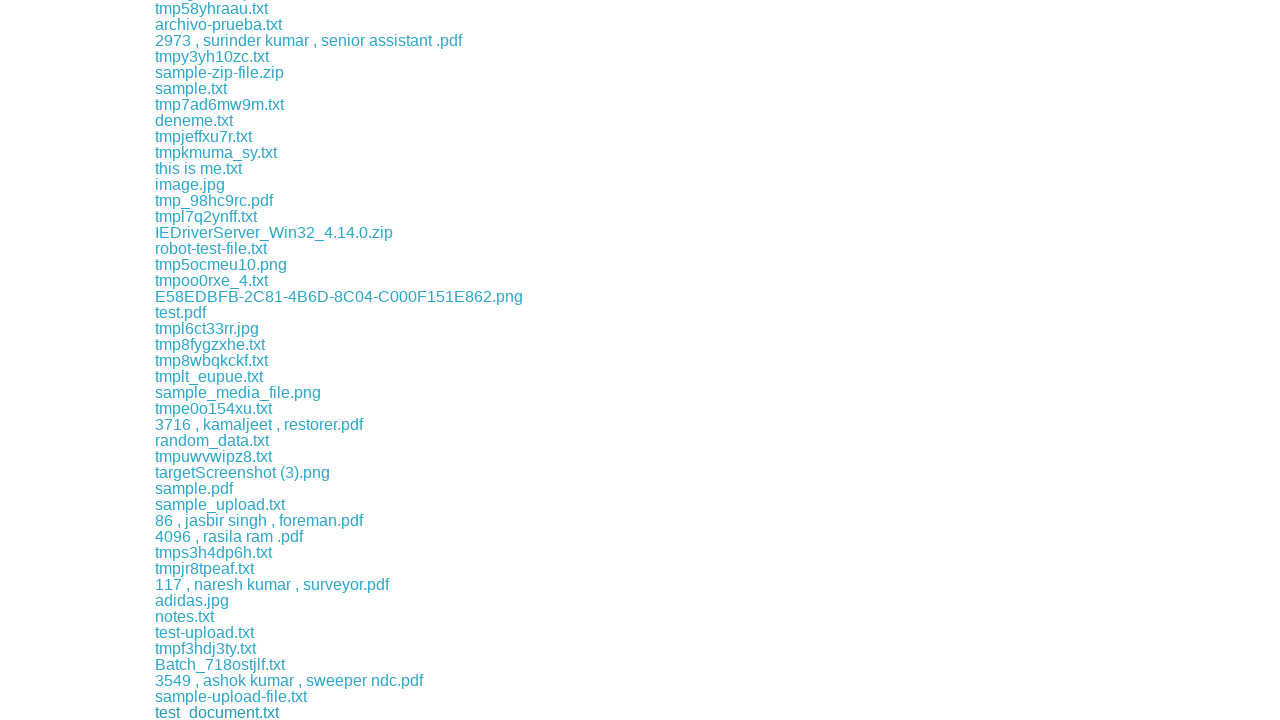

Clicked a download link at (206, 712) on div.example a >> nth=75
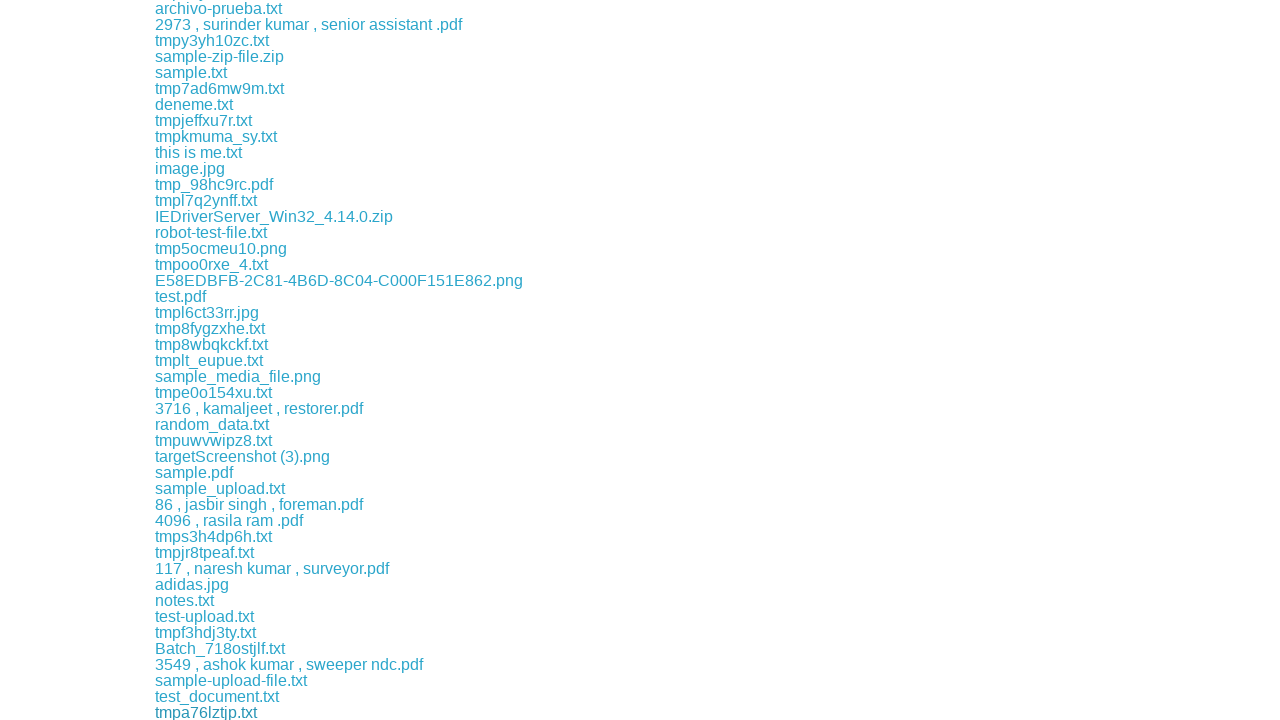

Waited 500ms before next download link click
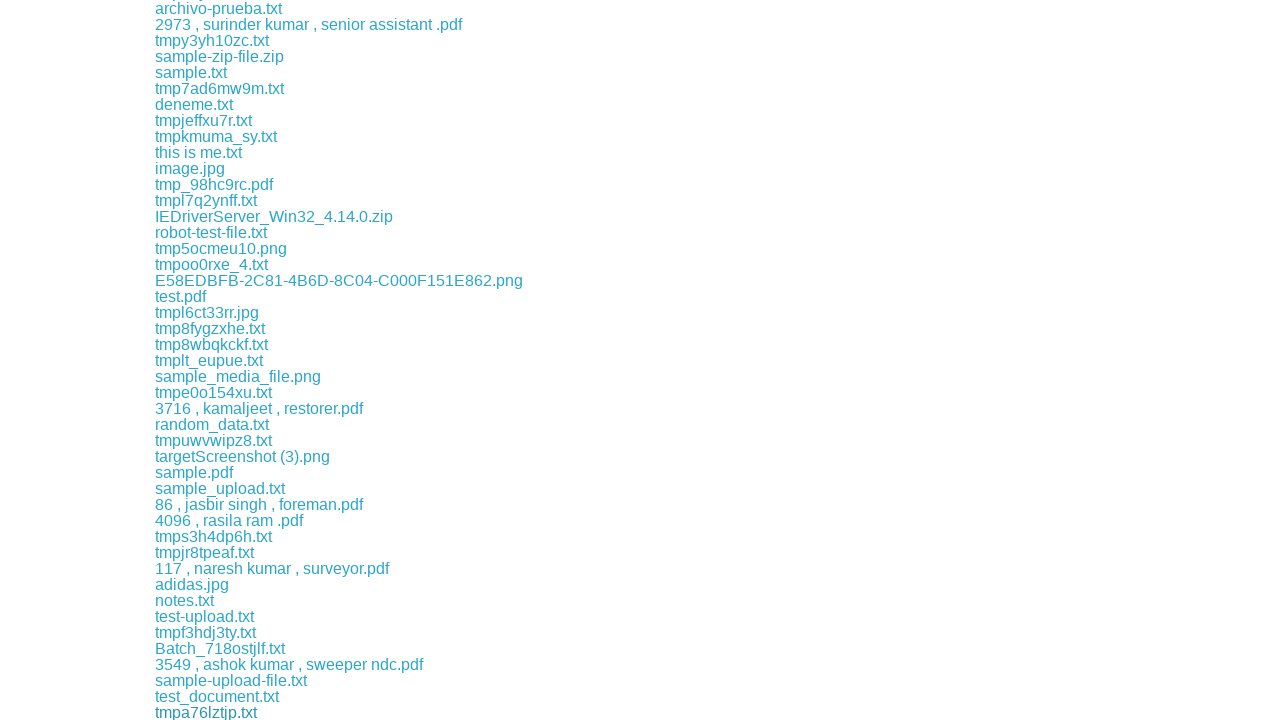

Clicked a download link at (192, 712) on div.example a >> nth=76
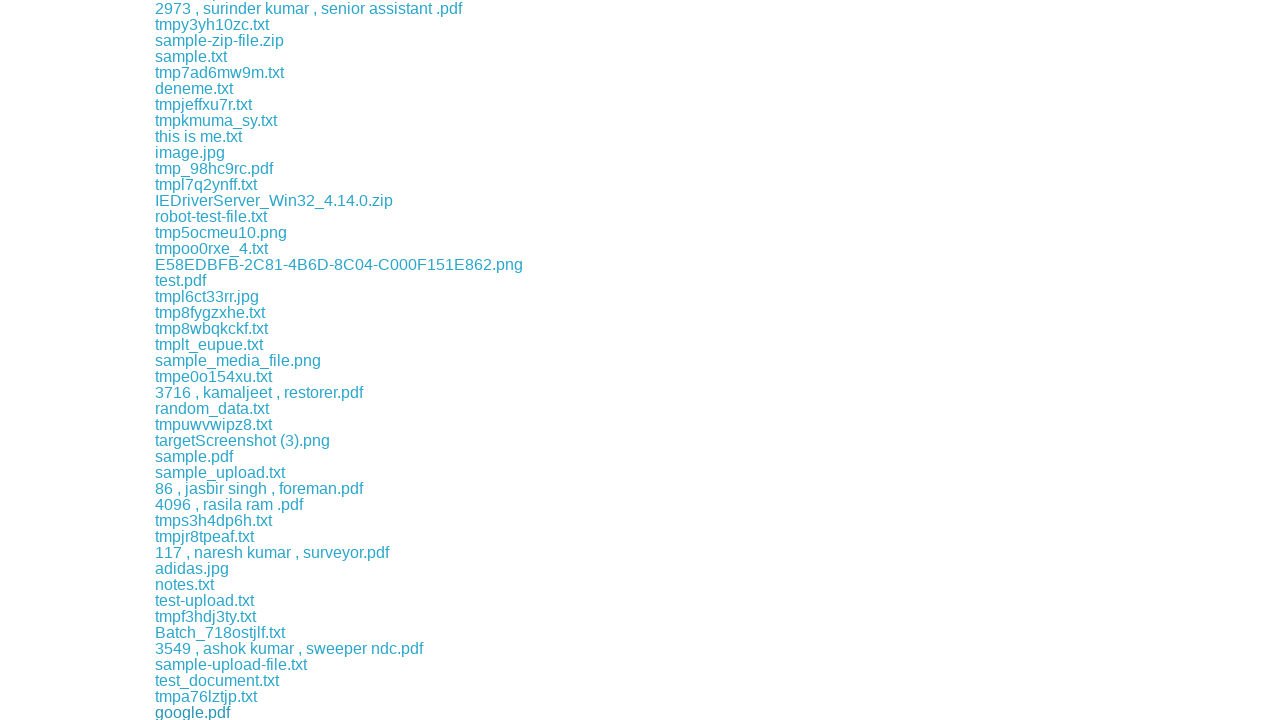

Waited 500ms before next download link click
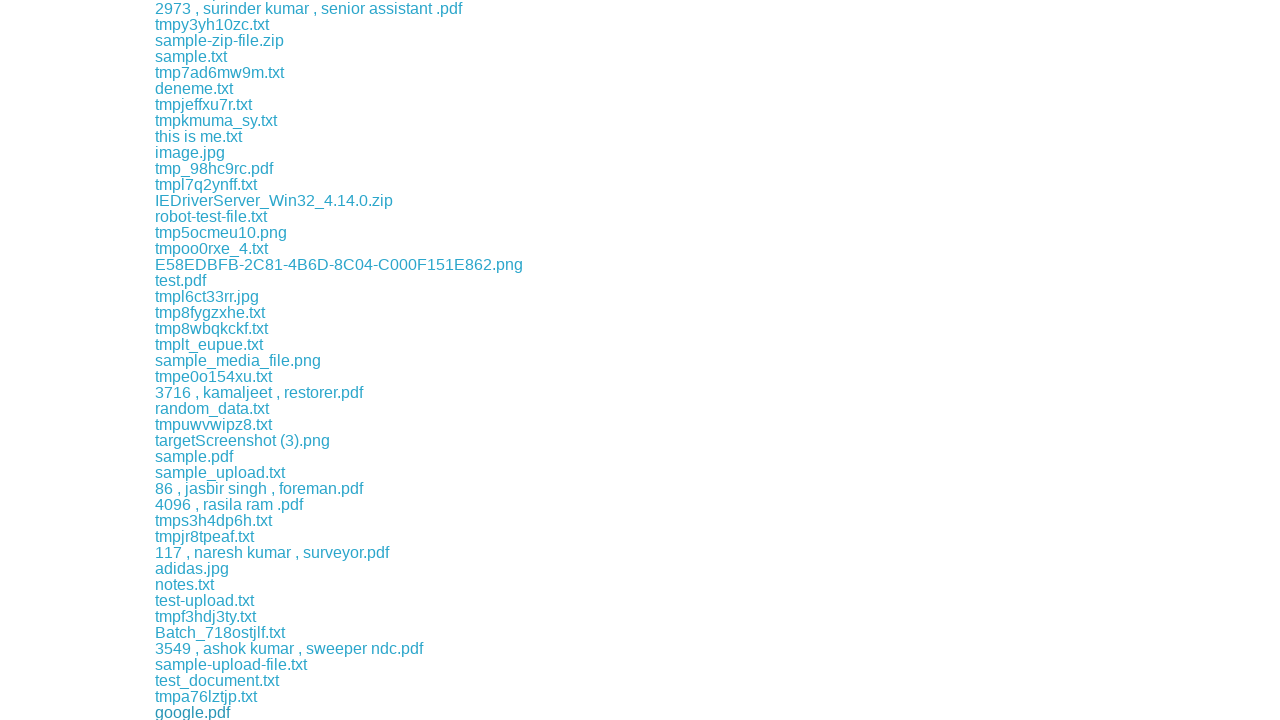

Clicked a download link at (216, 712) on div.example a >> nth=77
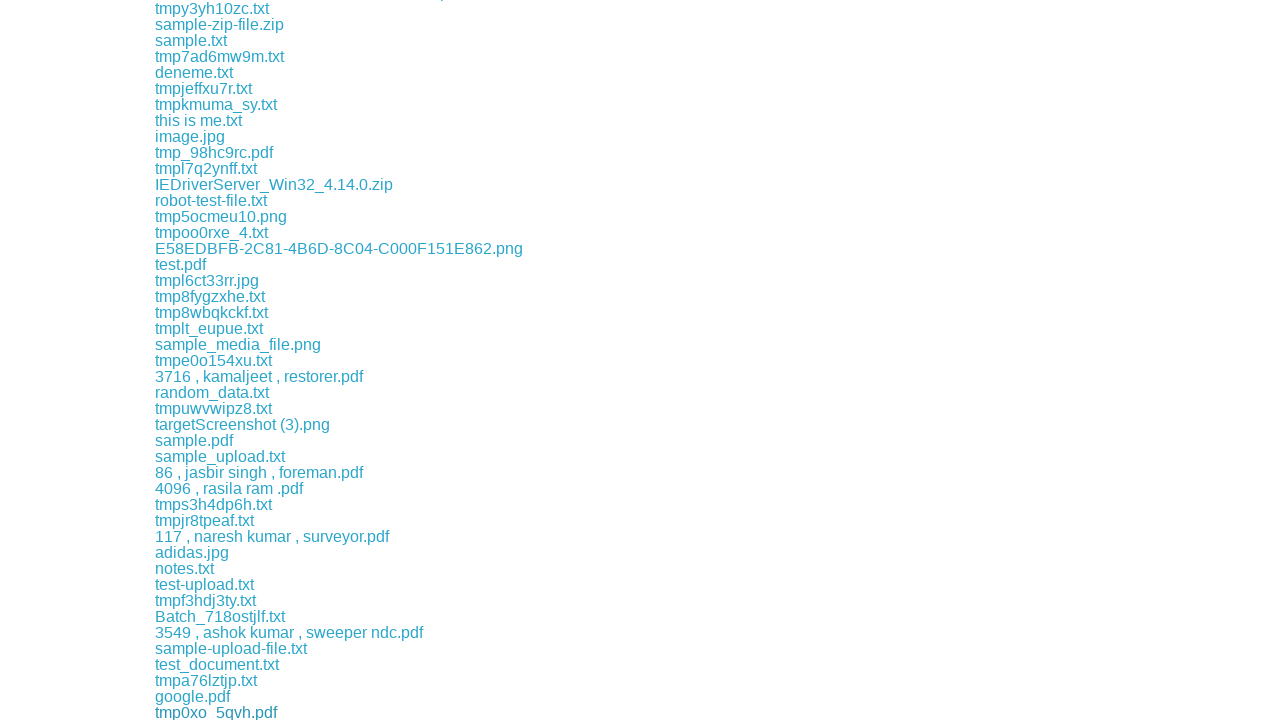

Waited 500ms before next download link click
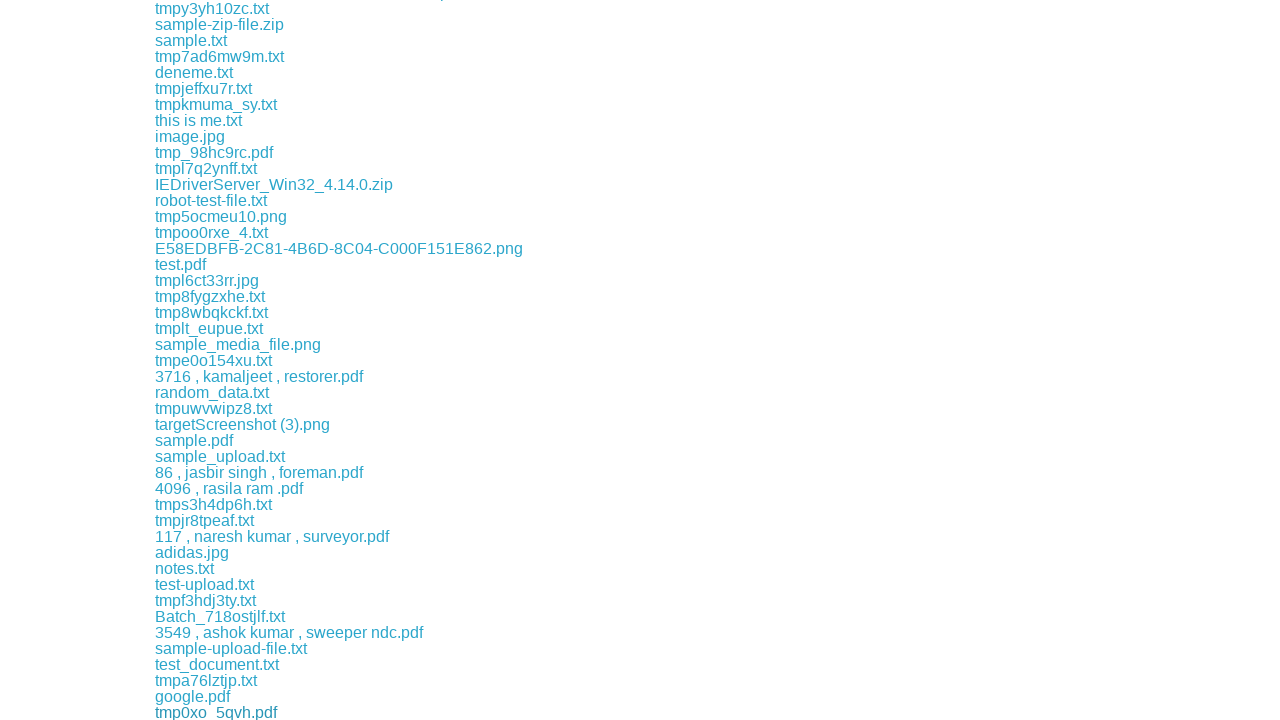

Clicked a download link at (196, 712) on div.example a >> nth=78
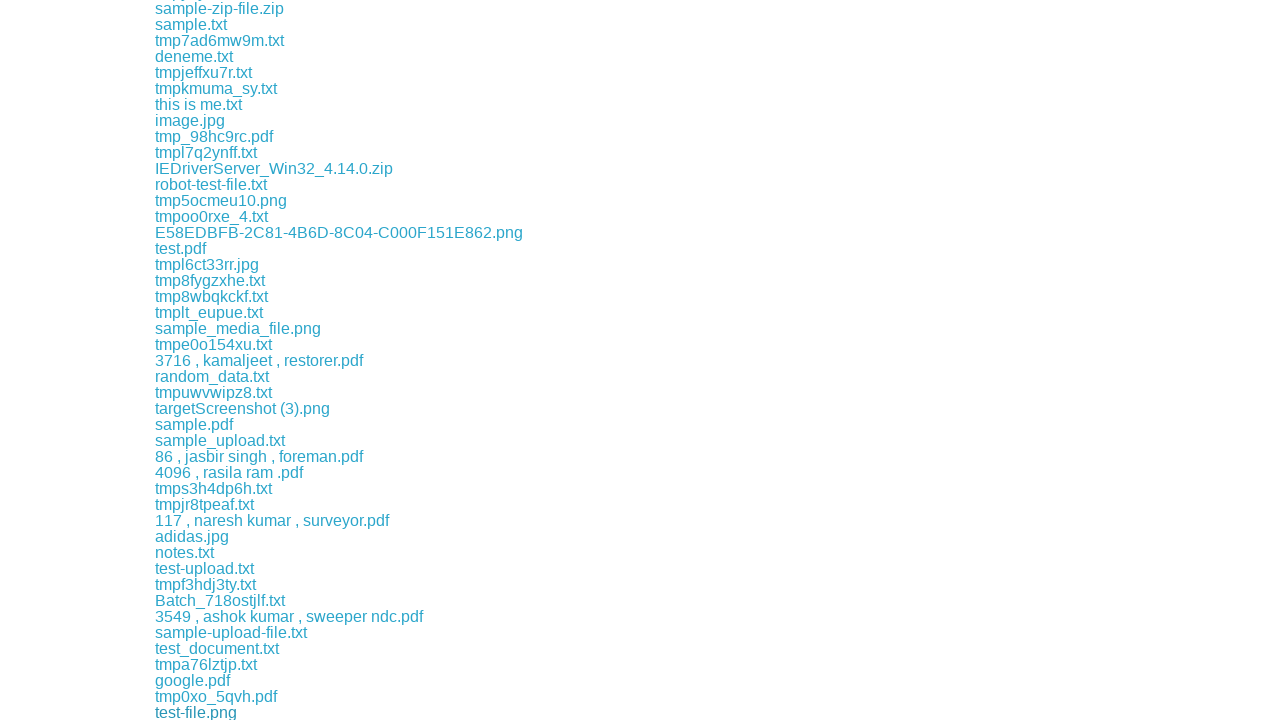

Waited 500ms before next download link click
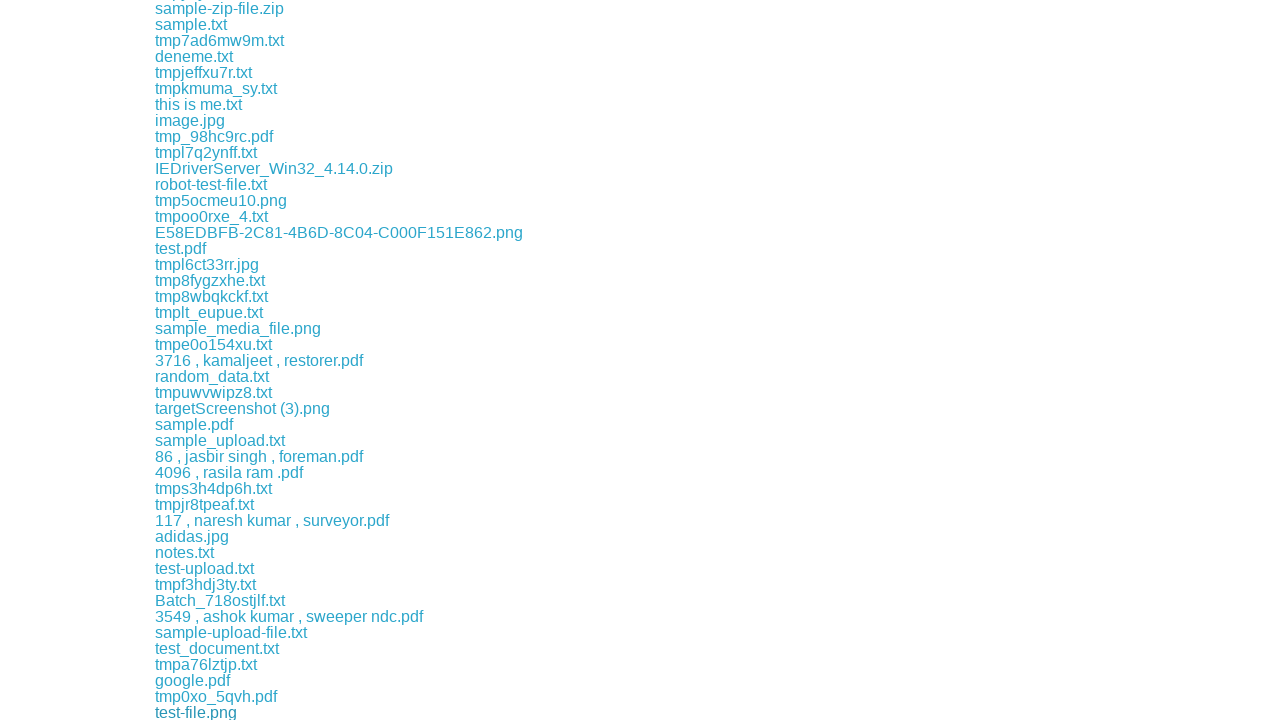

Clicked a download link at (208, 712) on div.example a >> nth=79
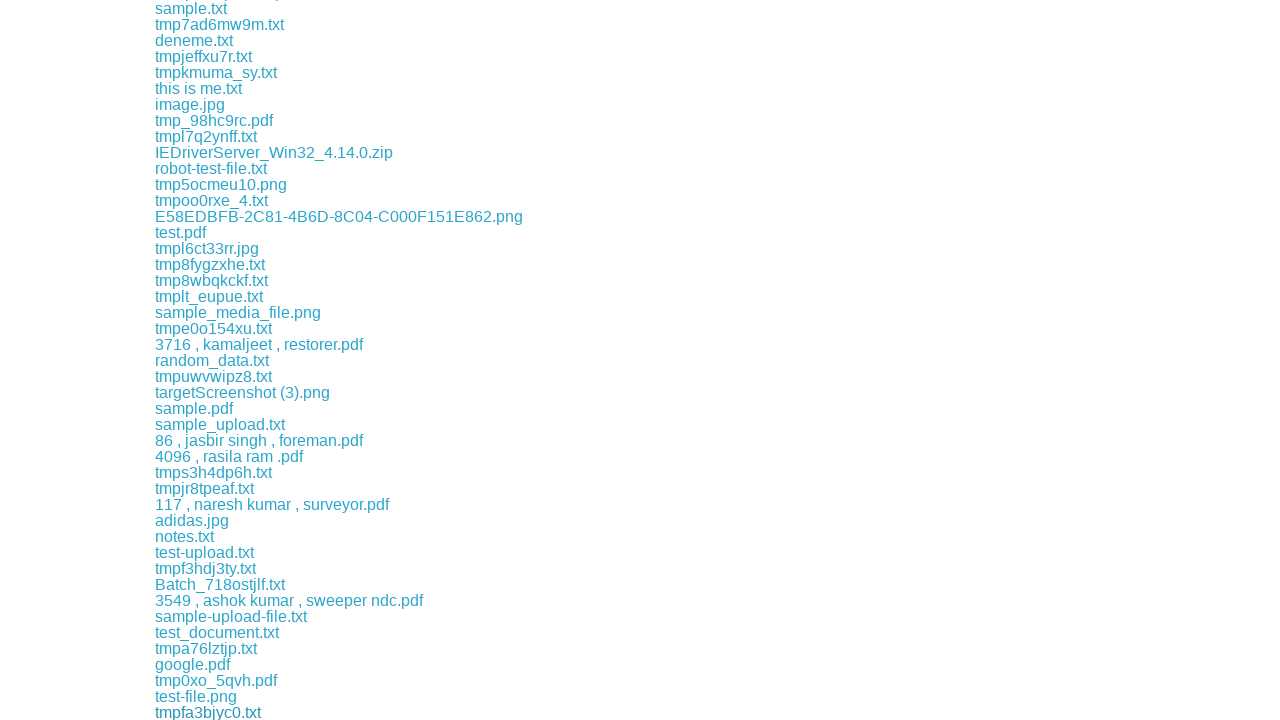

Waited 500ms before next download link click
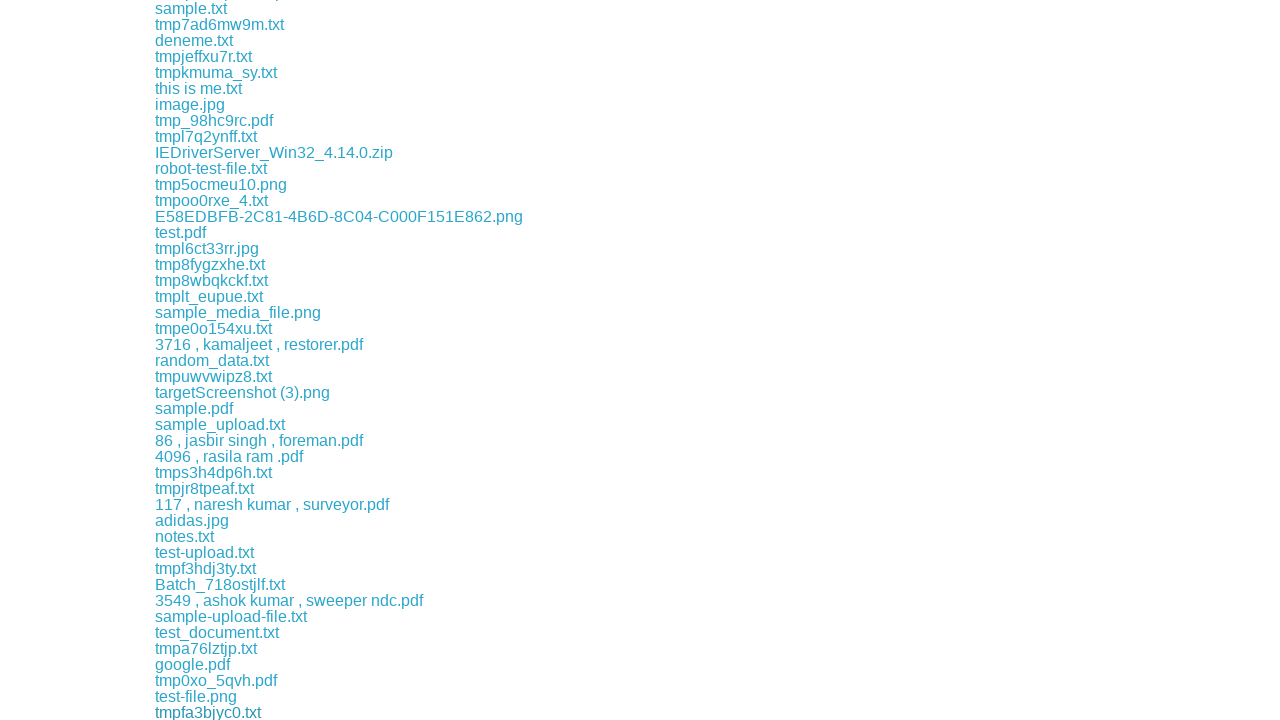

Clicked a download link at (205, 712) on div.example a >> nth=80
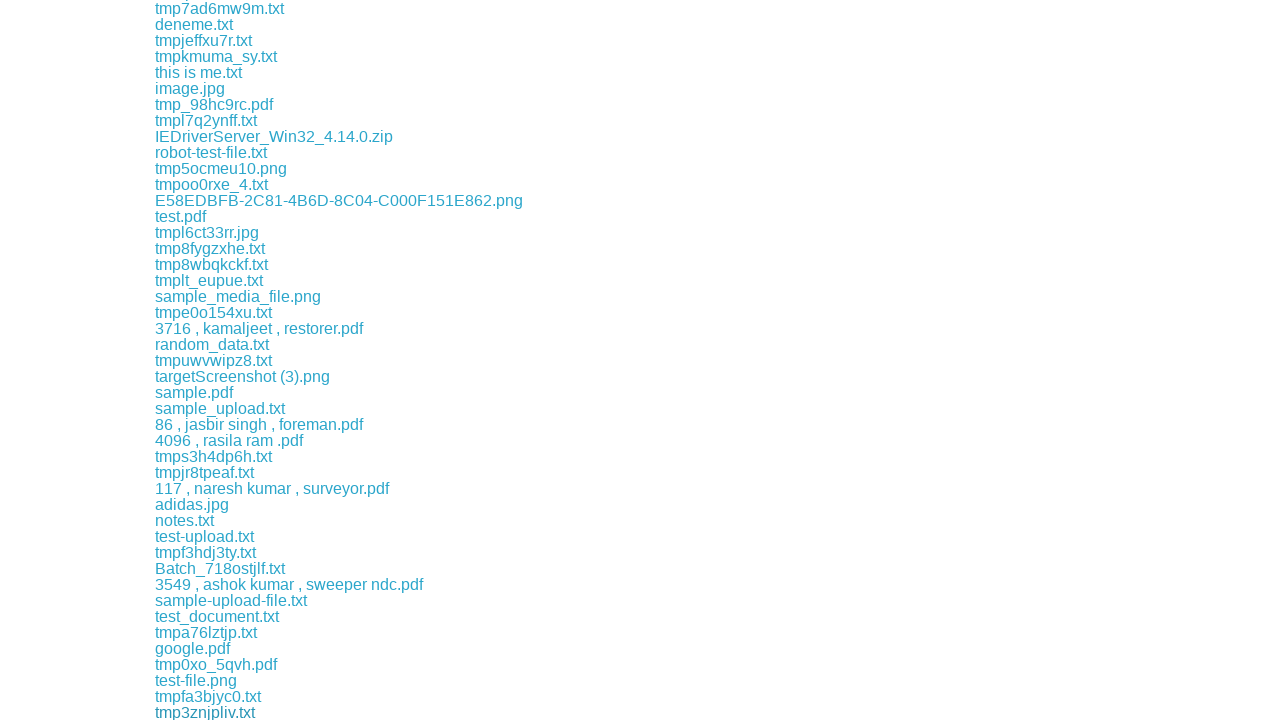

Waited 500ms before next download link click
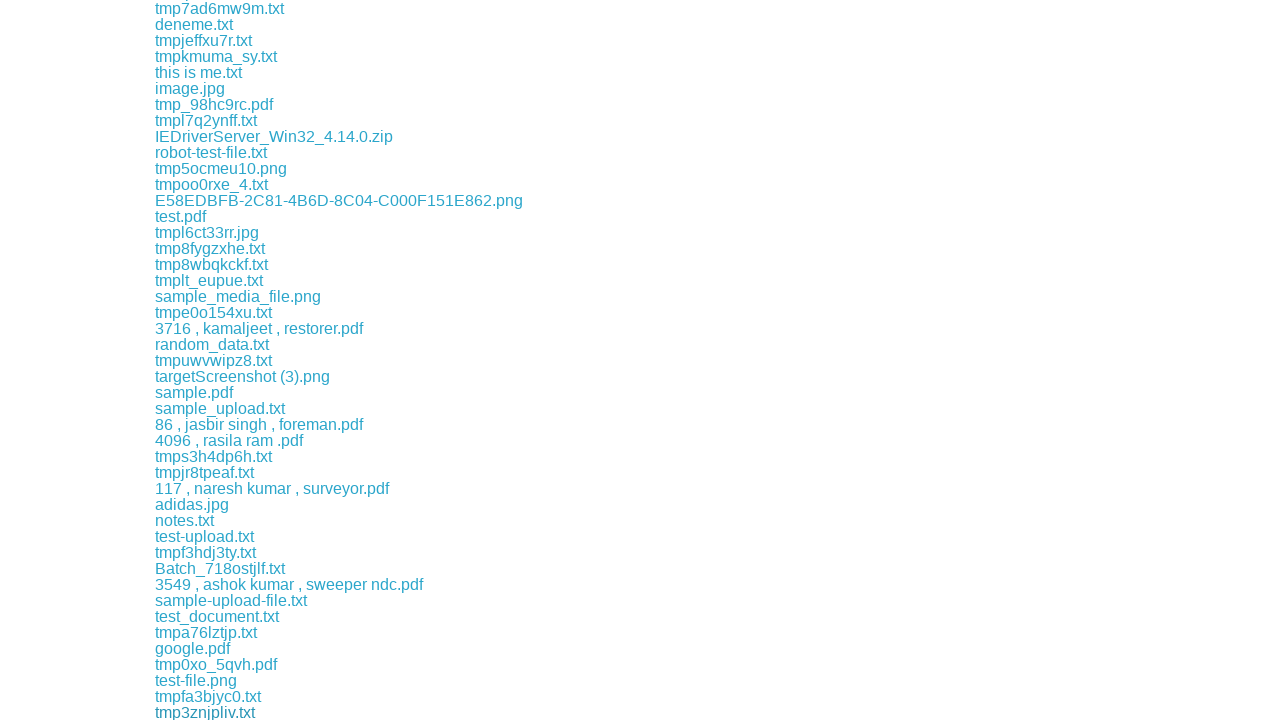

Clicked a download link at (211, 712) on div.example a >> nth=81
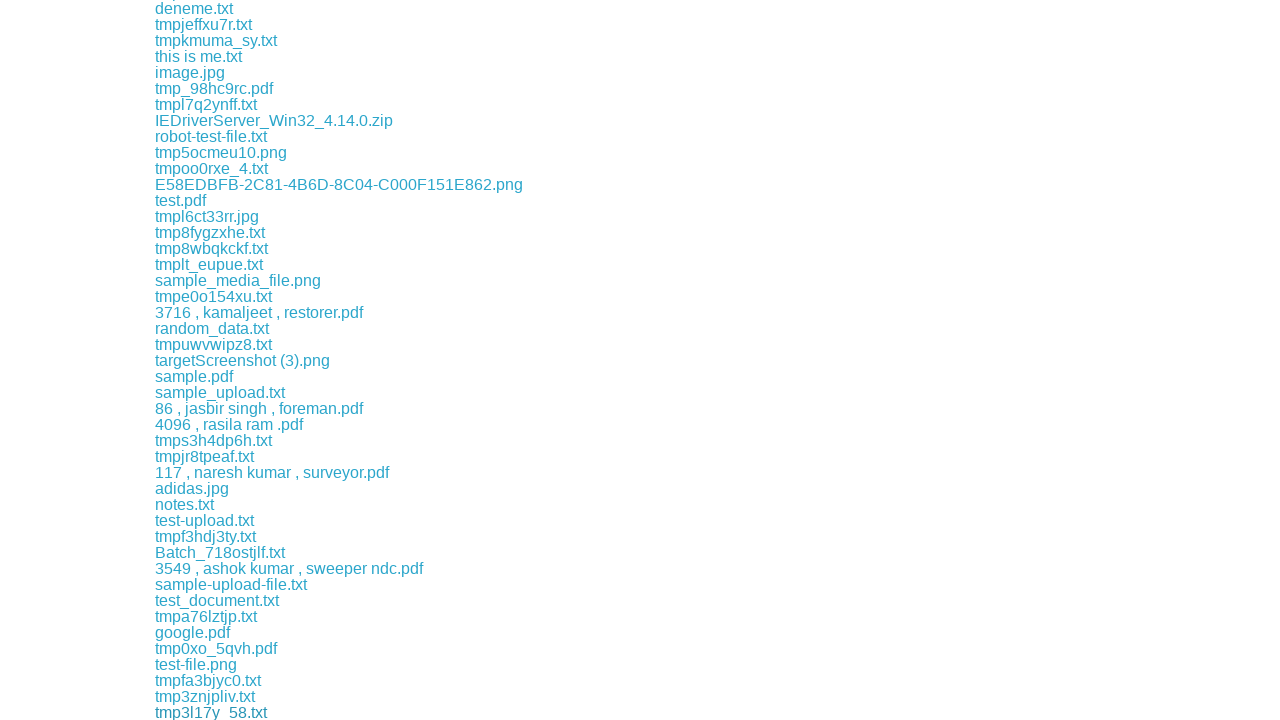

Waited 500ms before next download link click
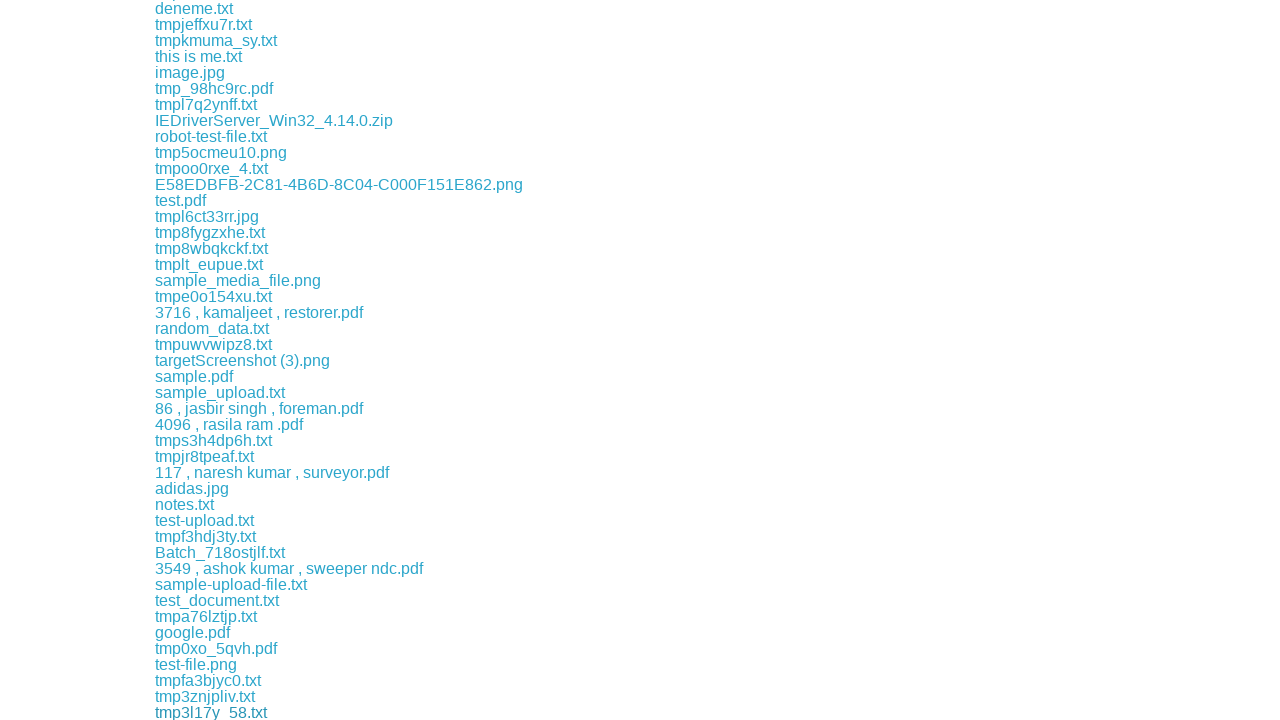

Clicked a download link at (214, 712) on div.example a >> nth=82
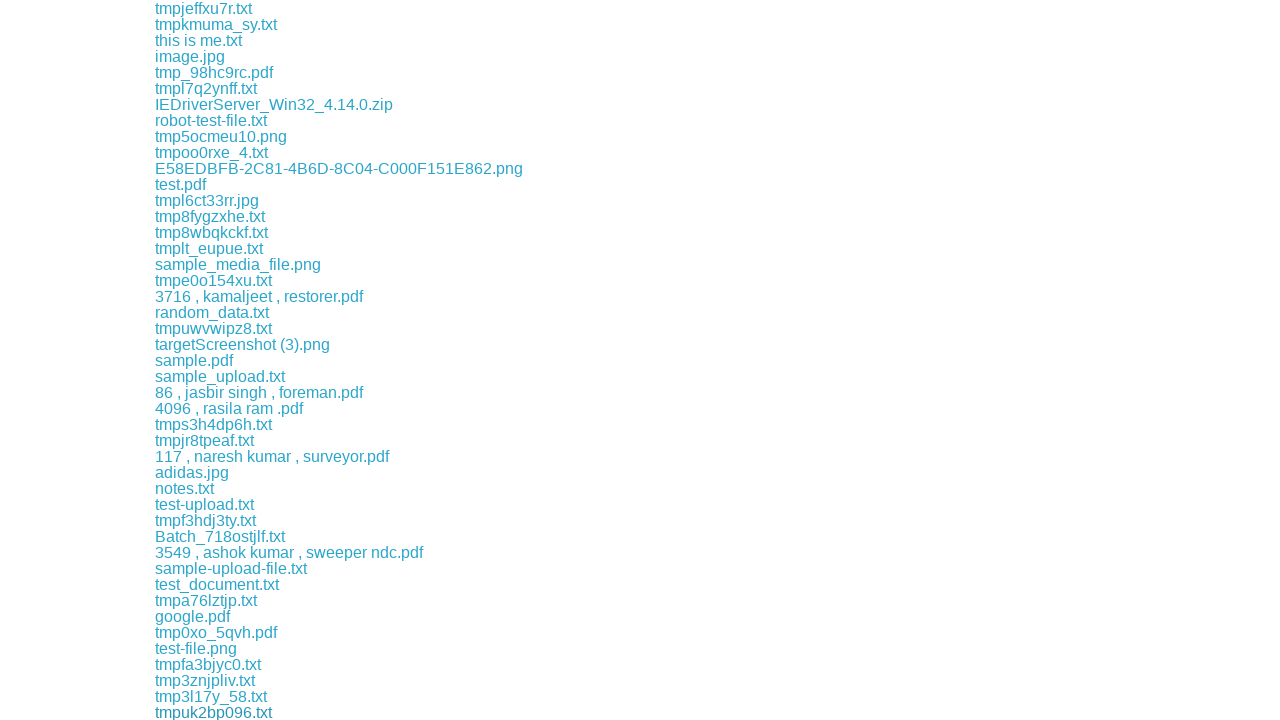

Waited 500ms before next download link click
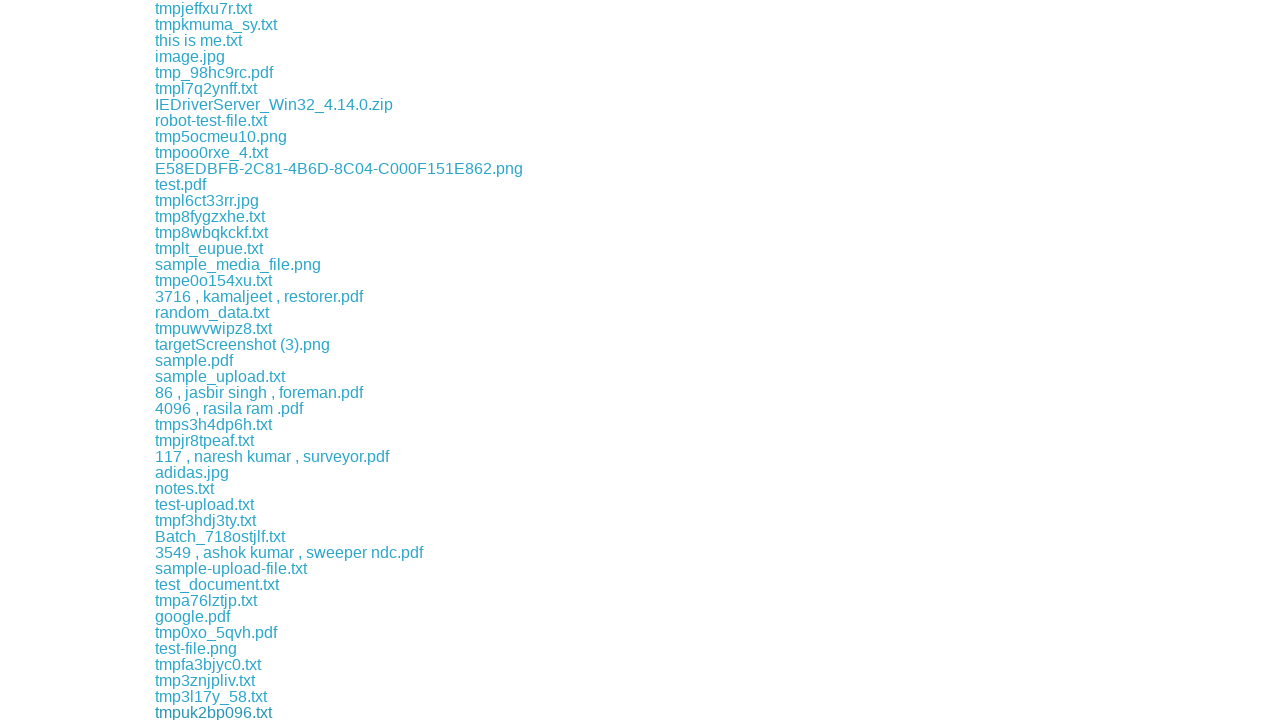

Clicked a download link at (211, 712) on div.example a >> nth=83
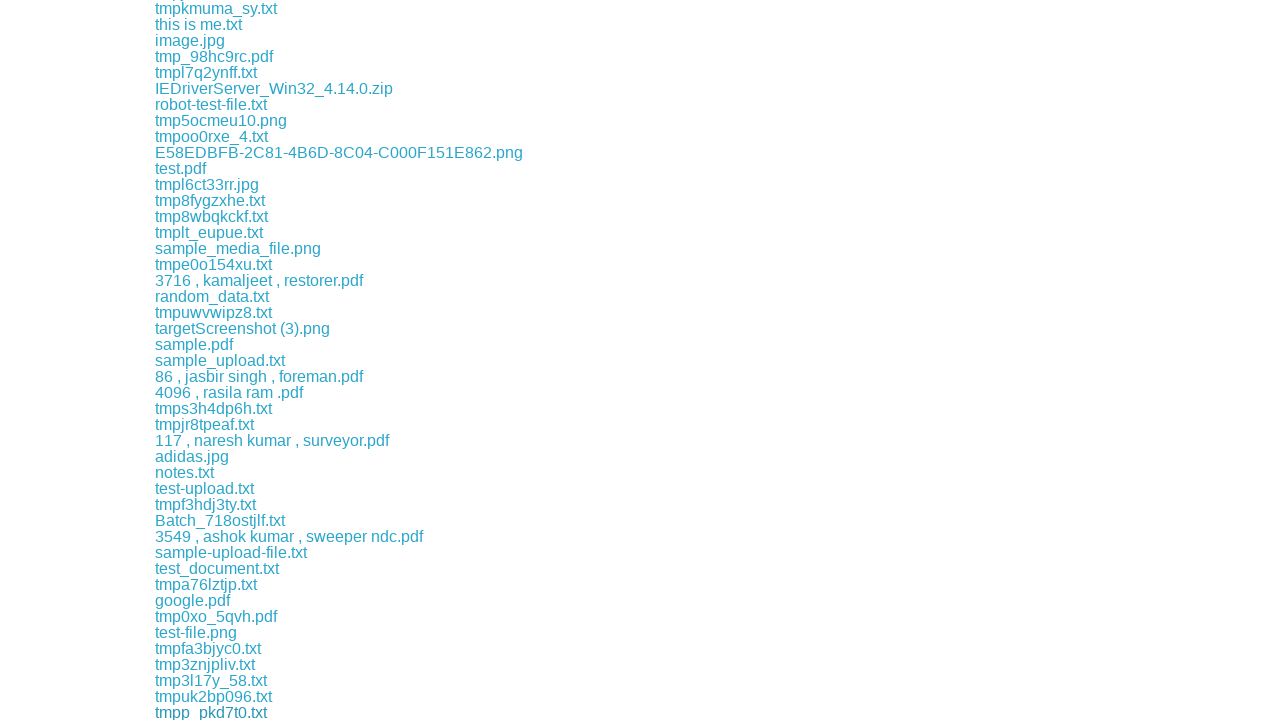

Waited 500ms before next download link click
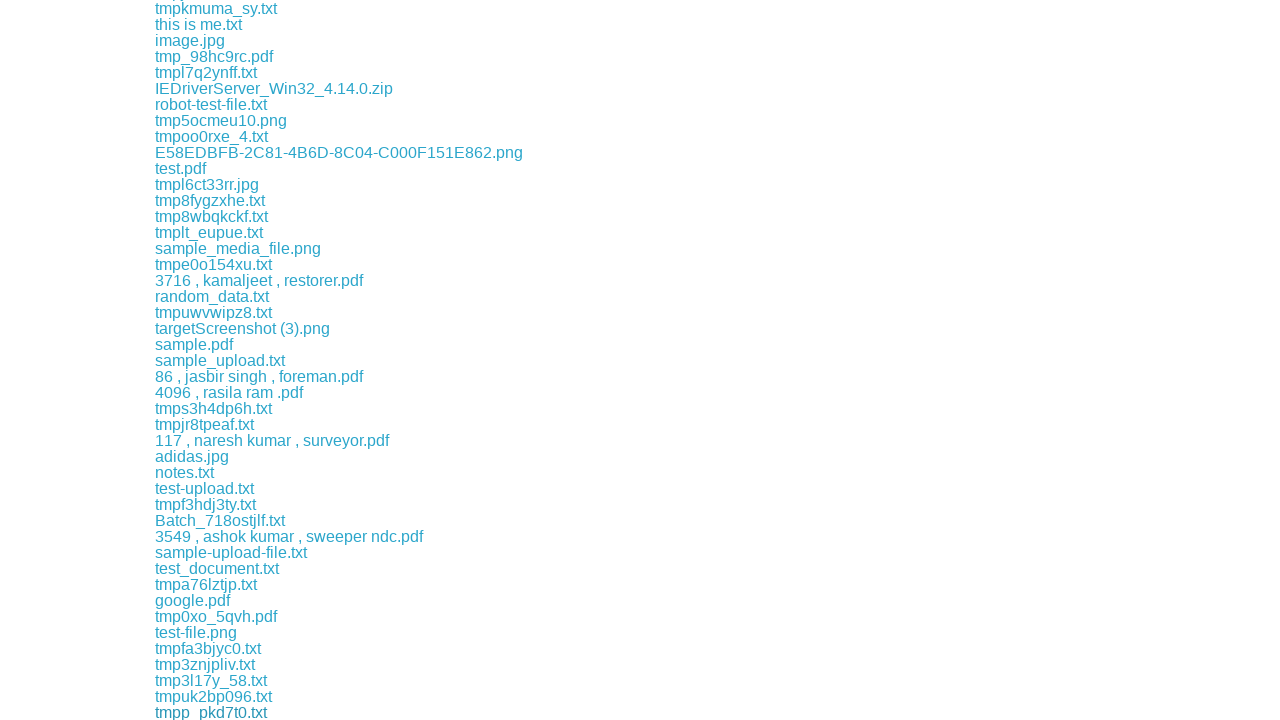

Clicked a download link at (229, 712) on div.example a >> nth=84
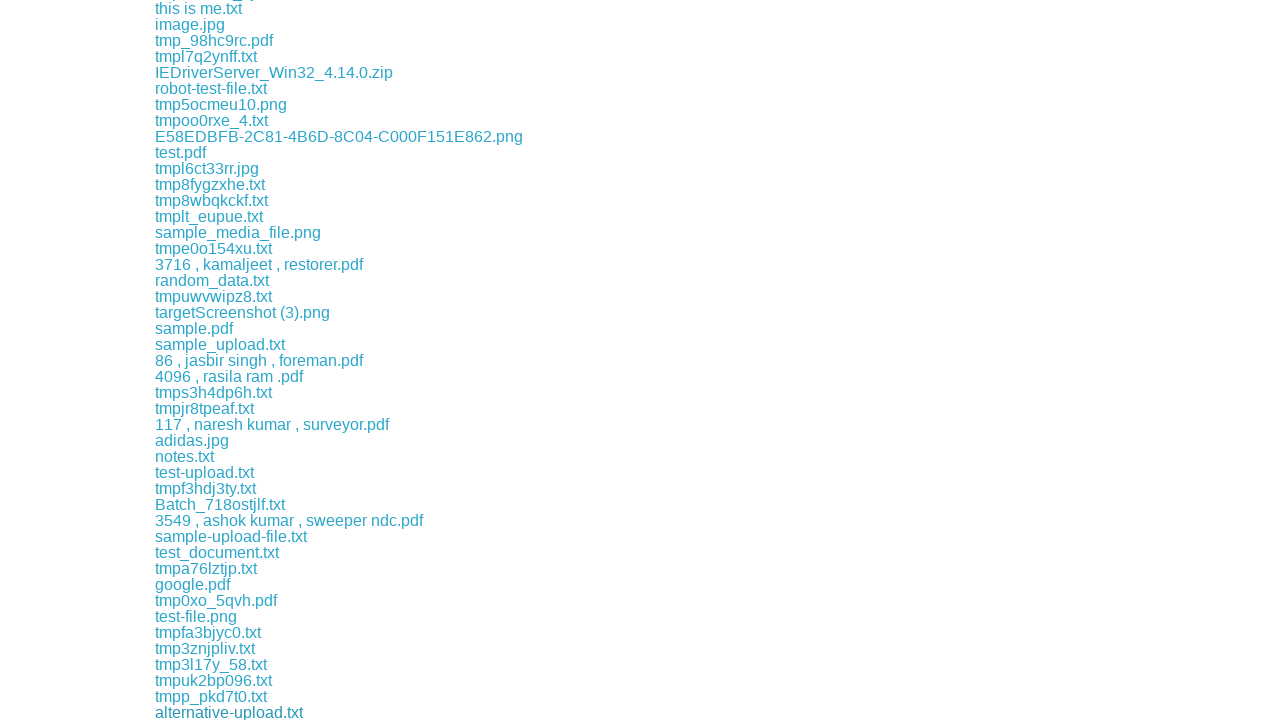

Waited 500ms before next download link click
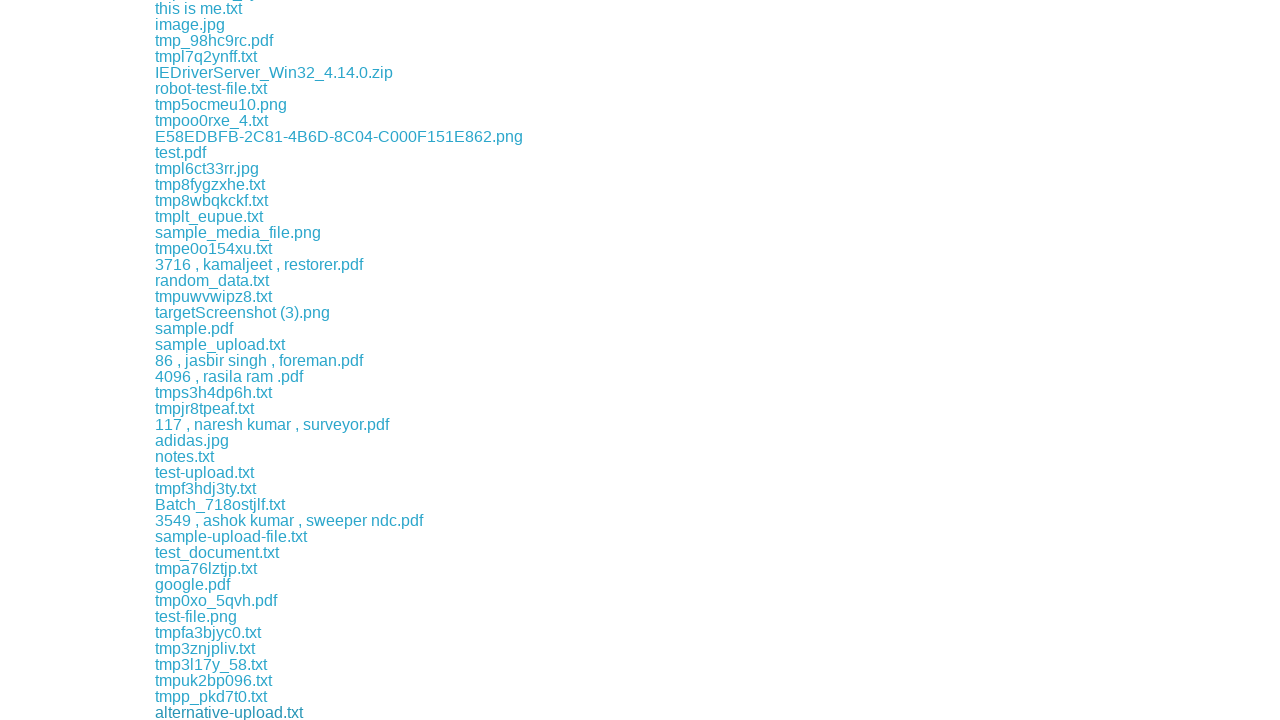

Clicked a download link at (213, 712) on div.example a >> nth=85
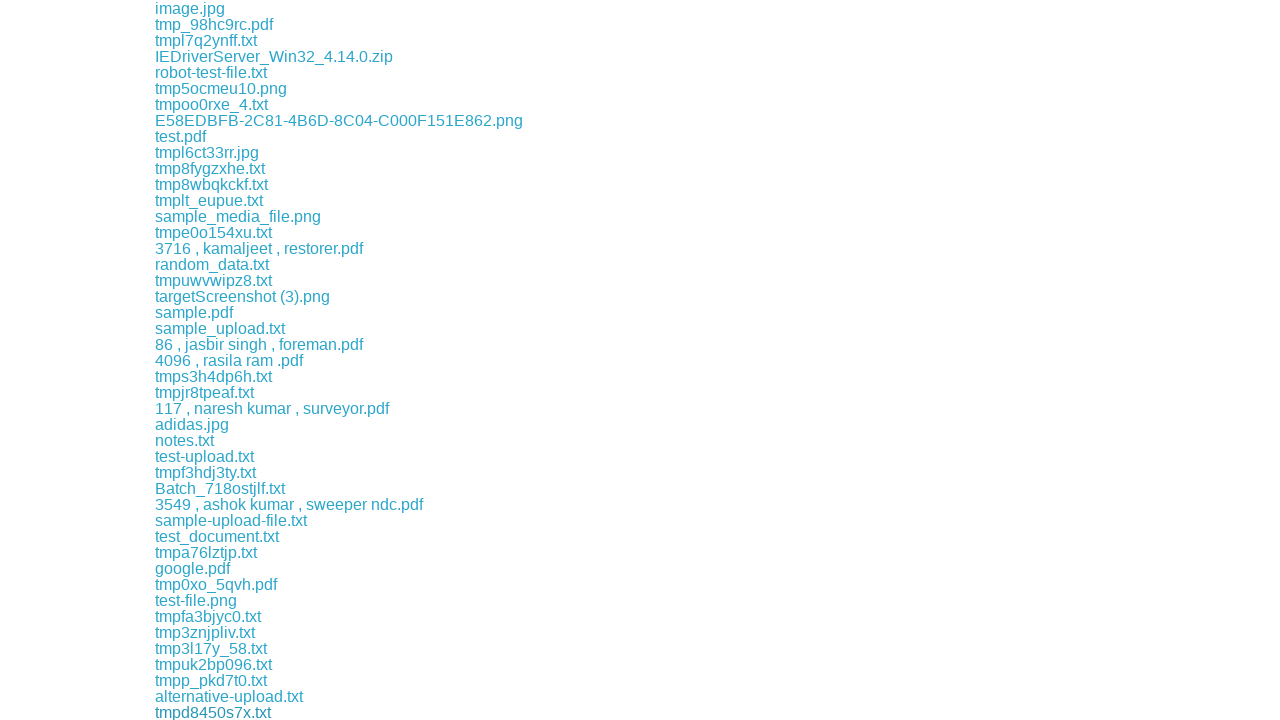

Waited 500ms before next download link click
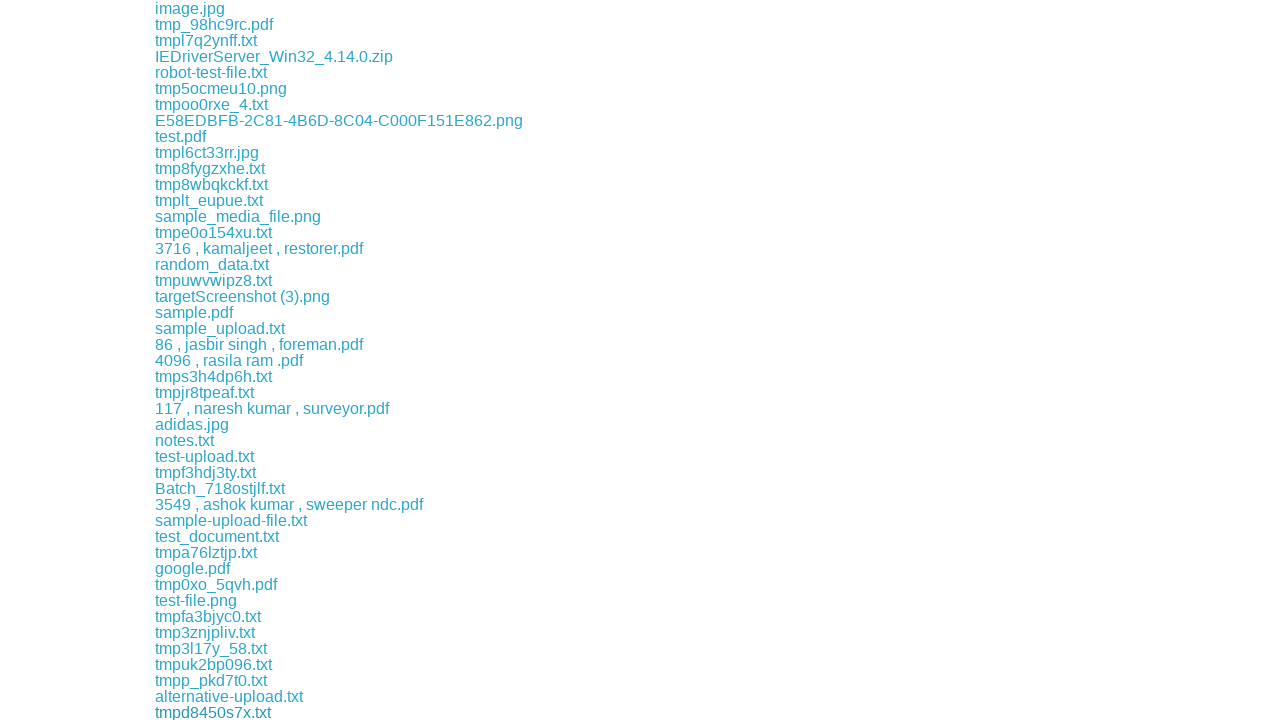

Clicked a download link at (219, 712) on div.example a >> nth=86
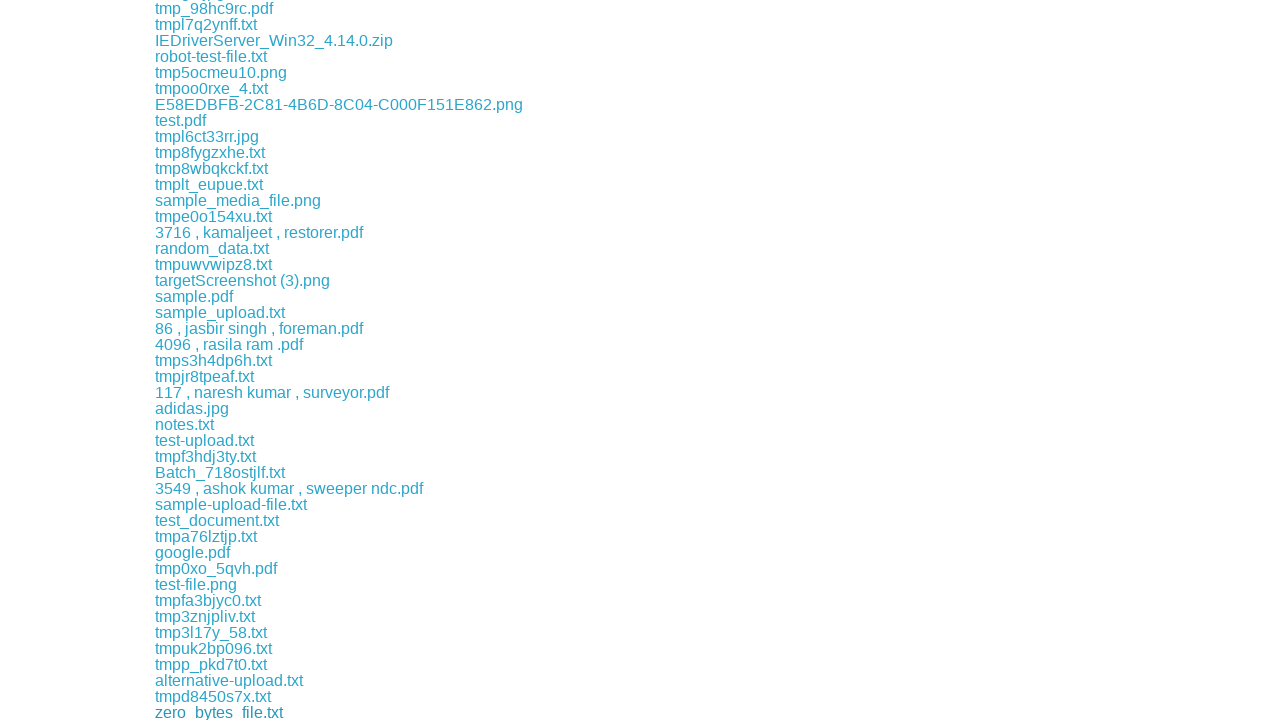

Waited 500ms before next download link click
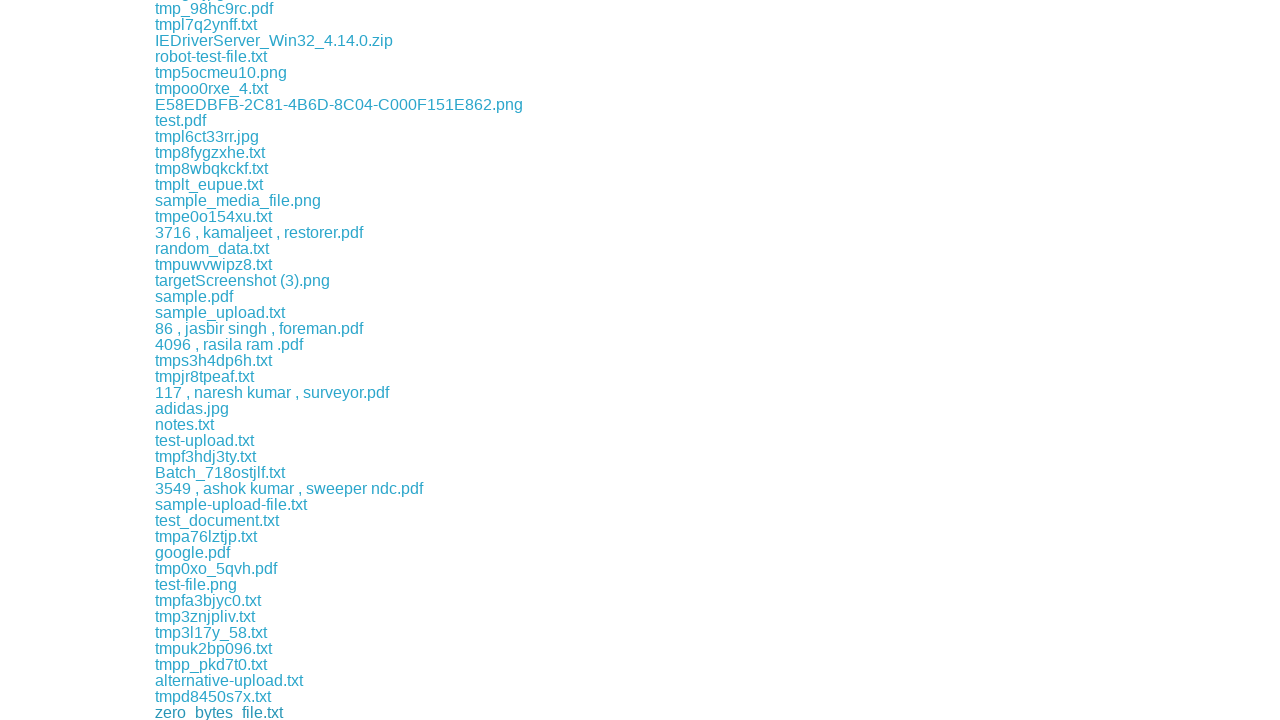

Clicked a download link at (210, 712) on div.example a >> nth=87
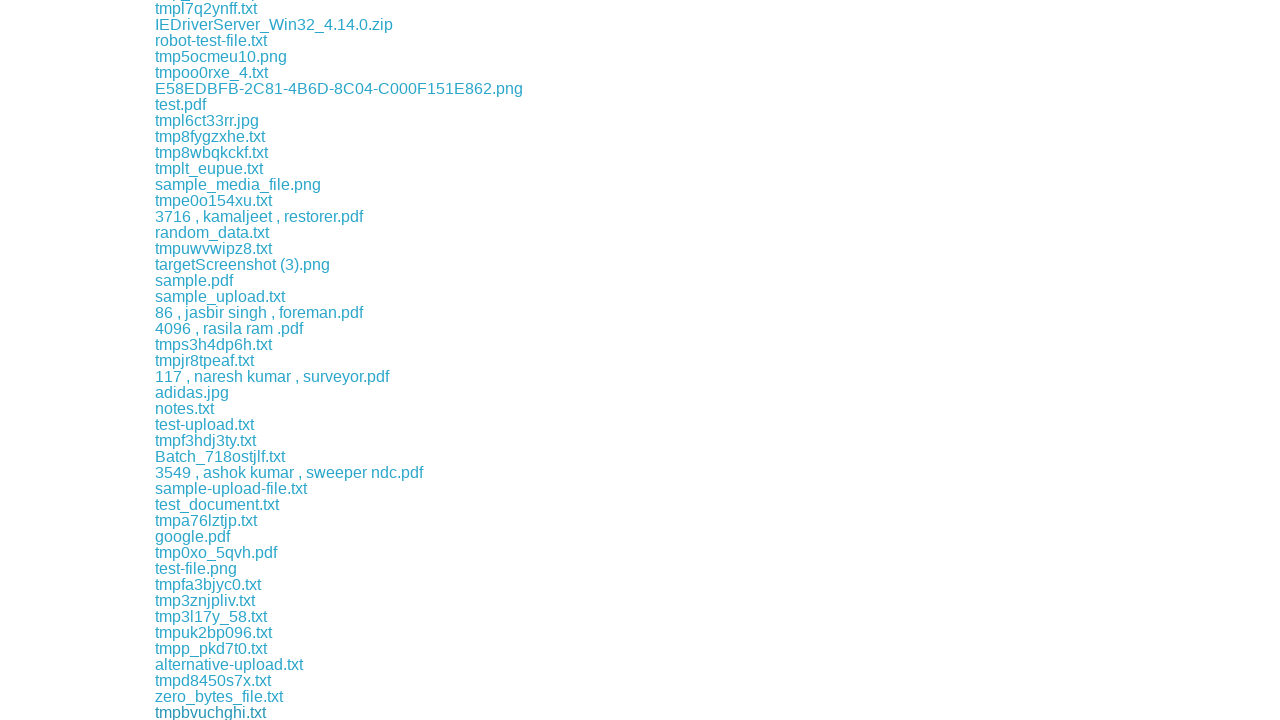

Waited 500ms before next download link click
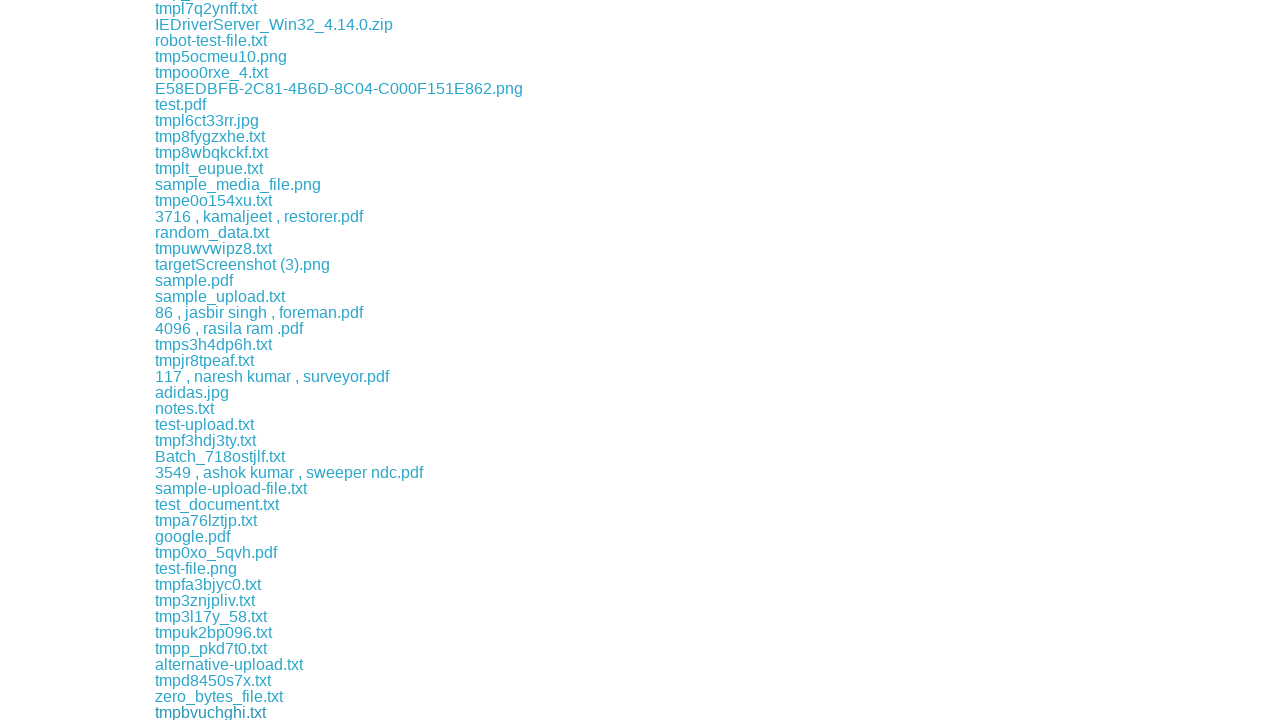

Clicked a download link at (273, 712) on div.example a >> nth=88
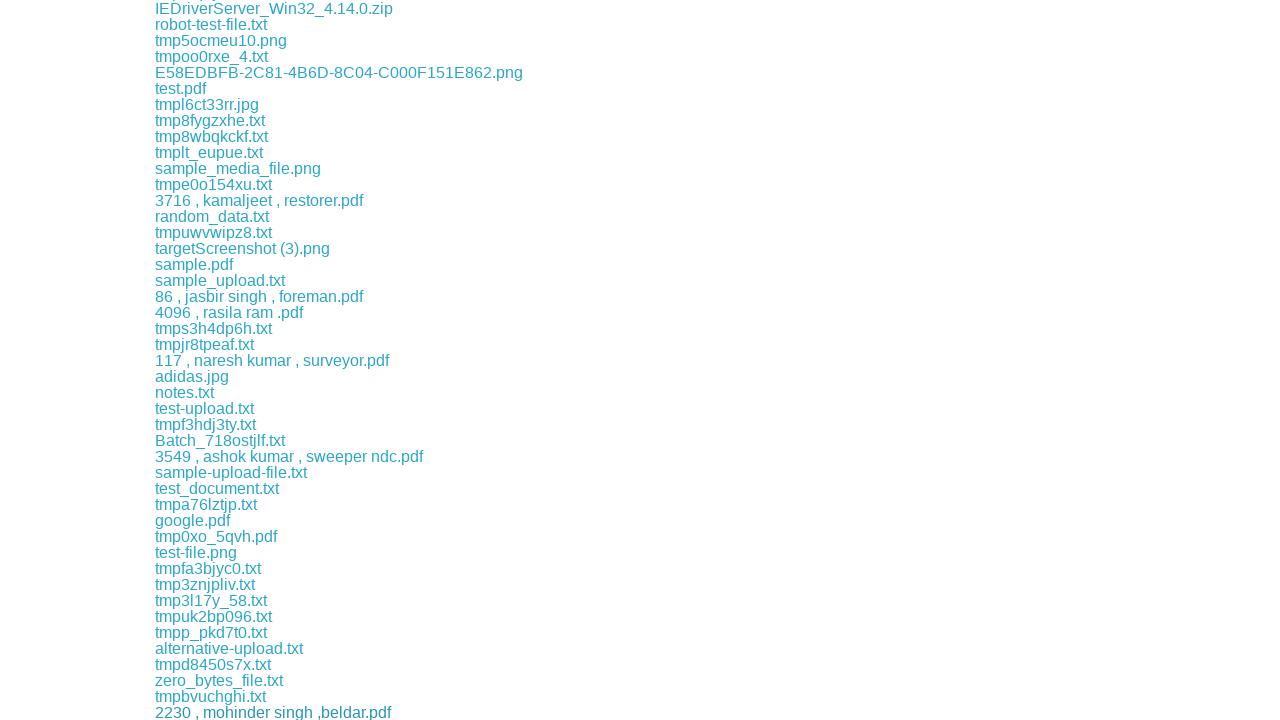

Waited 500ms before next download link click
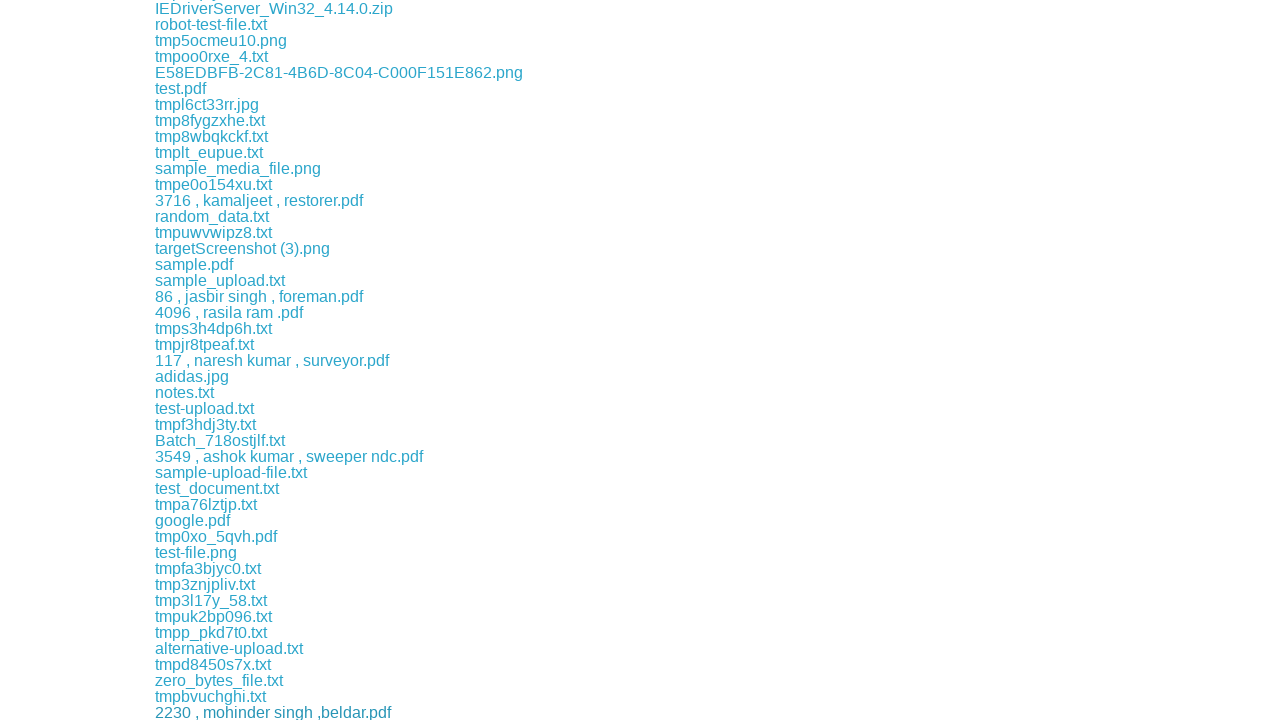

Clicked a download link at (194, 712) on div.example a >> nth=89
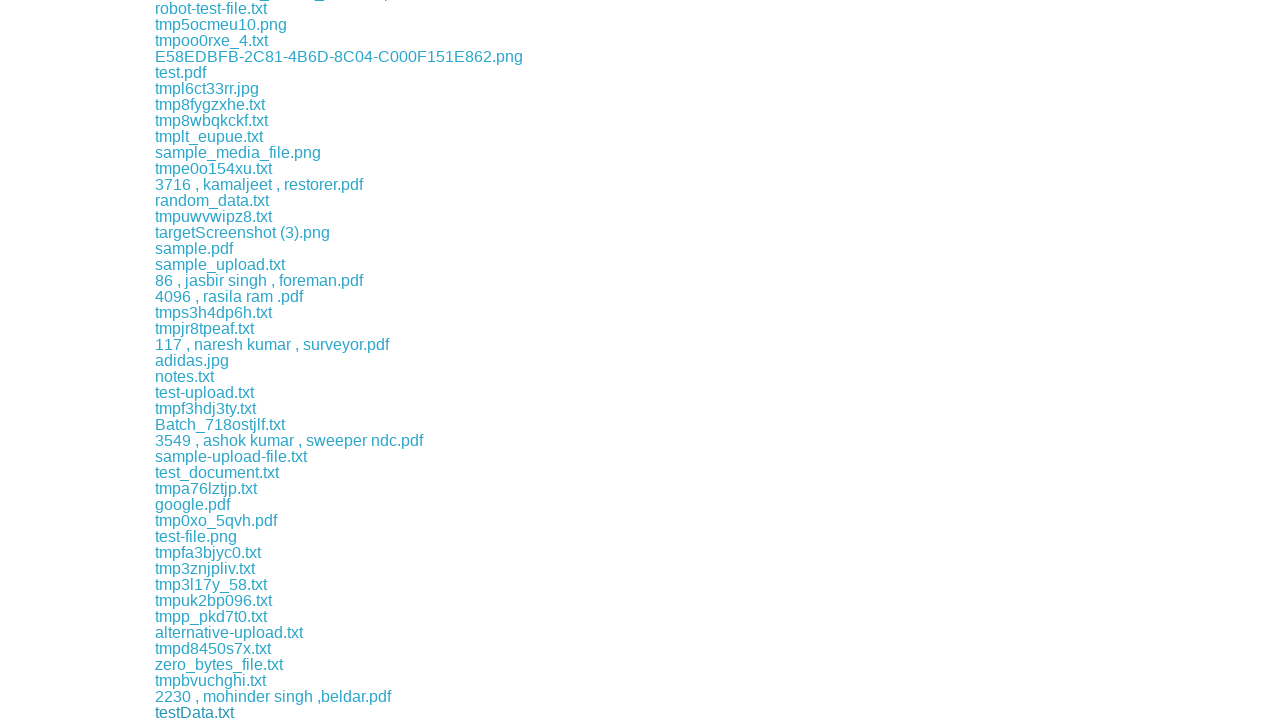

Waited 500ms before next download link click
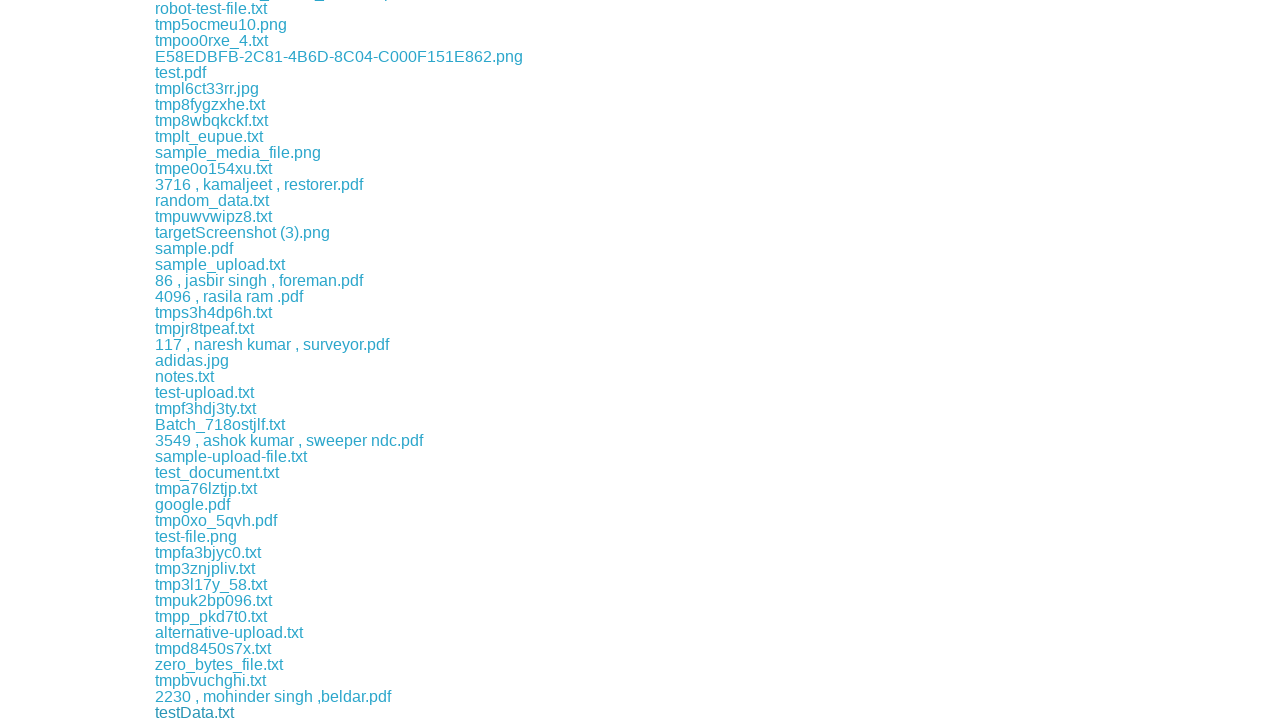

Clicked a download link at (196, 712) on div.example a >> nth=90
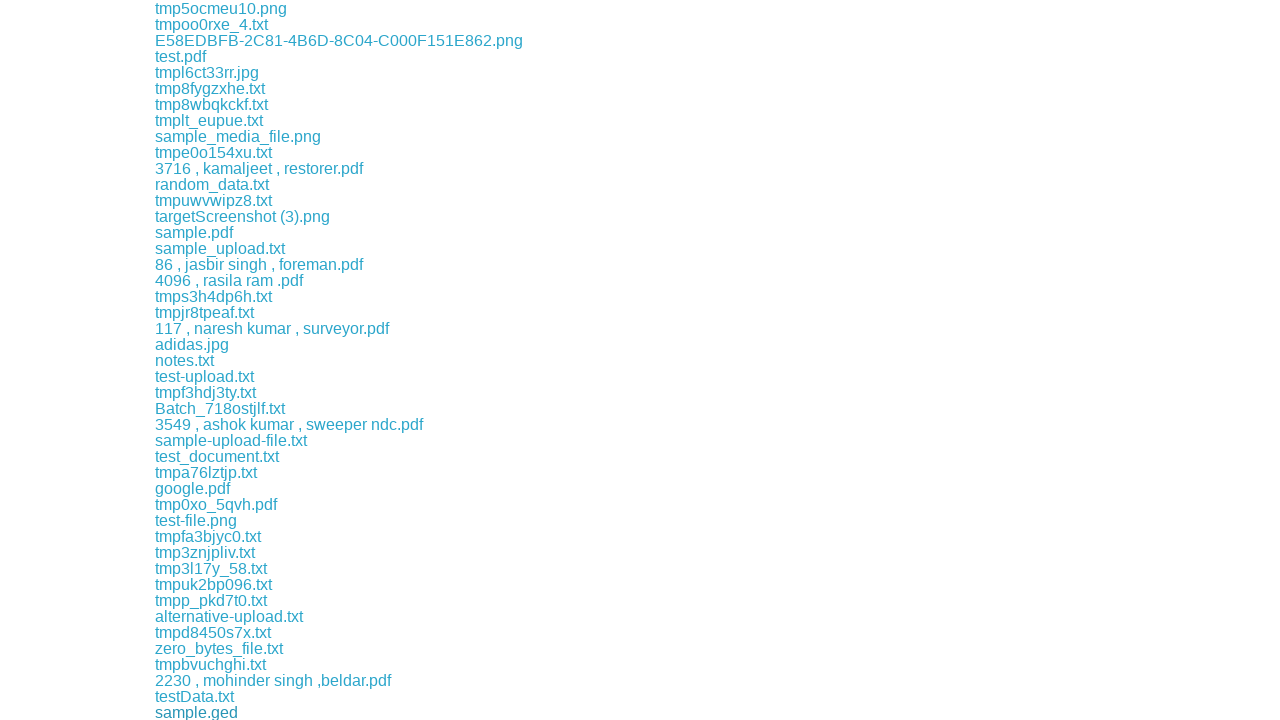

Waited 500ms before next download link click
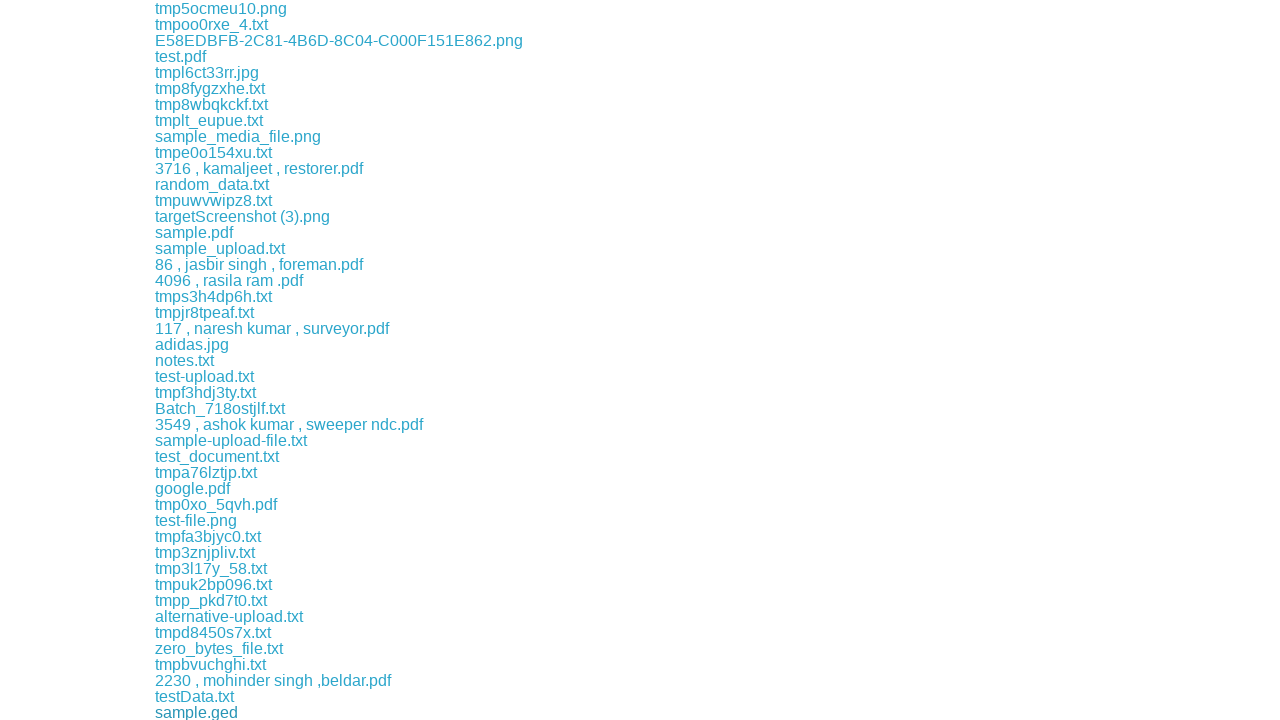

Clicked a download link at (212, 712) on div.example a >> nth=91
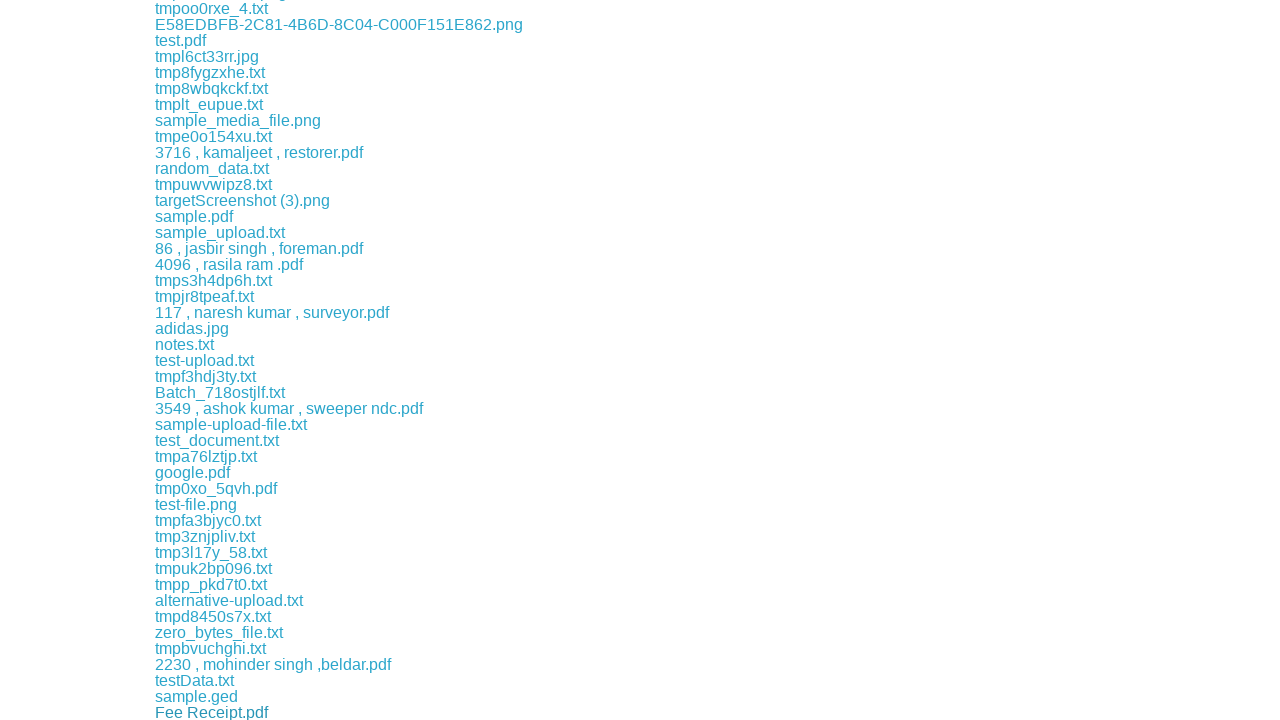

Waited 500ms before next download link click
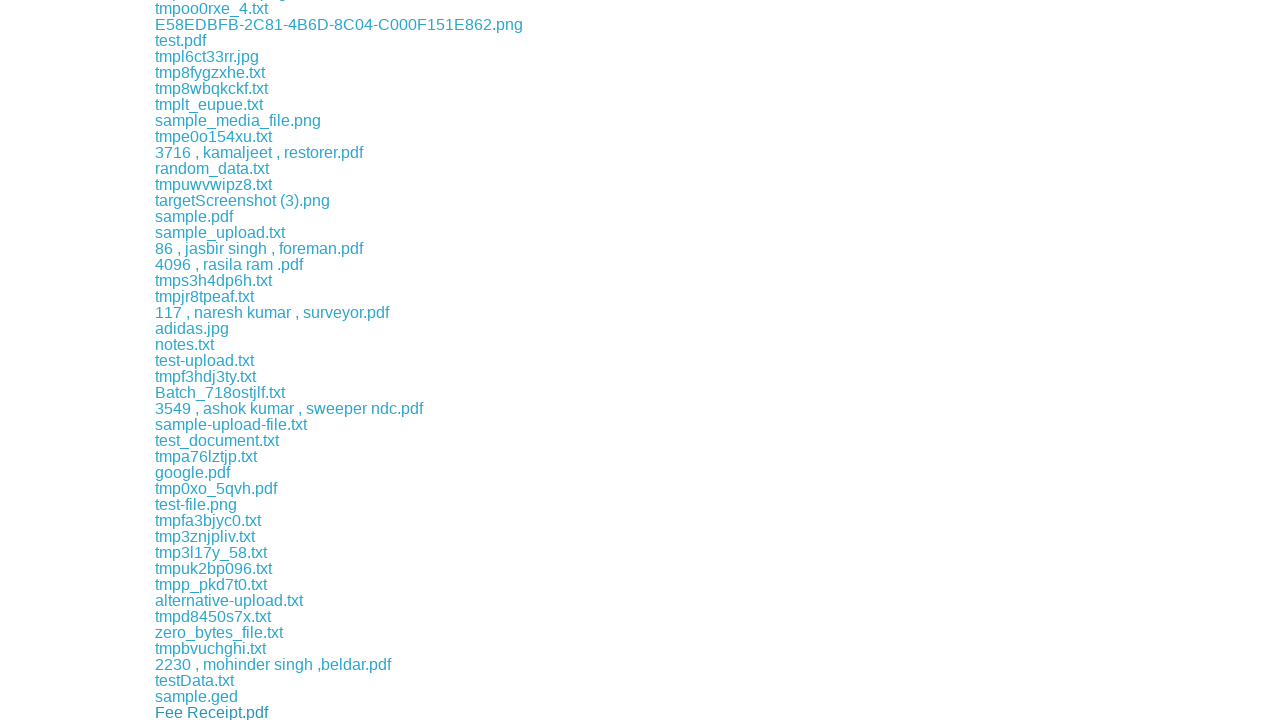

Clicked a download link at (262, 712) on div.example a >> nth=92
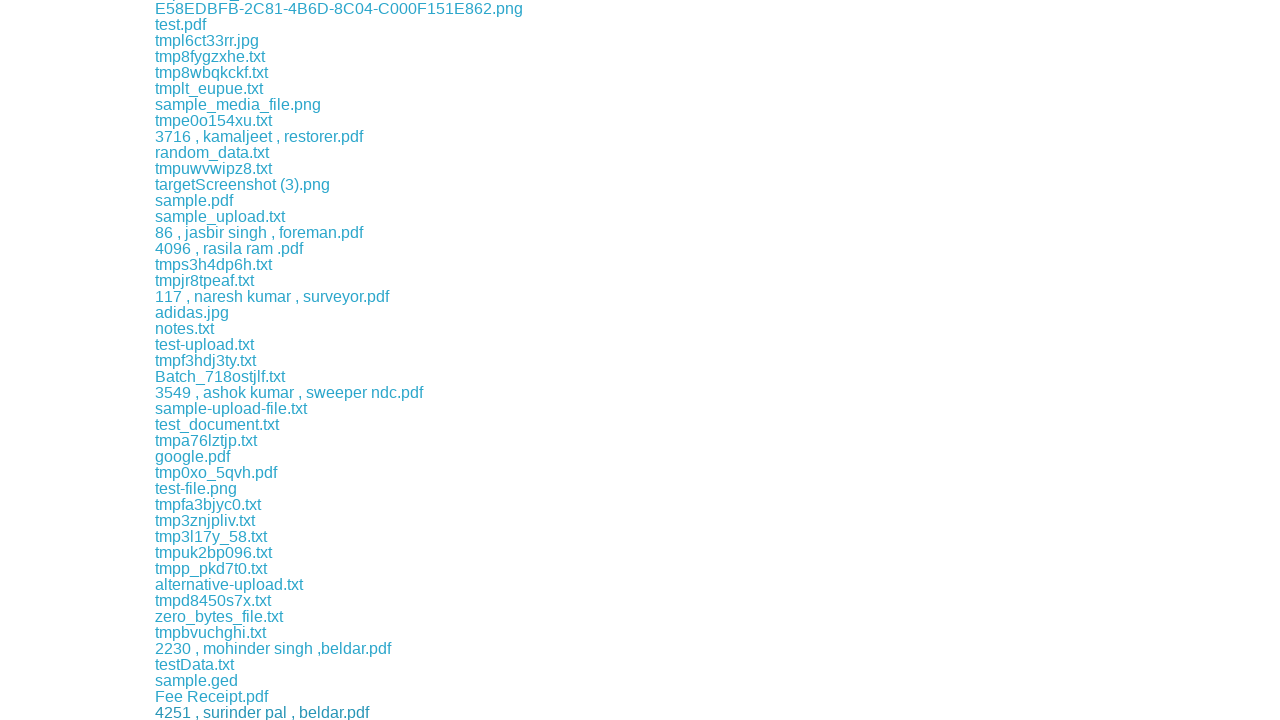

Waited 500ms before next download link click
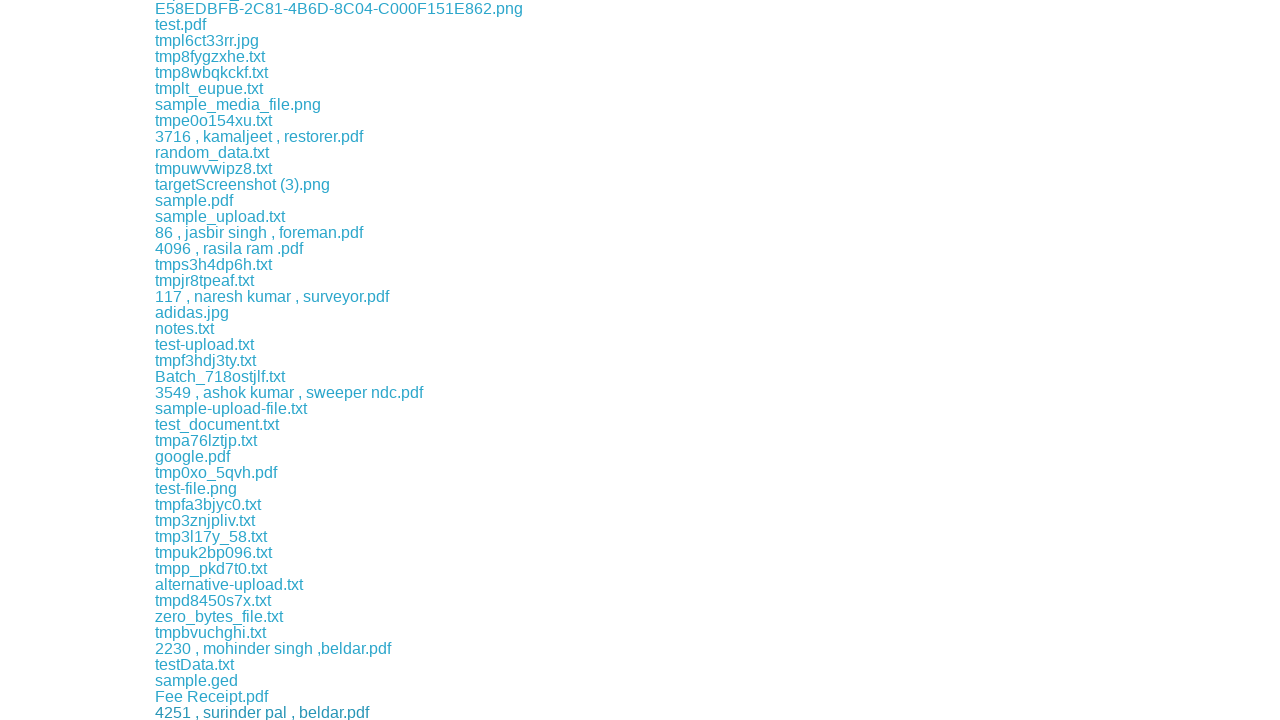

Clicked a download link at (210, 712) on div.example a >> nth=93
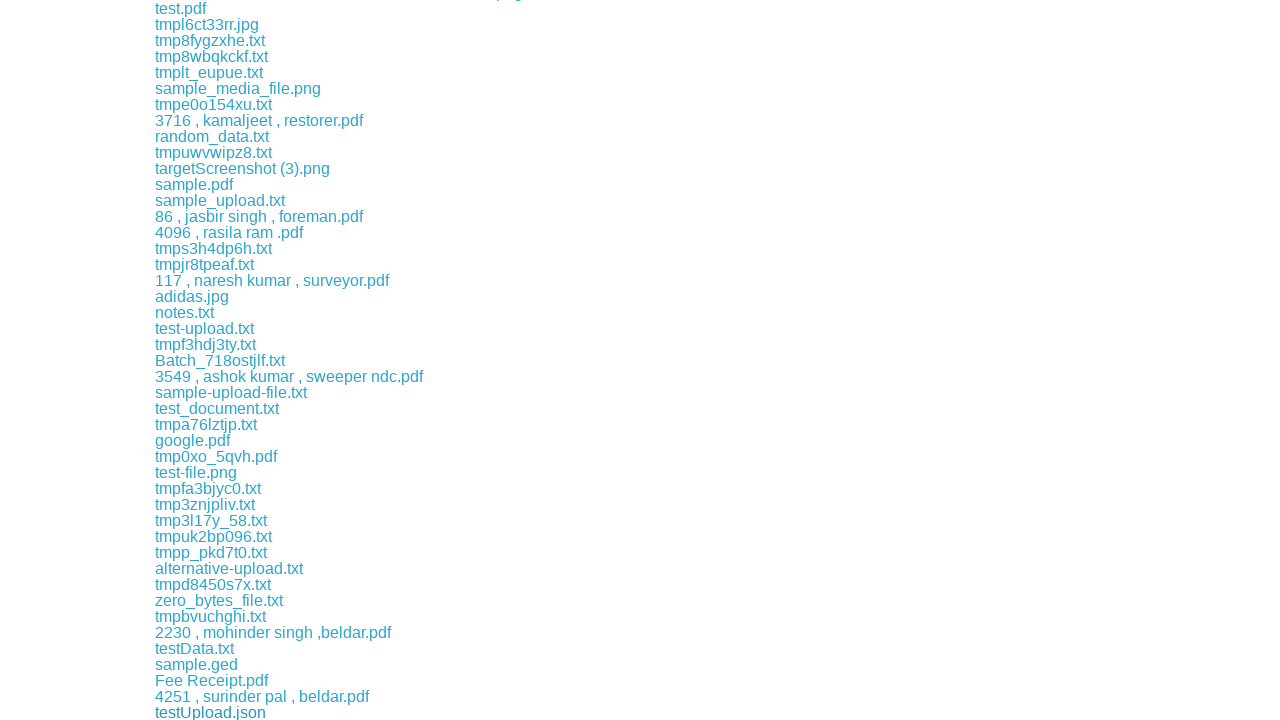

Waited 500ms before next download link click
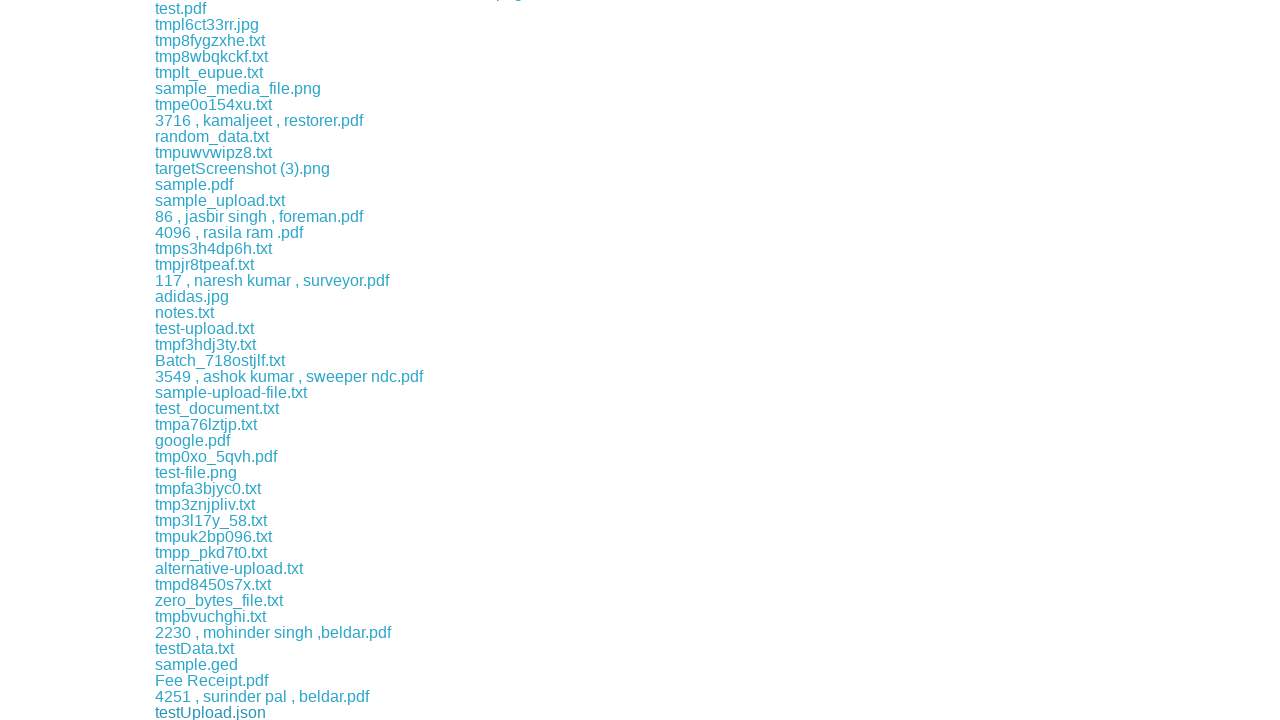

Clicked a download link at (211, 712) on div.example a >> nth=94
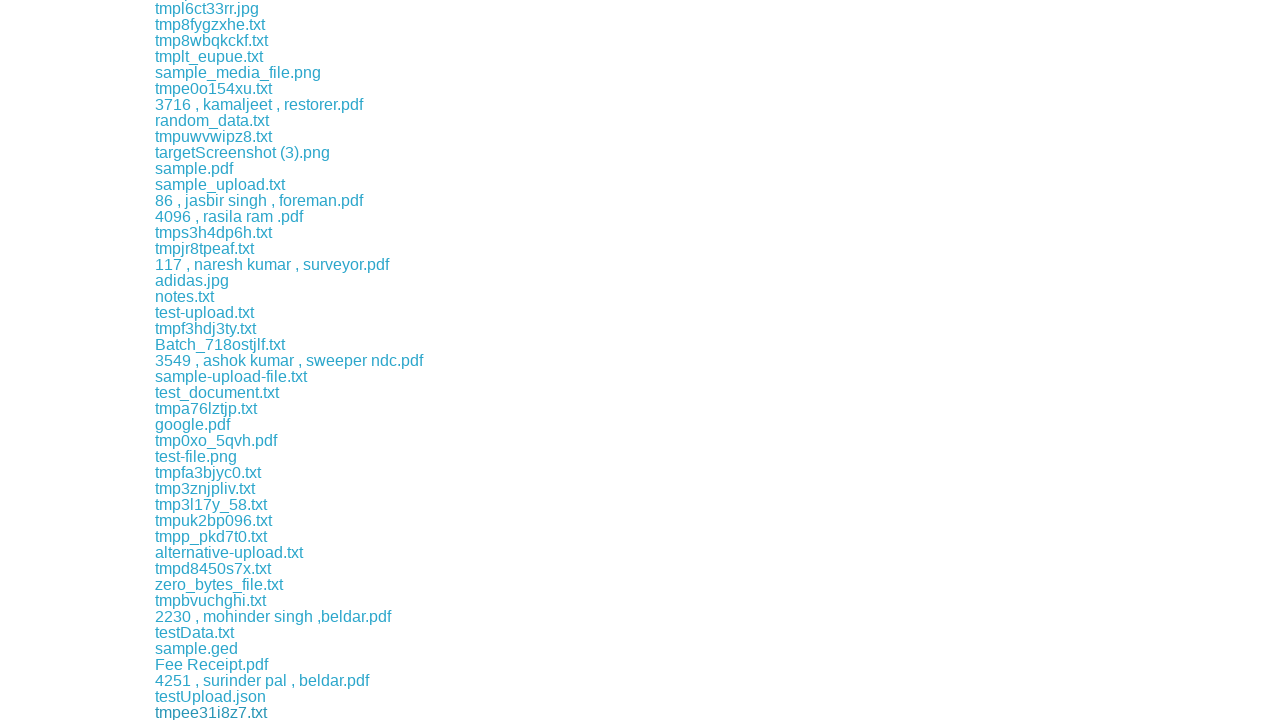

Waited 500ms before next download link click
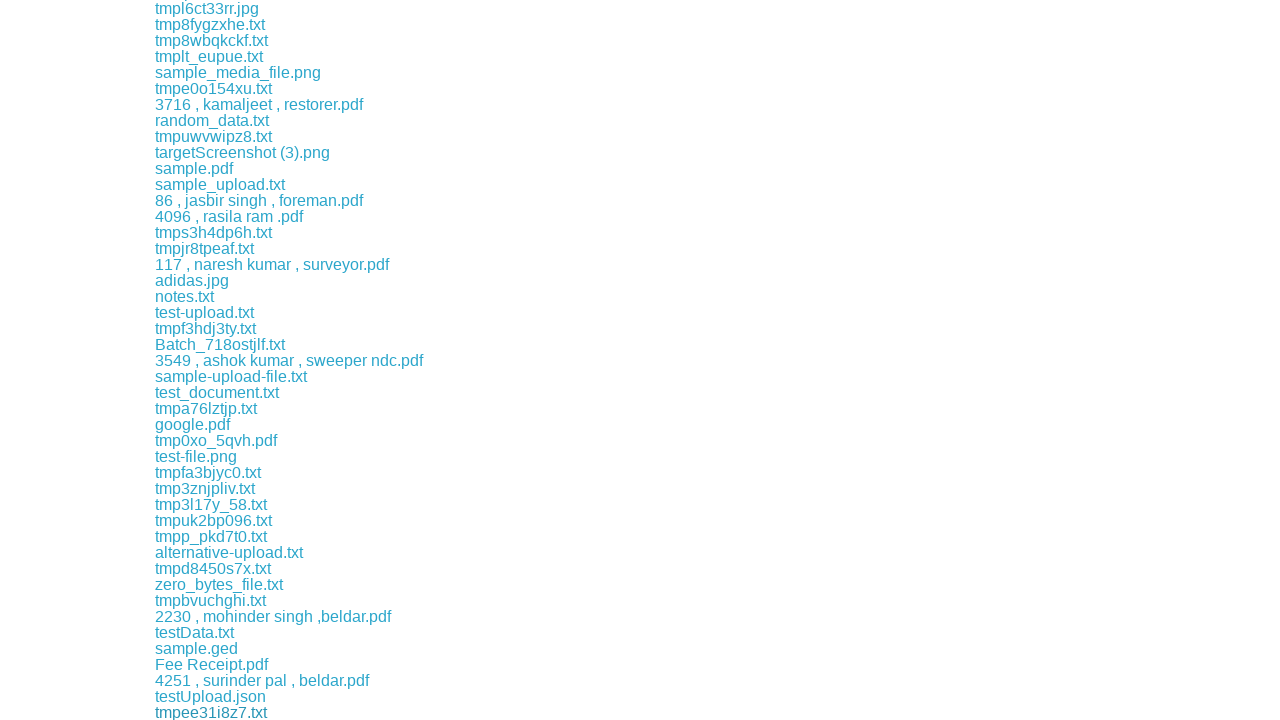

Clicked a download link at (244, 712) on div.example a >> nth=95
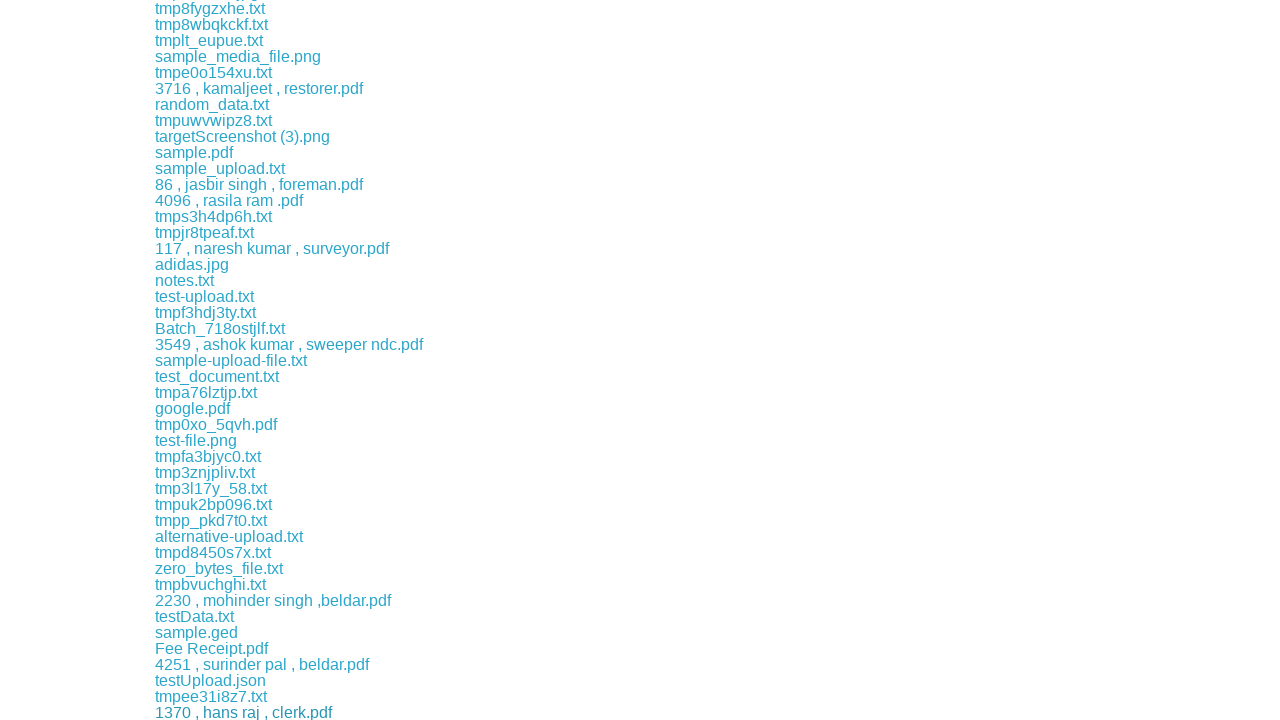

Waited 500ms before next download link click
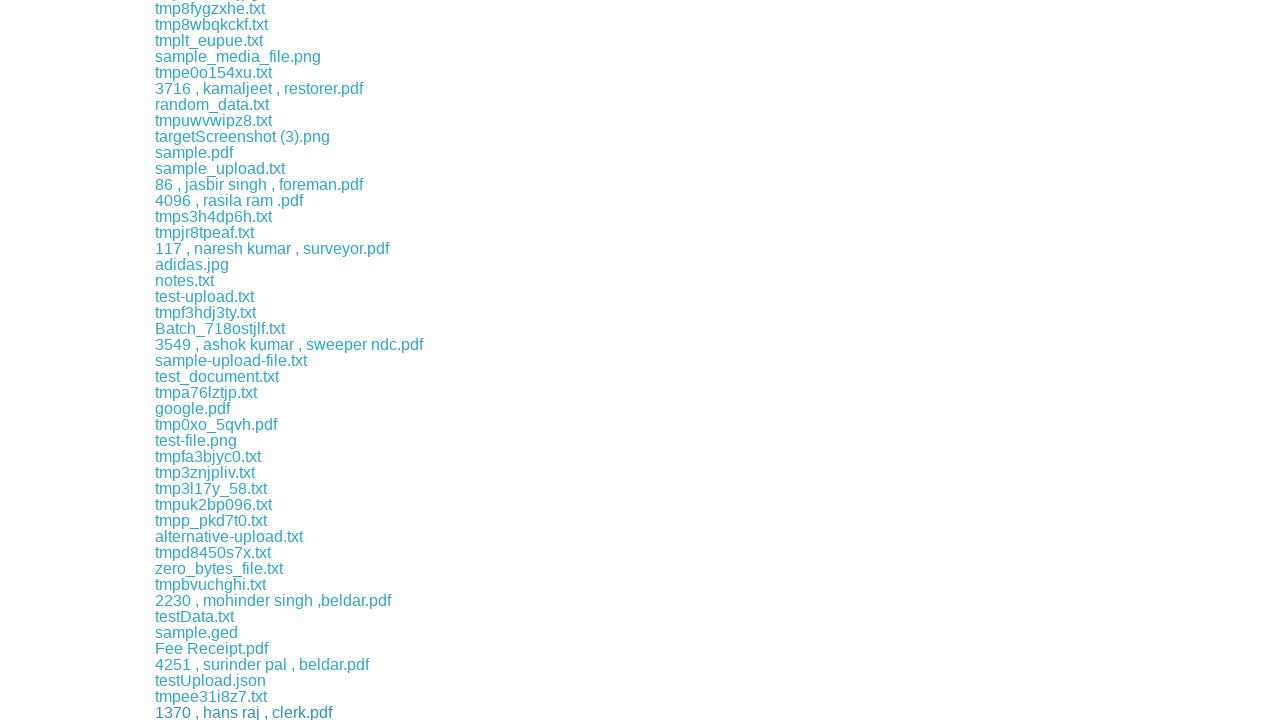

Clicked a download link at (178, 712) on div.example a >> nth=96
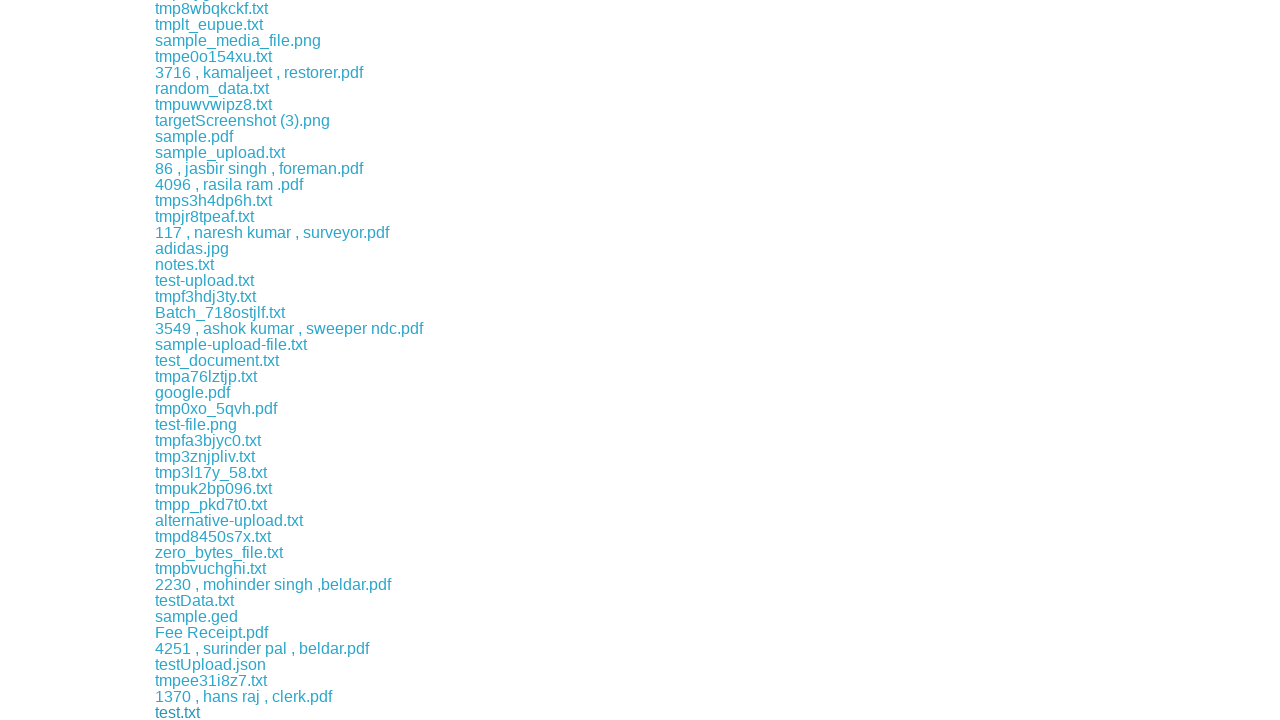

Waited 500ms before next download link click
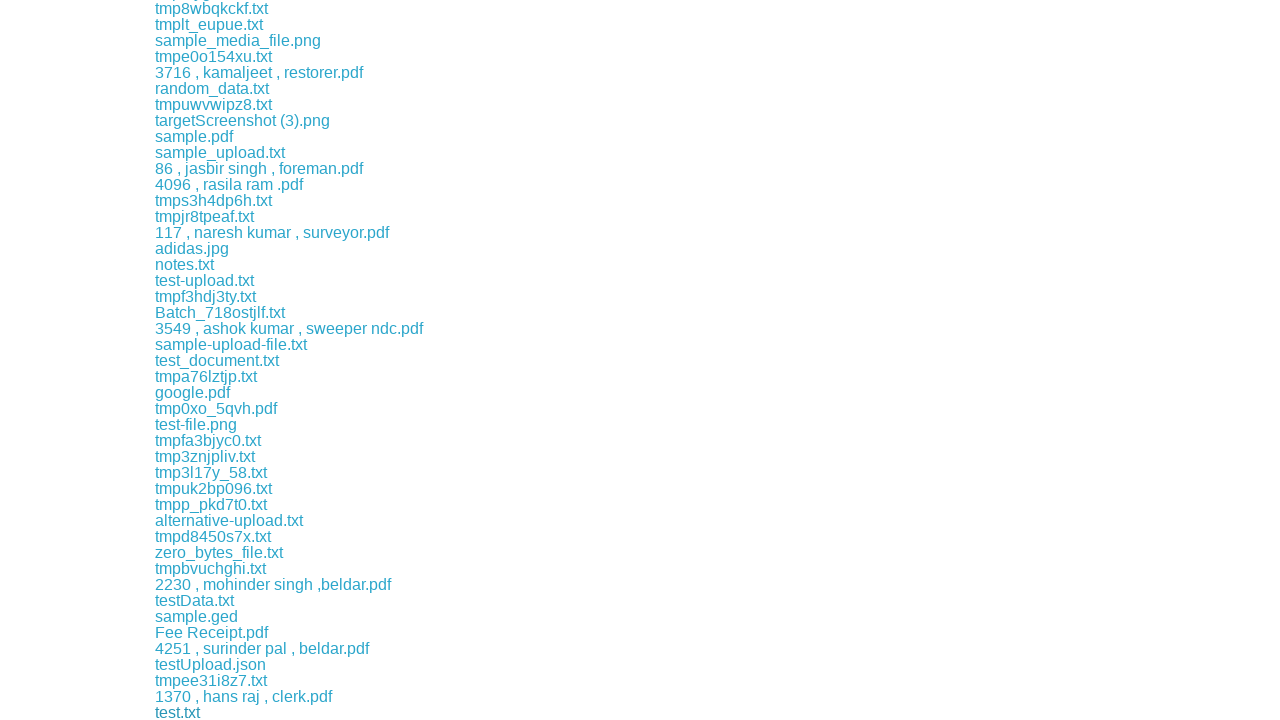

Clicked a download link at (194, 712) on div.example a >> nth=97
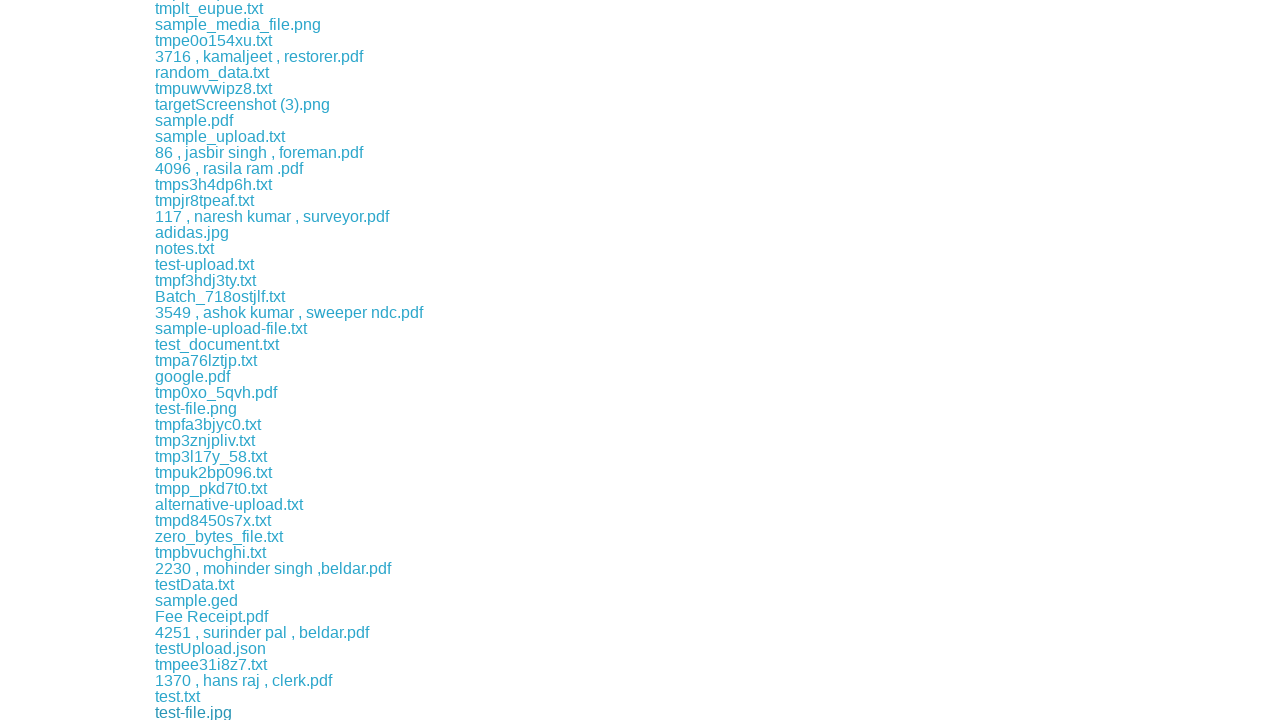

Waited 500ms before next download link click
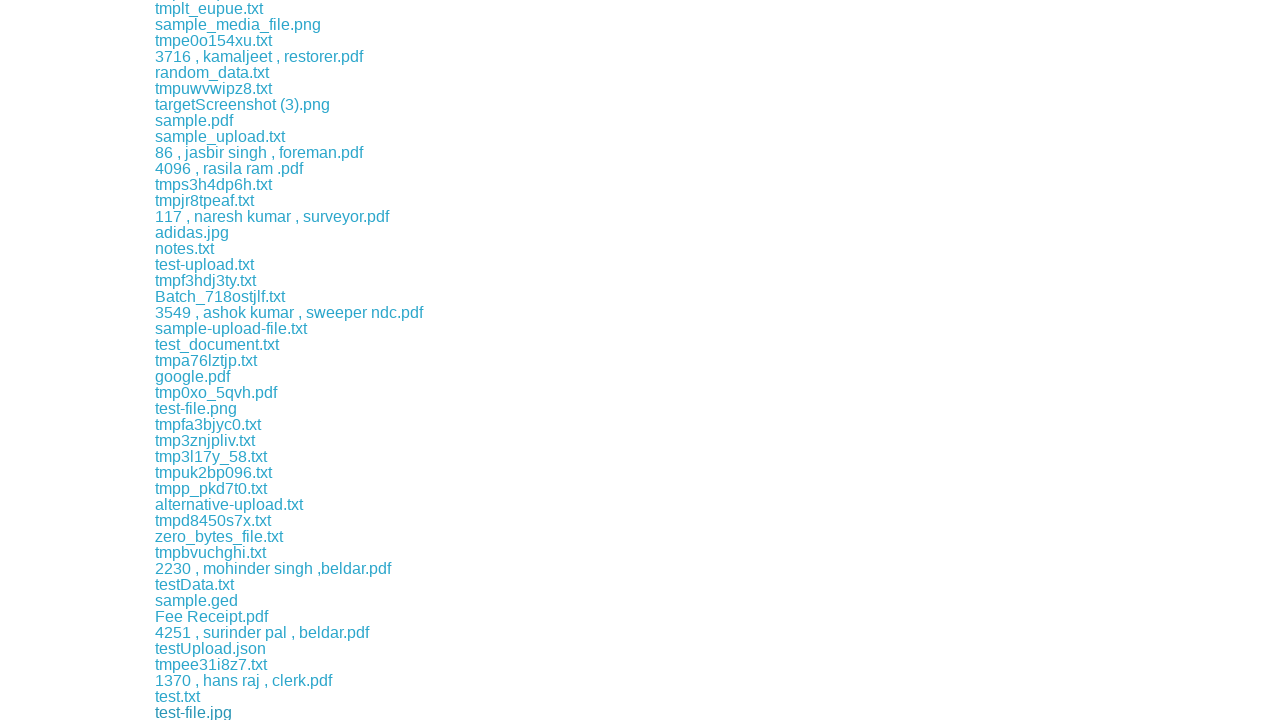

Clicked a download link at (212, 712) on div.example a >> nth=98
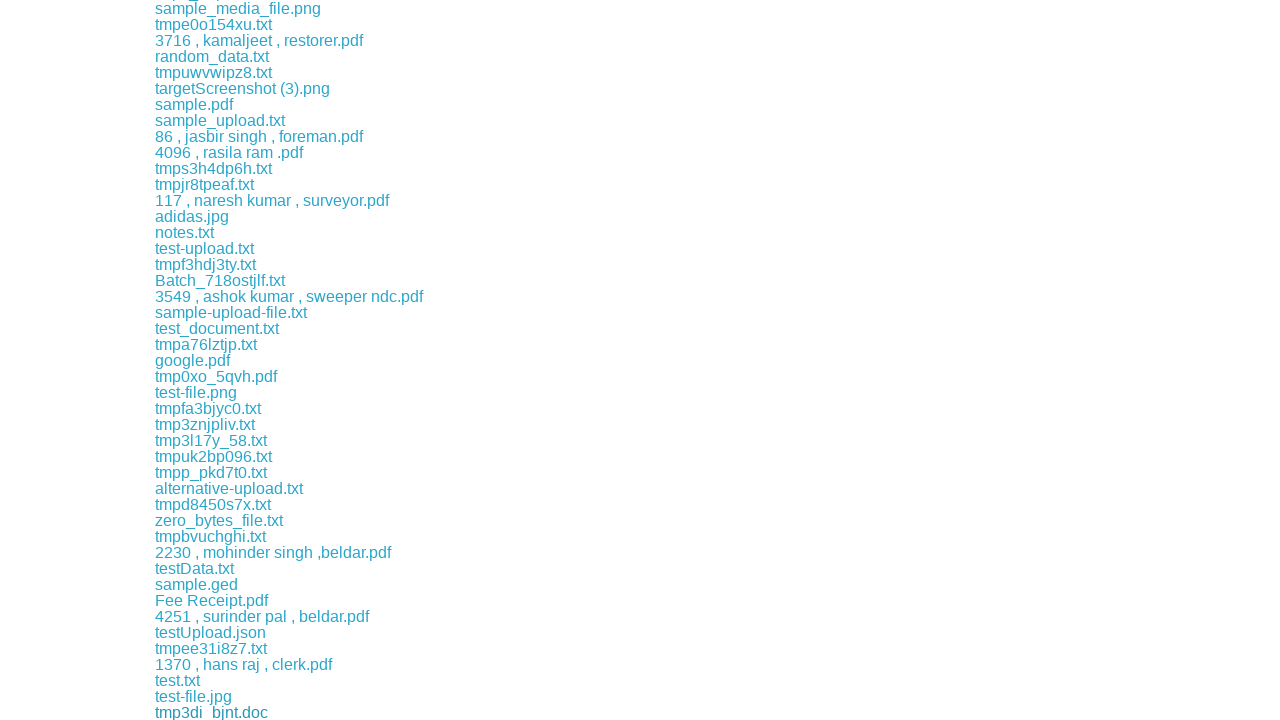

Waited 500ms before next download link click
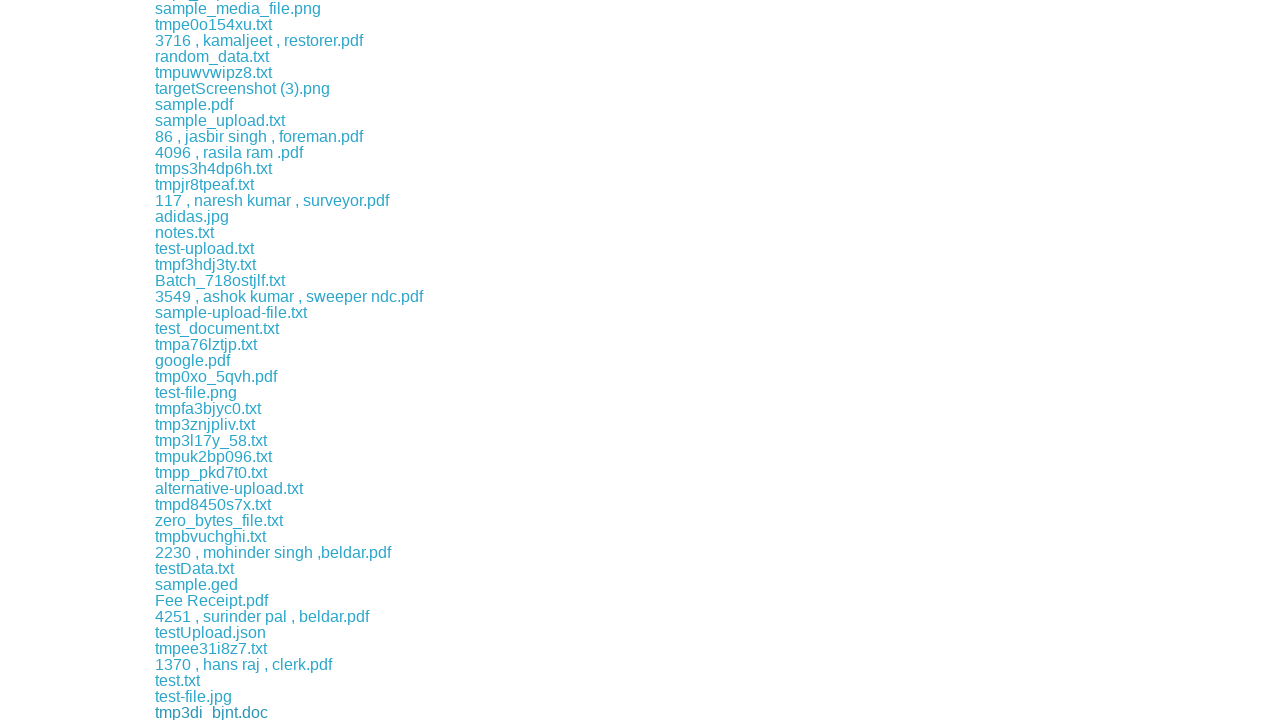

Clicked a download link at (259, 712) on div.example a >> nth=99
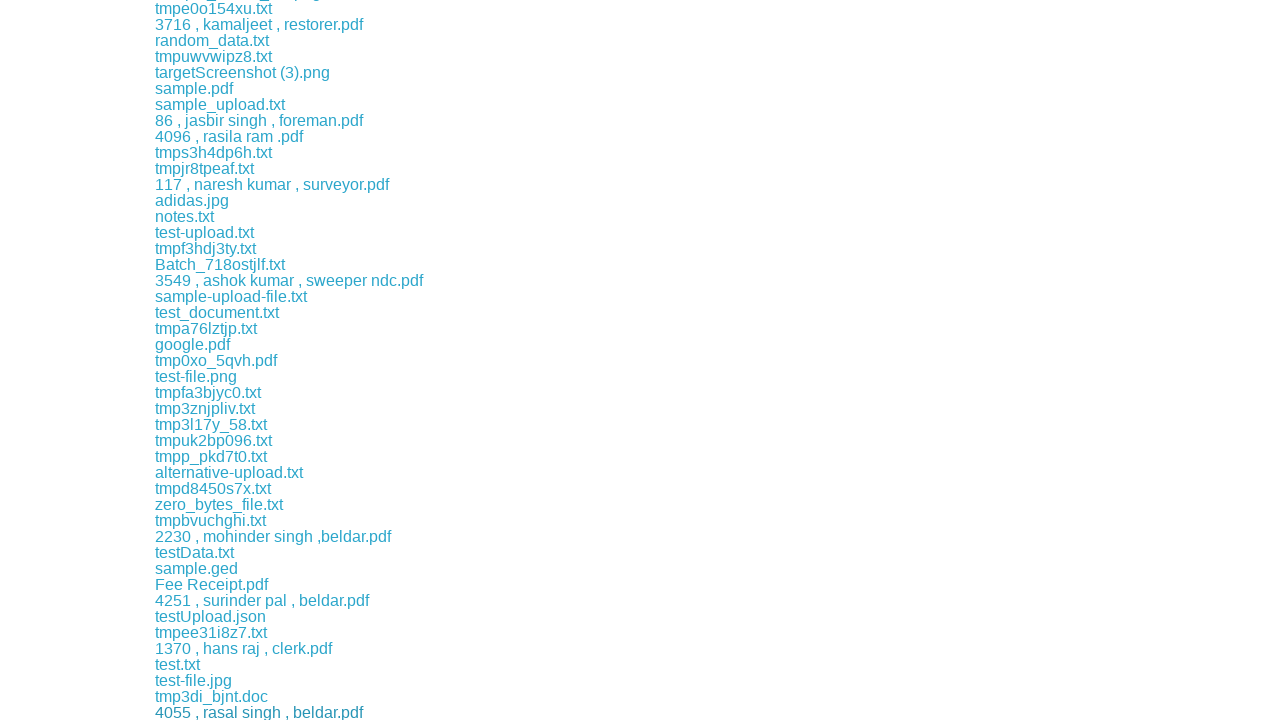

Waited 500ms before next download link click
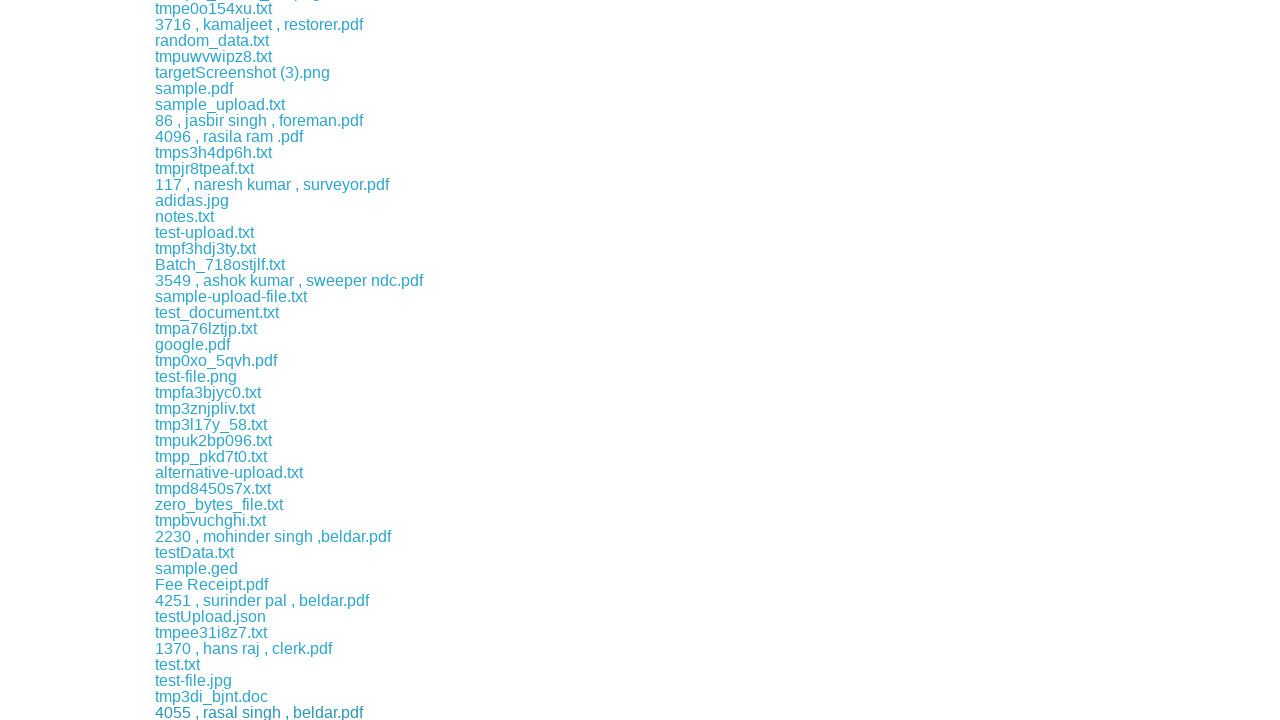

Clicked a download link at (220, 712) on div.example a >> nth=100
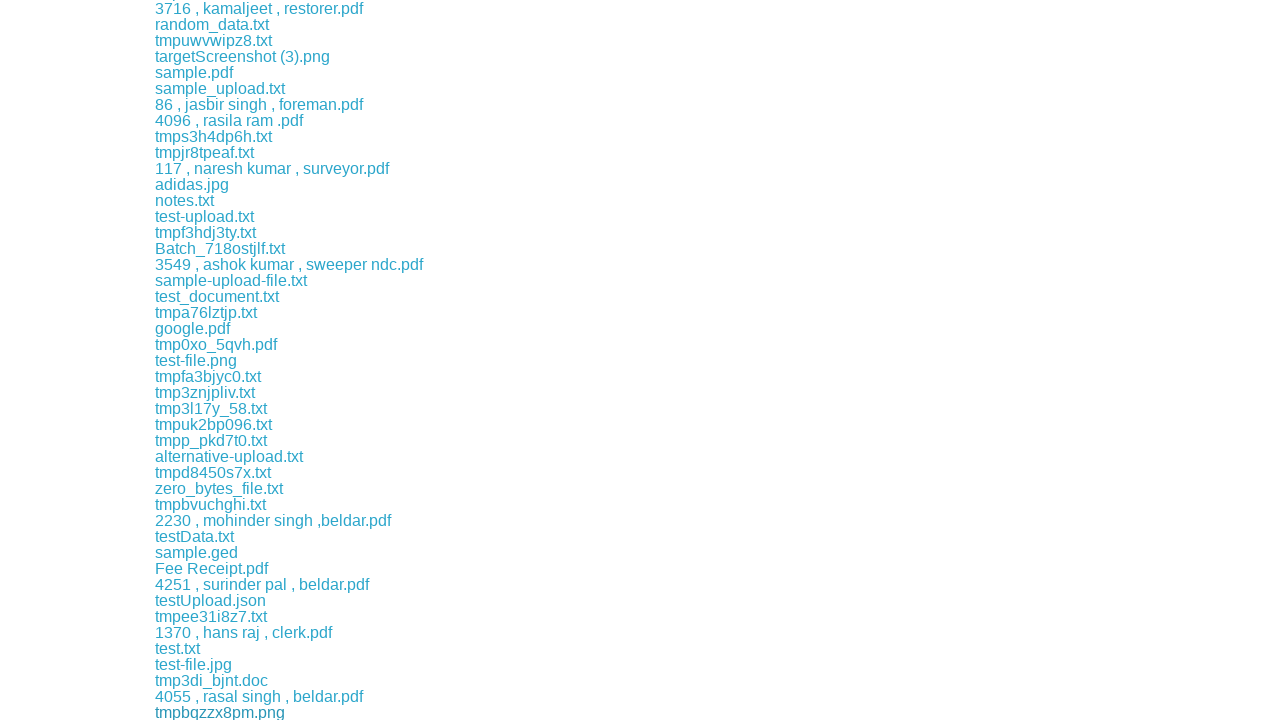

Waited 500ms before next download link click
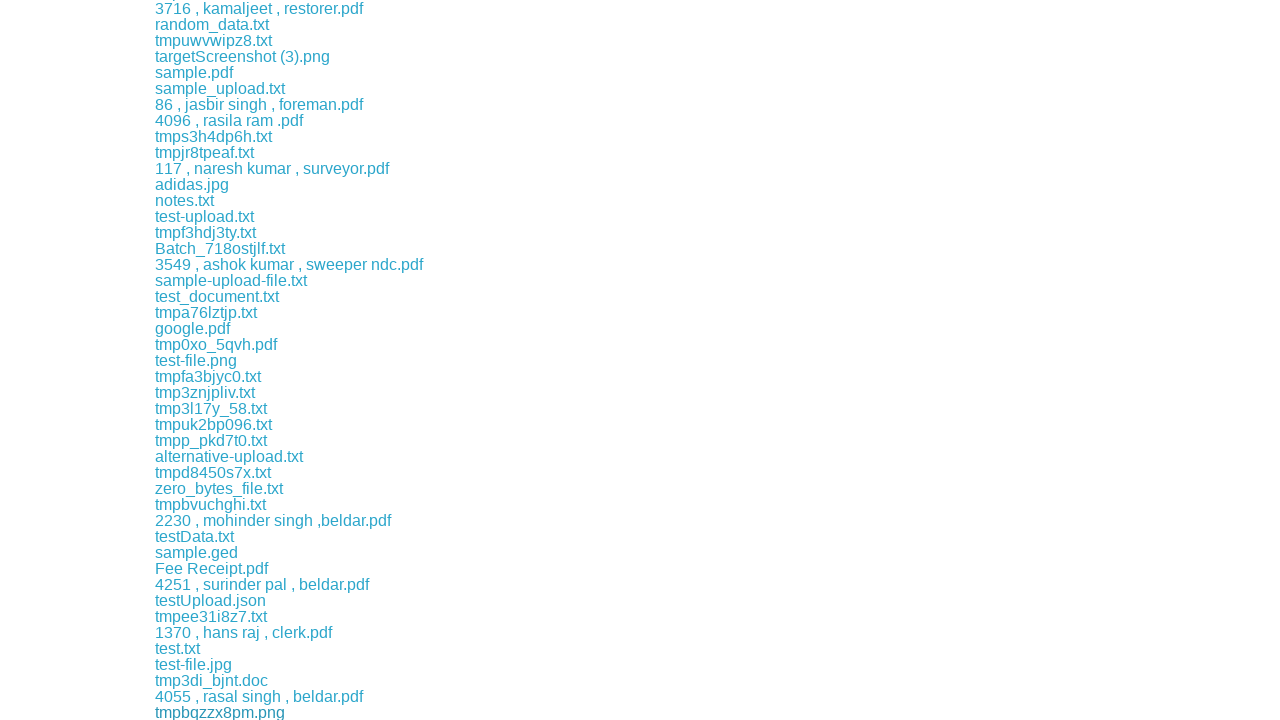

Clicked a download link at (214, 712) on div.example a >> nth=101
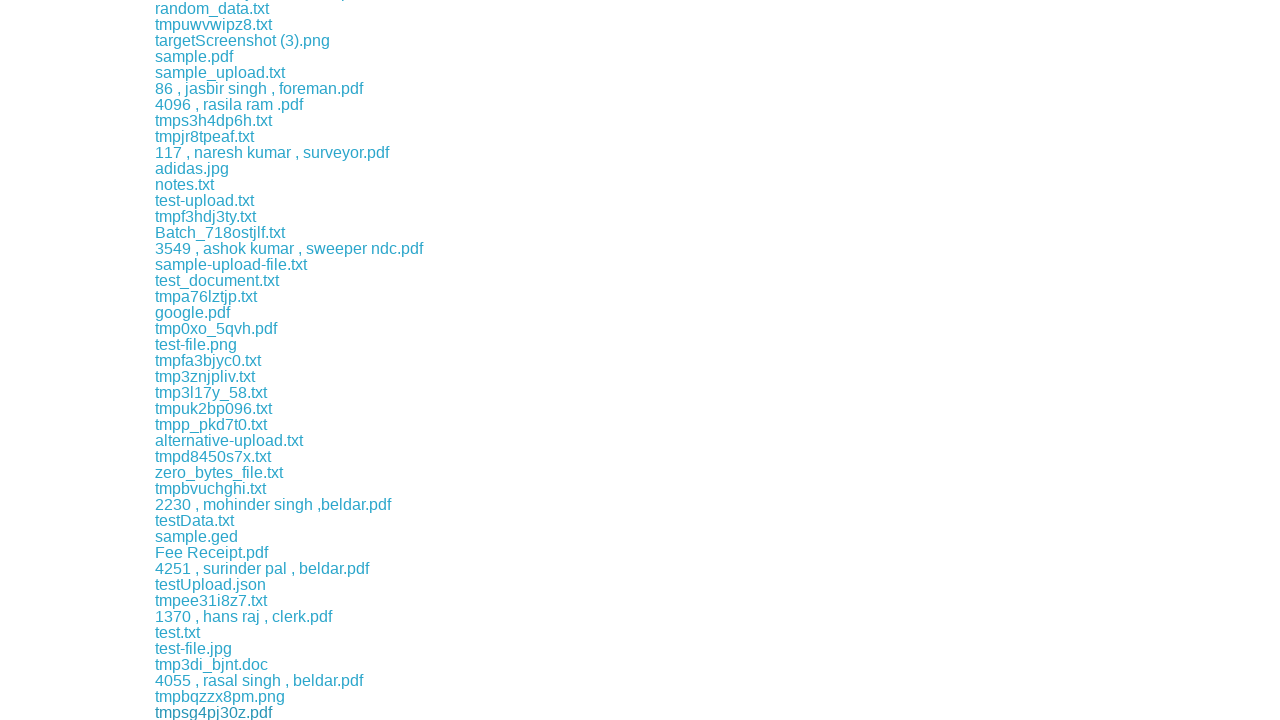

Waited 500ms before next download link click
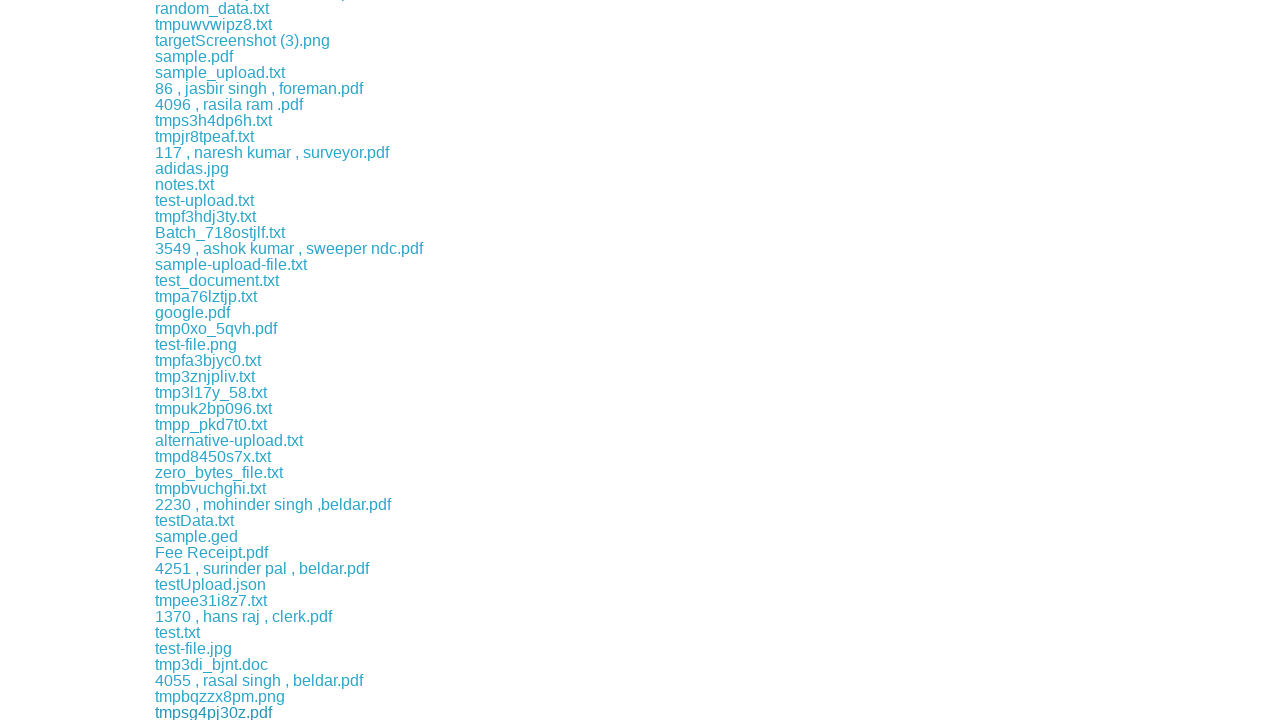

Clicked a download link at (182, 712) on div.example a >> nth=102
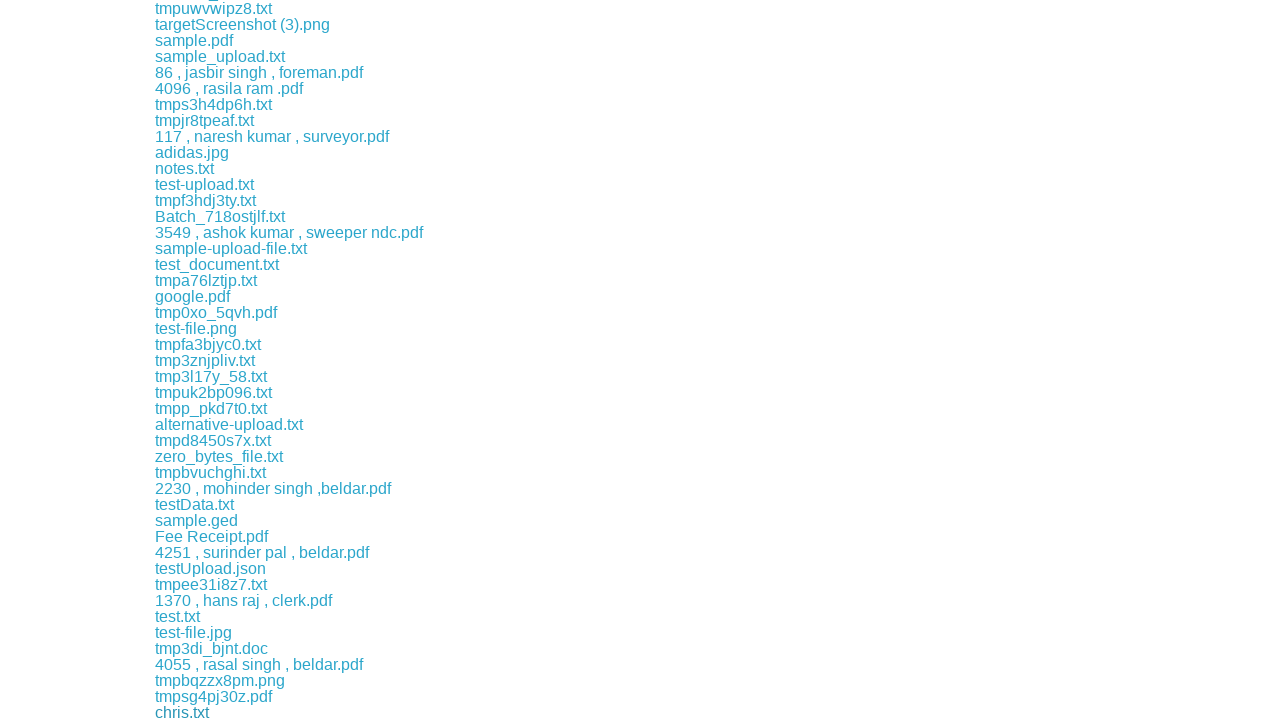

Waited 500ms before next download link click
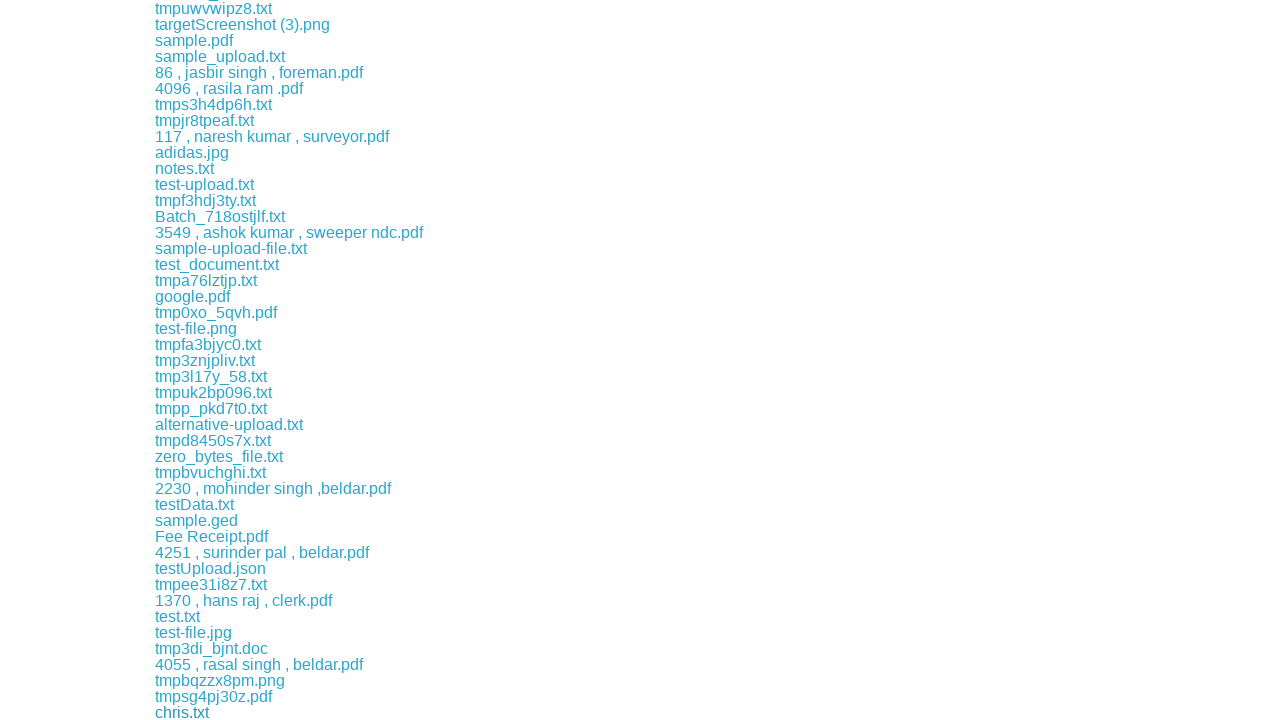

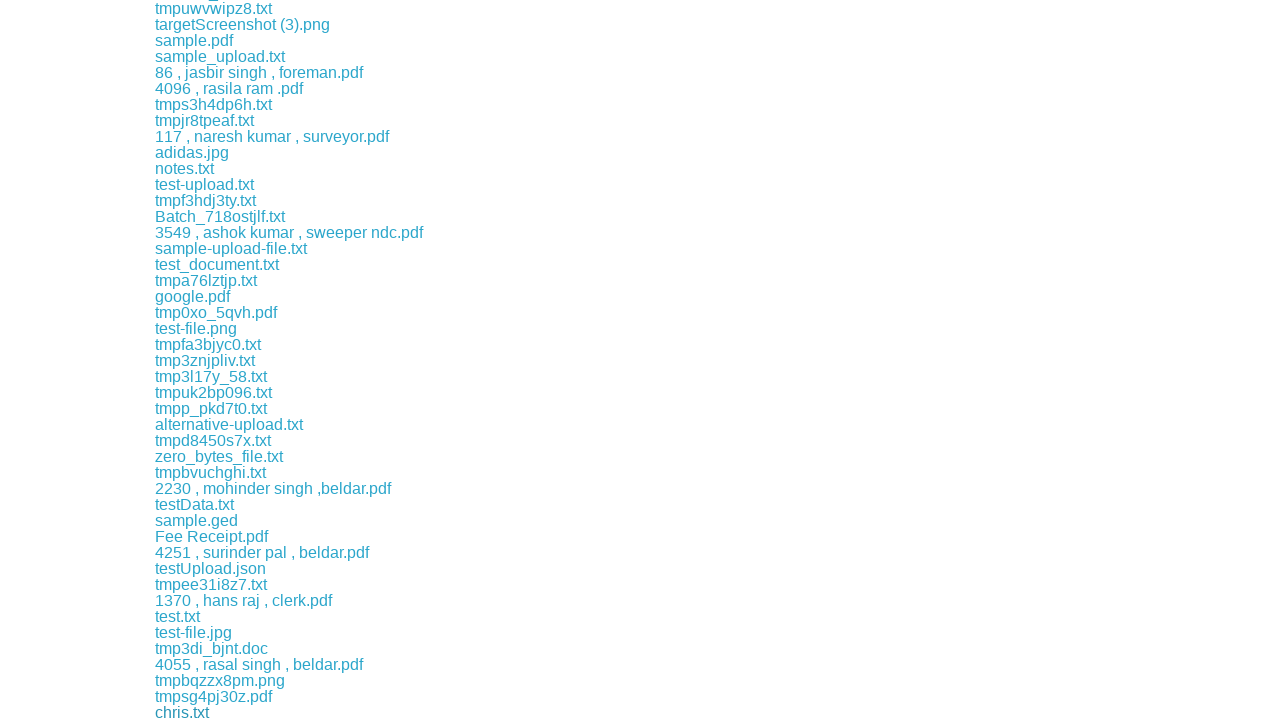